Tests adding and removing elements by clicking the "Add Element" button 100 times to create delete buttons, then clicking 50 delete buttons and validating that the correct number of buttons remain.

Starting URL: http://the-internet.herokuapp.com/add_remove_elements/

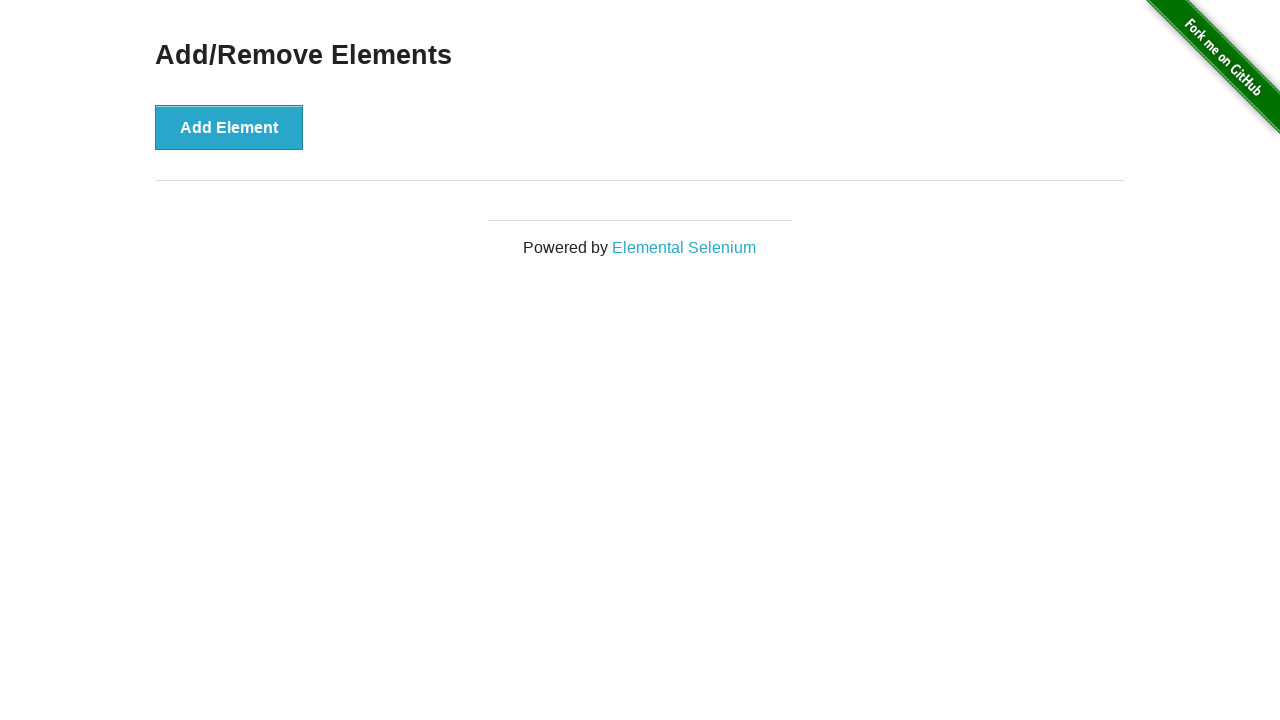

Navigated to Add/Remove Elements page
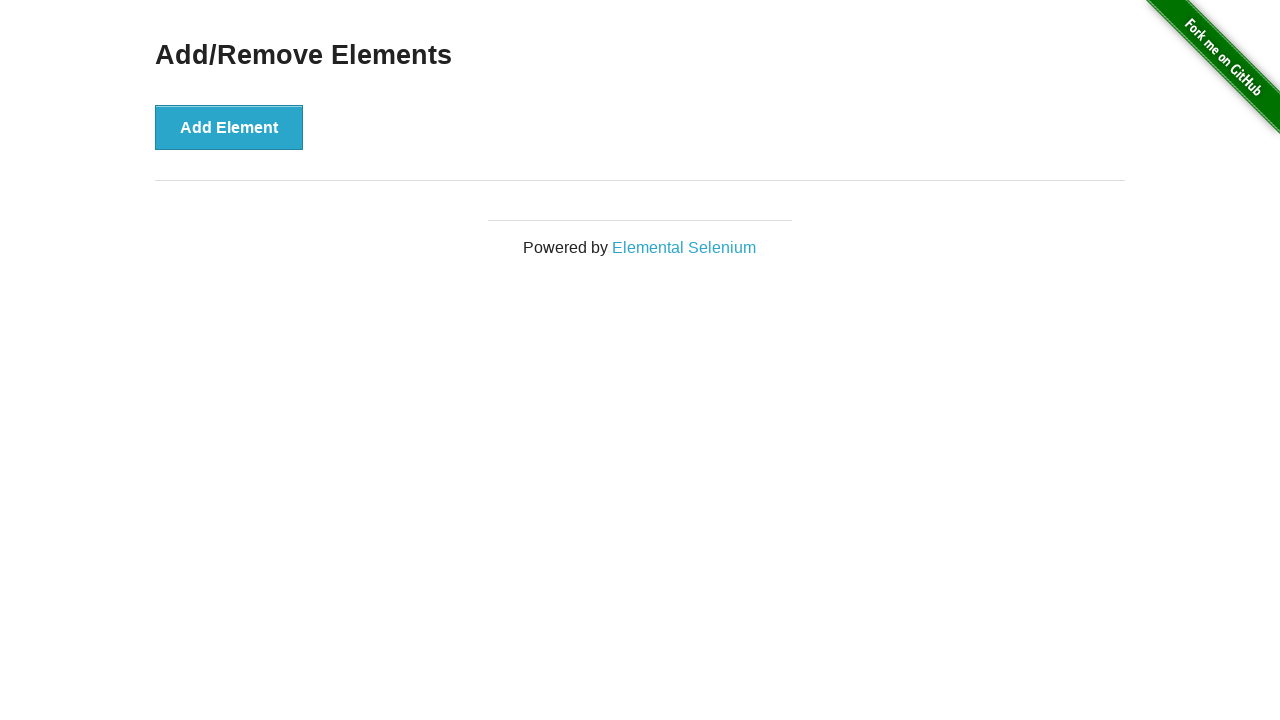

Clicked 'Add Element' button (iteration 1/100) at (229, 127) on button[onclick='addElement()']
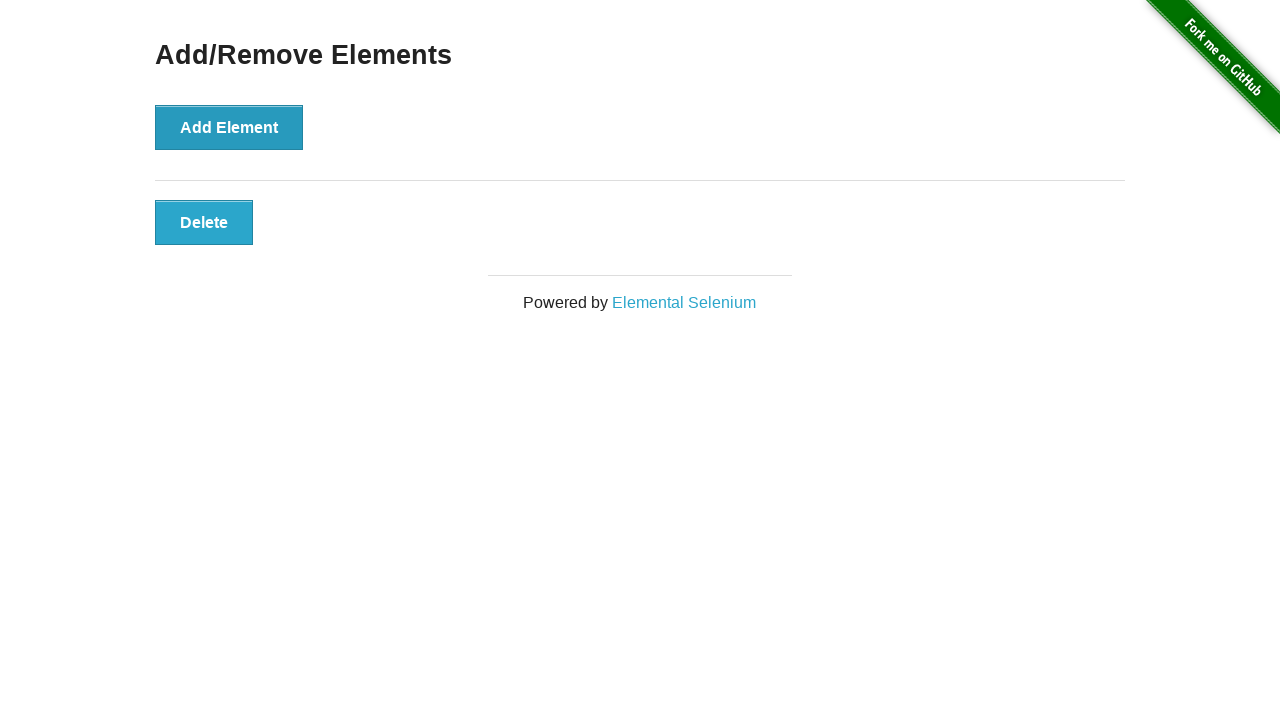

Clicked 'Add Element' button (iteration 2/100) at (229, 127) on button[onclick='addElement()']
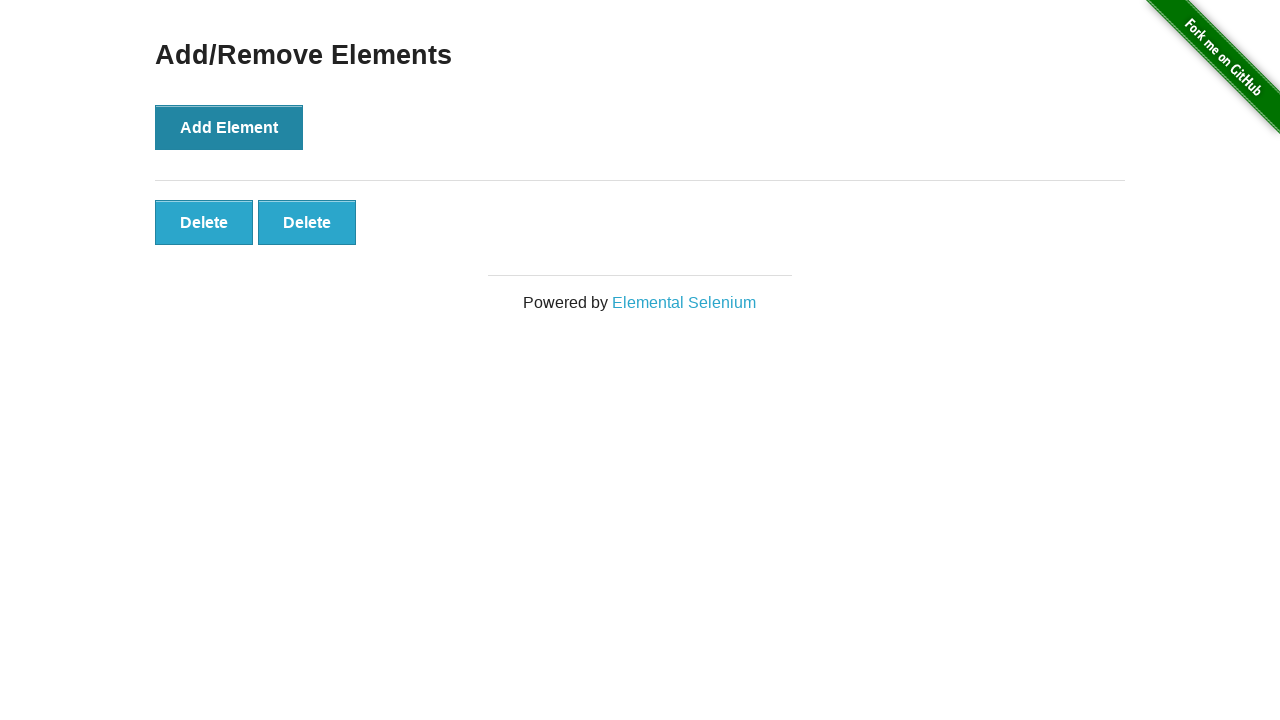

Clicked 'Add Element' button (iteration 3/100) at (229, 127) on button[onclick='addElement()']
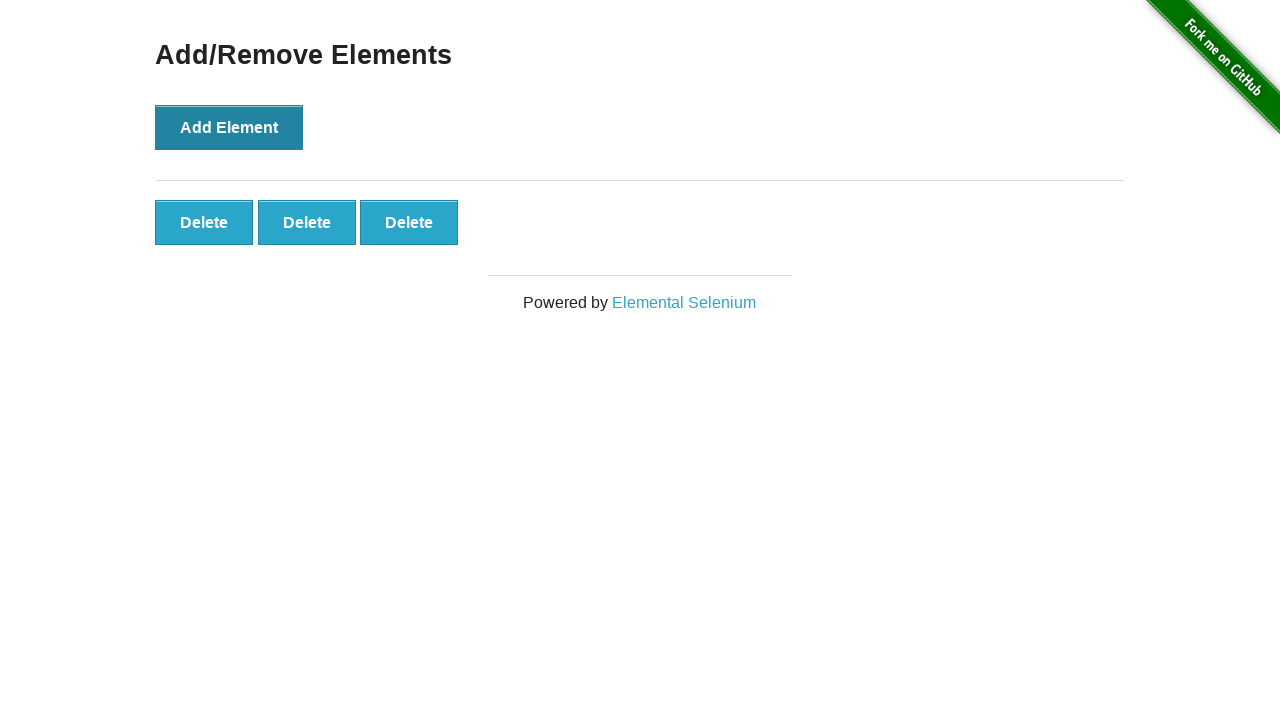

Clicked 'Add Element' button (iteration 4/100) at (229, 127) on button[onclick='addElement()']
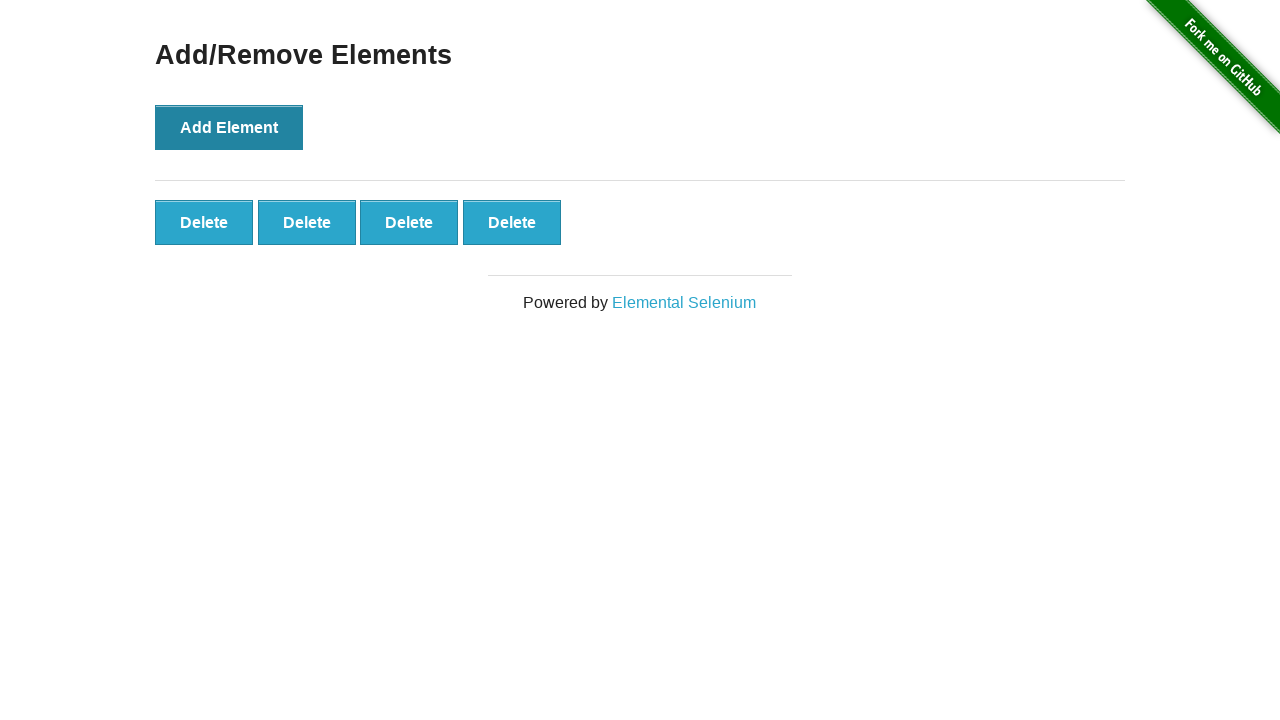

Clicked 'Add Element' button (iteration 5/100) at (229, 127) on button[onclick='addElement()']
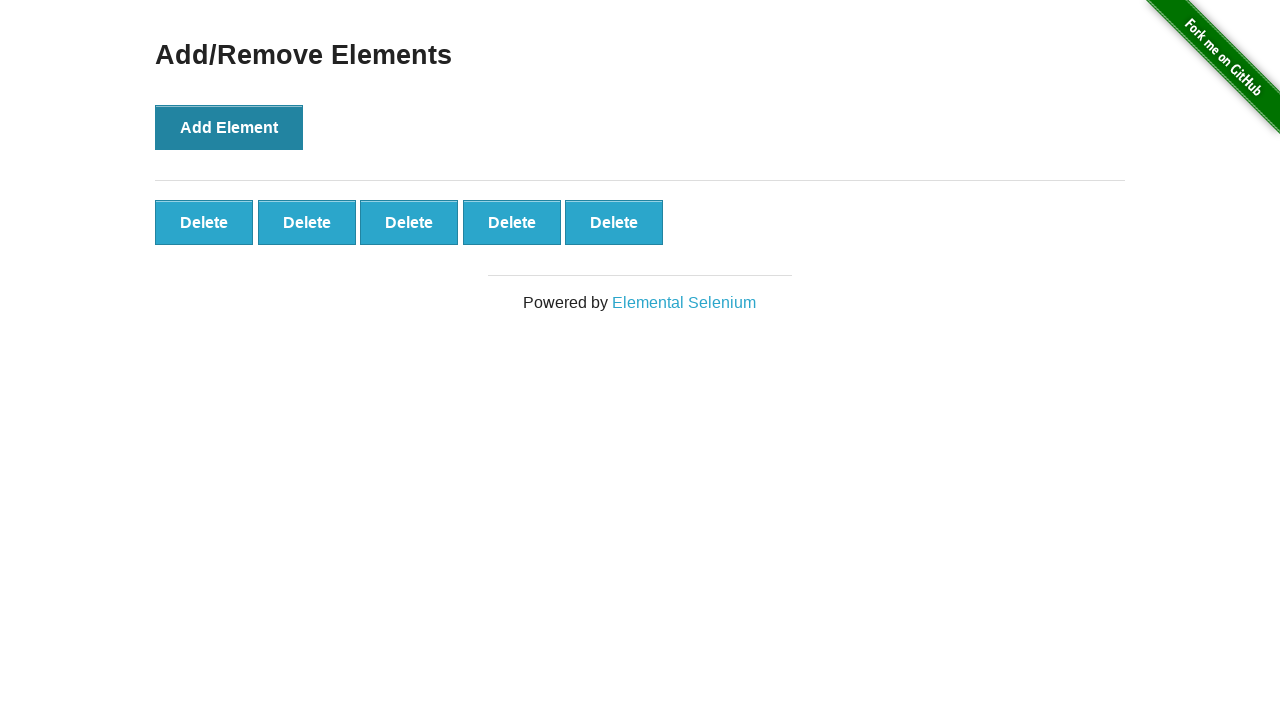

Clicked 'Add Element' button (iteration 6/100) at (229, 127) on button[onclick='addElement()']
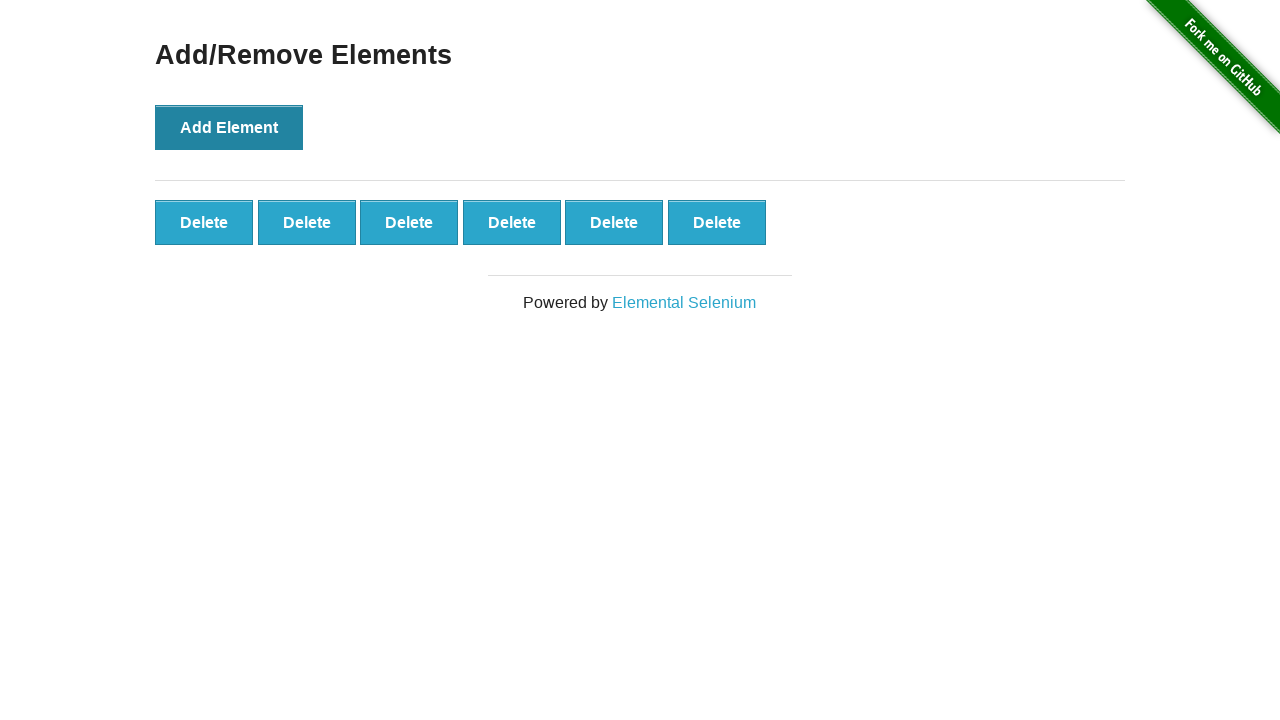

Clicked 'Add Element' button (iteration 7/100) at (229, 127) on button[onclick='addElement()']
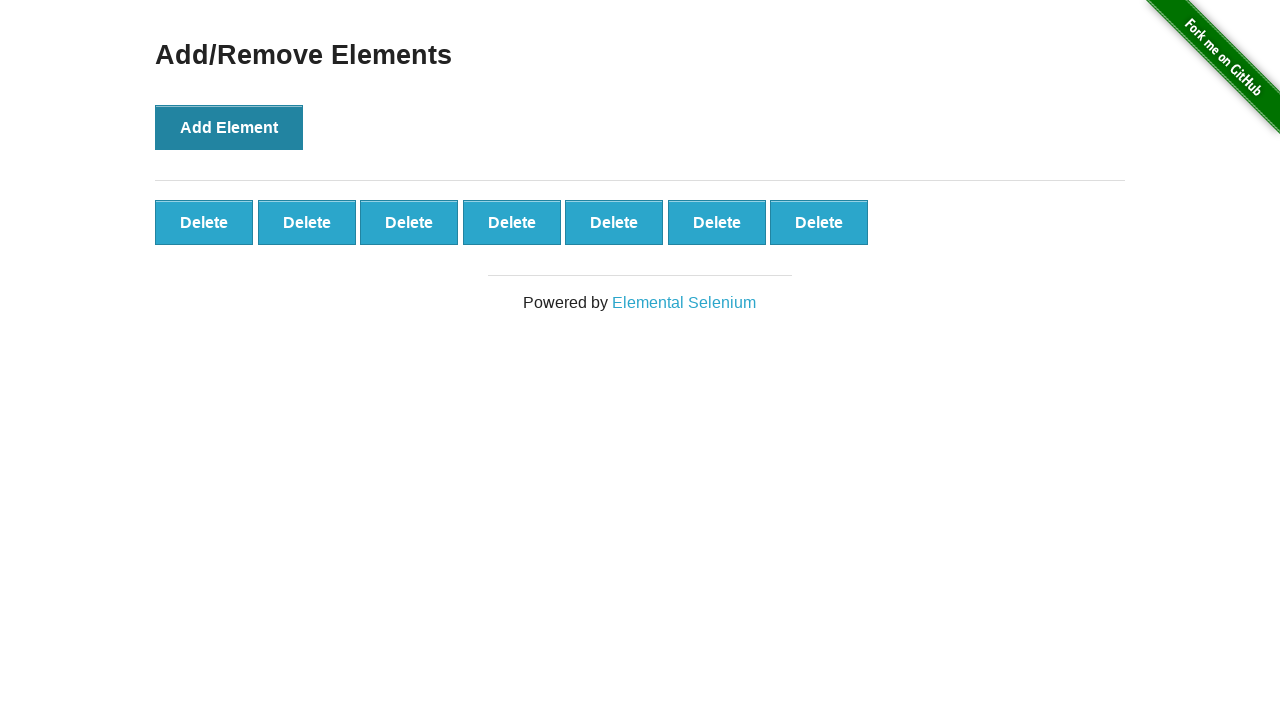

Clicked 'Add Element' button (iteration 8/100) at (229, 127) on button[onclick='addElement()']
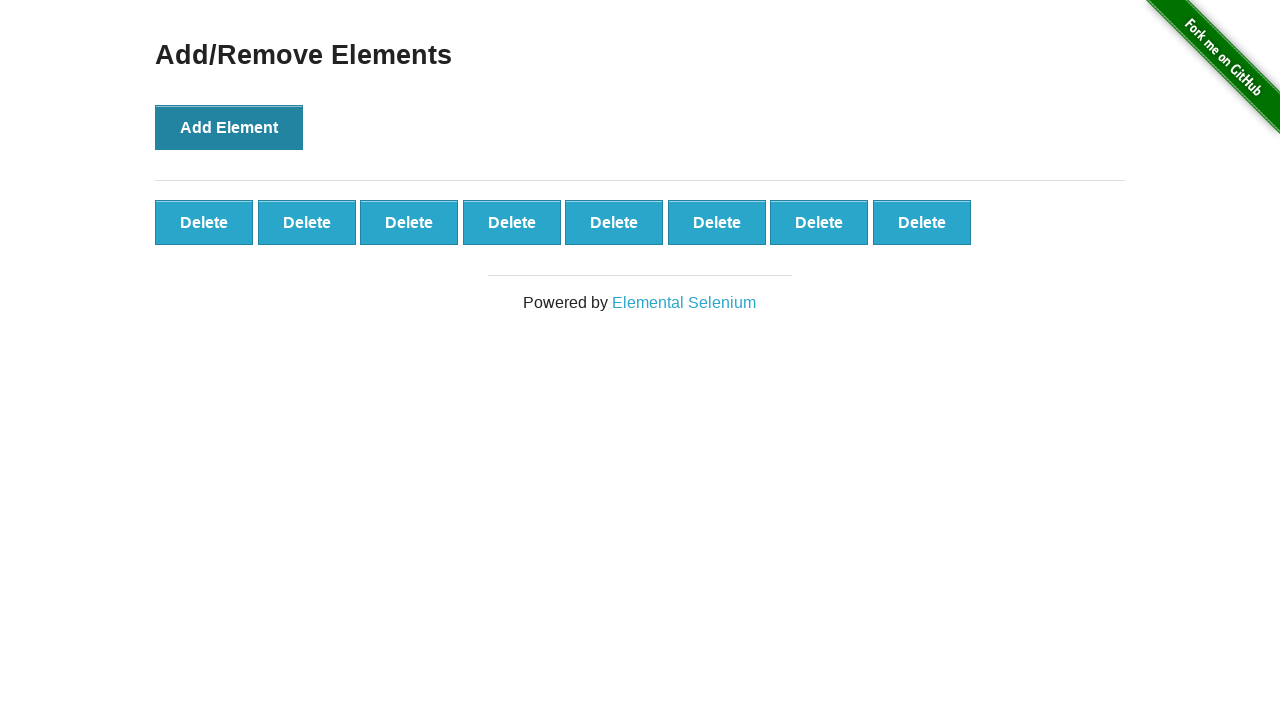

Clicked 'Add Element' button (iteration 9/100) at (229, 127) on button[onclick='addElement()']
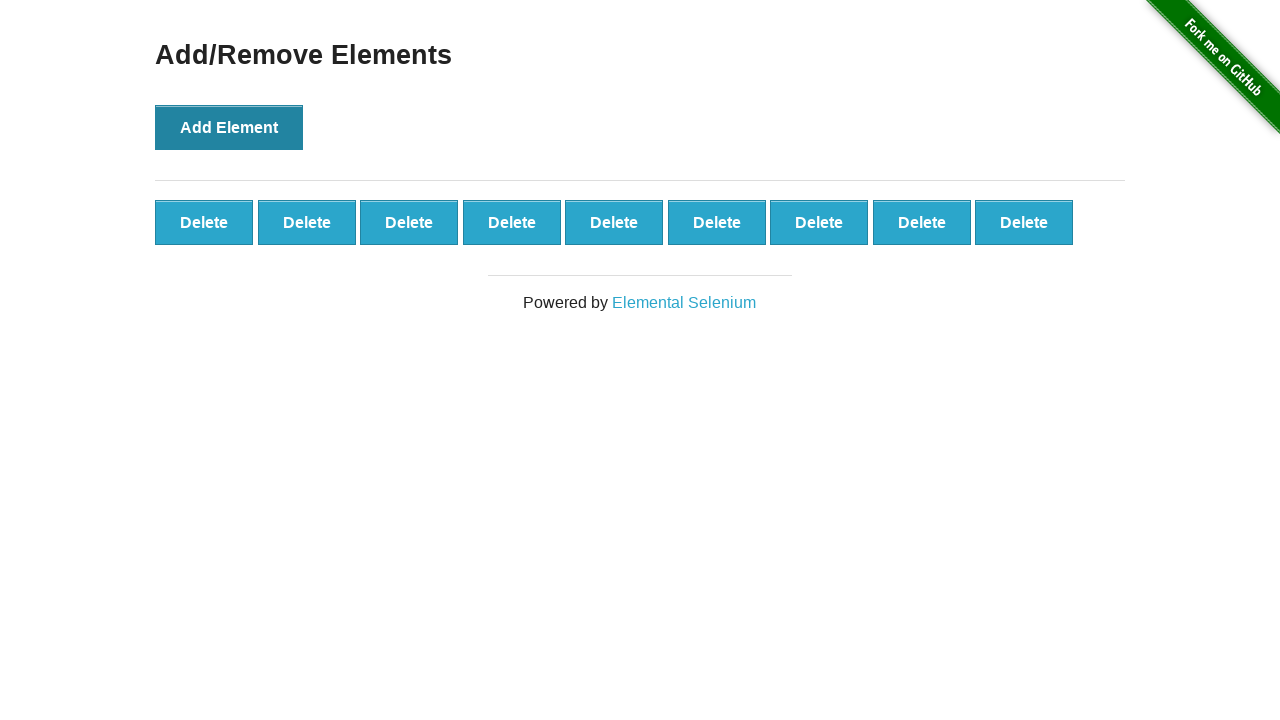

Clicked 'Add Element' button (iteration 10/100) at (229, 127) on button[onclick='addElement()']
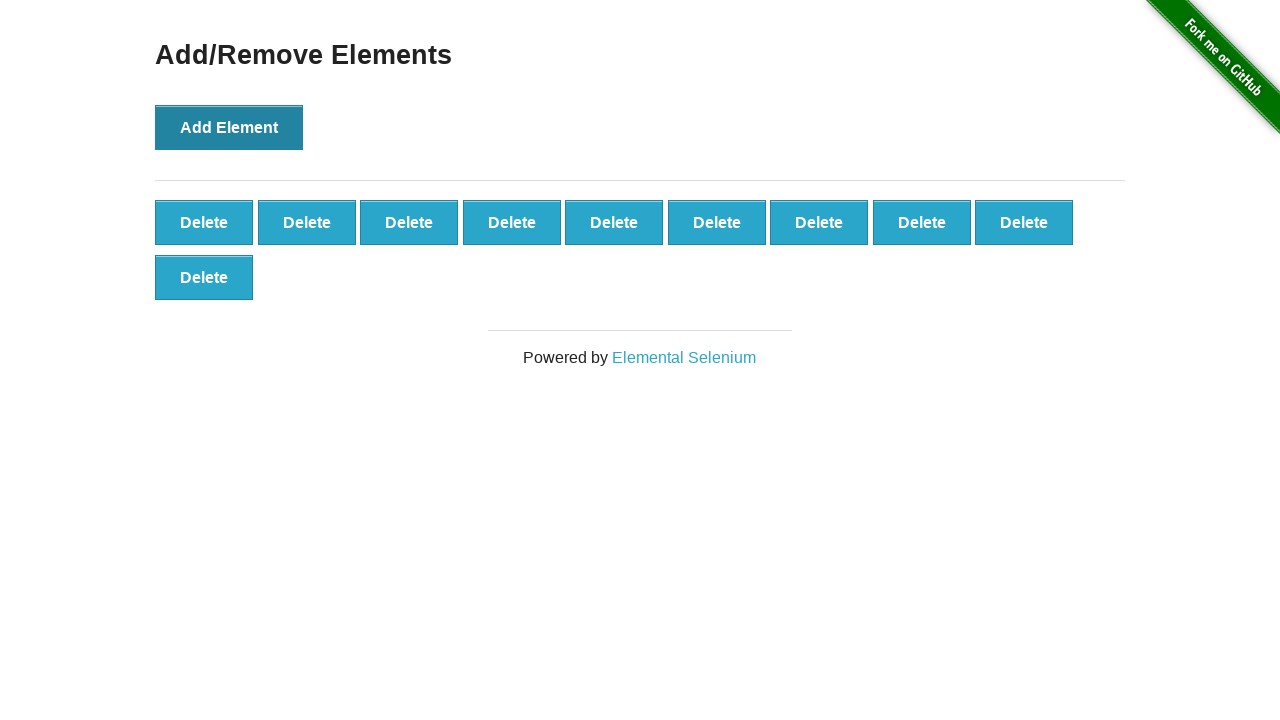

Clicked 'Add Element' button (iteration 11/100) at (229, 127) on button[onclick='addElement()']
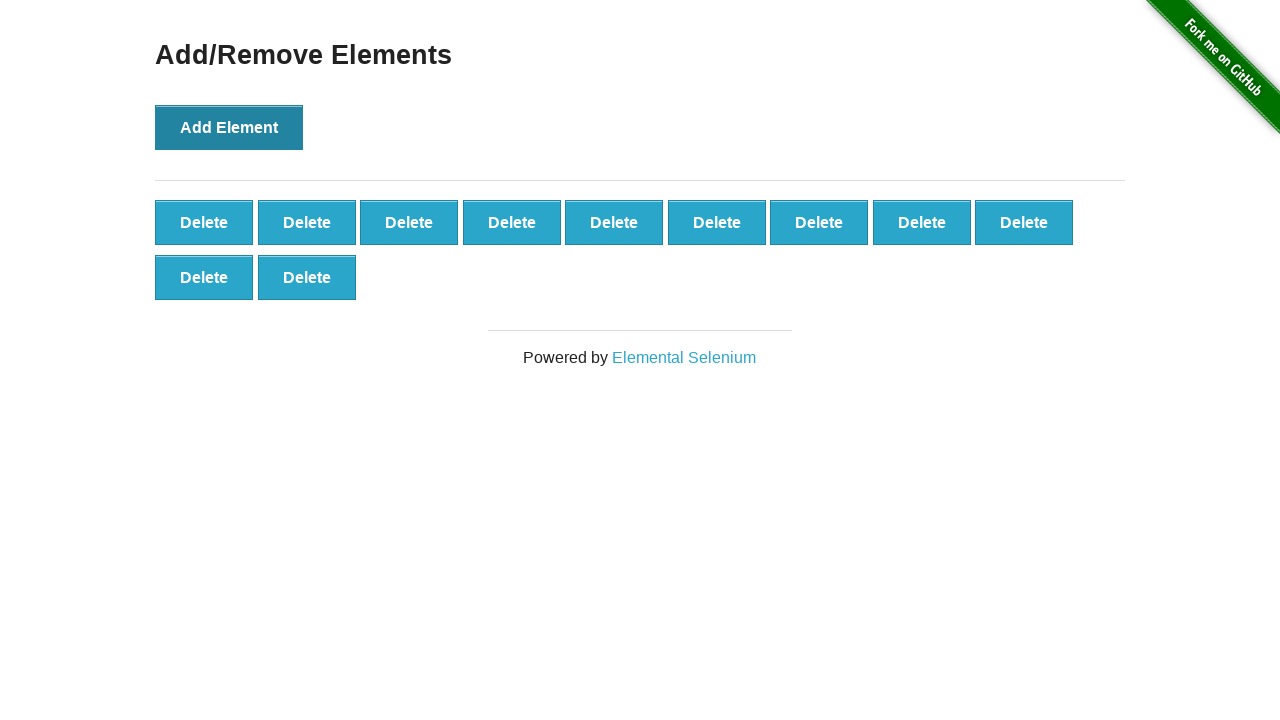

Clicked 'Add Element' button (iteration 12/100) at (229, 127) on button[onclick='addElement()']
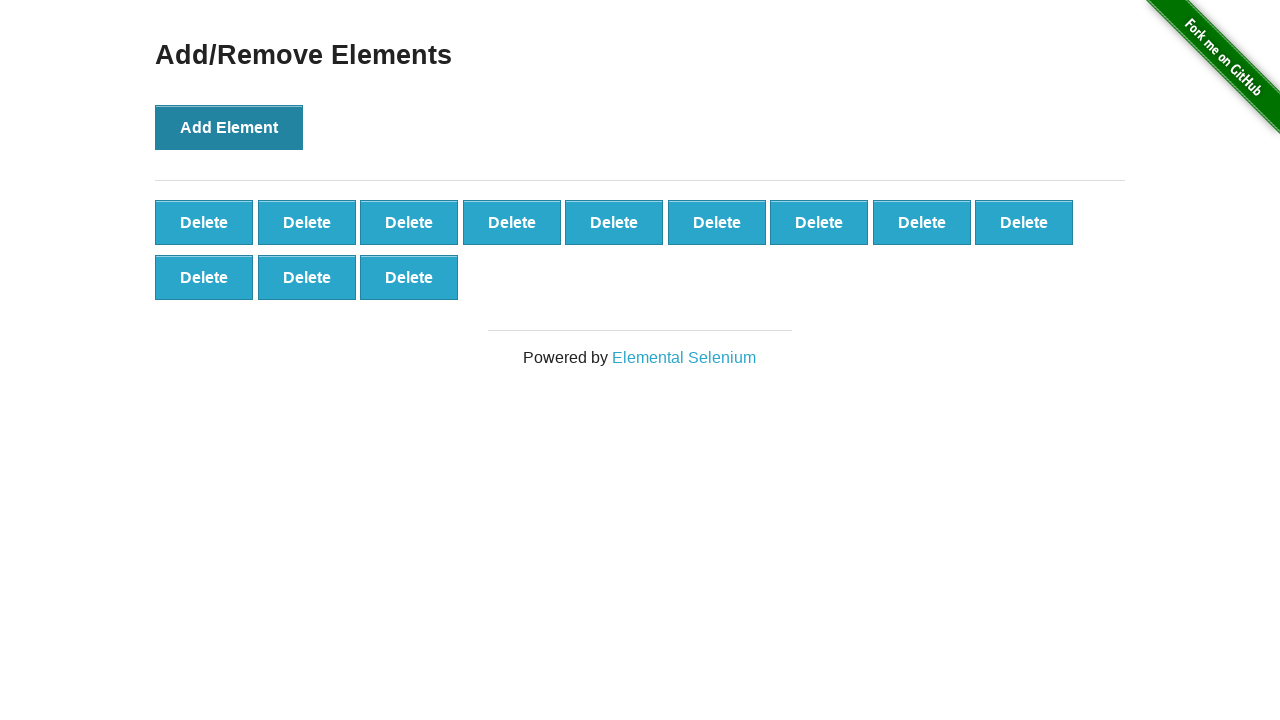

Clicked 'Add Element' button (iteration 13/100) at (229, 127) on button[onclick='addElement()']
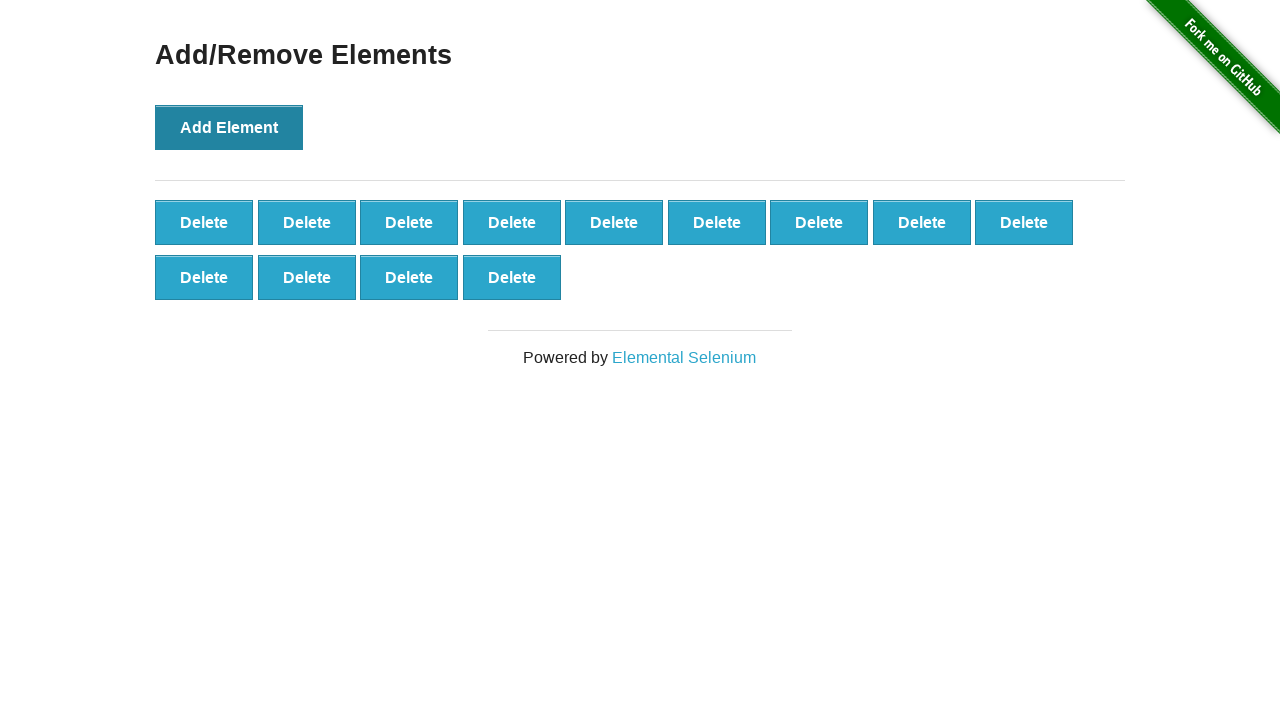

Clicked 'Add Element' button (iteration 14/100) at (229, 127) on button[onclick='addElement()']
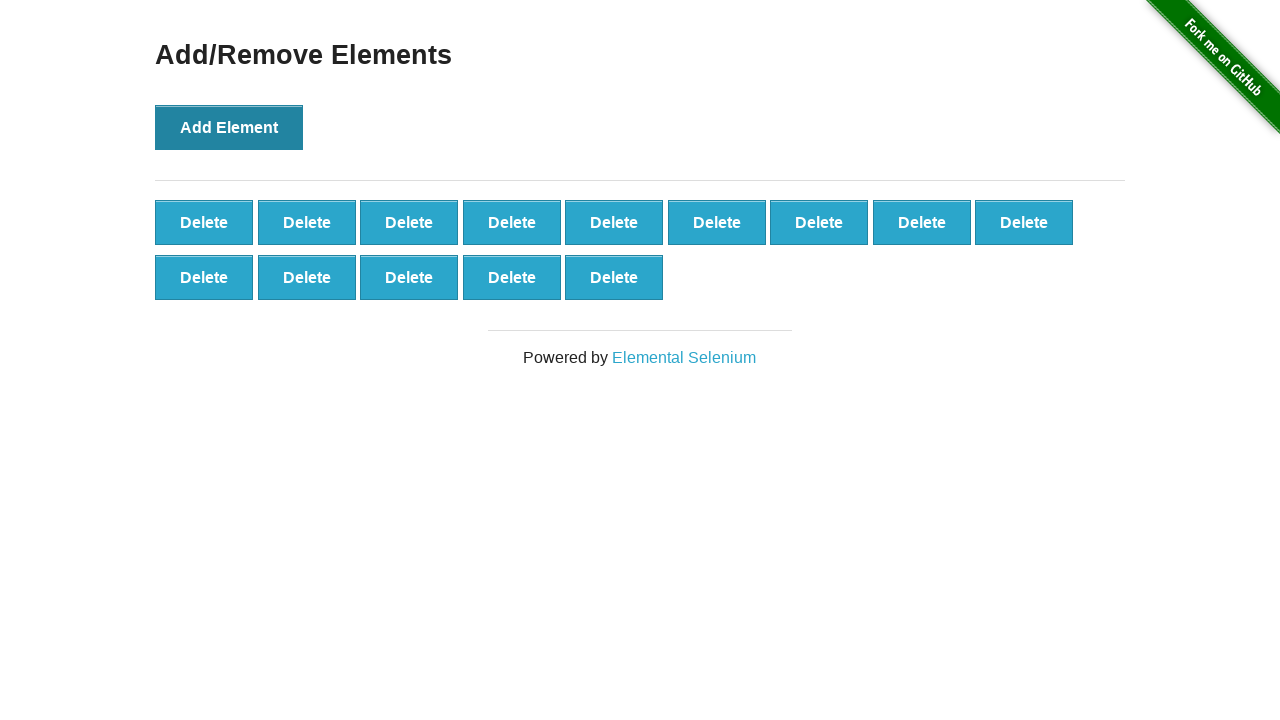

Clicked 'Add Element' button (iteration 15/100) at (229, 127) on button[onclick='addElement()']
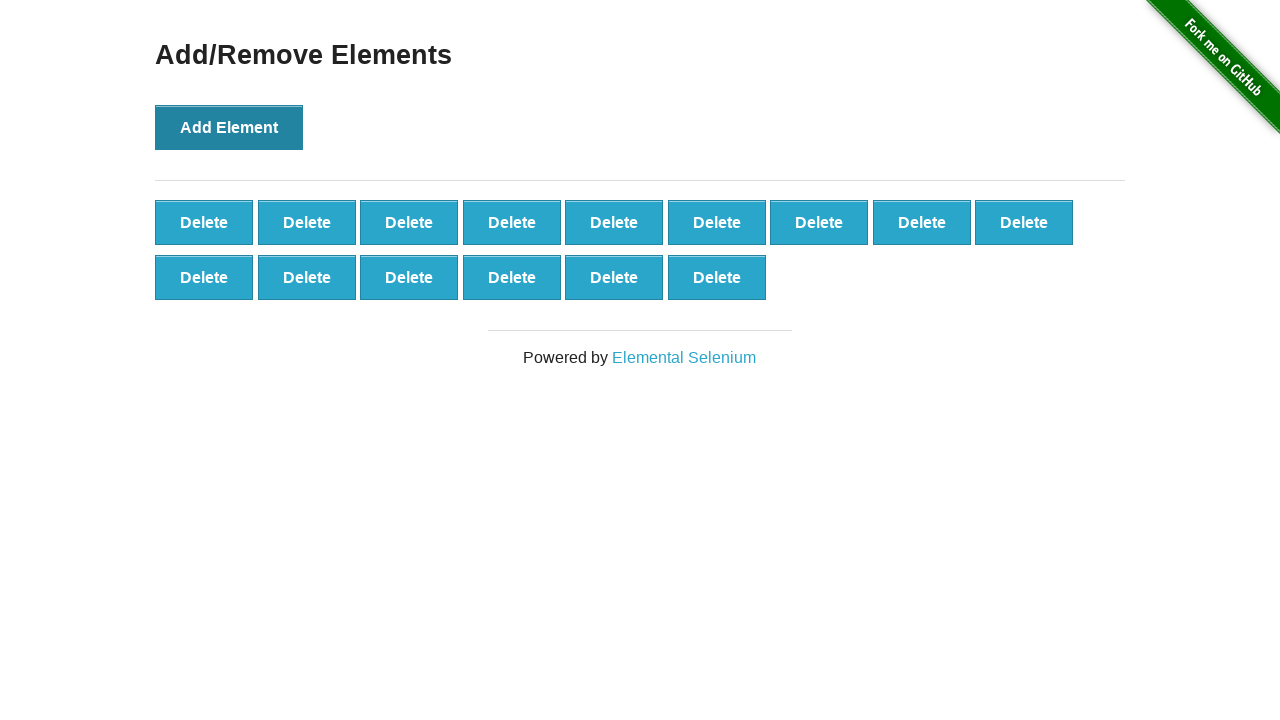

Clicked 'Add Element' button (iteration 16/100) at (229, 127) on button[onclick='addElement()']
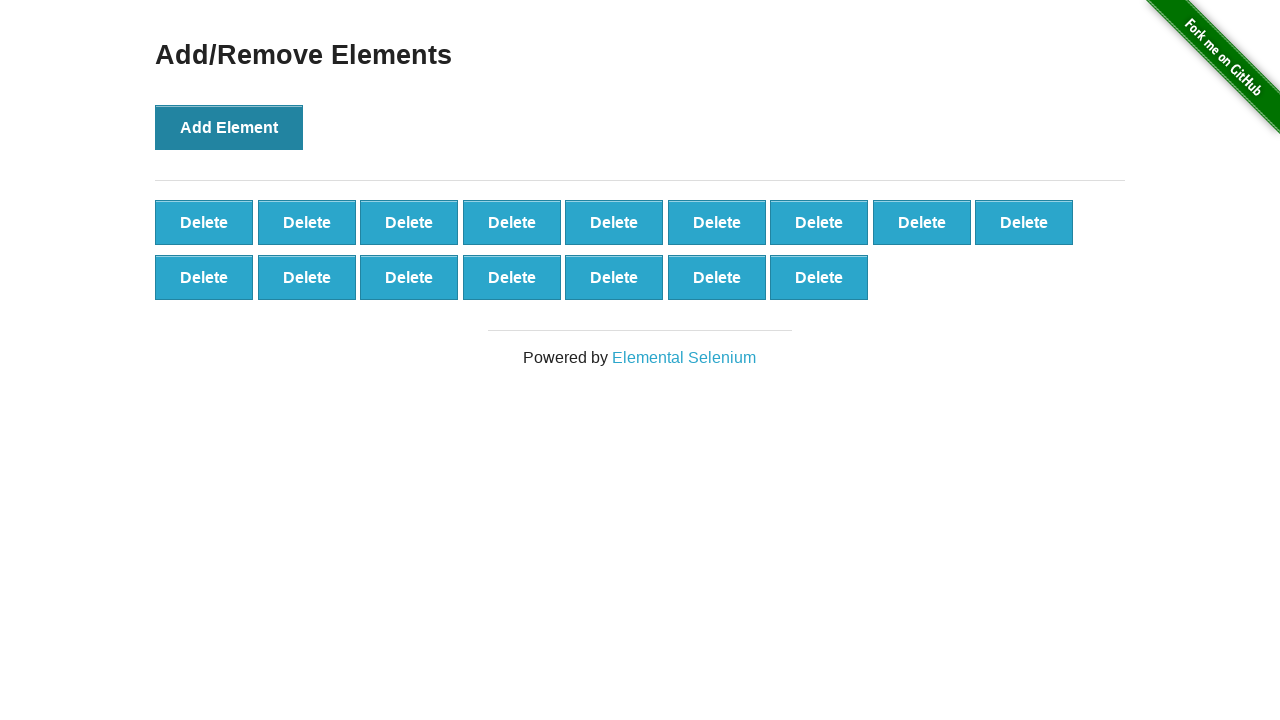

Clicked 'Add Element' button (iteration 17/100) at (229, 127) on button[onclick='addElement()']
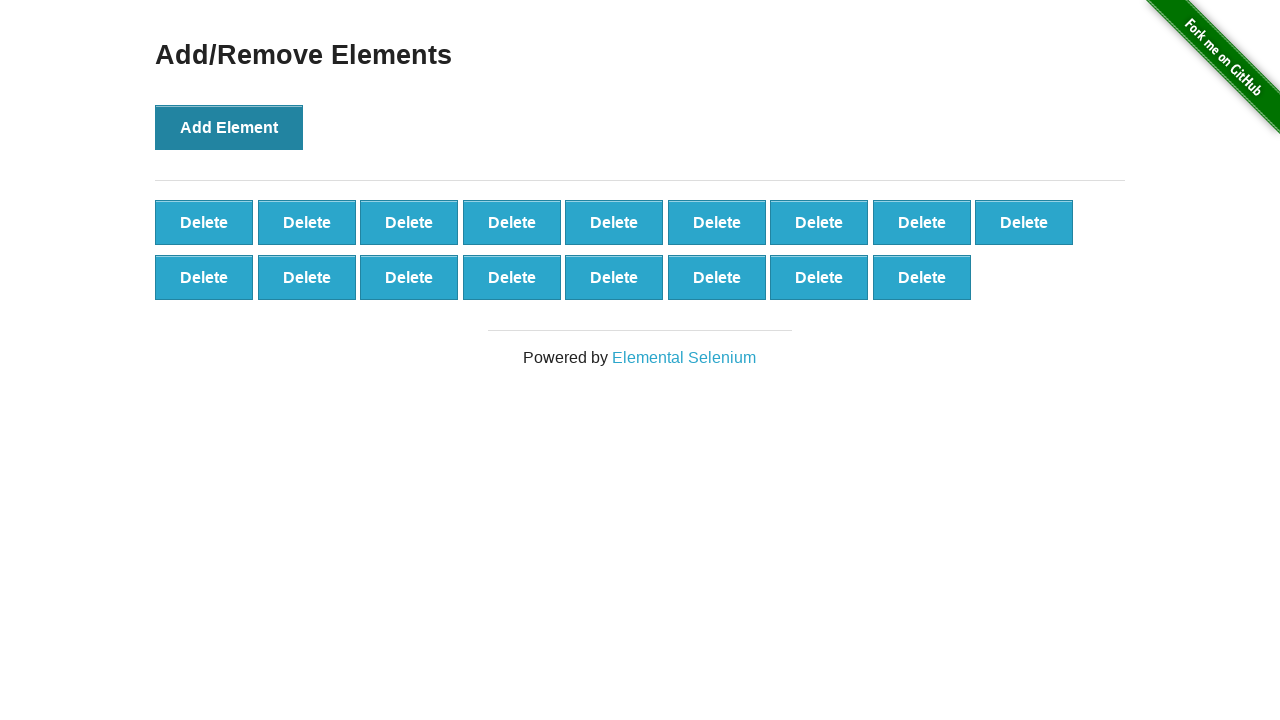

Clicked 'Add Element' button (iteration 18/100) at (229, 127) on button[onclick='addElement()']
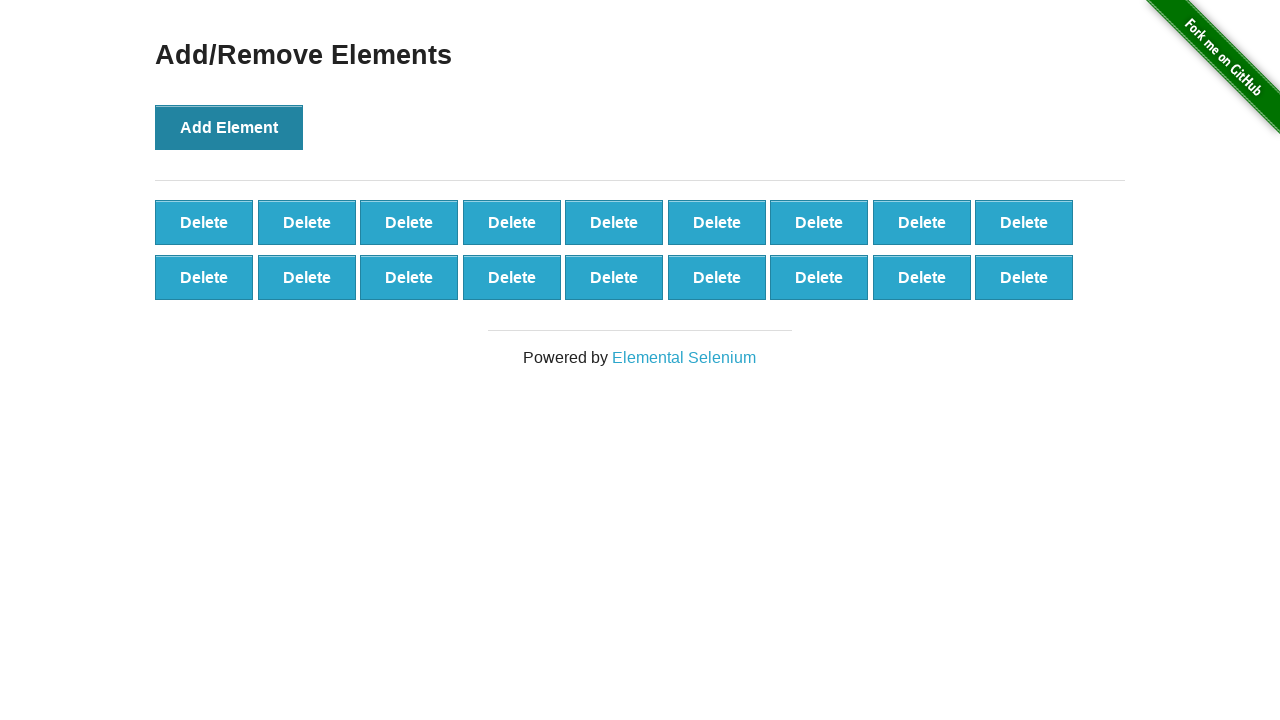

Clicked 'Add Element' button (iteration 19/100) at (229, 127) on button[onclick='addElement()']
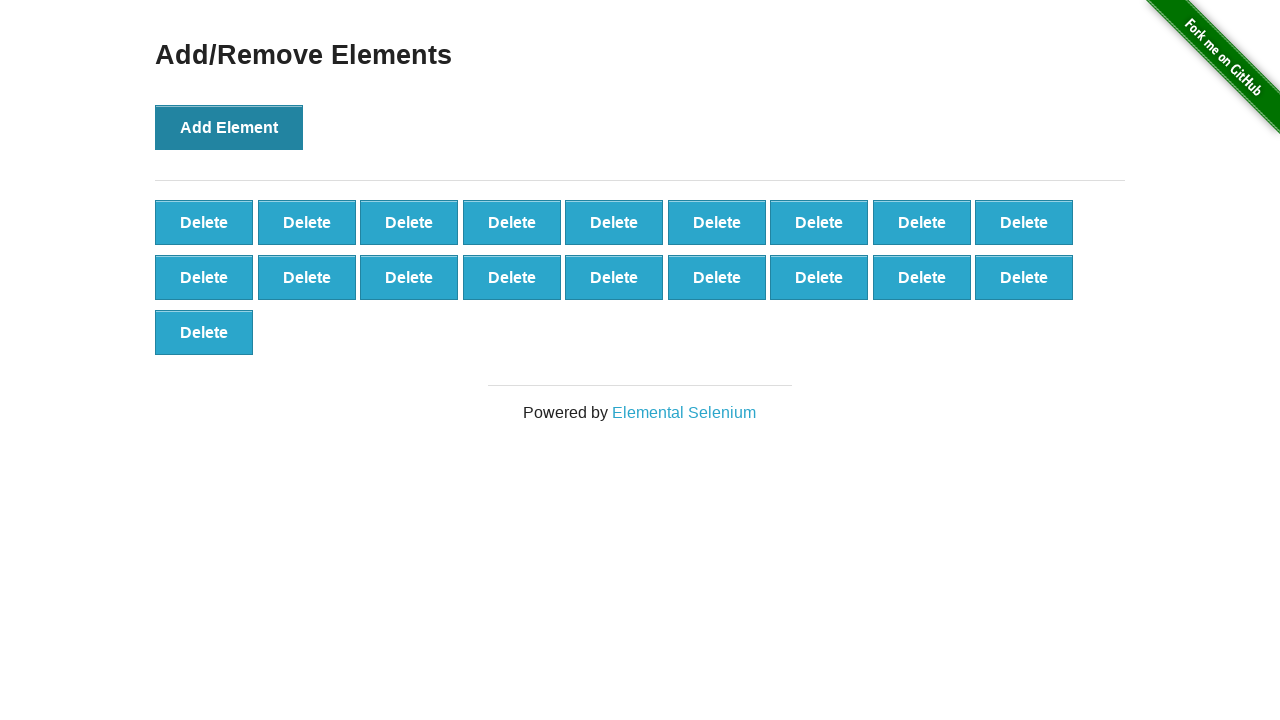

Clicked 'Add Element' button (iteration 20/100) at (229, 127) on button[onclick='addElement()']
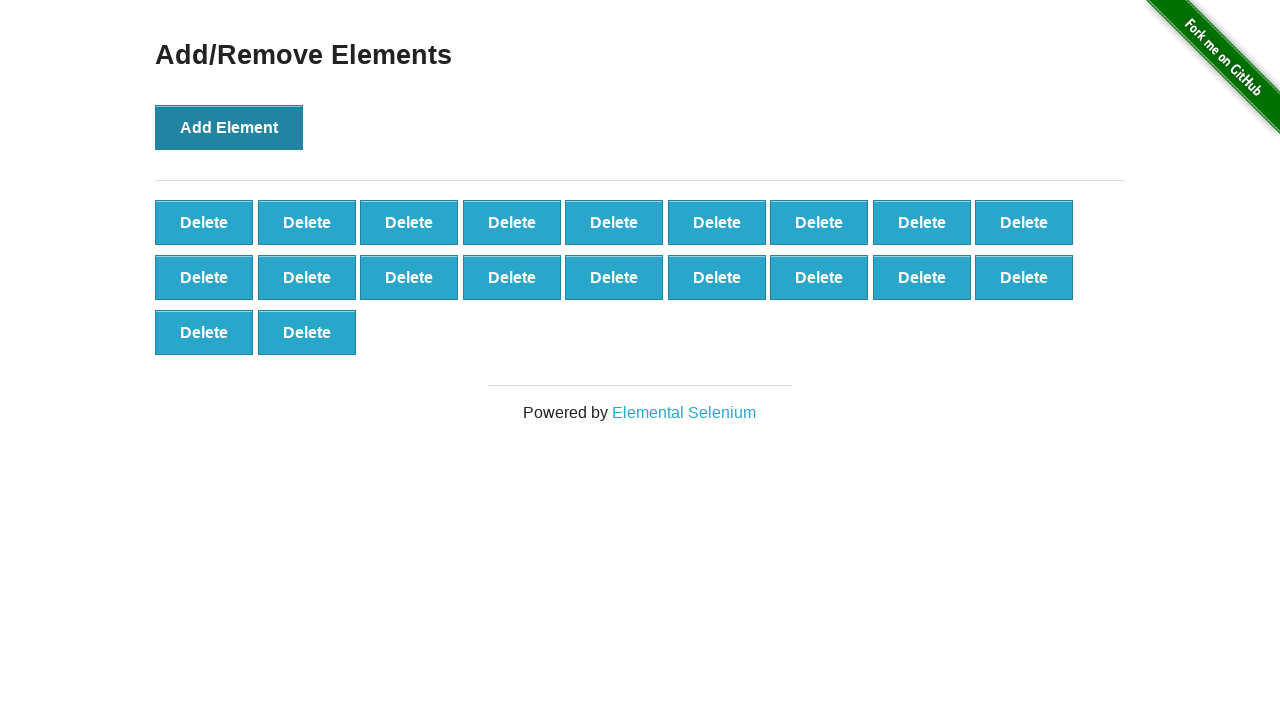

Clicked 'Add Element' button (iteration 21/100) at (229, 127) on button[onclick='addElement()']
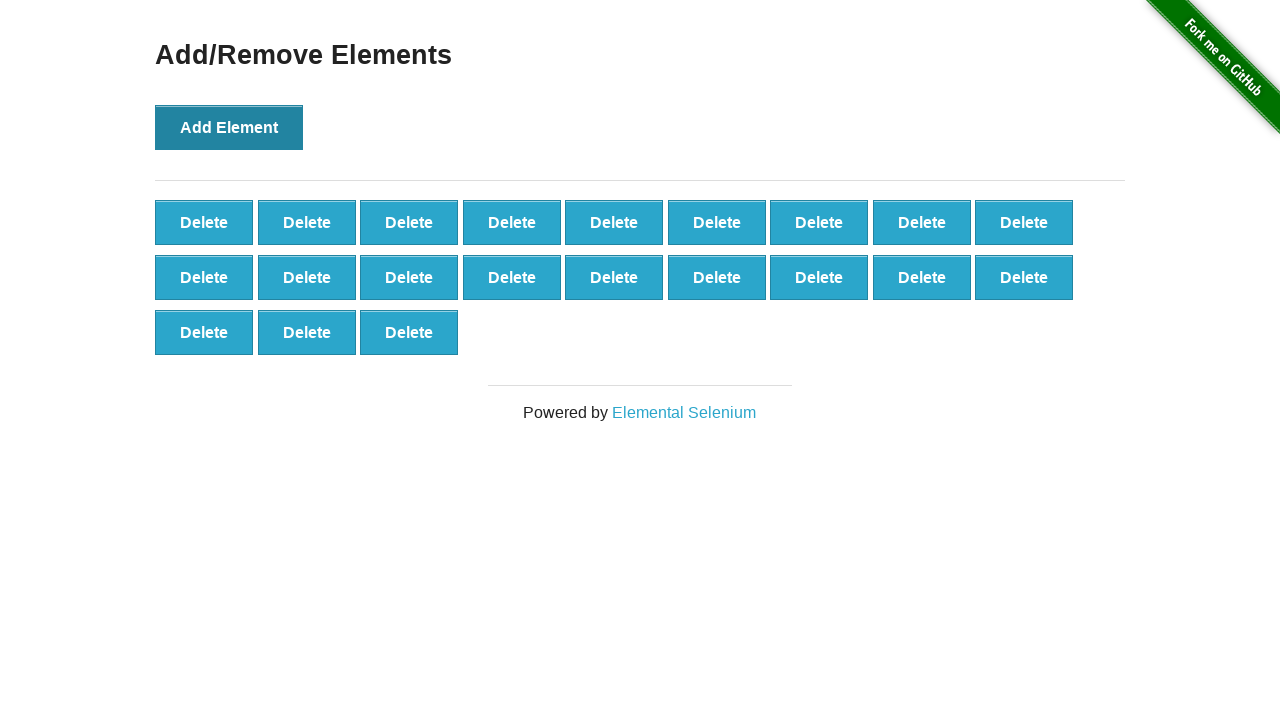

Clicked 'Add Element' button (iteration 22/100) at (229, 127) on button[onclick='addElement()']
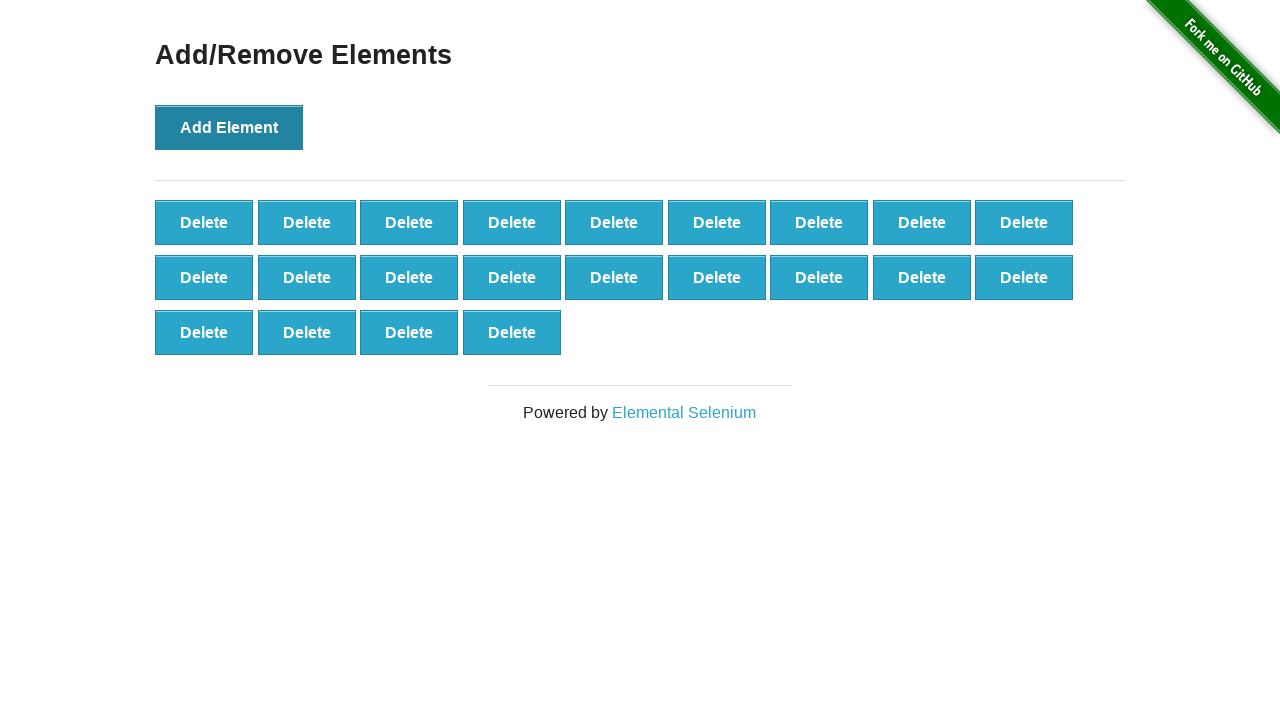

Clicked 'Add Element' button (iteration 23/100) at (229, 127) on button[onclick='addElement()']
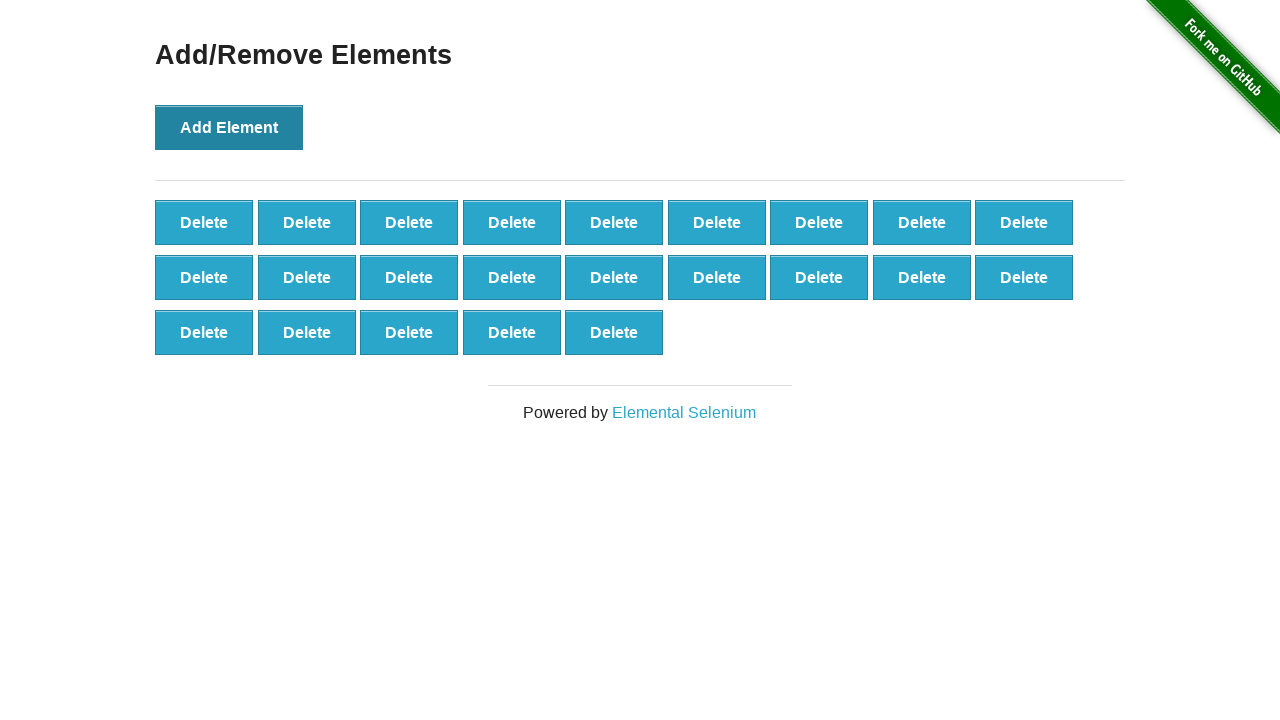

Clicked 'Add Element' button (iteration 24/100) at (229, 127) on button[onclick='addElement()']
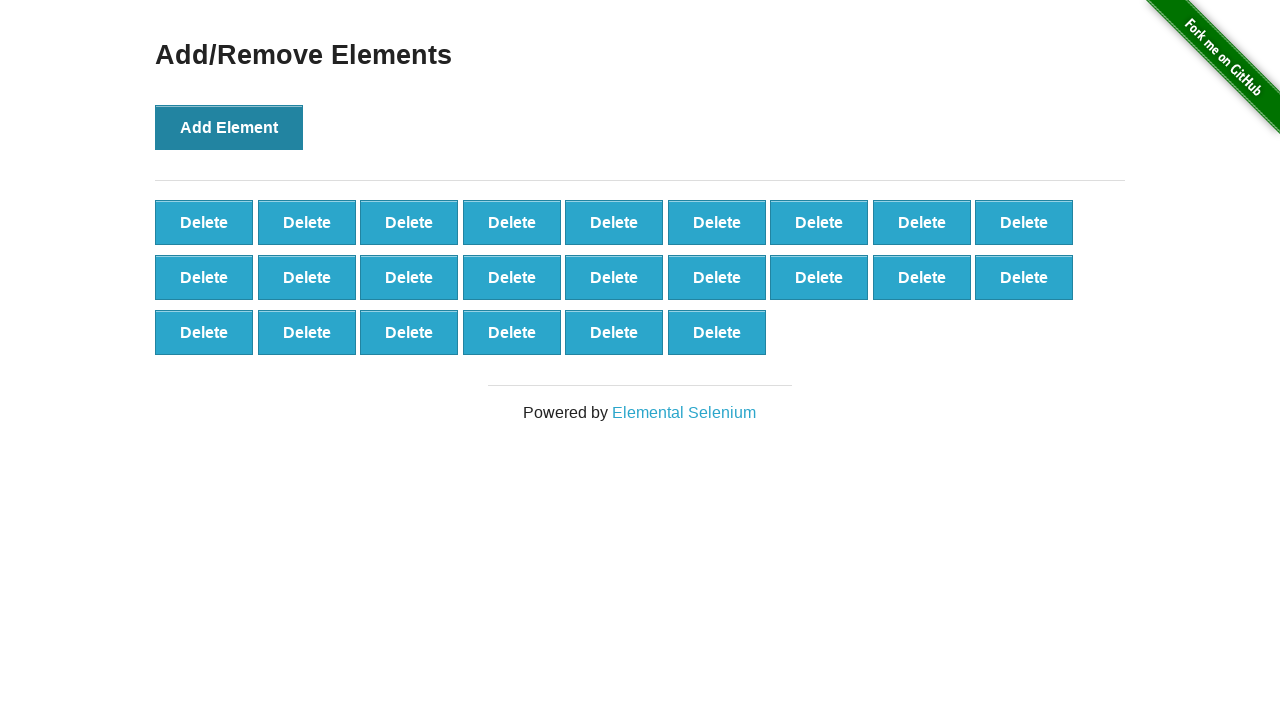

Clicked 'Add Element' button (iteration 25/100) at (229, 127) on button[onclick='addElement()']
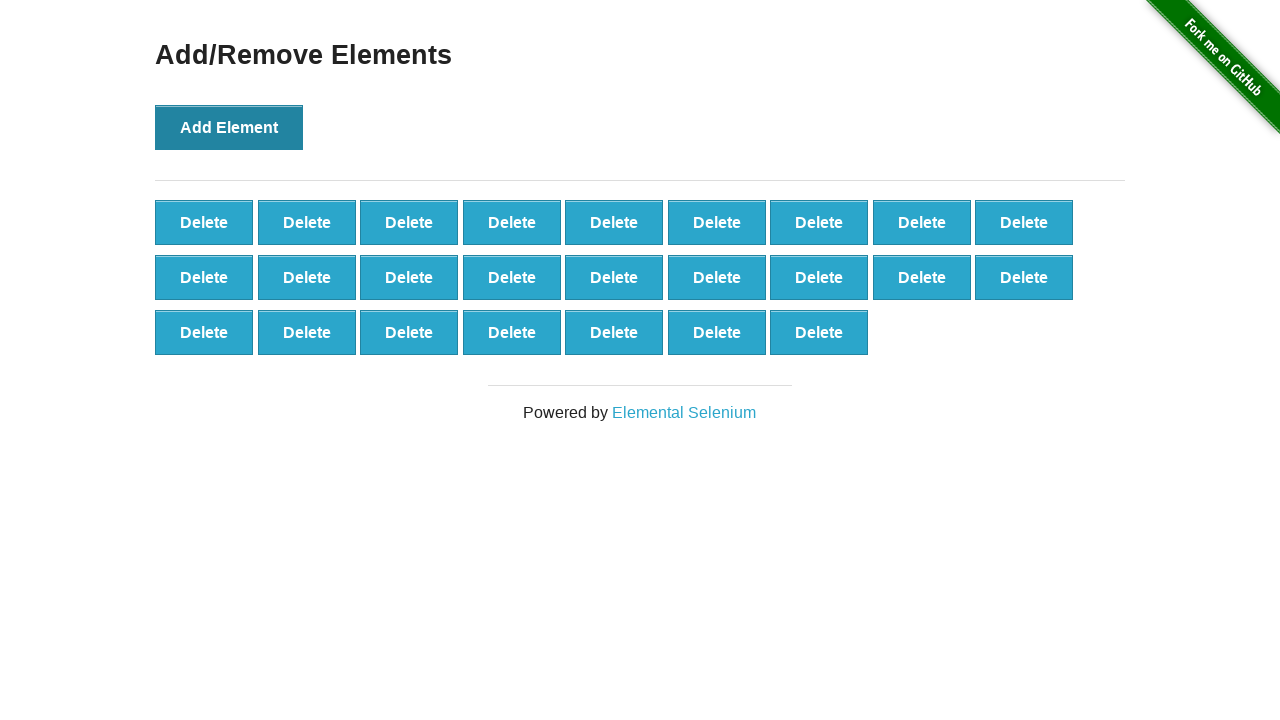

Clicked 'Add Element' button (iteration 26/100) at (229, 127) on button[onclick='addElement()']
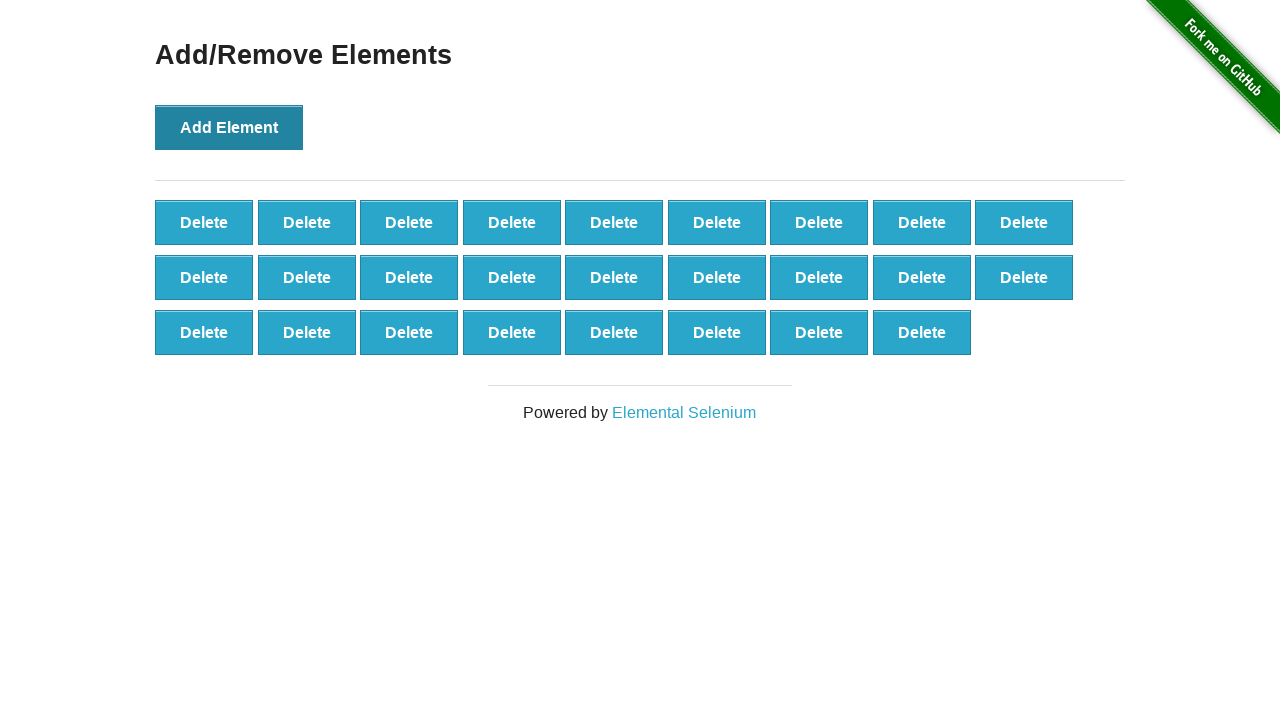

Clicked 'Add Element' button (iteration 27/100) at (229, 127) on button[onclick='addElement()']
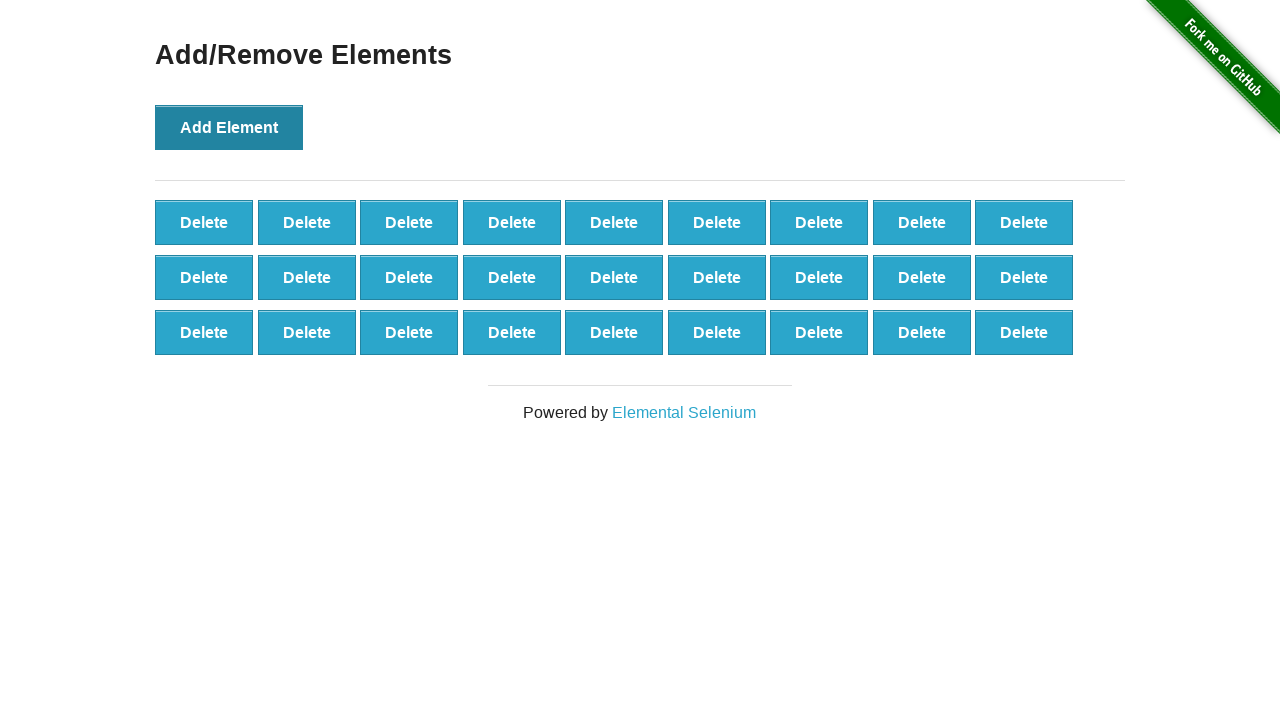

Clicked 'Add Element' button (iteration 28/100) at (229, 127) on button[onclick='addElement()']
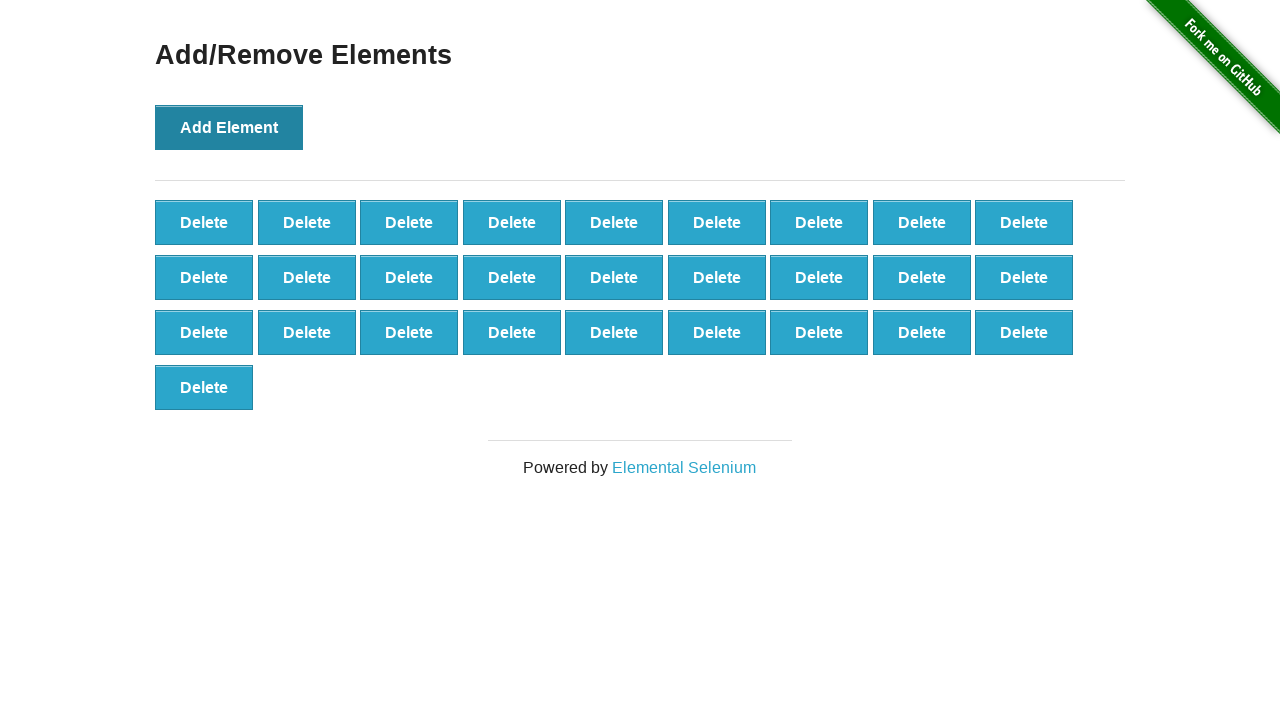

Clicked 'Add Element' button (iteration 29/100) at (229, 127) on button[onclick='addElement()']
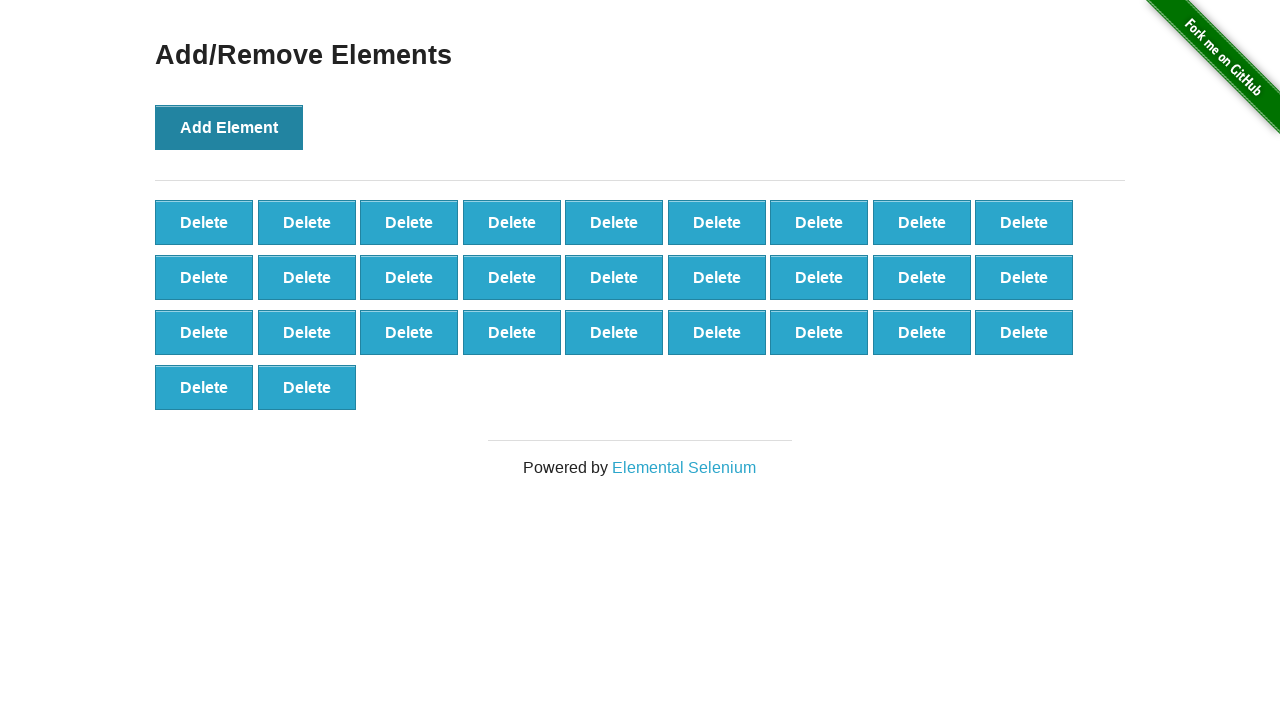

Clicked 'Add Element' button (iteration 30/100) at (229, 127) on button[onclick='addElement()']
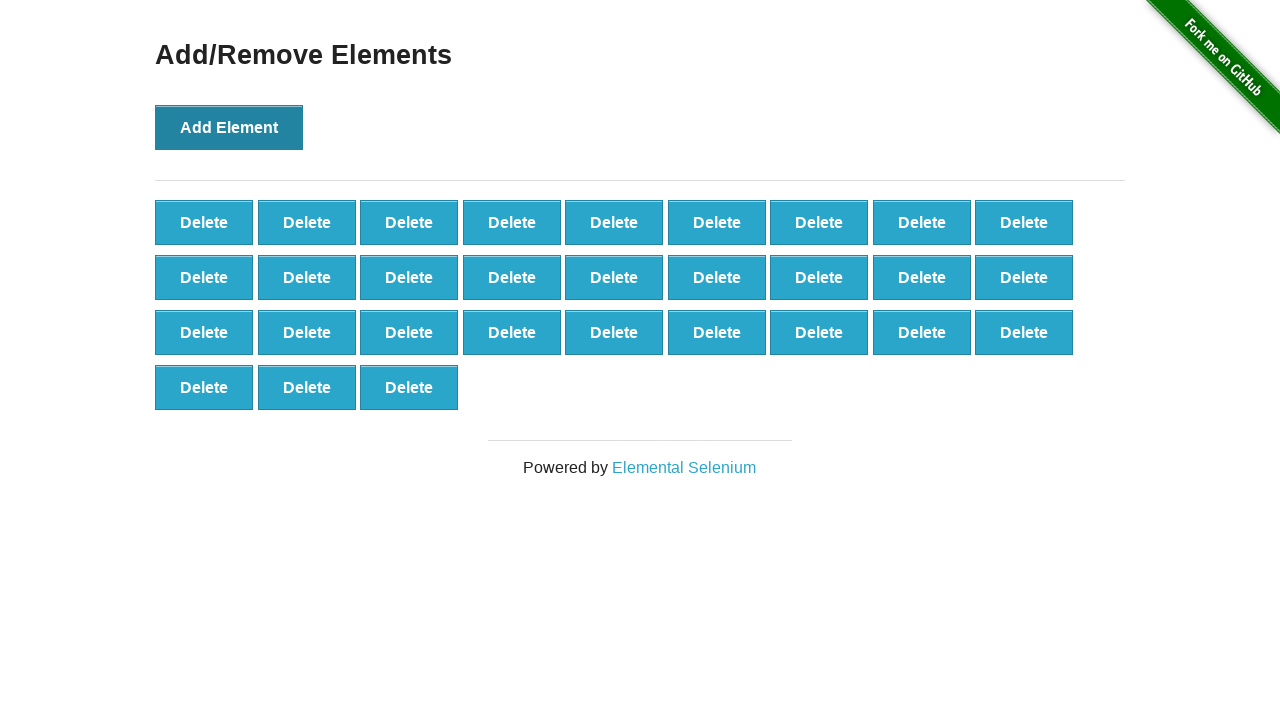

Clicked 'Add Element' button (iteration 31/100) at (229, 127) on button[onclick='addElement()']
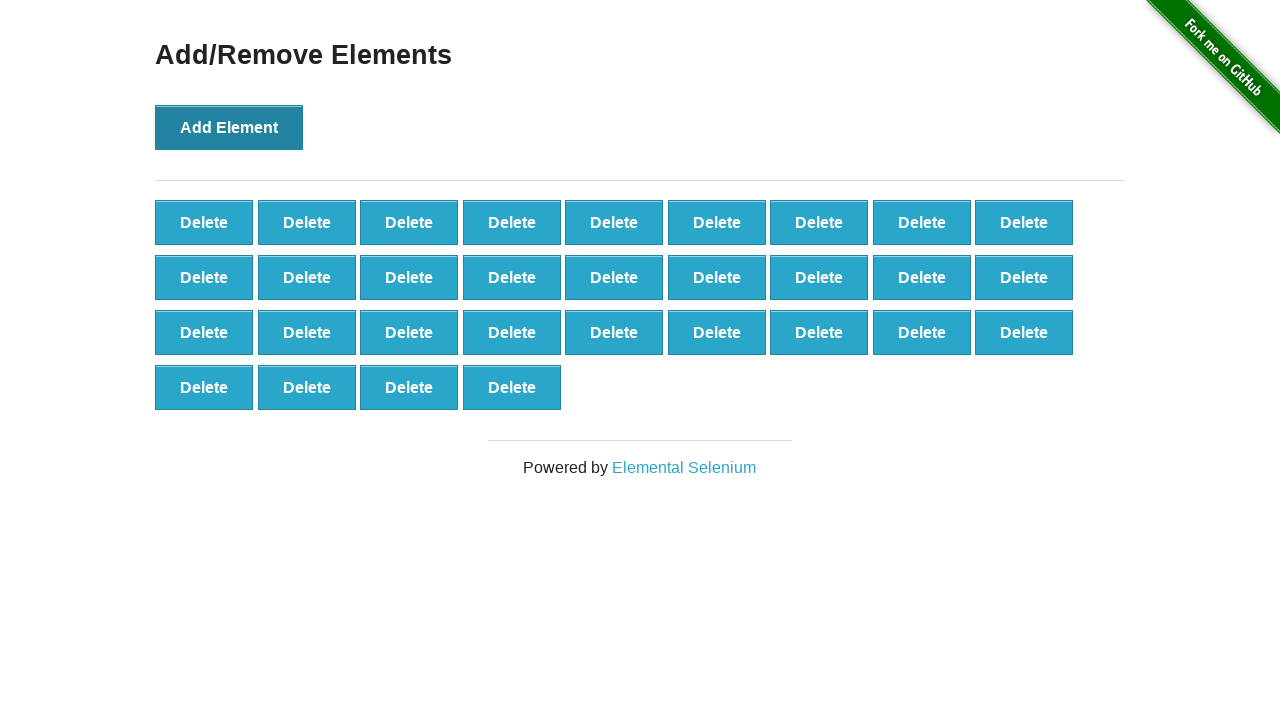

Clicked 'Add Element' button (iteration 32/100) at (229, 127) on button[onclick='addElement()']
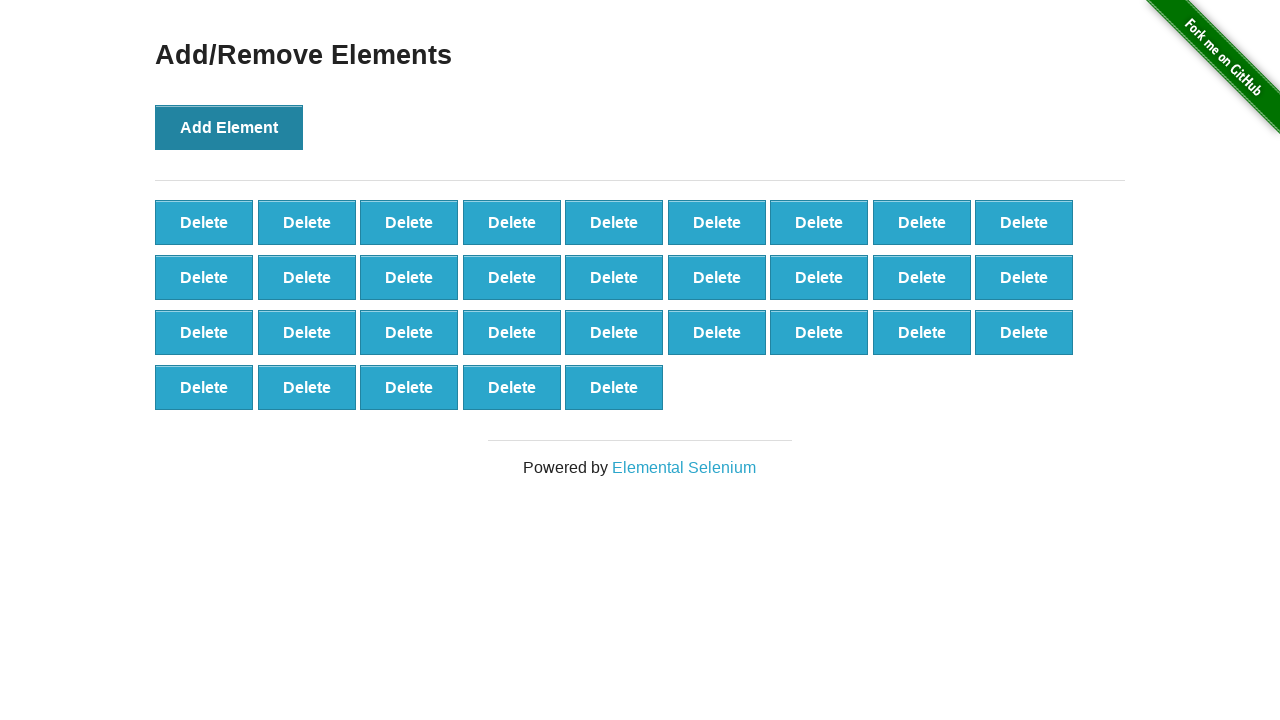

Clicked 'Add Element' button (iteration 33/100) at (229, 127) on button[onclick='addElement()']
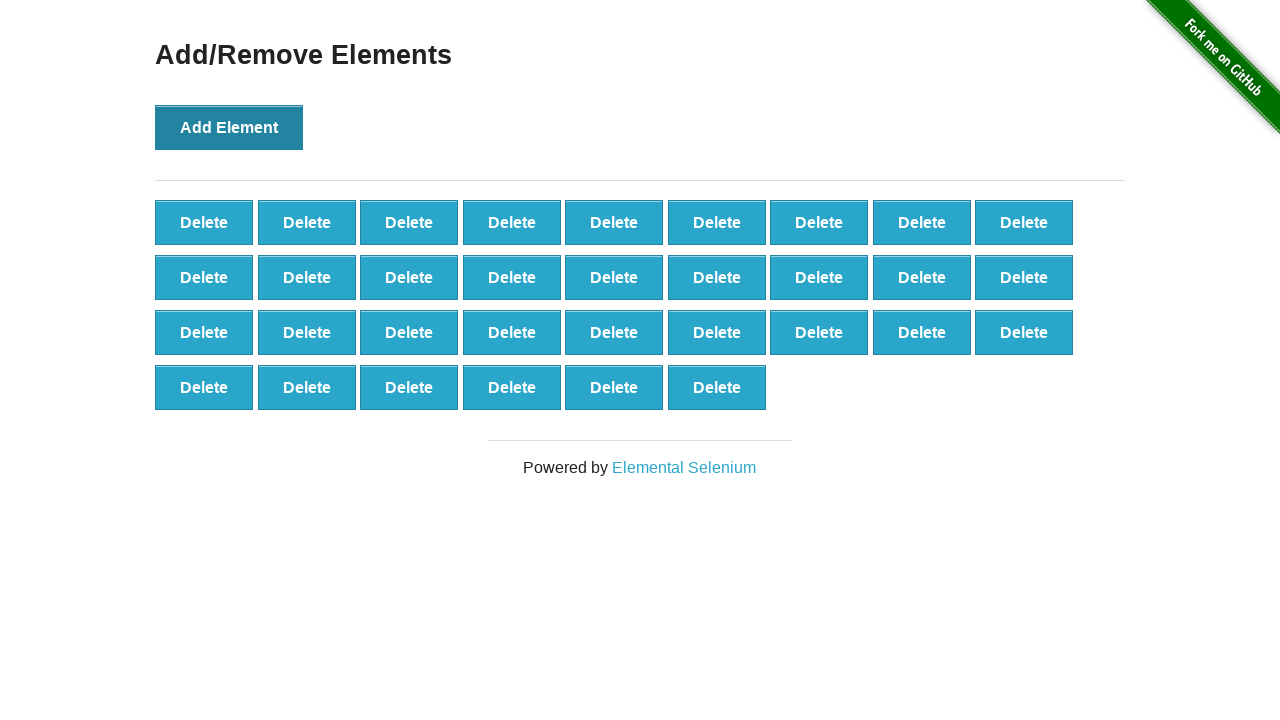

Clicked 'Add Element' button (iteration 34/100) at (229, 127) on button[onclick='addElement()']
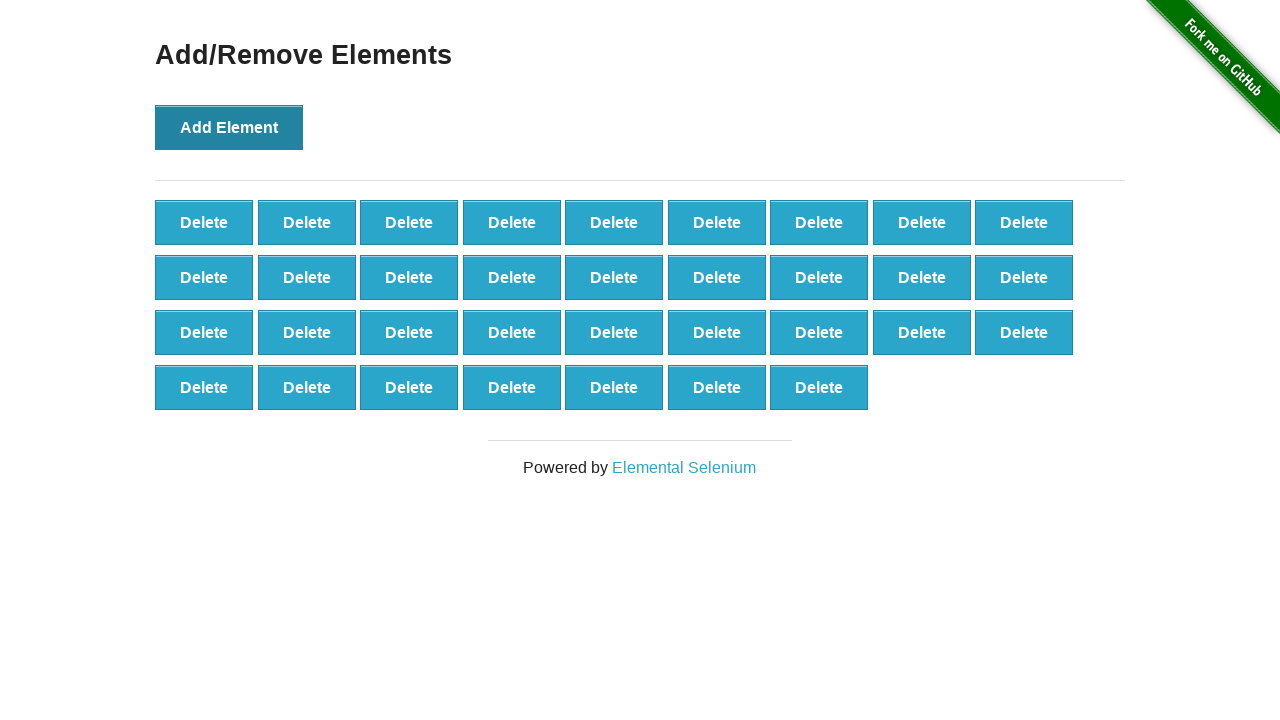

Clicked 'Add Element' button (iteration 35/100) at (229, 127) on button[onclick='addElement()']
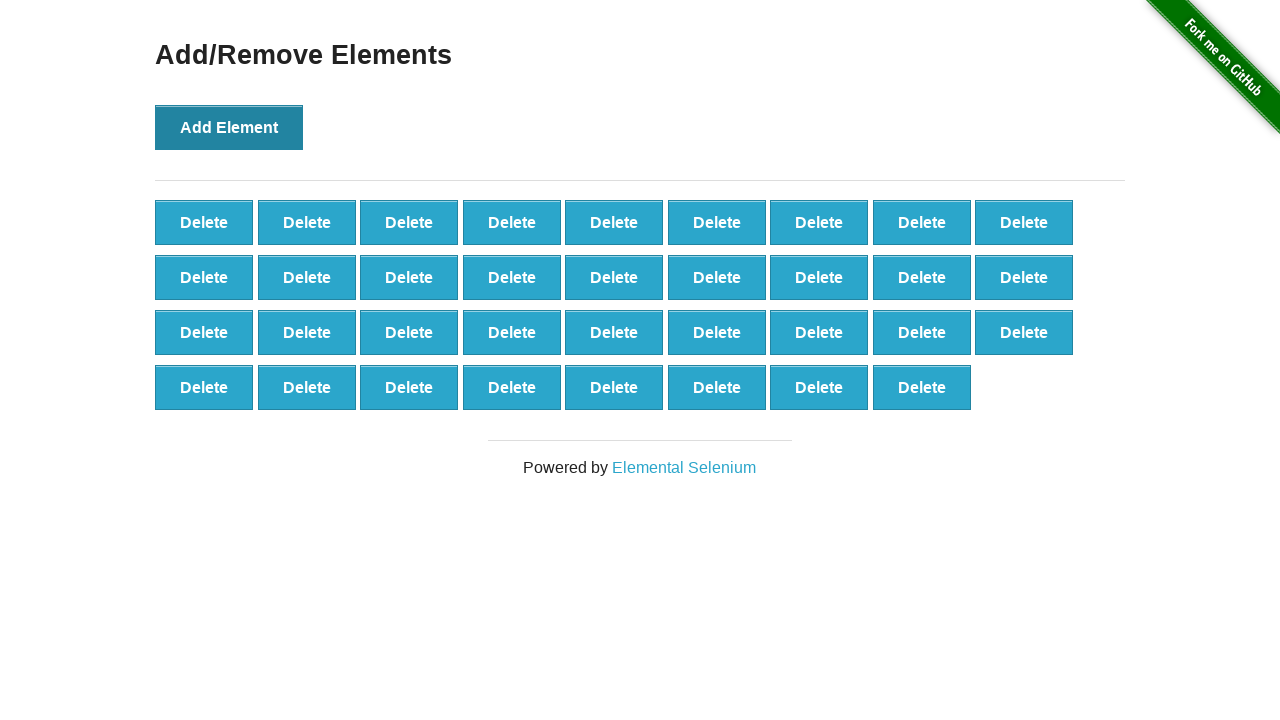

Clicked 'Add Element' button (iteration 36/100) at (229, 127) on button[onclick='addElement()']
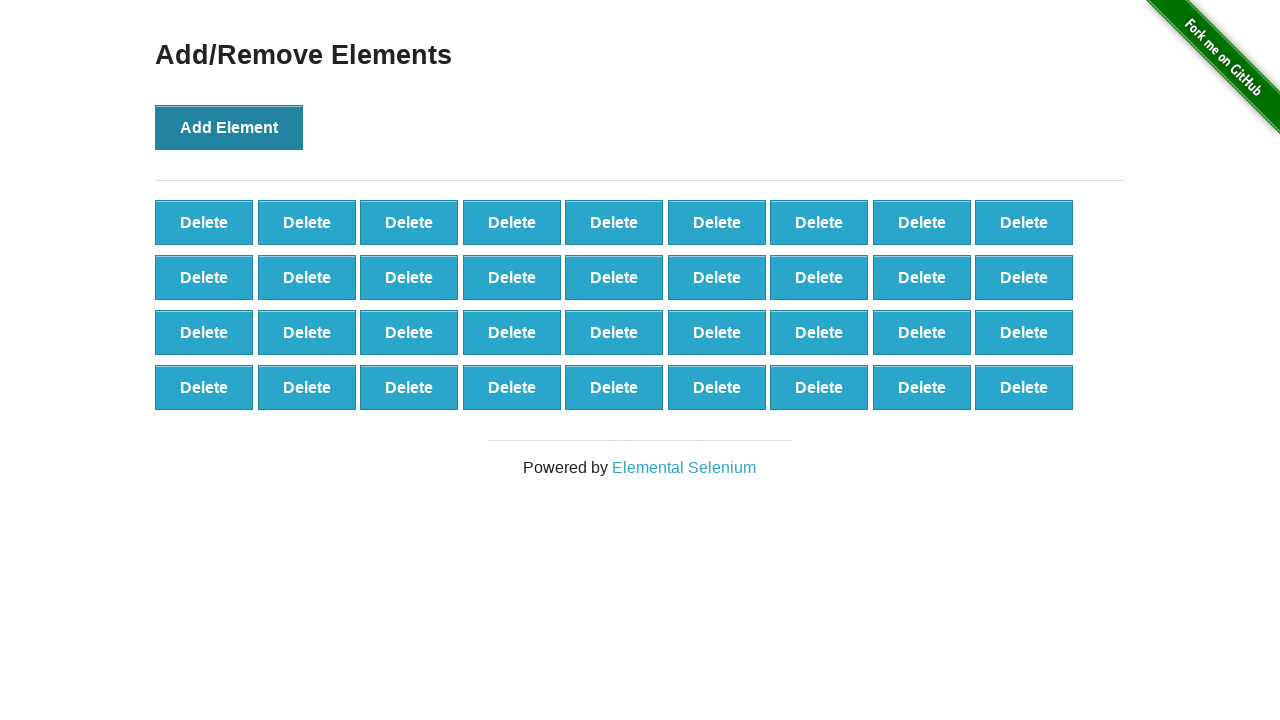

Clicked 'Add Element' button (iteration 37/100) at (229, 127) on button[onclick='addElement()']
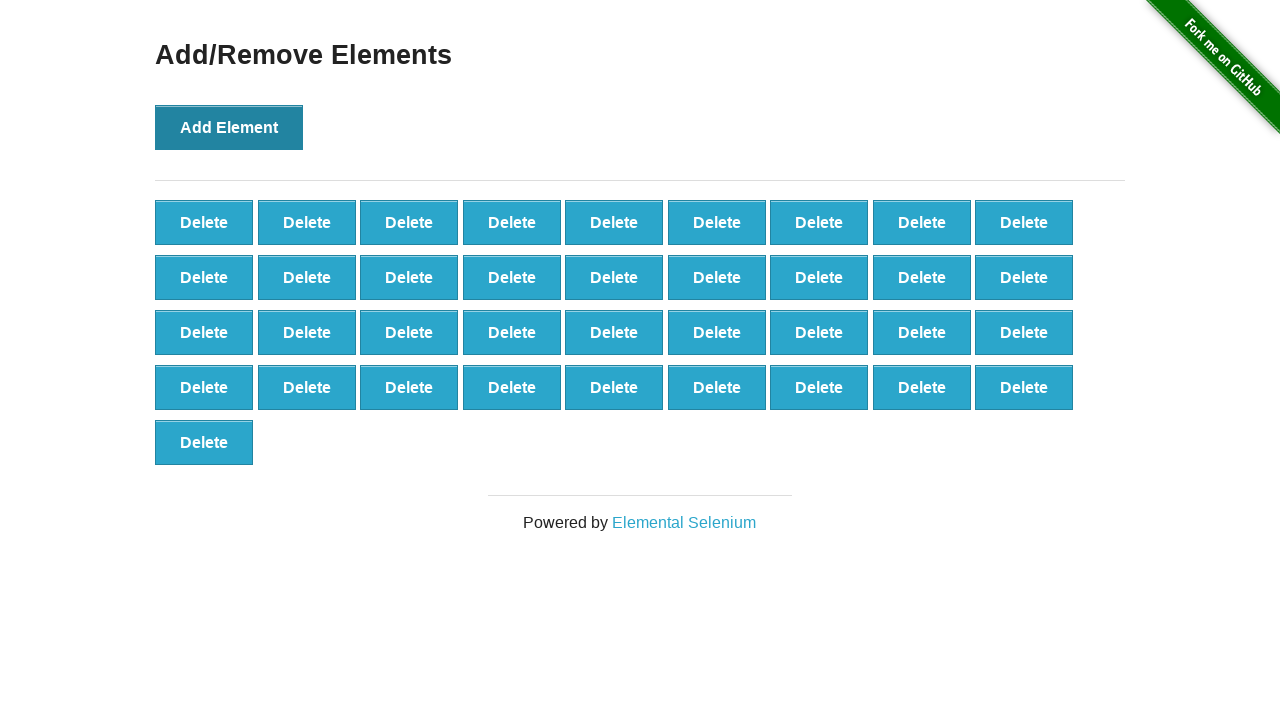

Clicked 'Add Element' button (iteration 38/100) at (229, 127) on button[onclick='addElement()']
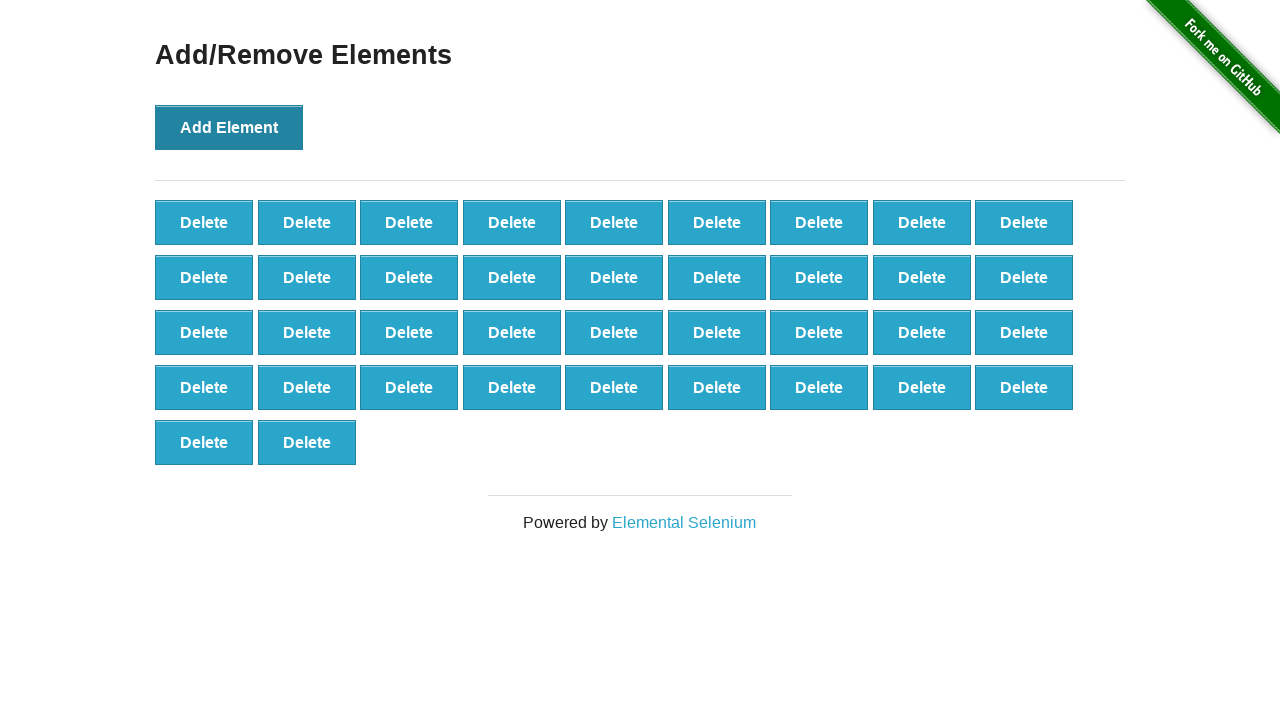

Clicked 'Add Element' button (iteration 39/100) at (229, 127) on button[onclick='addElement()']
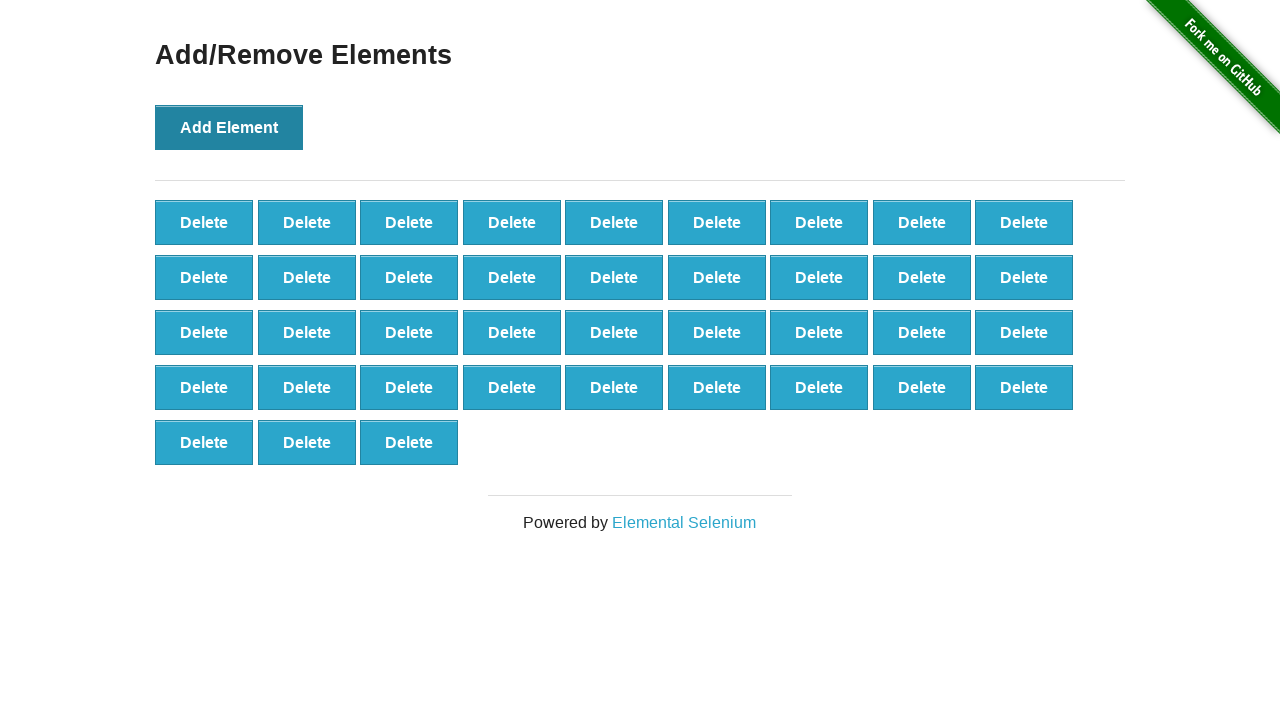

Clicked 'Add Element' button (iteration 40/100) at (229, 127) on button[onclick='addElement()']
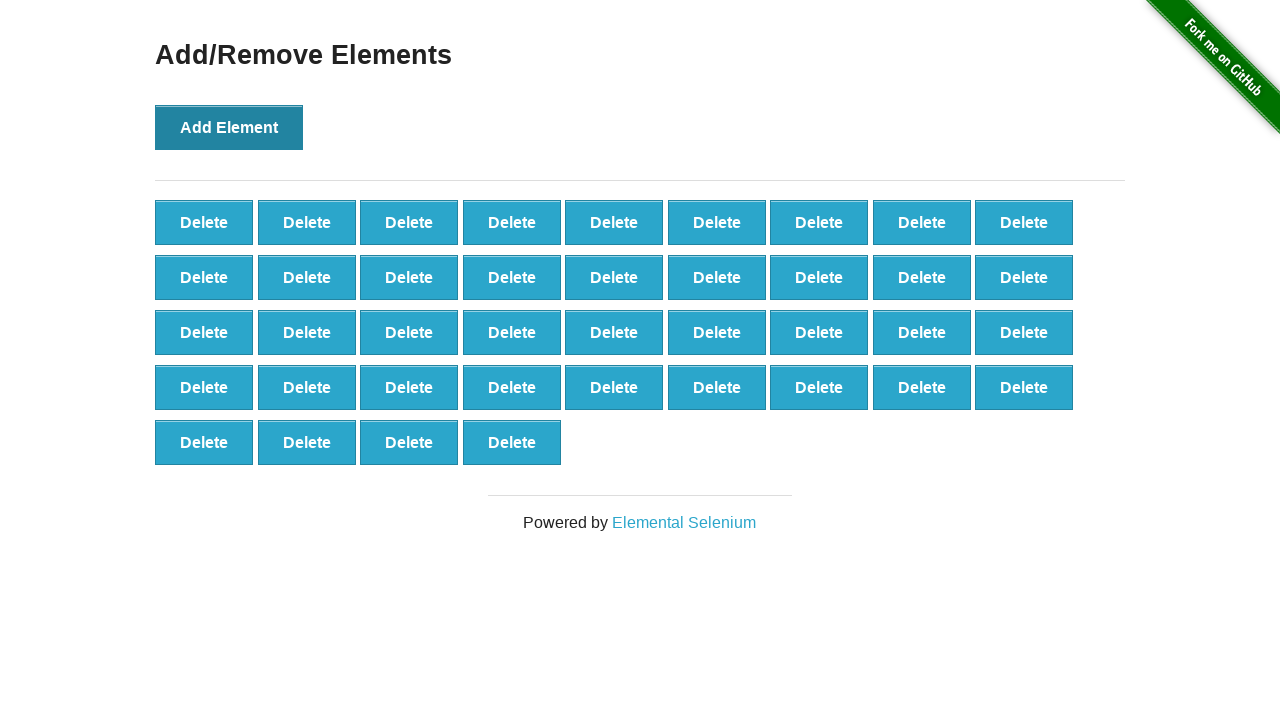

Clicked 'Add Element' button (iteration 41/100) at (229, 127) on button[onclick='addElement()']
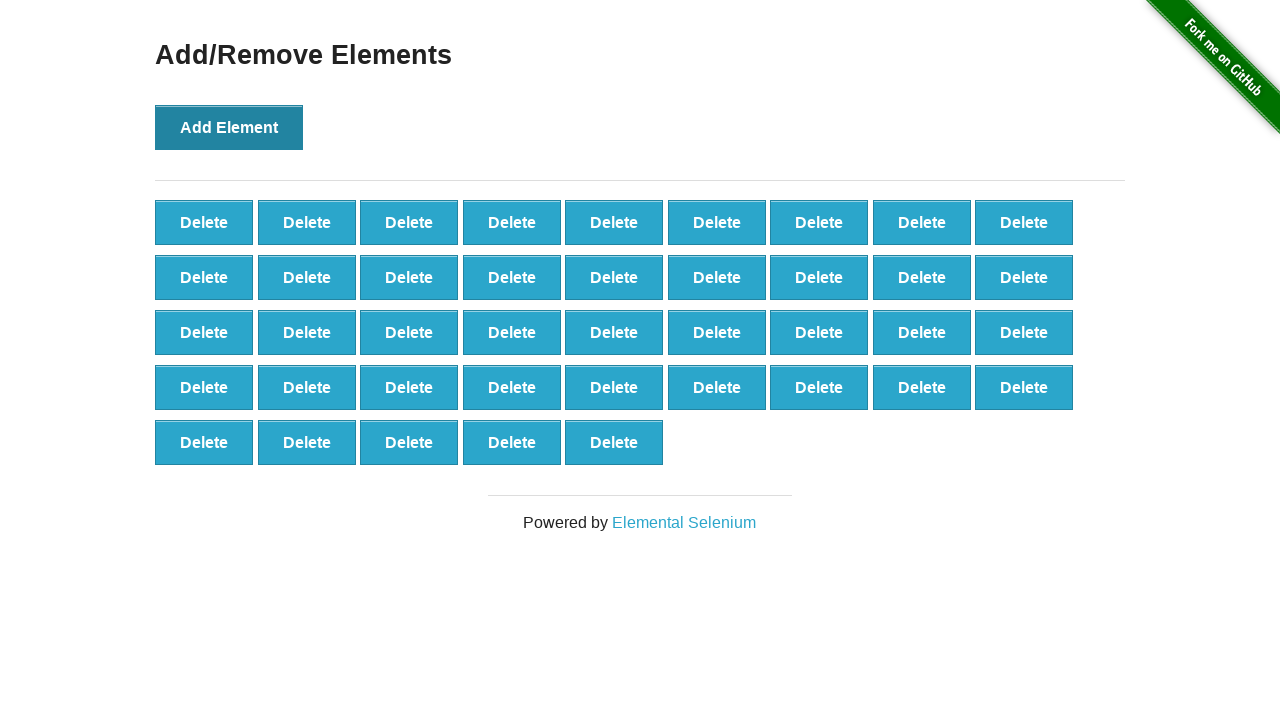

Clicked 'Add Element' button (iteration 42/100) at (229, 127) on button[onclick='addElement()']
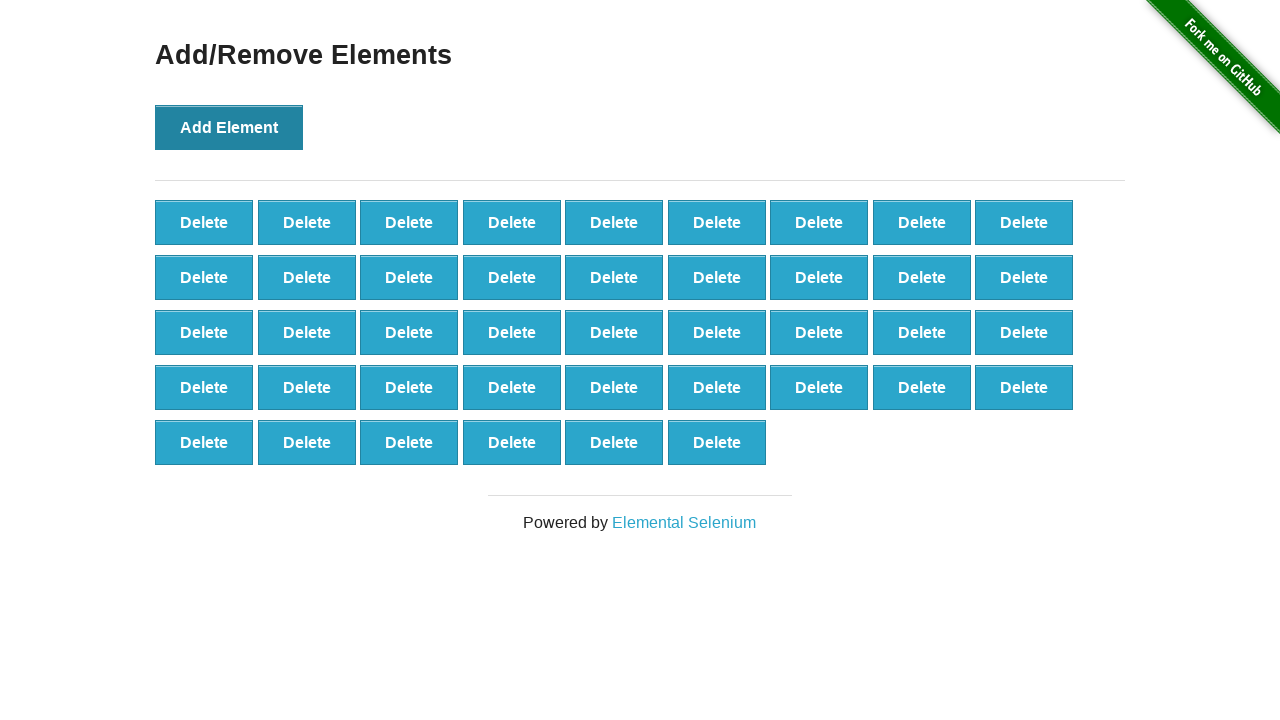

Clicked 'Add Element' button (iteration 43/100) at (229, 127) on button[onclick='addElement()']
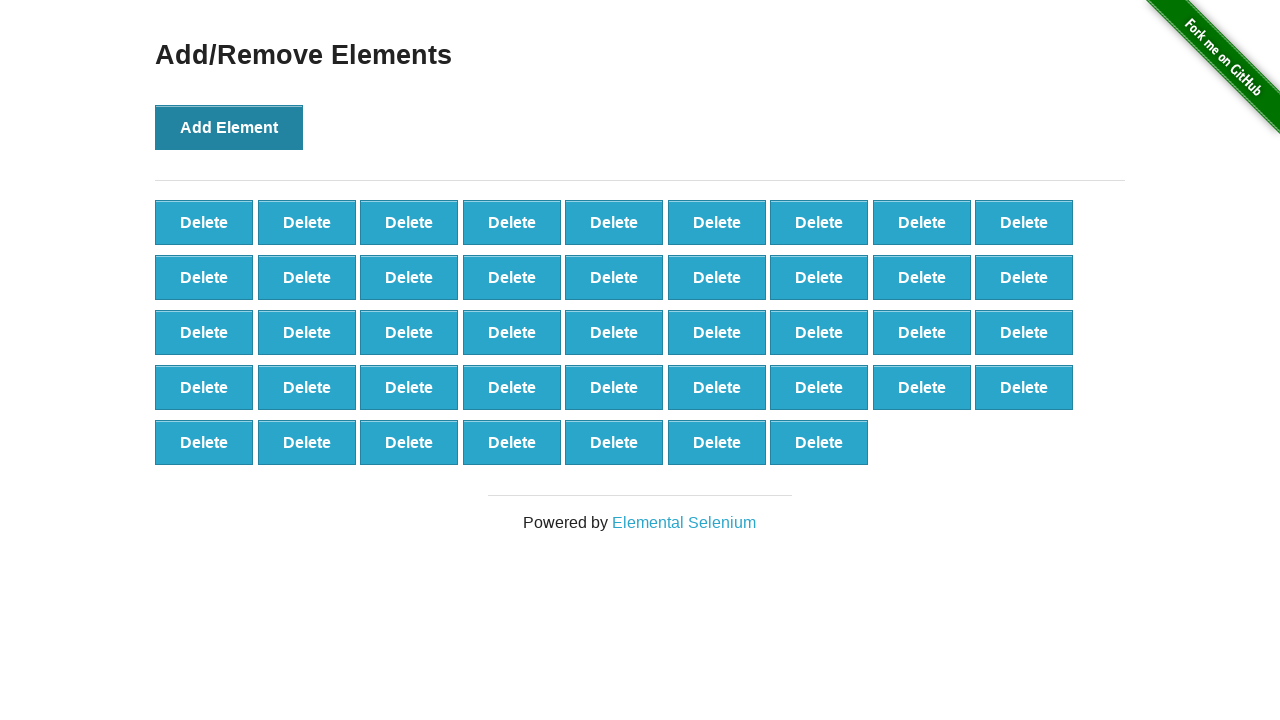

Clicked 'Add Element' button (iteration 44/100) at (229, 127) on button[onclick='addElement()']
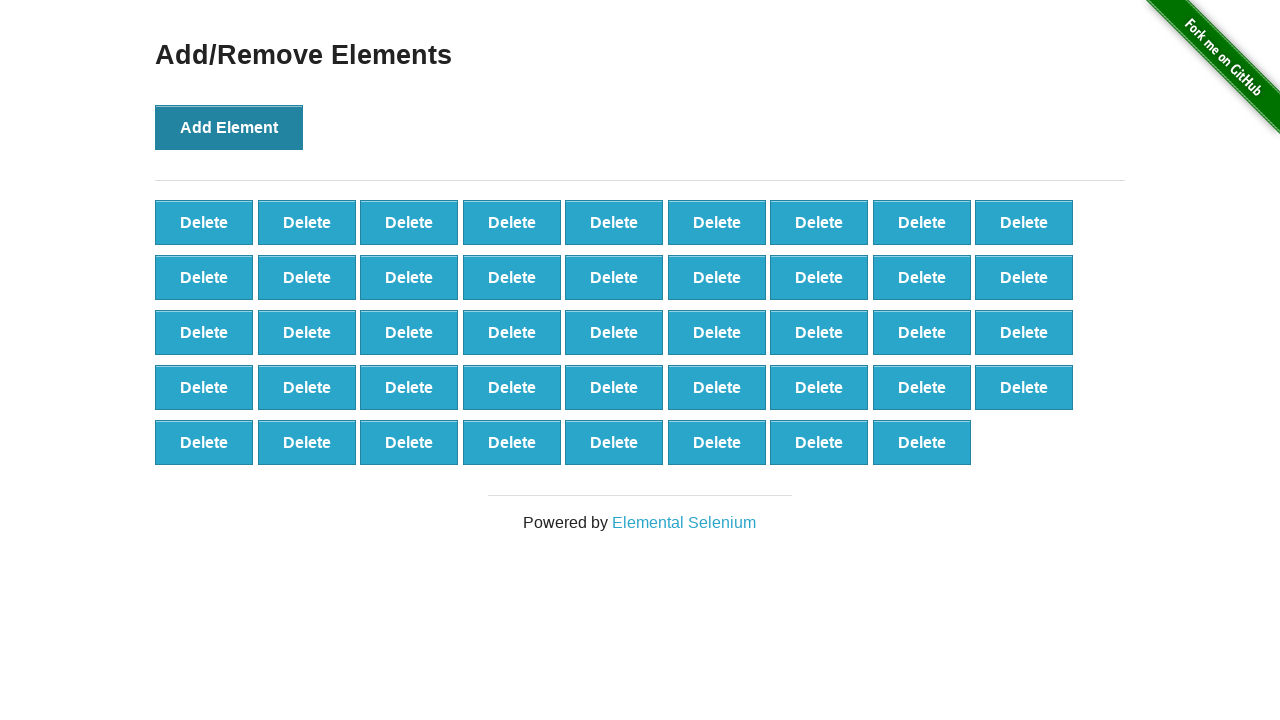

Clicked 'Add Element' button (iteration 45/100) at (229, 127) on button[onclick='addElement()']
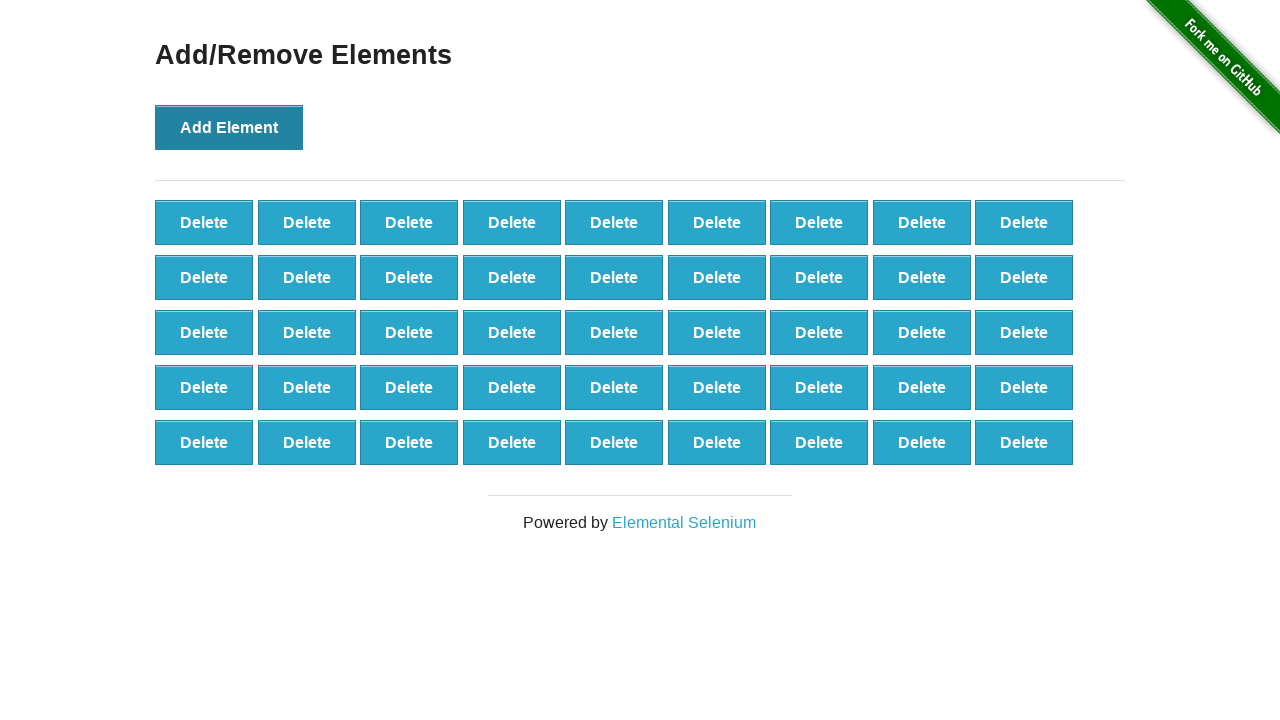

Clicked 'Add Element' button (iteration 46/100) at (229, 127) on button[onclick='addElement()']
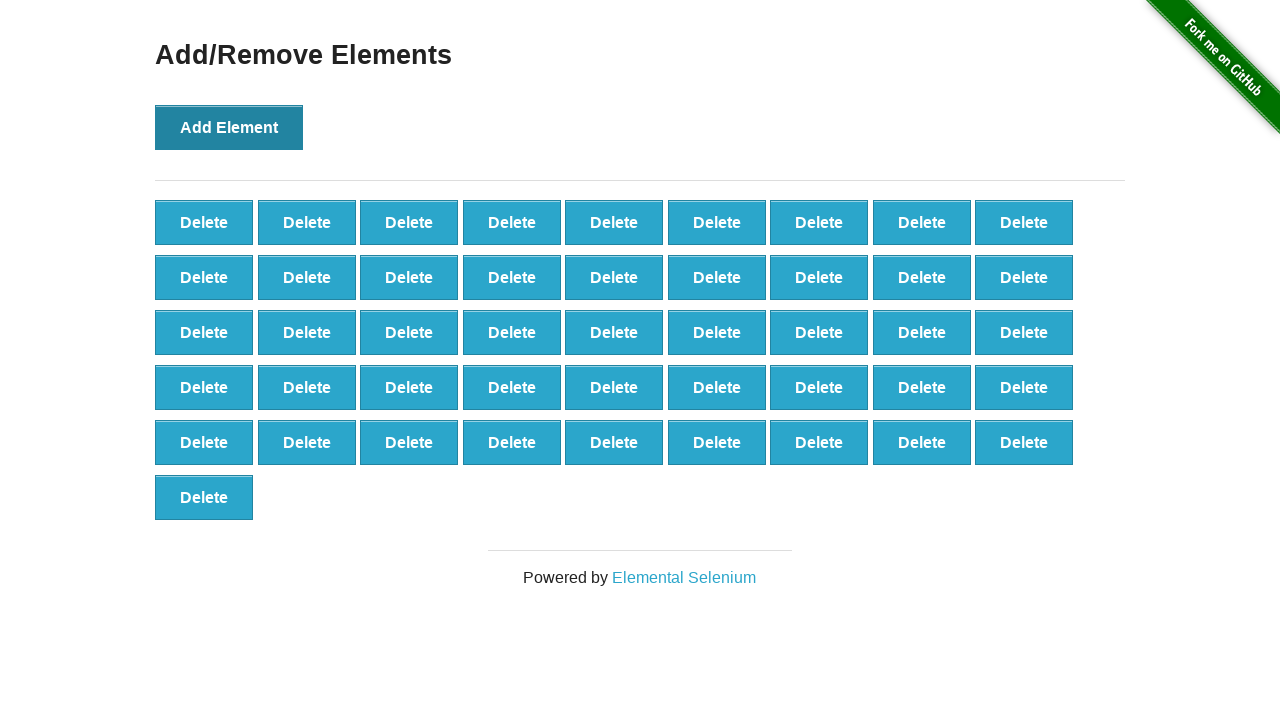

Clicked 'Add Element' button (iteration 47/100) at (229, 127) on button[onclick='addElement()']
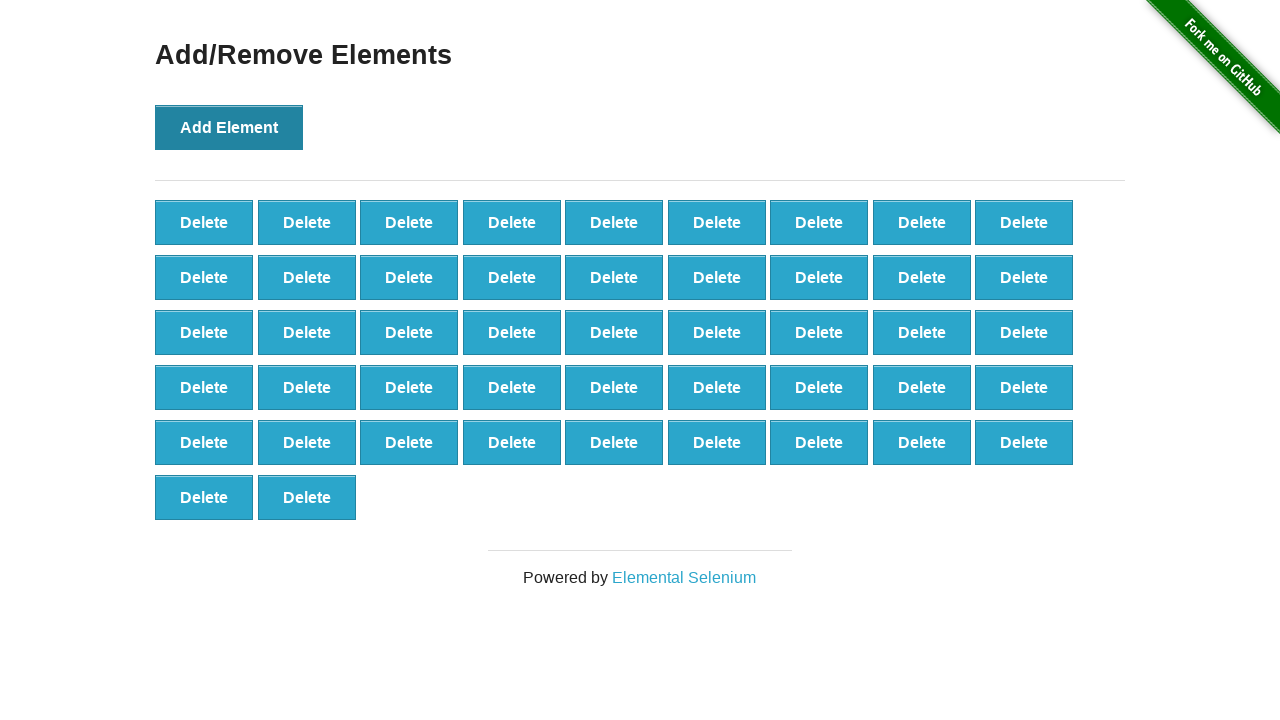

Clicked 'Add Element' button (iteration 48/100) at (229, 127) on button[onclick='addElement()']
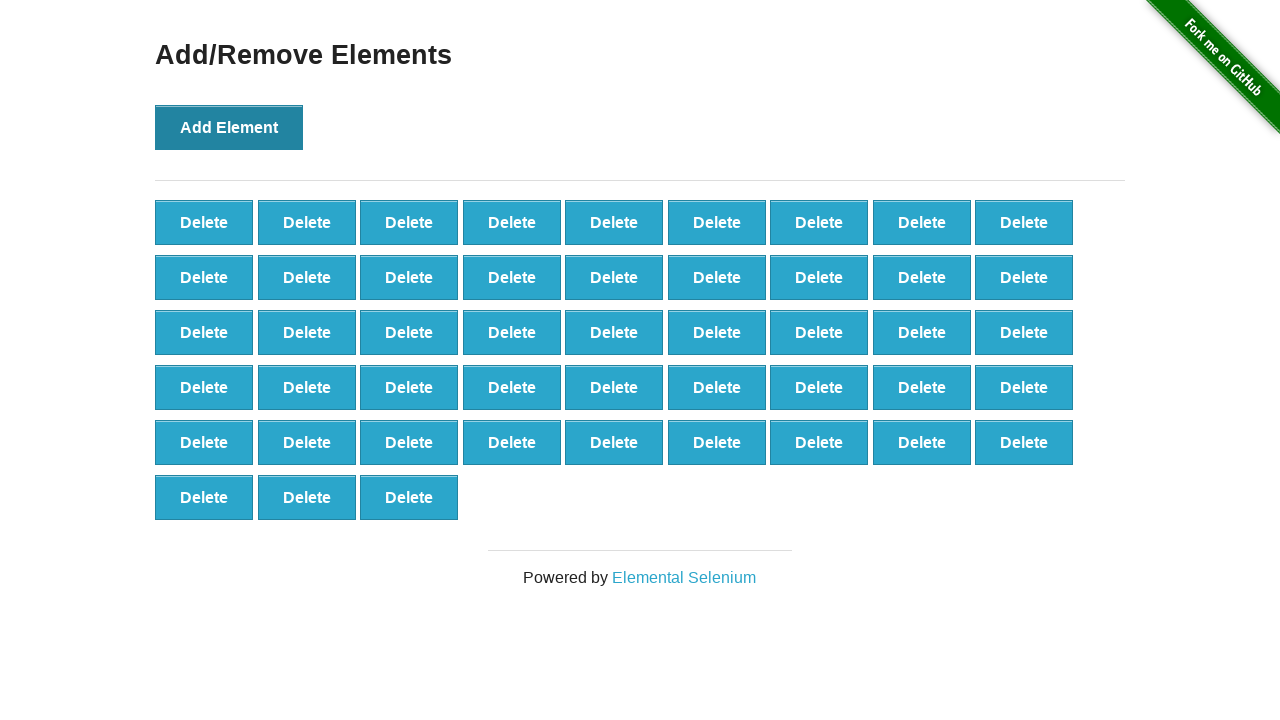

Clicked 'Add Element' button (iteration 49/100) at (229, 127) on button[onclick='addElement()']
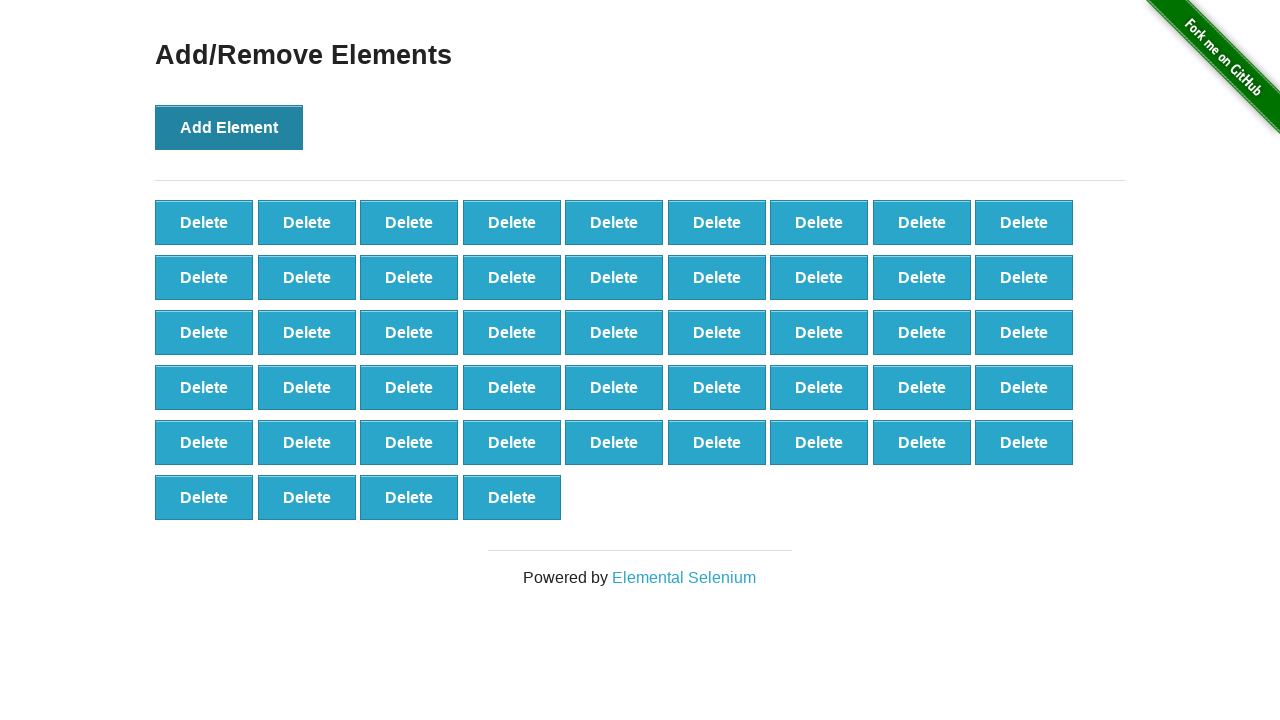

Clicked 'Add Element' button (iteration 50/100) at (229, 127) on button[onclick='addElement()']
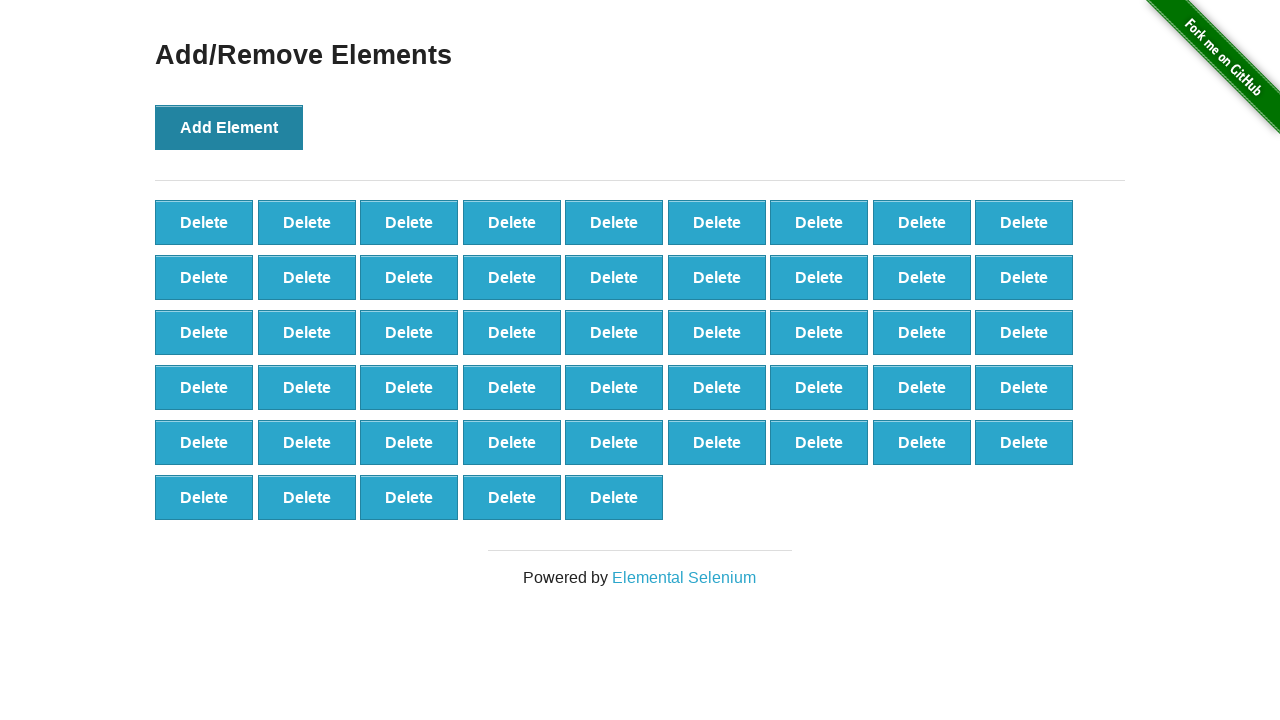

Clicked 'Add Element' button (iteration 51/100) at (229, 127) on button[onclick='addElement()']
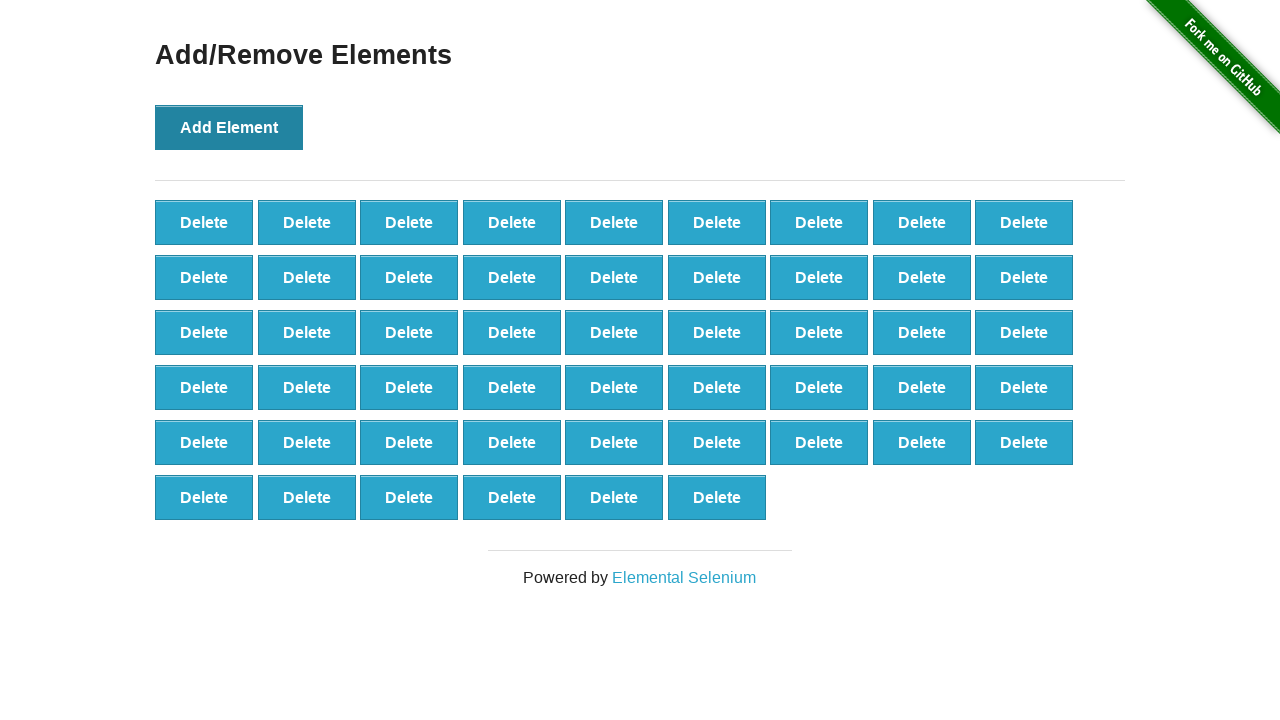

Clicked 'Add Element' button (iteration 52/100) at (229, 127) on button[onclick='addElement()']
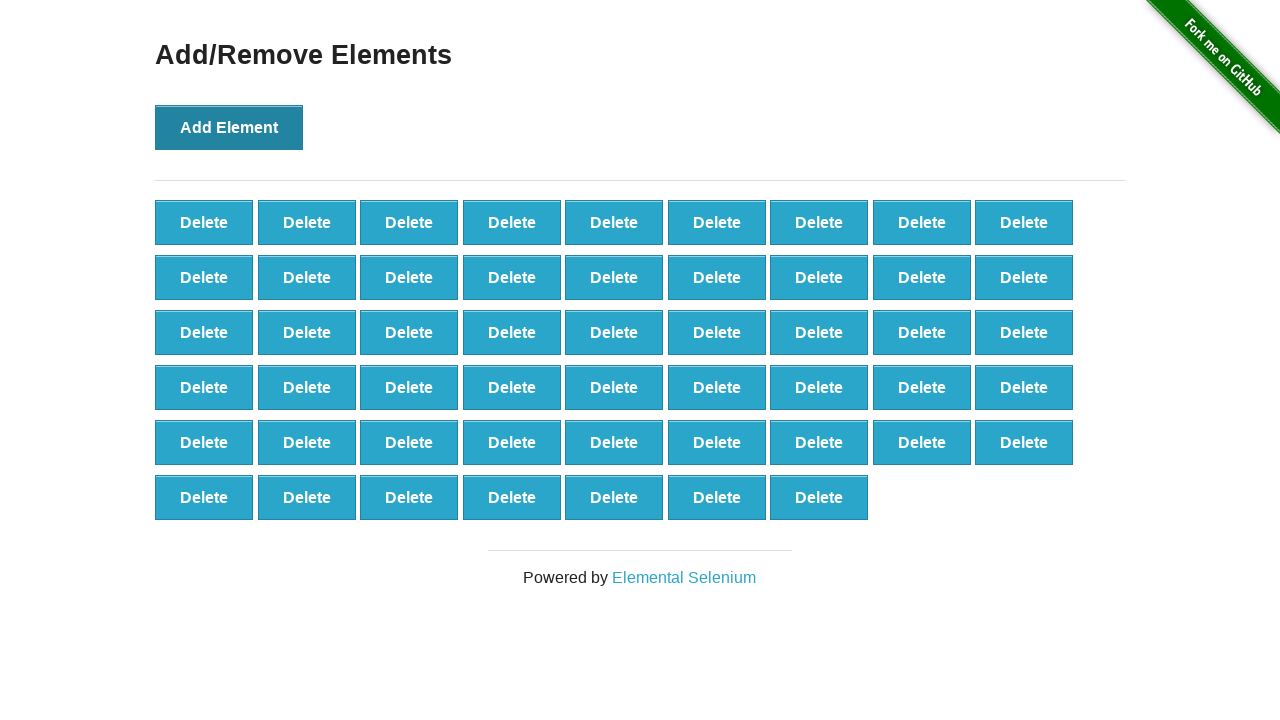

Clicked 'Add Element' button (iteration 53/100) at (229, 127) on button[onclick='addElement()']
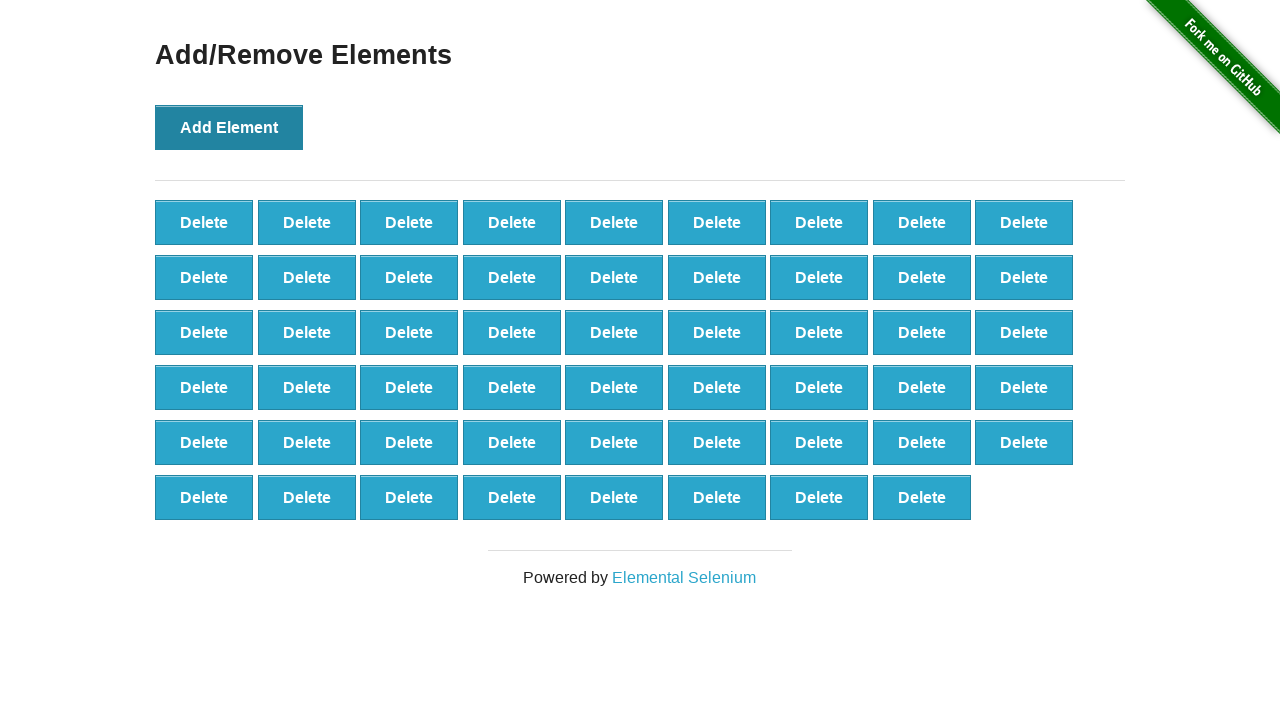

Clicked 'Add Element' button (iteration 54/100) at (229, 127) on button[onclick='addElement()']
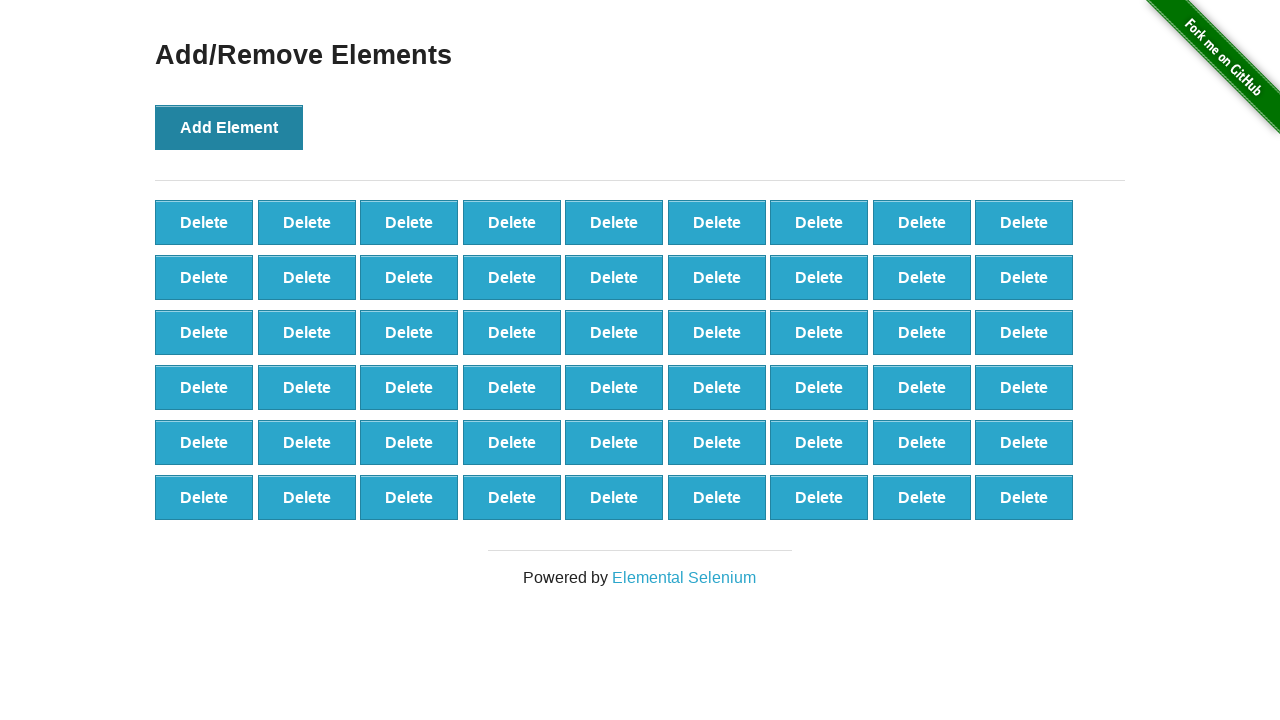

Clicked 'Add Element' button (iteration 55/100) at (229, 127) on button[onclick='addElement()']
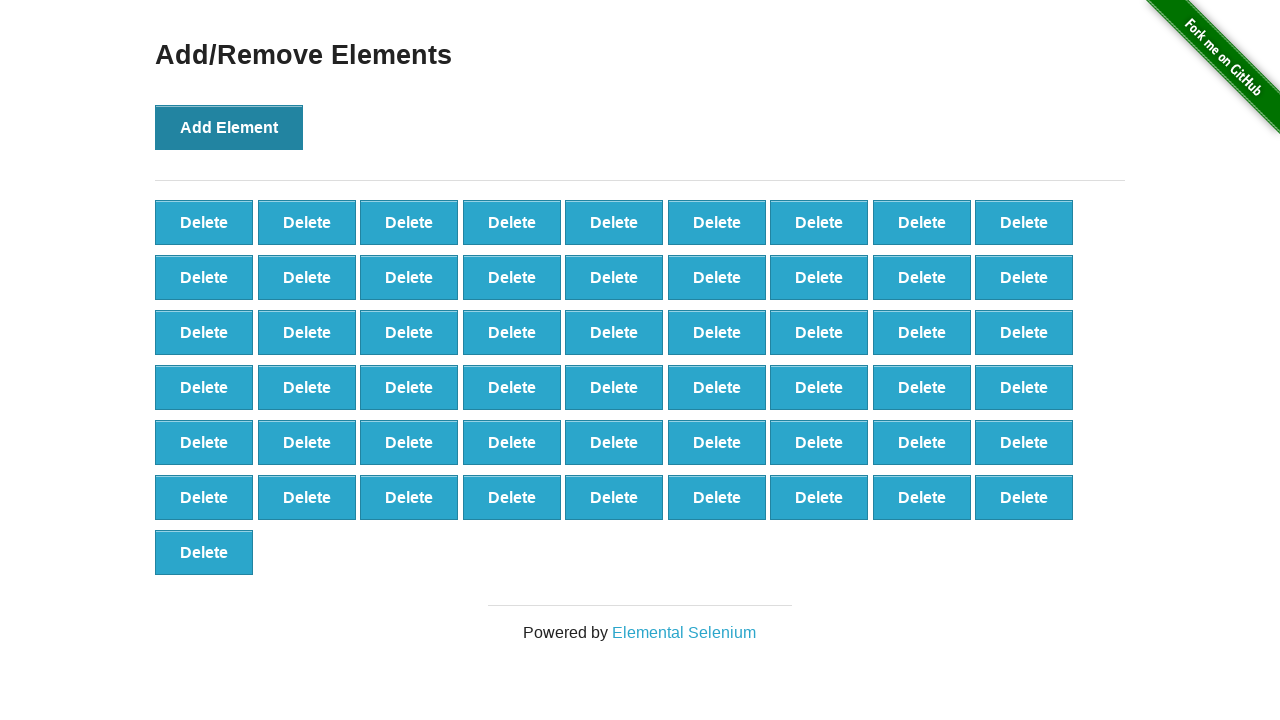

Clicked 'Add Element' button (iteration 56/100) at (229, 127) on button[onclick='addElement()']
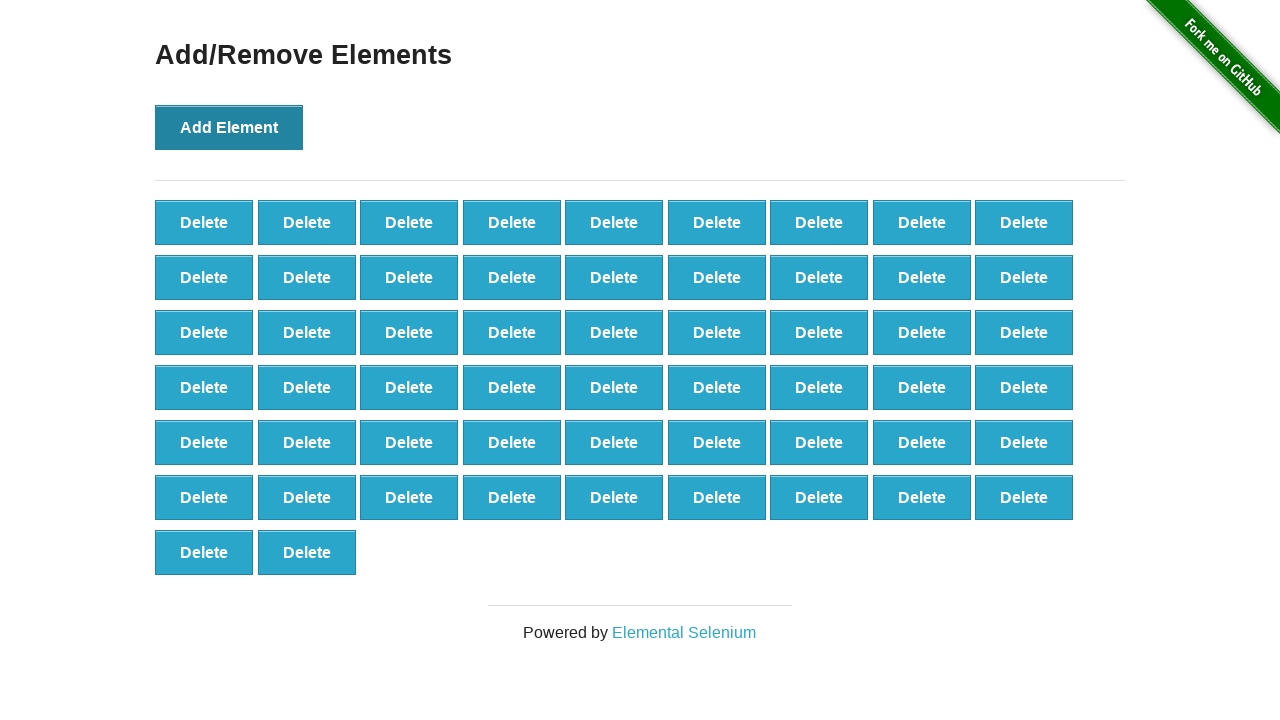

Clicked 'Add Element' button (iteration 57/100) at (229, 127) on button[onclick='addElement()']
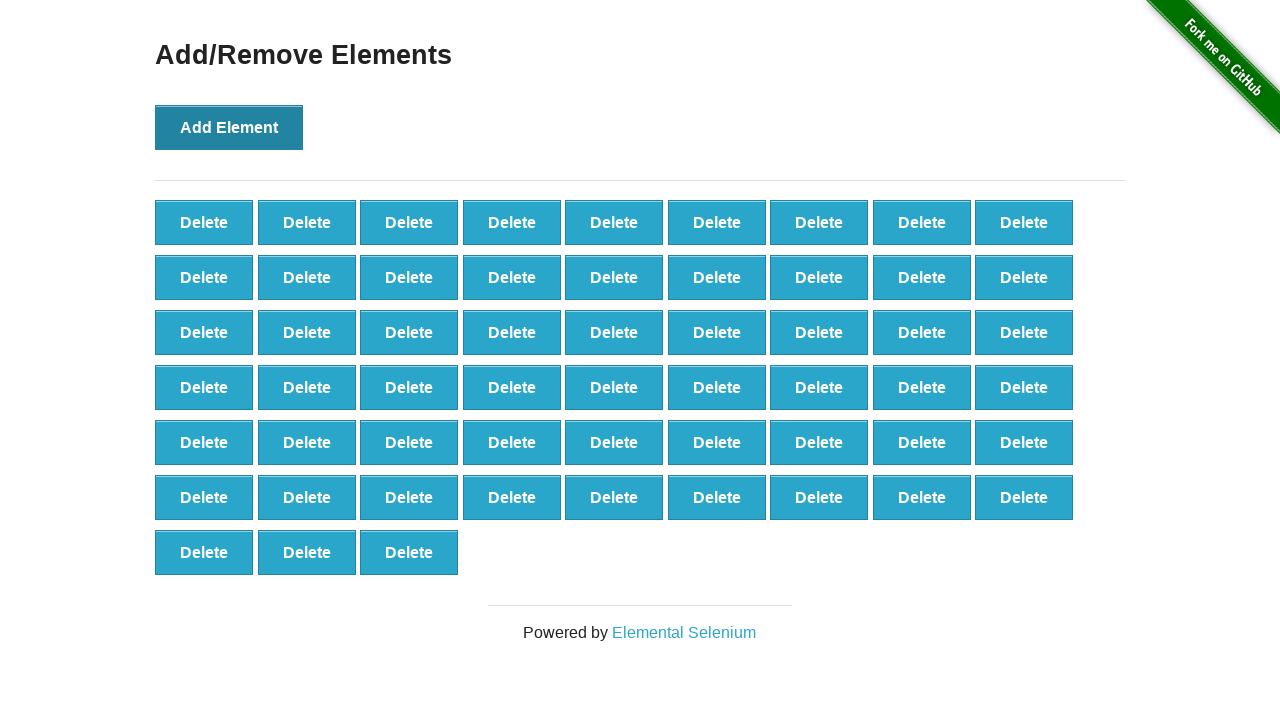

Clicked 'Add Element' button (iteration 58/100) at (229, 127) on button[onclick='addElement()']
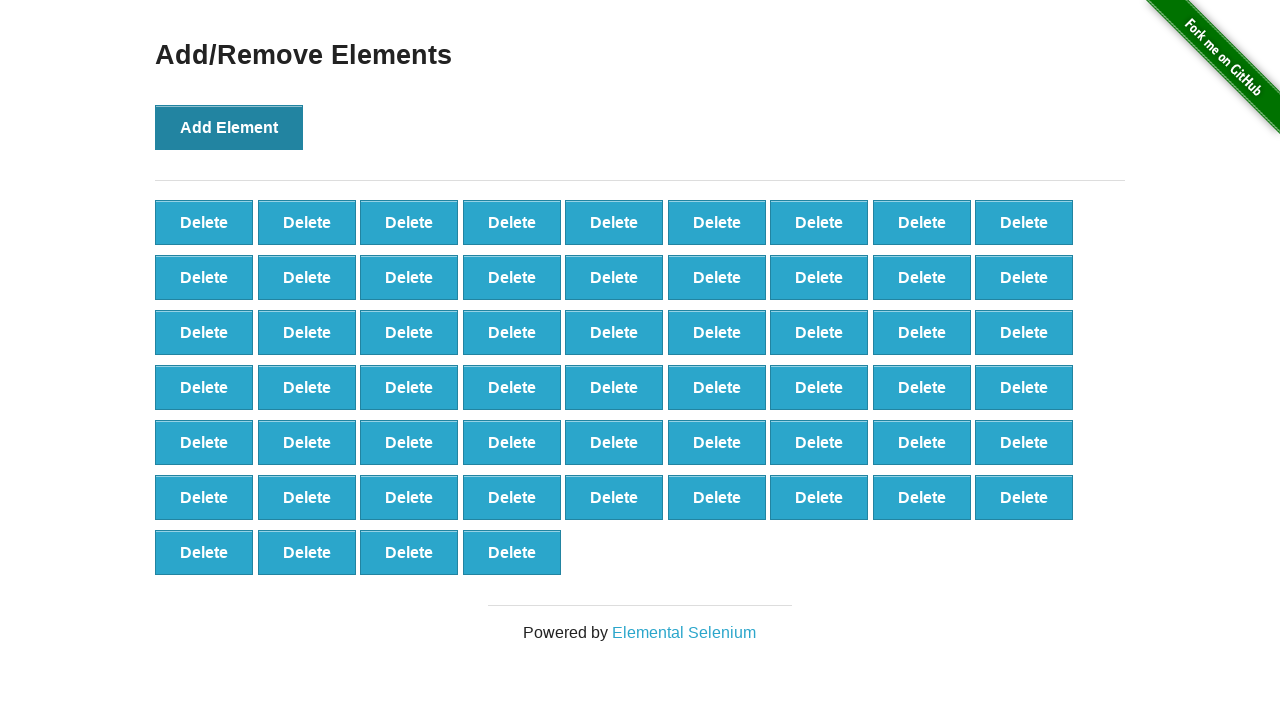

Clicked 'Add Element' button (iteration 59/100) at (229, 127) on button[onclick='addElement()']
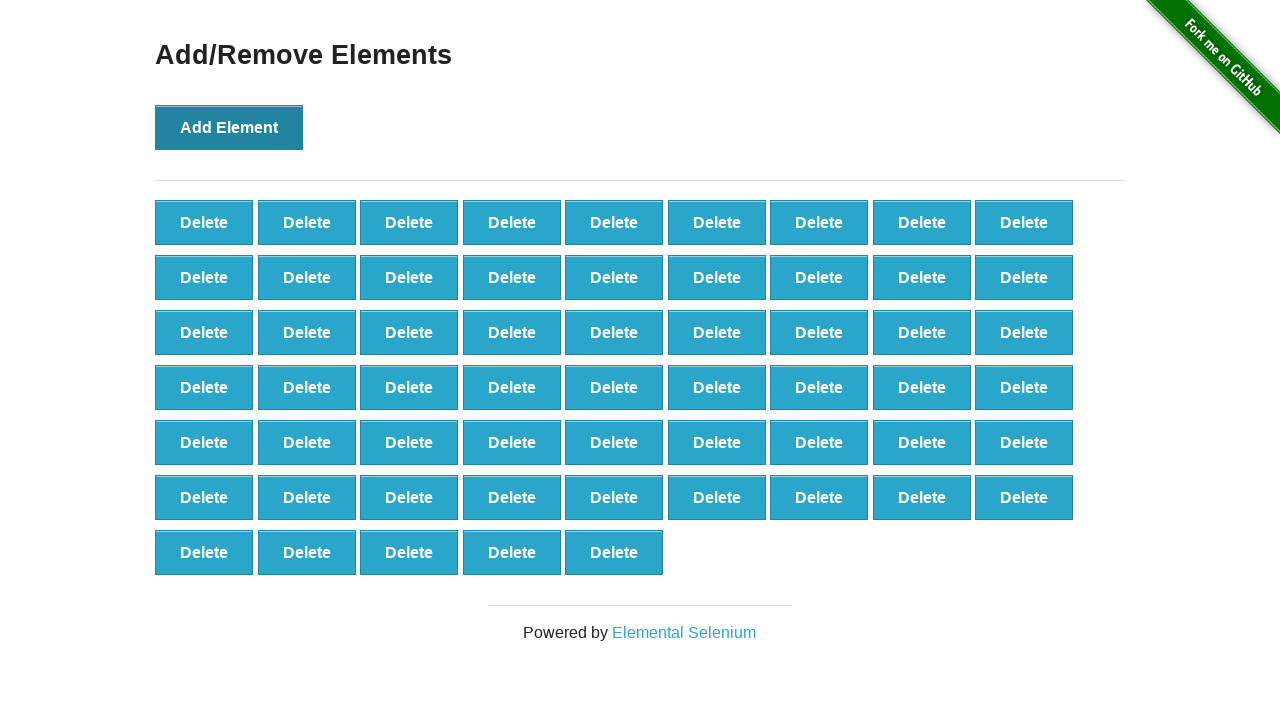

Clicked 'Add Element' button (iteration 60/100) at (229, 127) on button[onclick='addElement()']
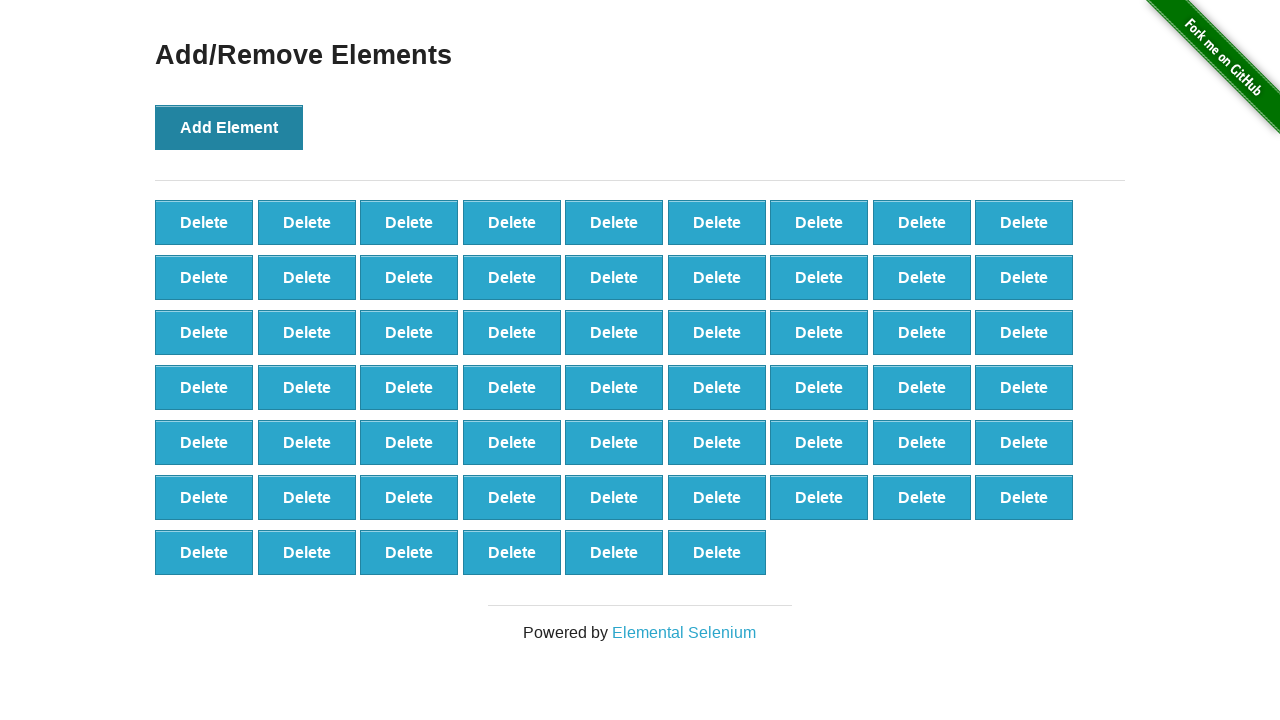

Clicked 'Add Element' button (iteration 61/100) at (229, 127) on button[onclick='addElement()']
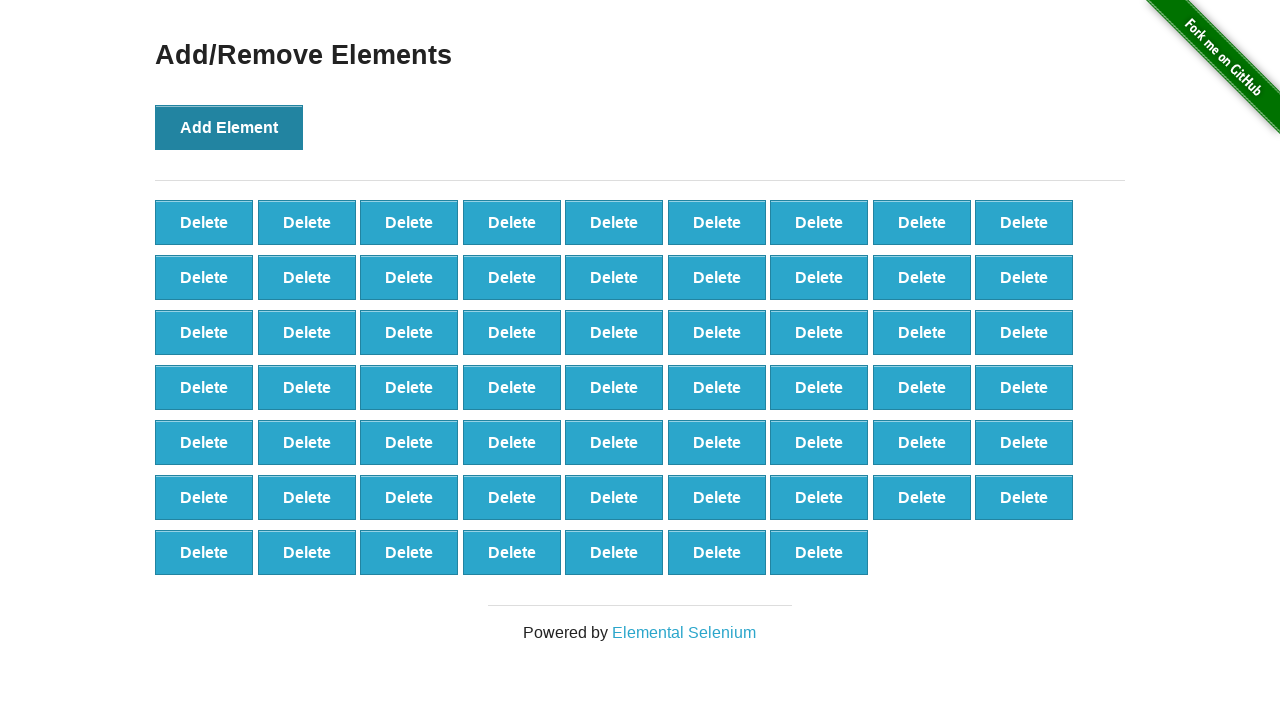

Clicked 'Add Element' button (iteration 62/100) at (229, 127) on button[onclick='addElement()']
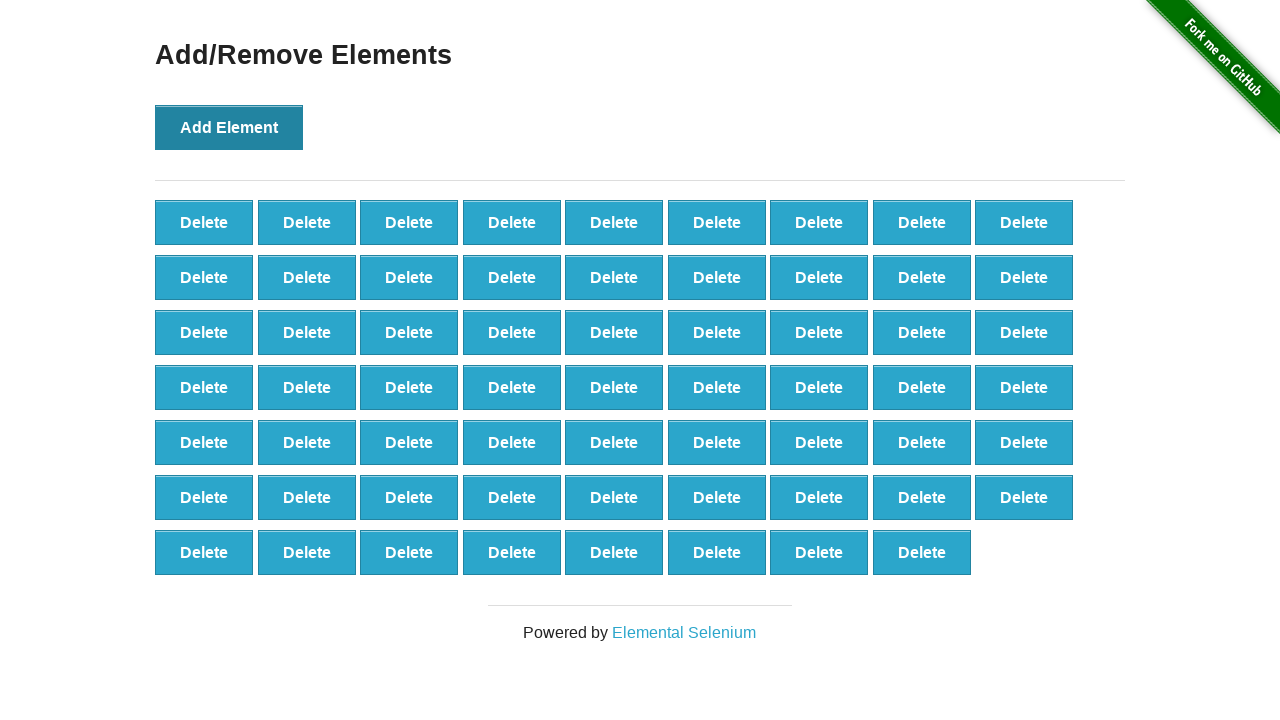

Clicked 'Add Element' button (iteration 63/100) at (229, 127) on button[onclick='addElement()']
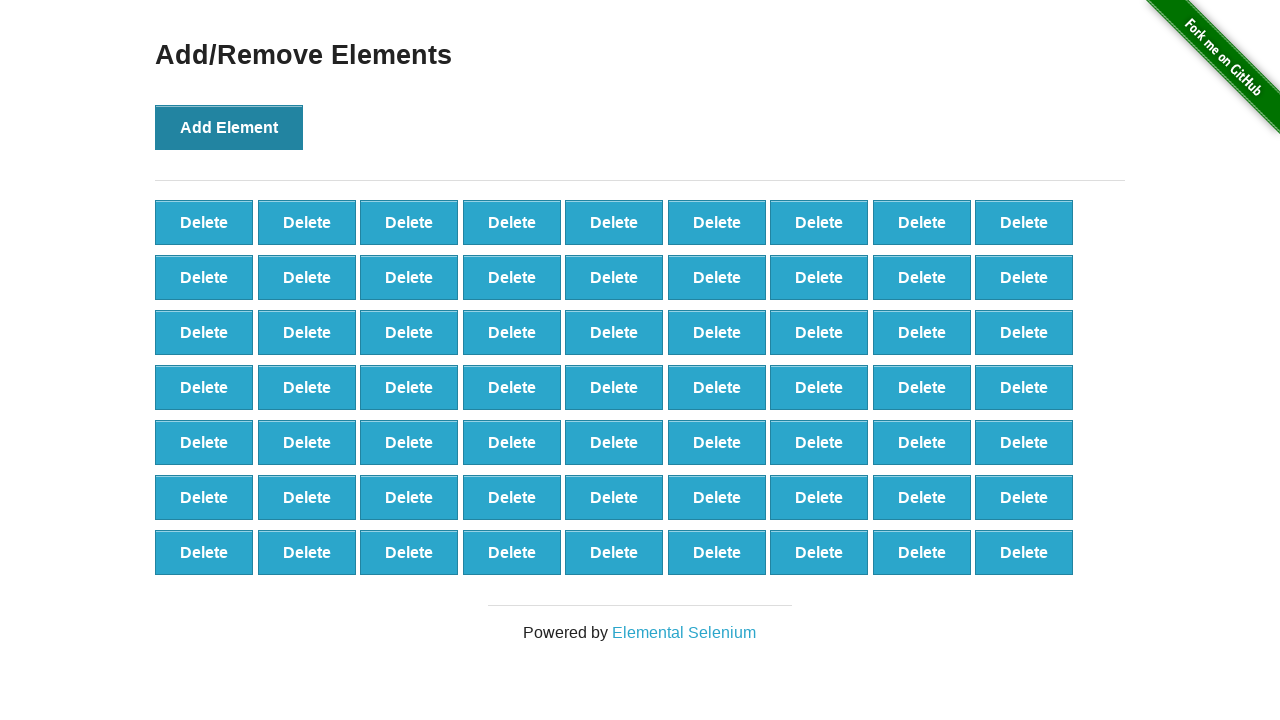

Clicked 'Add Element' button (iteration 64/100) at (229, 127) on button[onclick='addElement()']
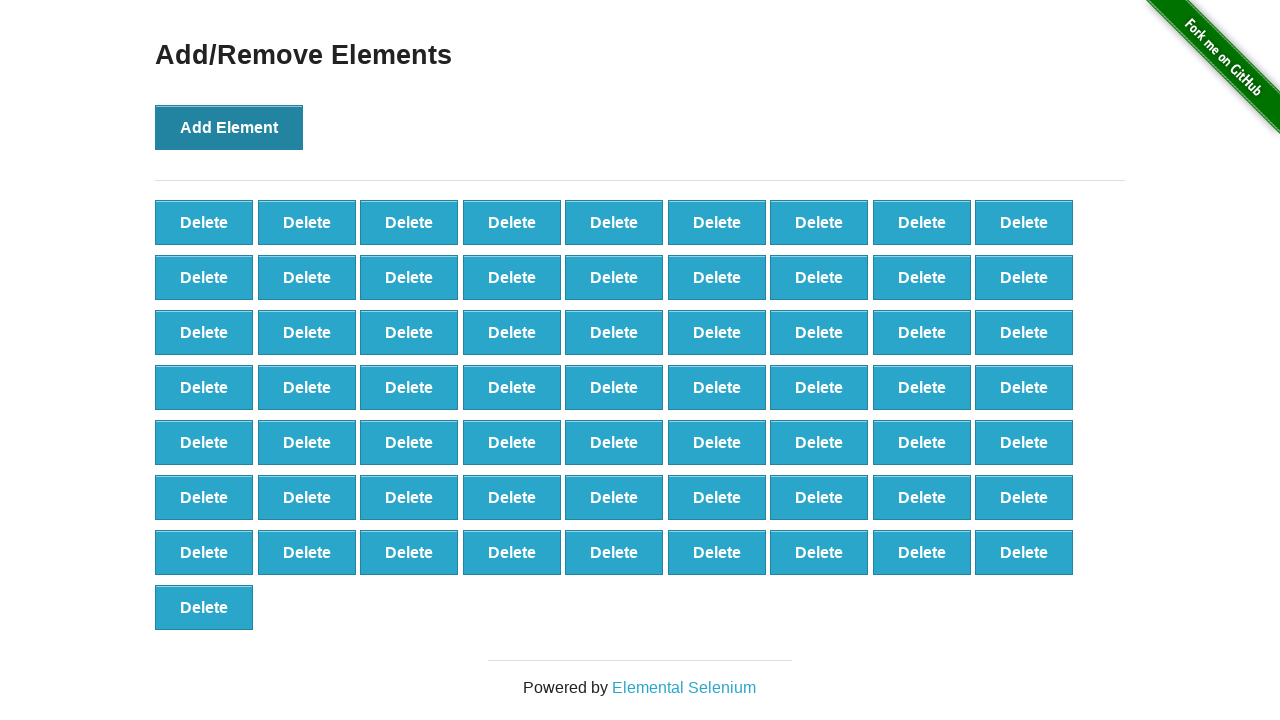

Clicked 'Add Element' button (iteration 65/100) at (229, 127) on button[onclick='addElement()']
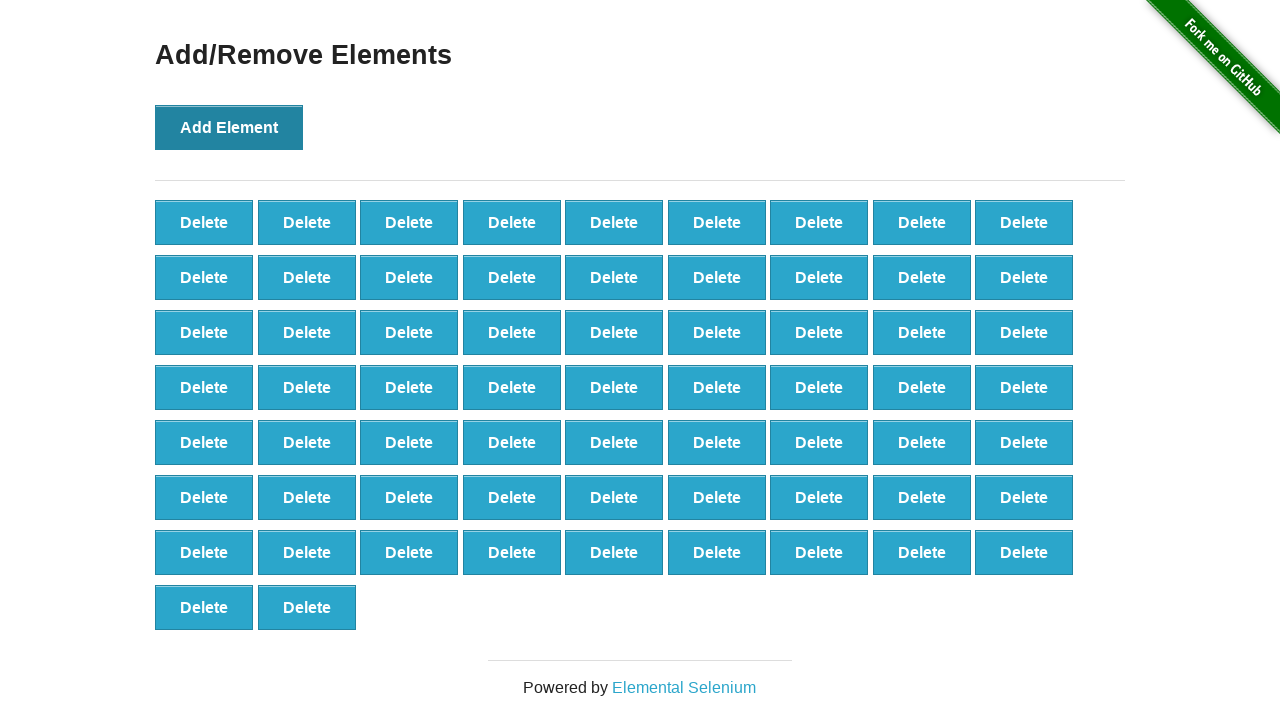

Clicked 'Add Element' button (iteration 66/100) at (229, 127) on button[onclick='addElement()']
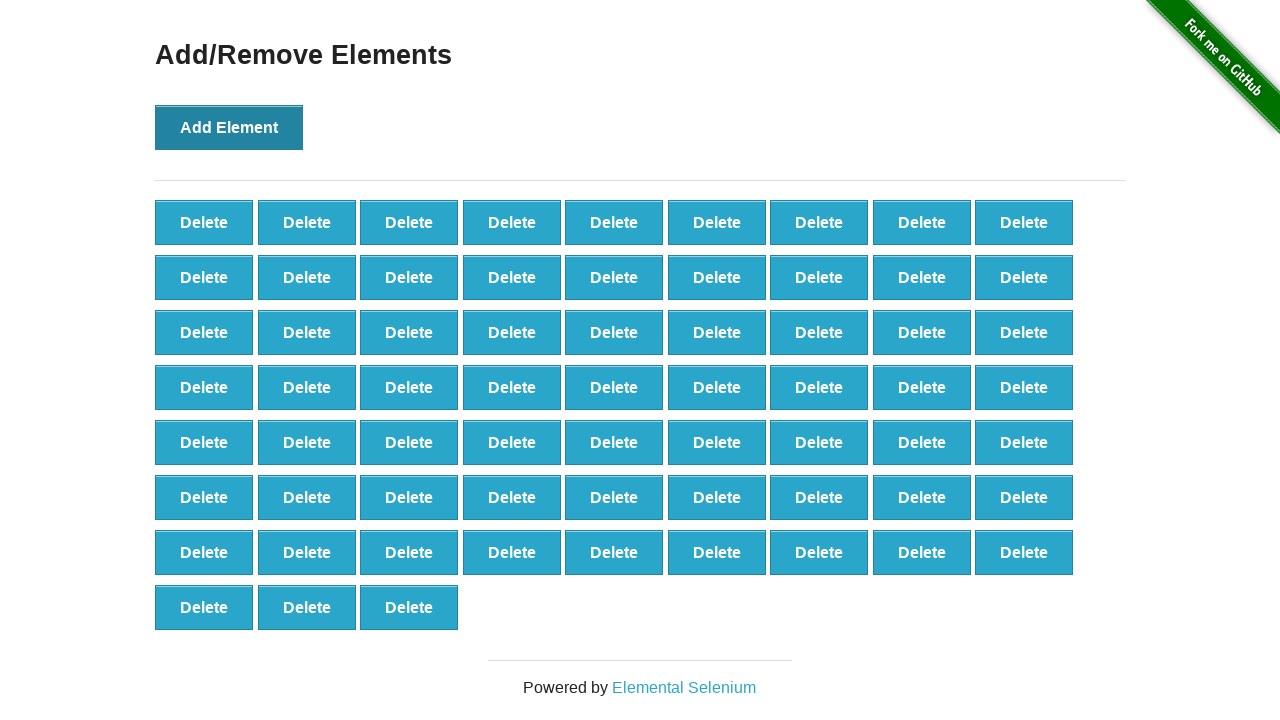

Clicked 'Add Element' button (iteration 67/100) at (229, 127) on button[onclick='addElement()']
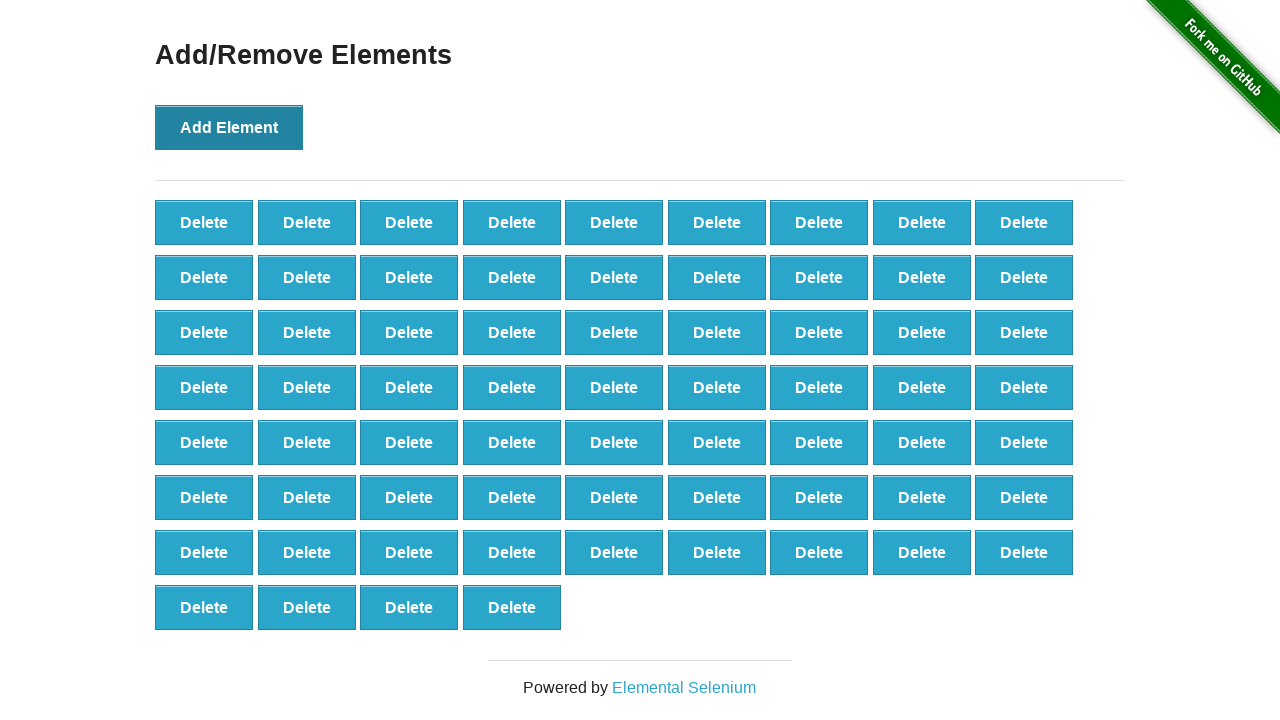

Clicked 'Add Element' button (iteration 68/100) at (229, 127) on button[onclick='addElement()']
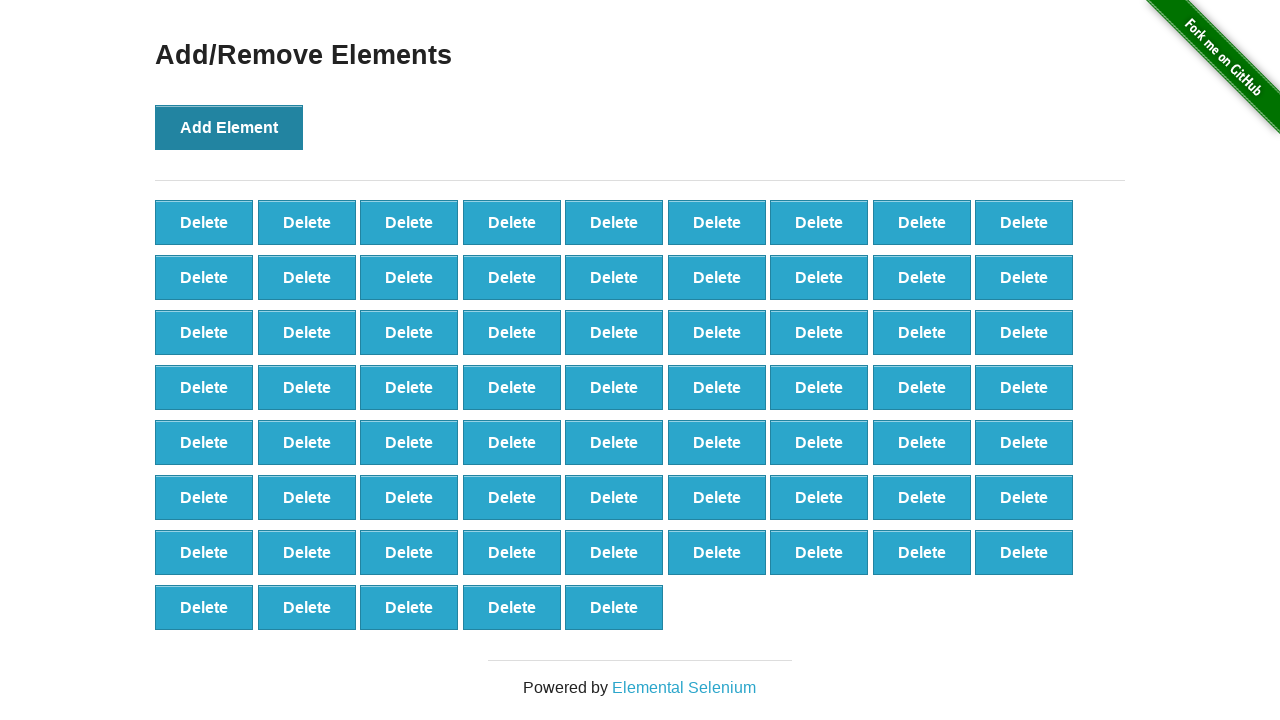

Clicked 'Add Element' button (iteration 69/100) at (229, 127) on button[onclick='addElement()']
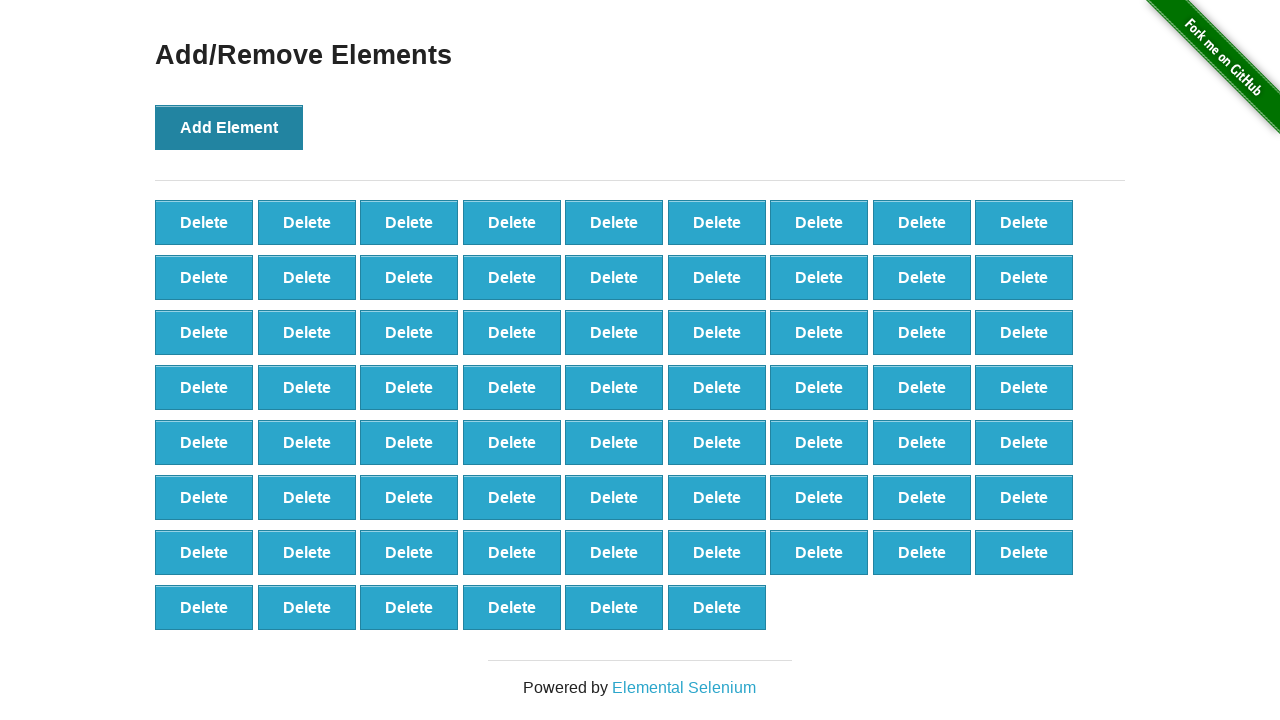

Clicked 'Add Element' button (iteration 70/100) at (229, 127) on button[onclick='addElement()']
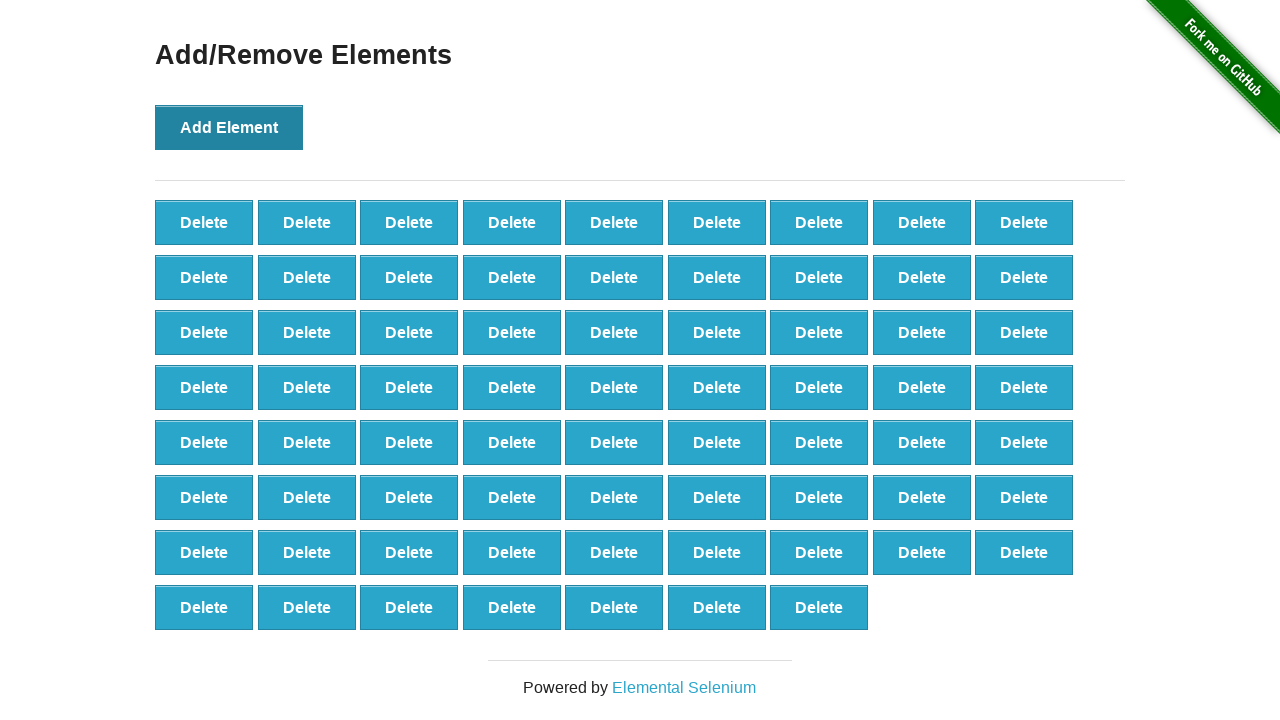

Clicked 'Add Element' button (iteration 71/100) at (229, 127) on button[onclick='addElement()']
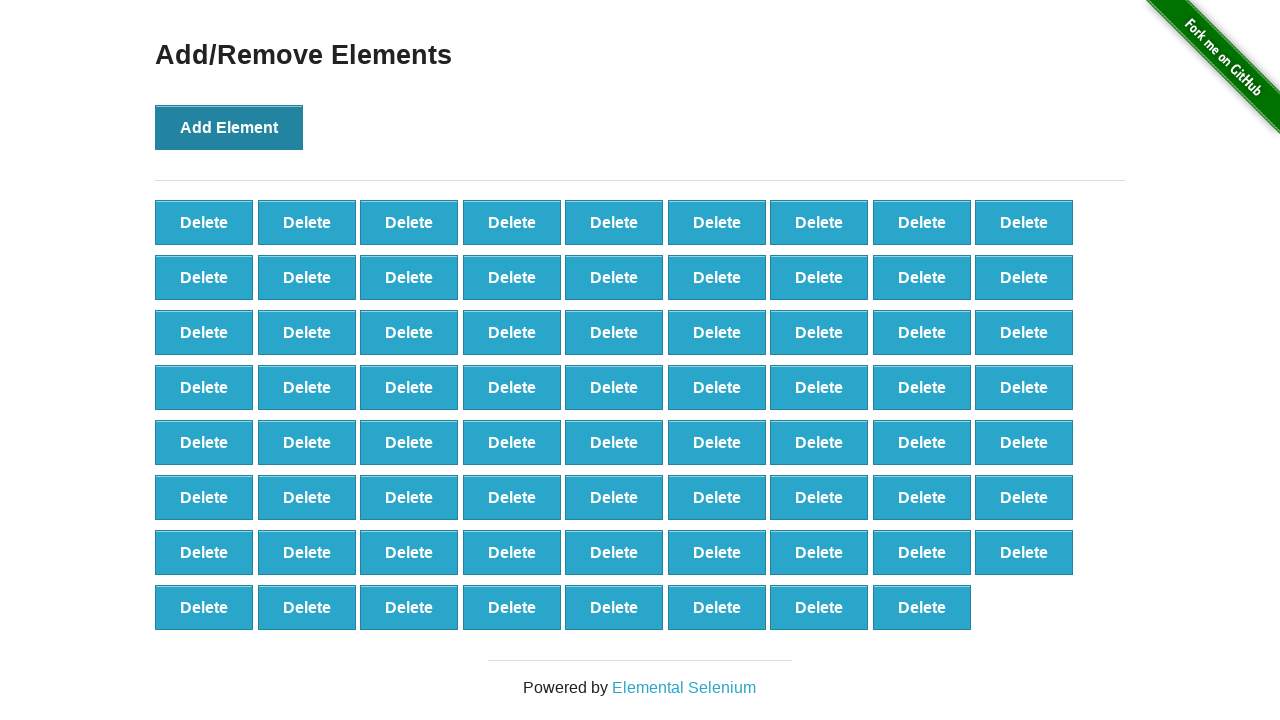

Clicked 'Add Element' button (iteration 72/100) at (229, 127) on button[onclick='addElement()']
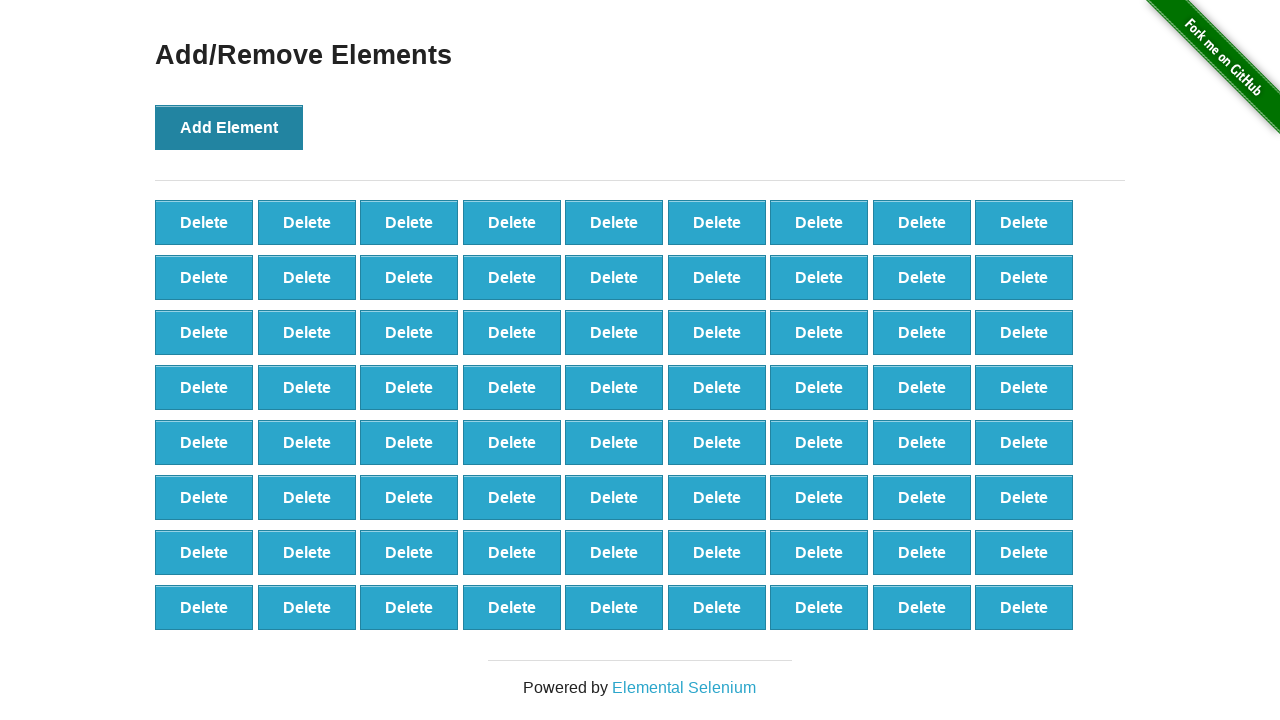

Clicked 'Add Element' button (iteration 73/100) at (229, 127) on button[onclick='addElement()']
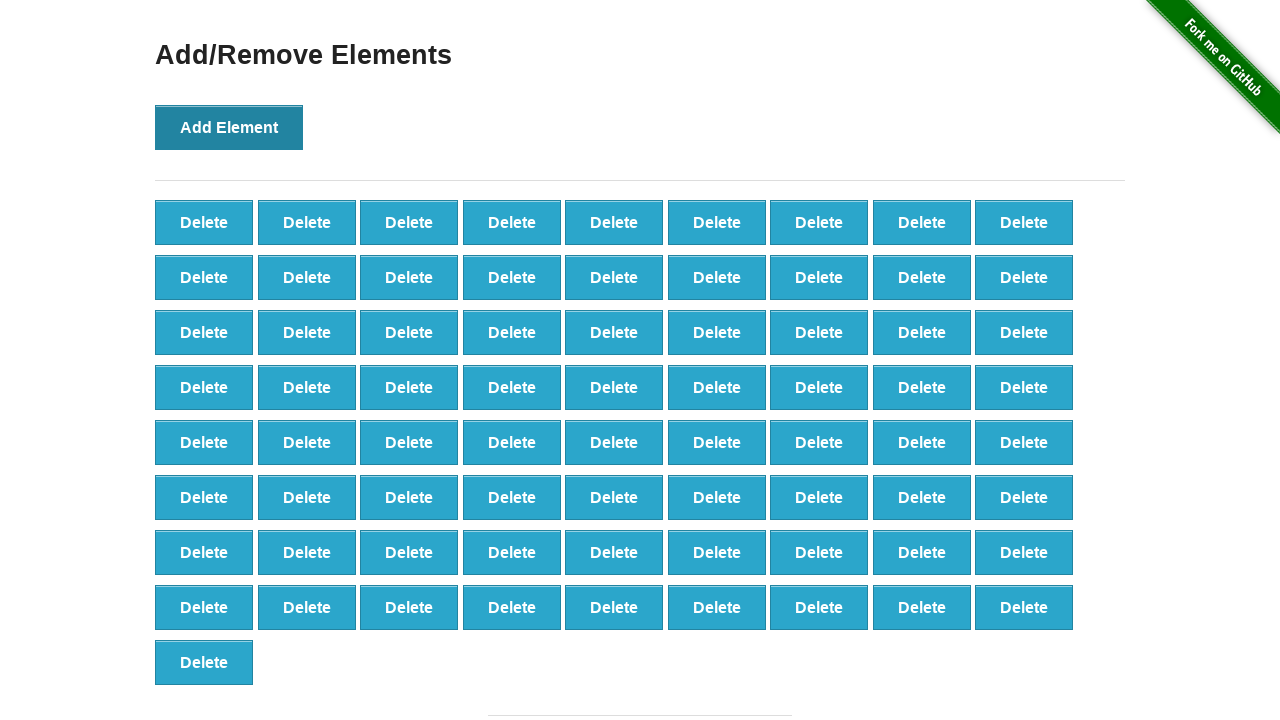

Clicked 'Add Element' button (iteration 74/100) at (229, 127) on button[onclick='addElement()']
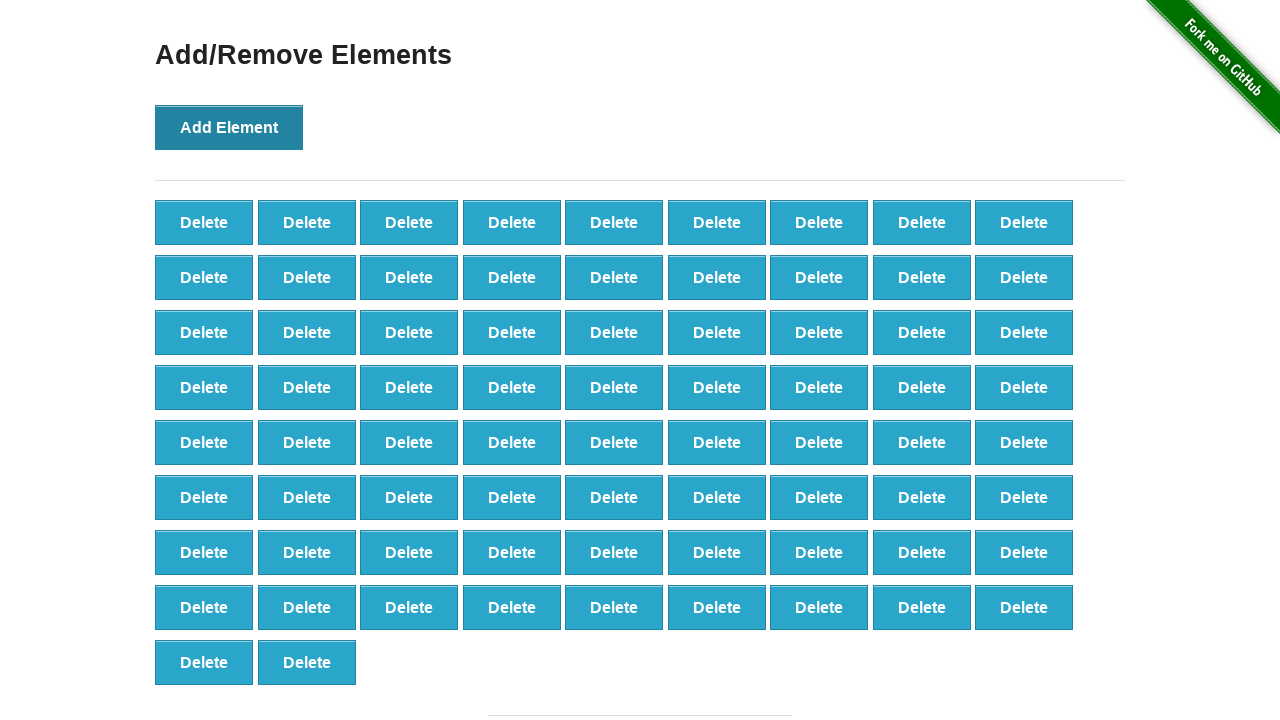

Clicked 'Add Element' button (iteration 75/100) at (229, 127) on button[onclick='addElement()']
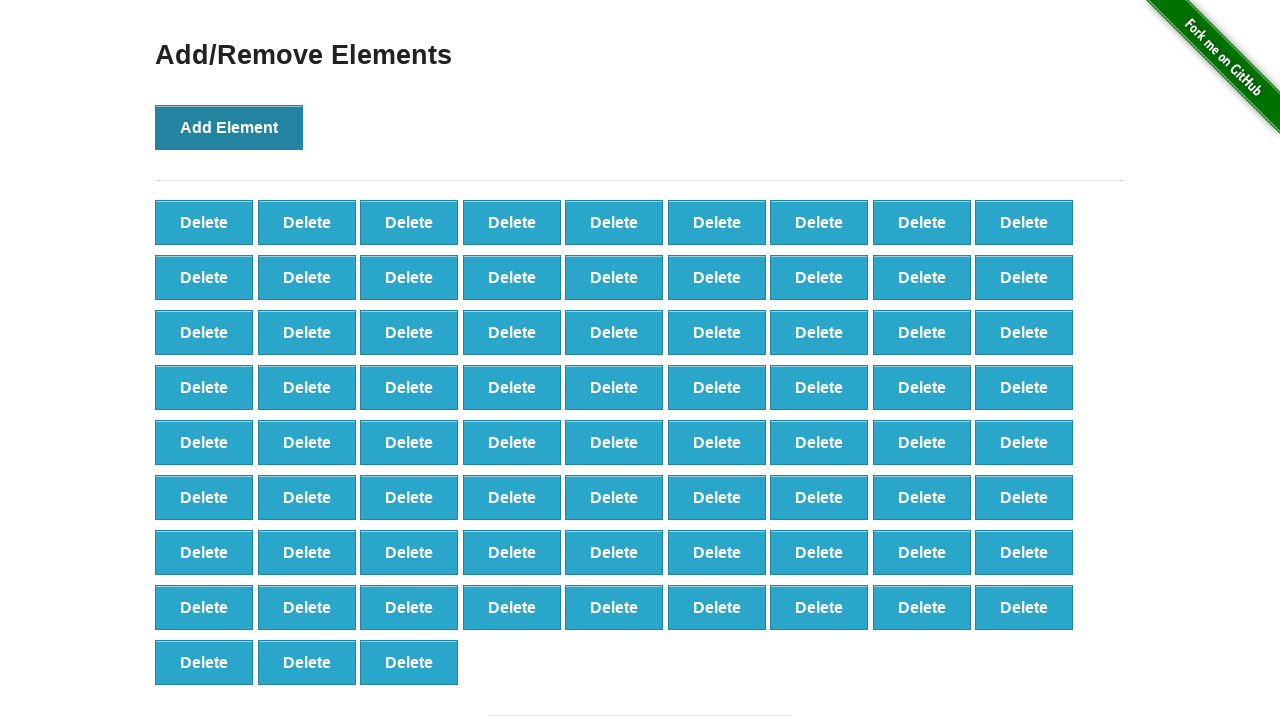

Clicked 'Add Element' button (iteration 76/100) at (229, 127) on button[onclick='addElement()']
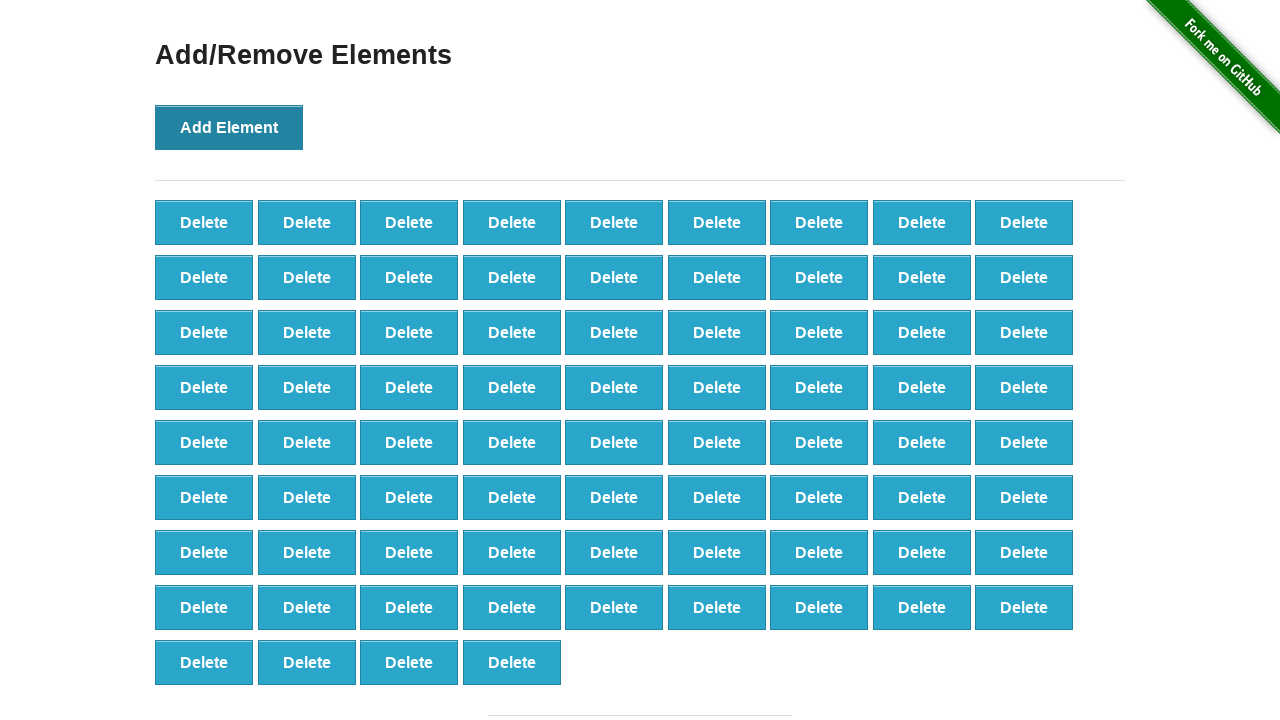

Clicked 'Add Element' button (iteration 77/100) at (229, 127) on button[onclick='addElement()']
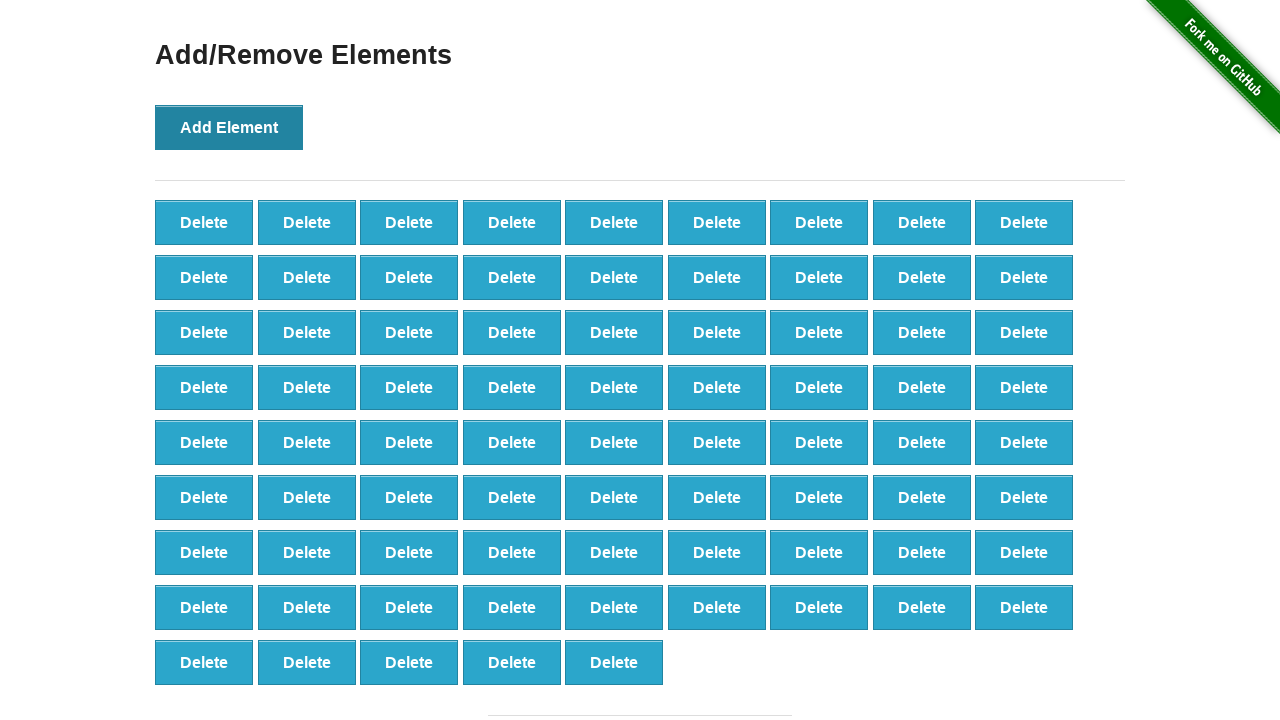

Clicked 'Add Element' button (iteration 78/100) at (229, 127) on button[onclick='addElement()']
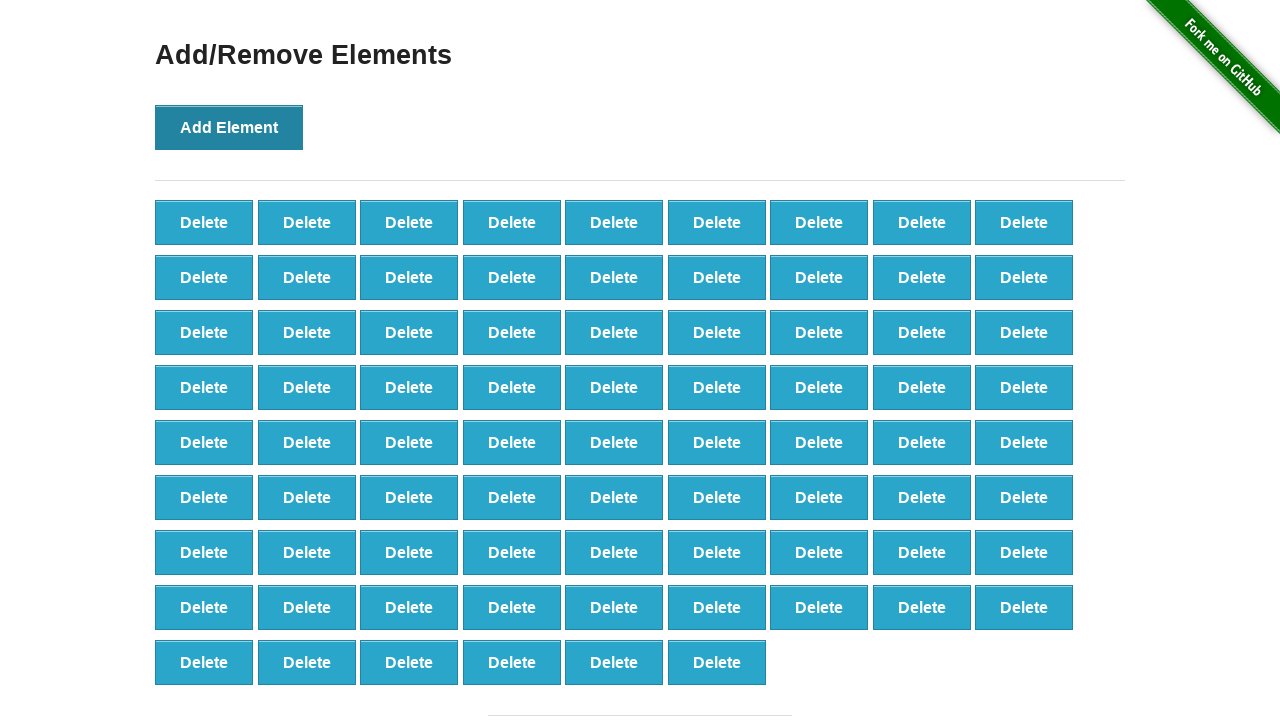

Clicked 'Add Element' button (iteration 79/100) at (229, 127) on button[onclick='addElement()']
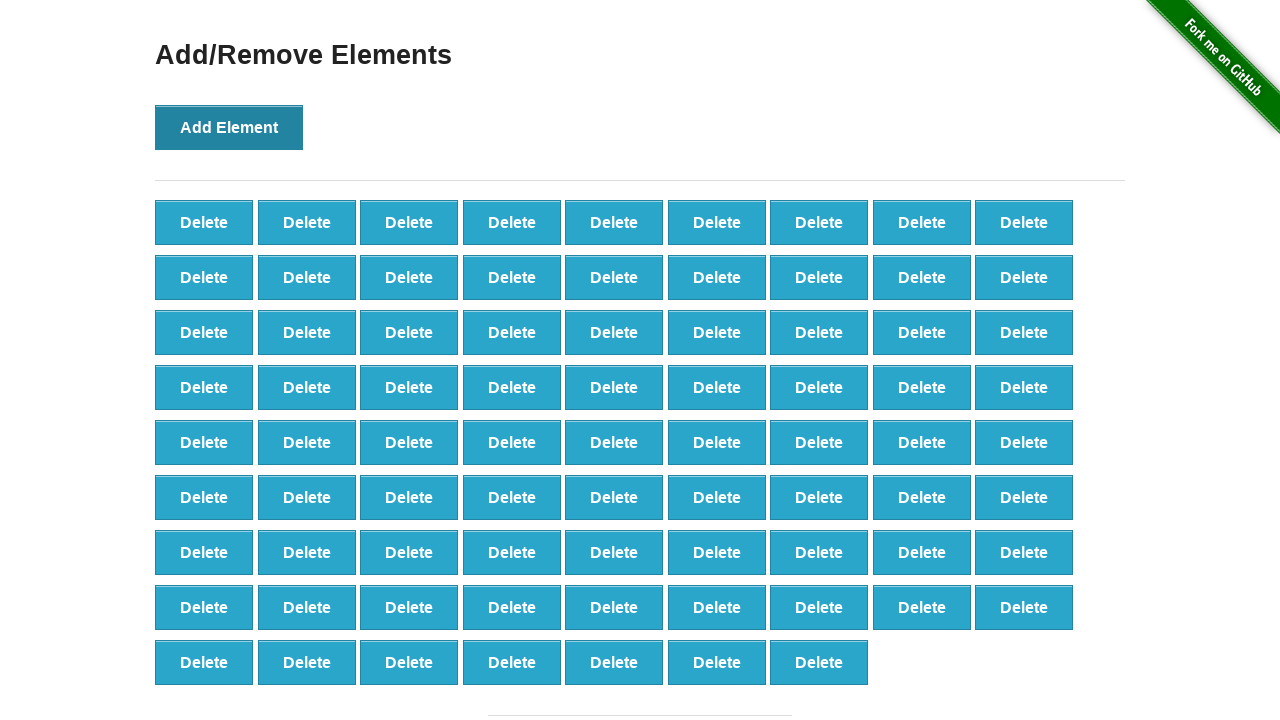

Clicked 'Add Element' button (iteration 80/100) at (229, 127) on button[onclick='addElement()']
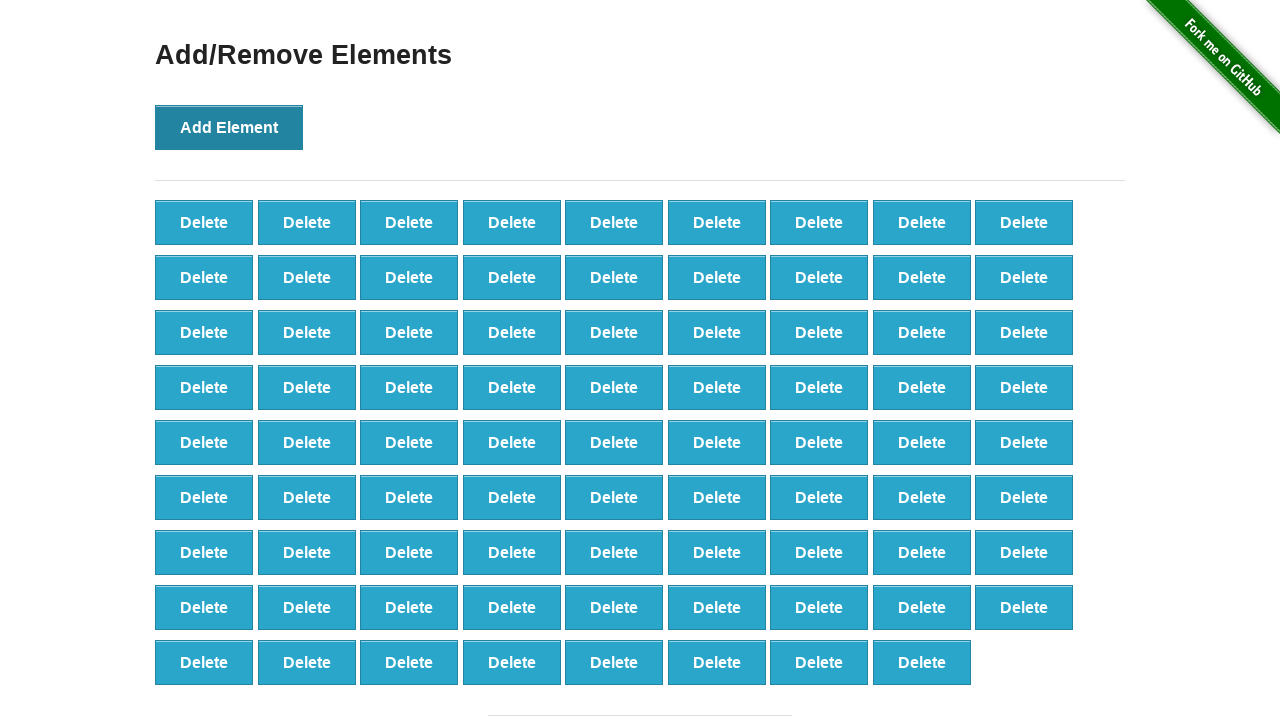

Clicked 'Add Element' button (iteration 81/100) at (229, 127) on button[onclick='addElement()']
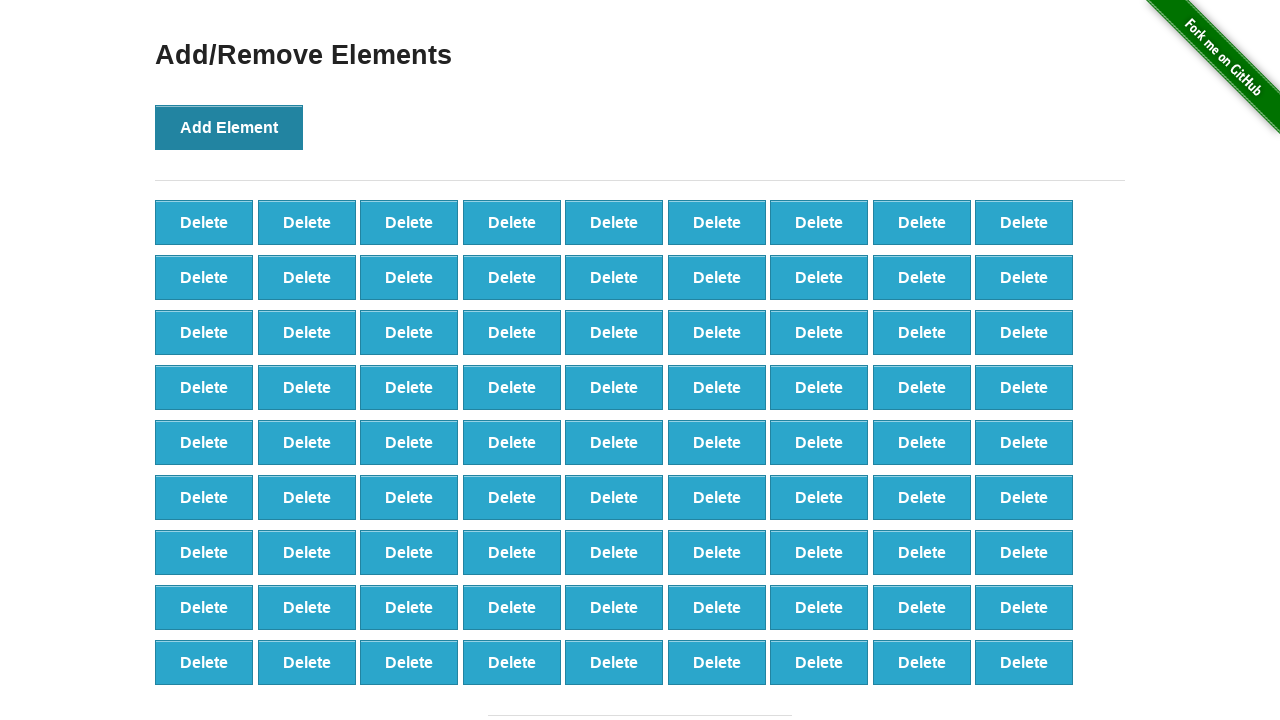

Clicked 'Add Element' button (iteration 82/100) at (229, 127) on button[onclick='addElement()']
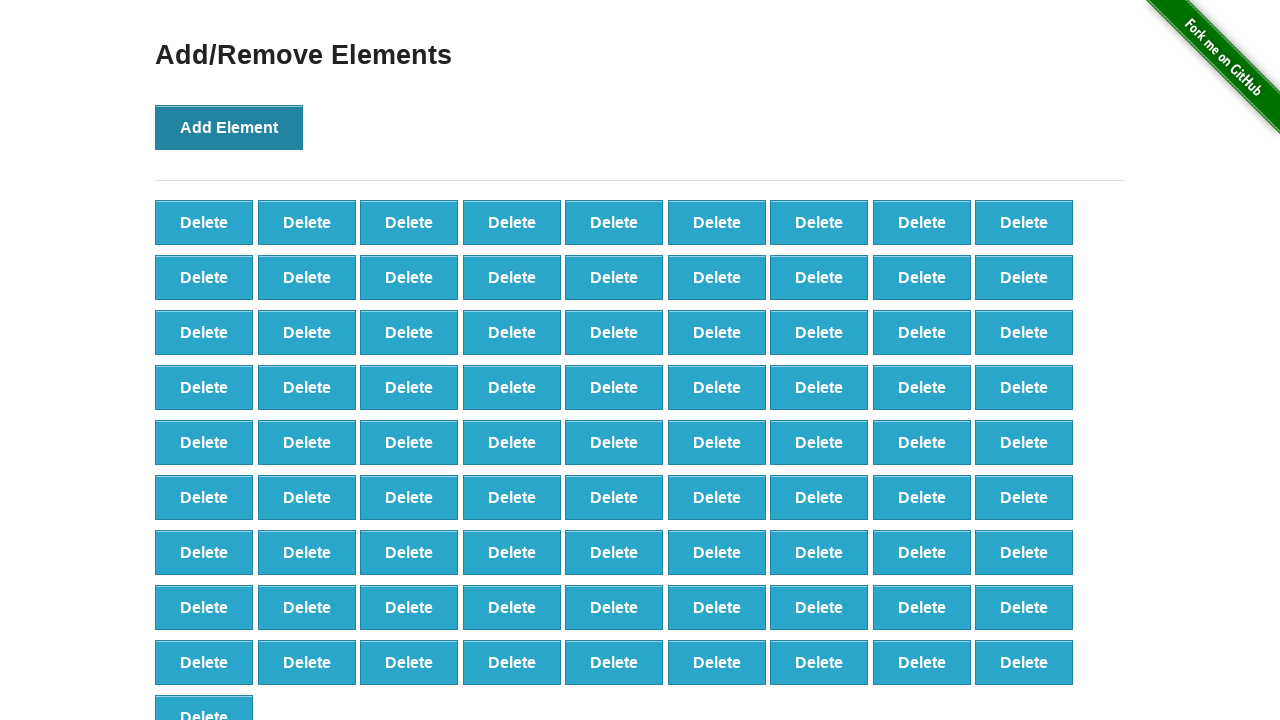

Clicked 'Add Element' button (iteration 83/100) at (229, 127) on button[onclick='addElement()']
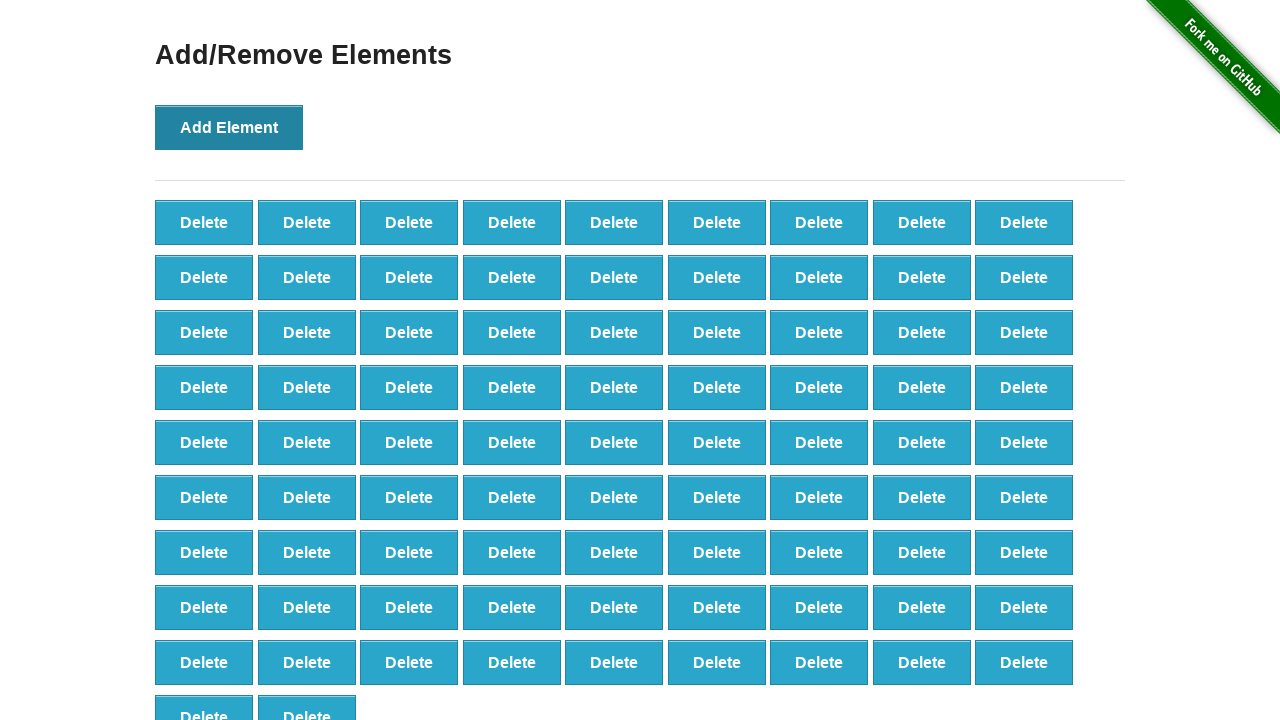

Clicked 'Add Element' button (iteration 84/100) at (229, 127) on button[onclick='addElement()']
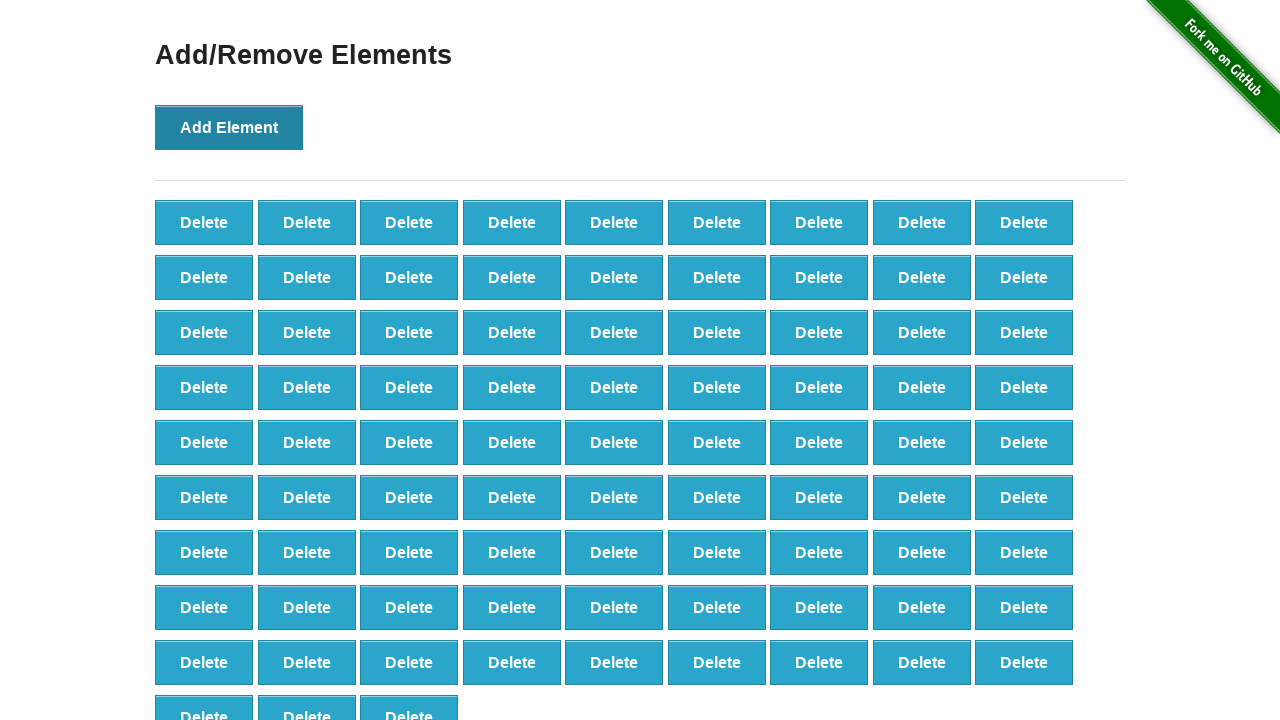

Clicked 'Add Element' button (iteration 85/100) at (229, 127) on button[onclick='addElement()']
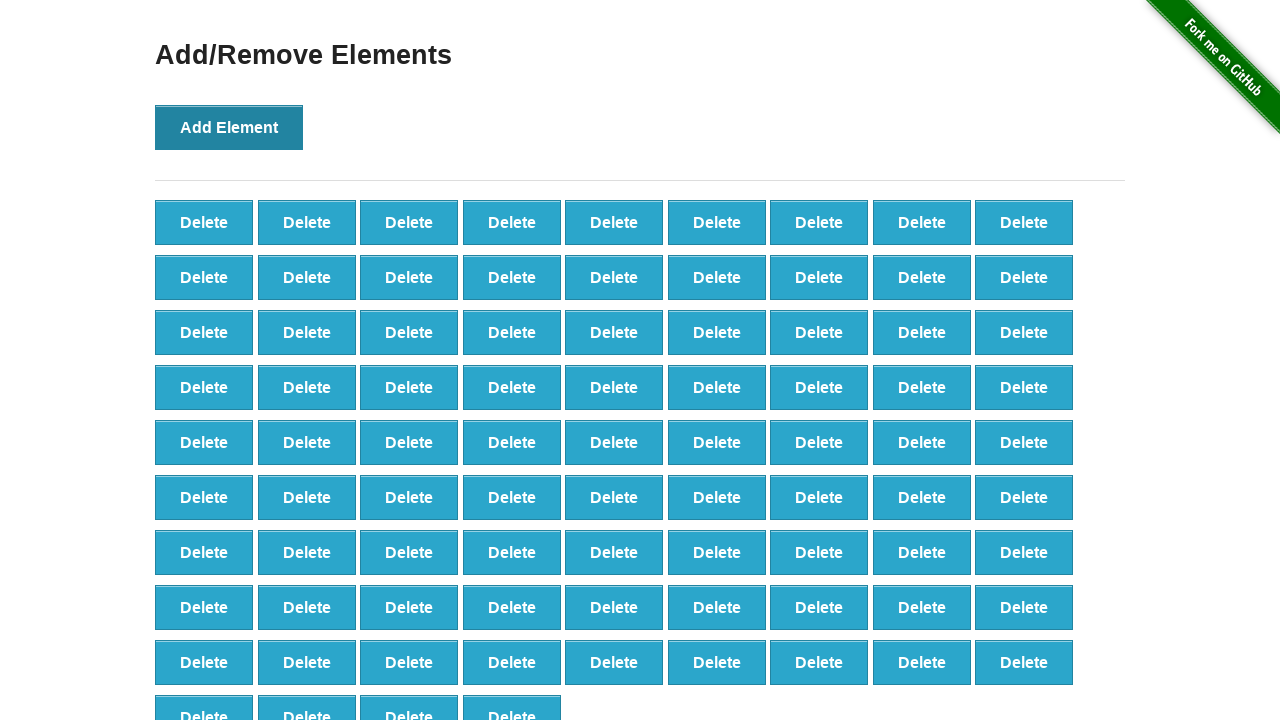

Clicked 'Add Element' button (iteration 86/100) at (229, 127) on button[onclick='addElement()']
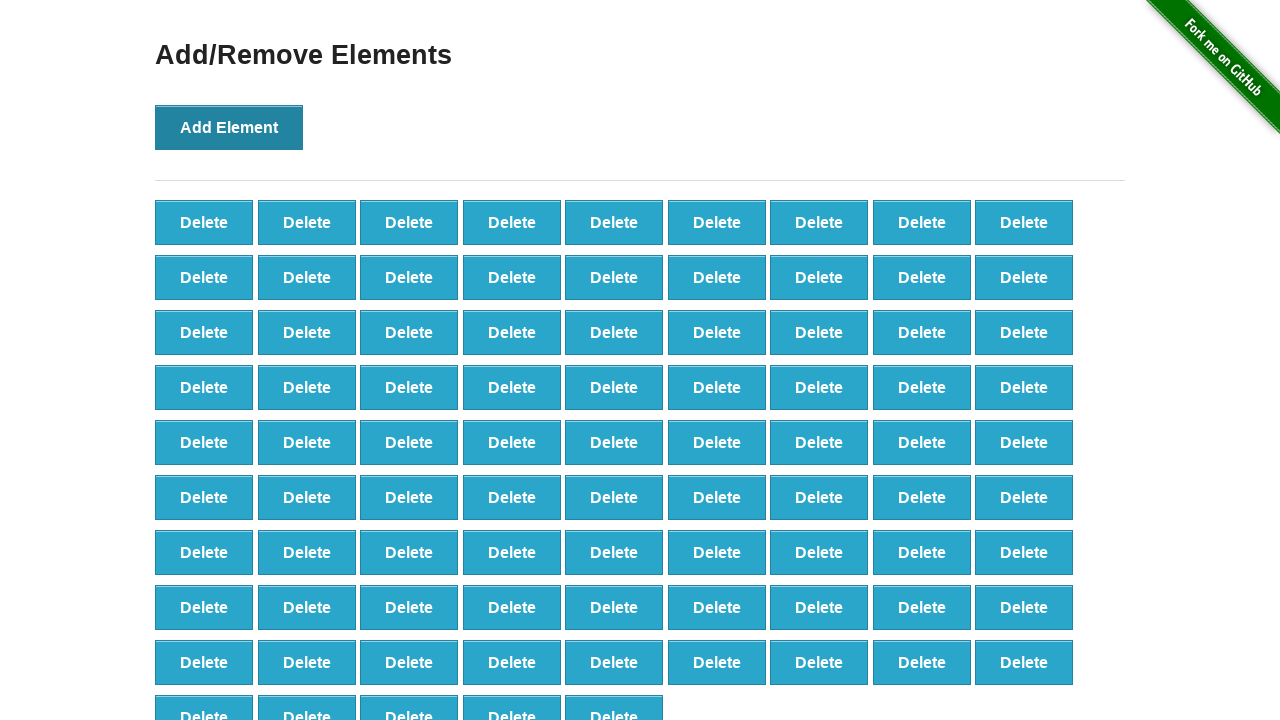

Clicked 'Add Element' button (iteration 87/100) at (229, 127) on button[onclick='addElement()']
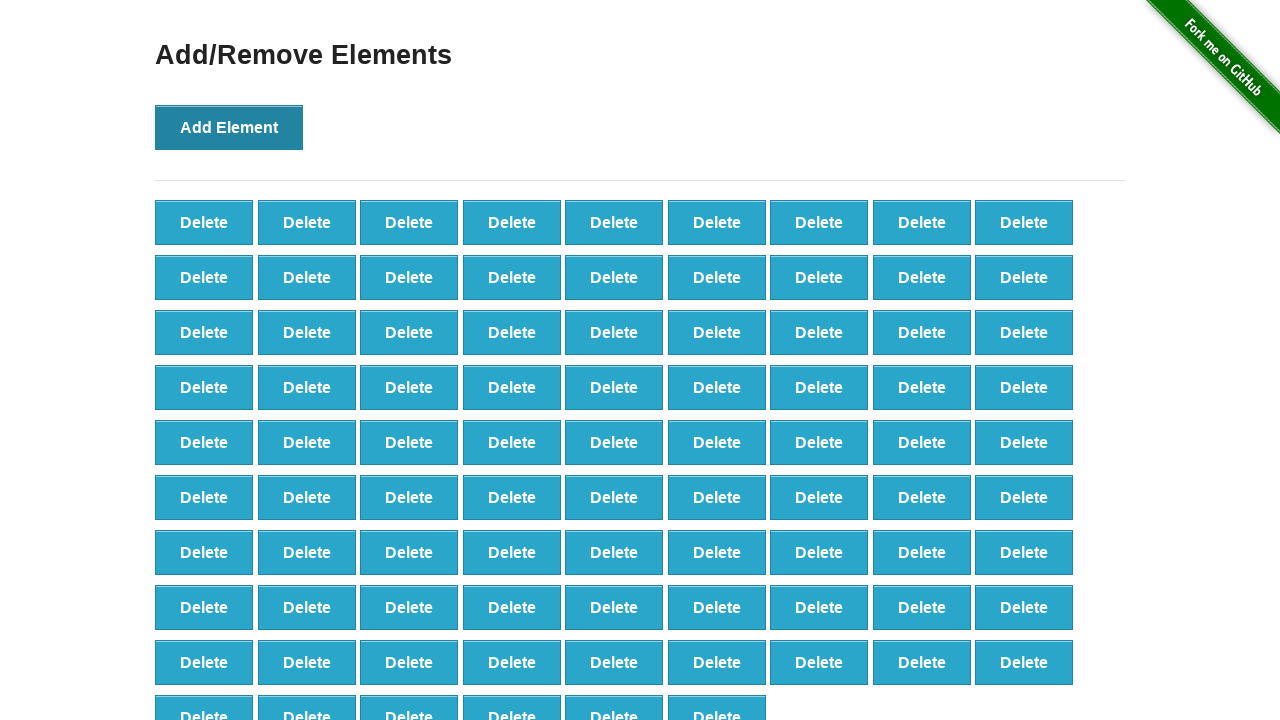

Clicked 'Add Element' button (iteration 88/100) at (229, 127) on button[onclick='addElement()']
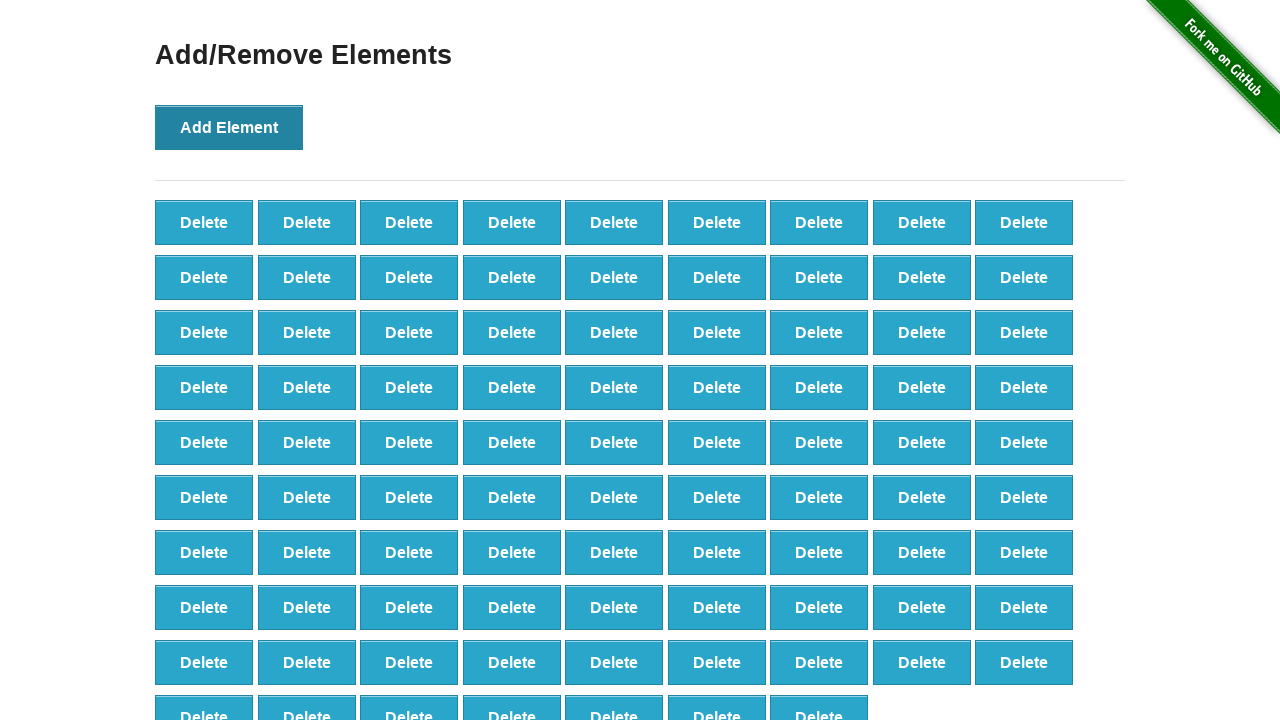

Clicked 'Add Element' button (iteration 89/100) at (229, 127) on button[onclick='addElement()']
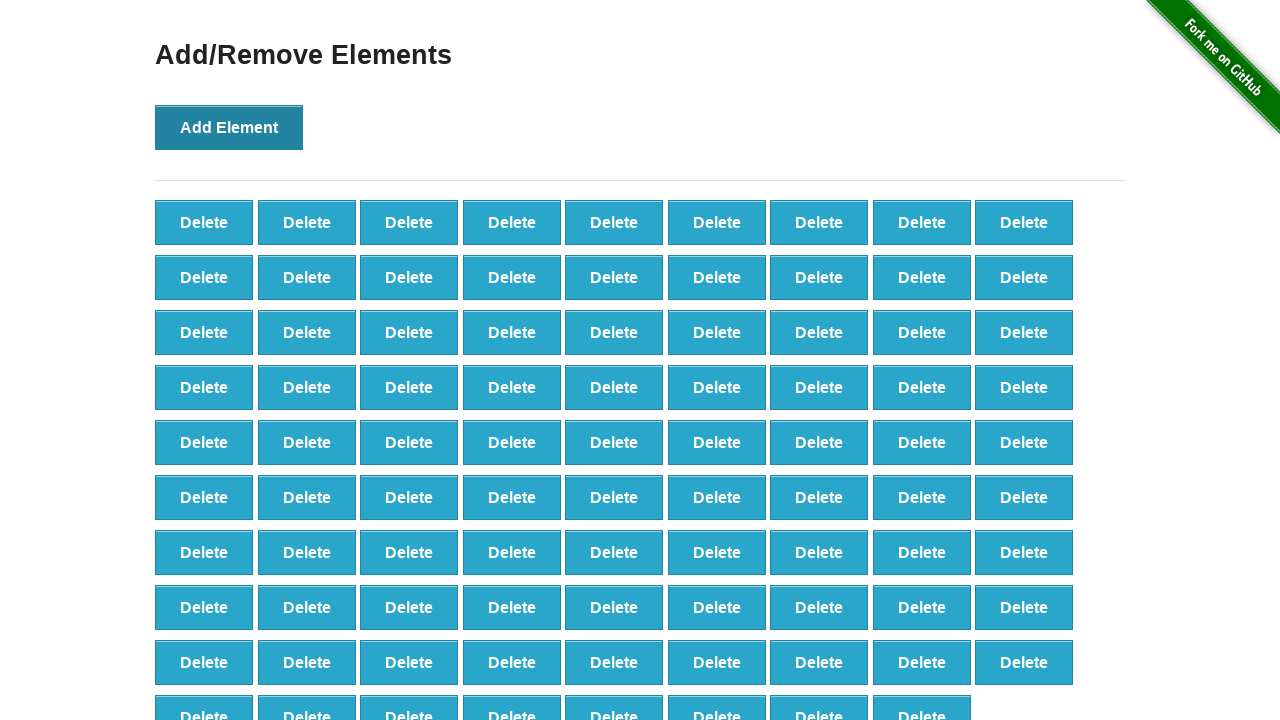

Clicked 'Add Element' button (iteration 90/100) at (229, 127) on button[onclick='addElement()']
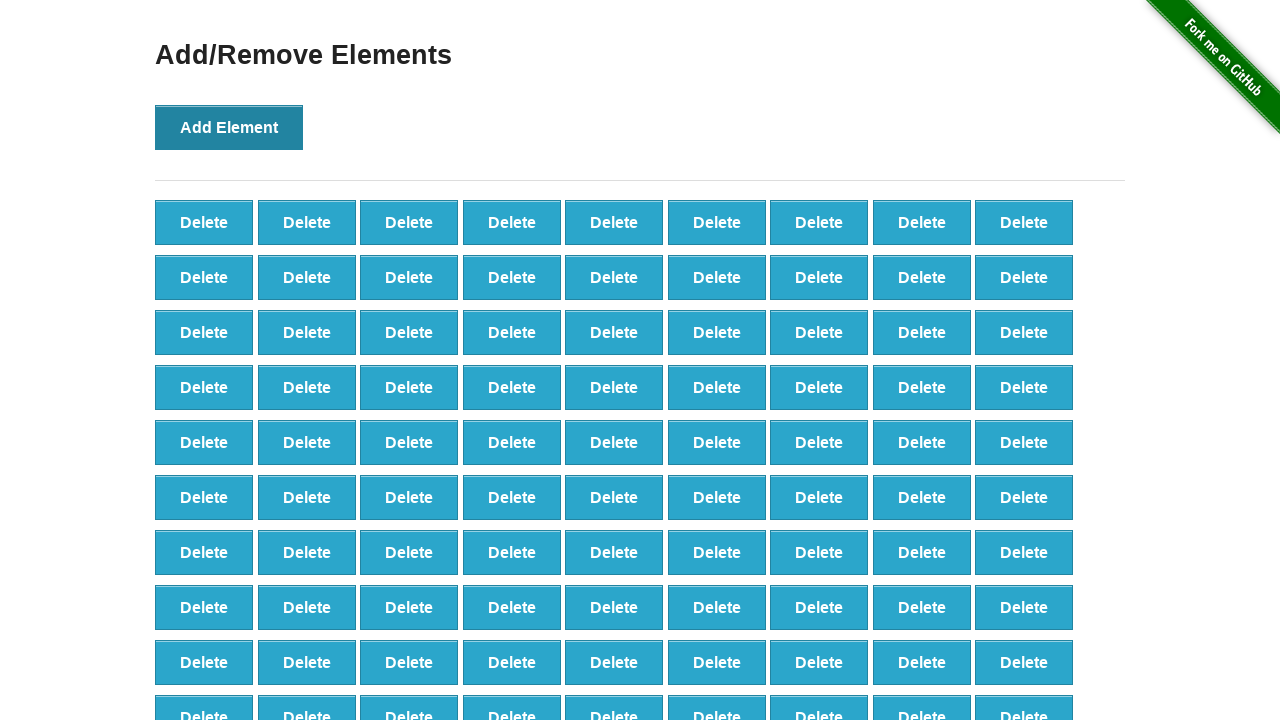

Clicked 'Add Element' button (iteration 91/100) at (229, 127) on button[onclick='addElement()']
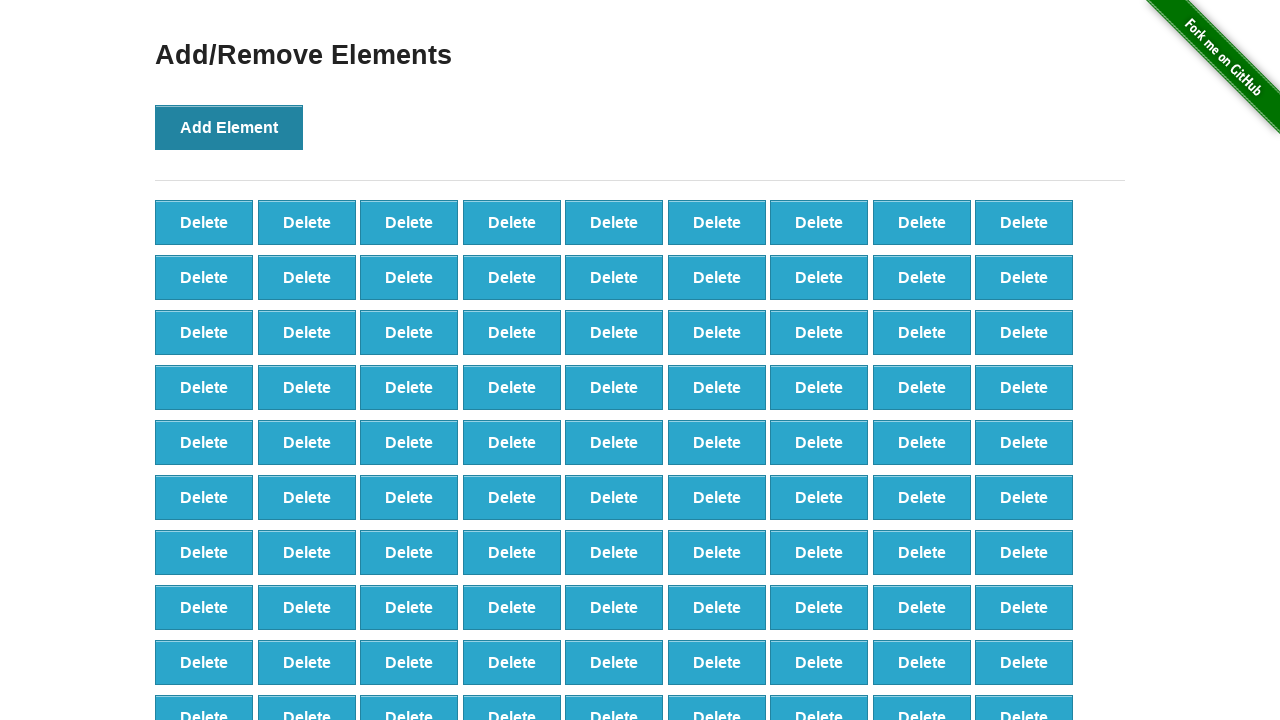

Clicked 'Add Element' button (iteration 92/100) at (229, 127) on button[onclick='addElement()']
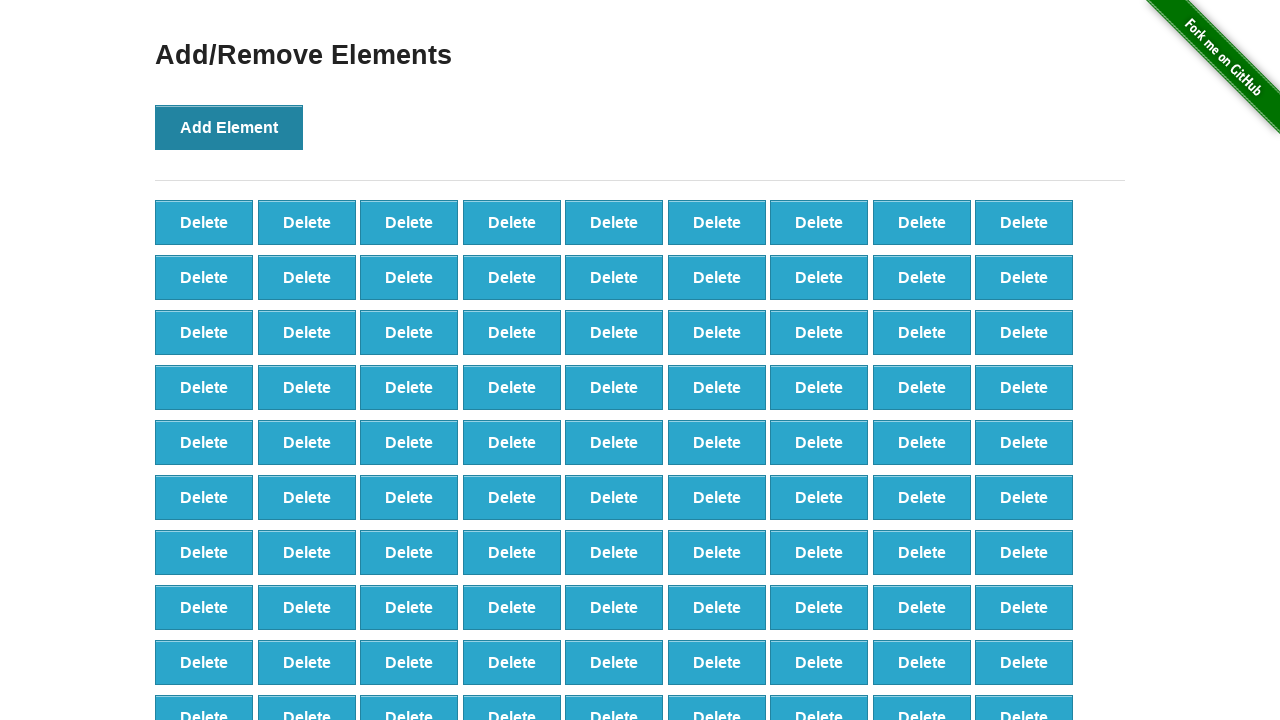

Clicked 'Add Element' button (iteration 93/100) at (229, 127) on button[onclick='addElement()']
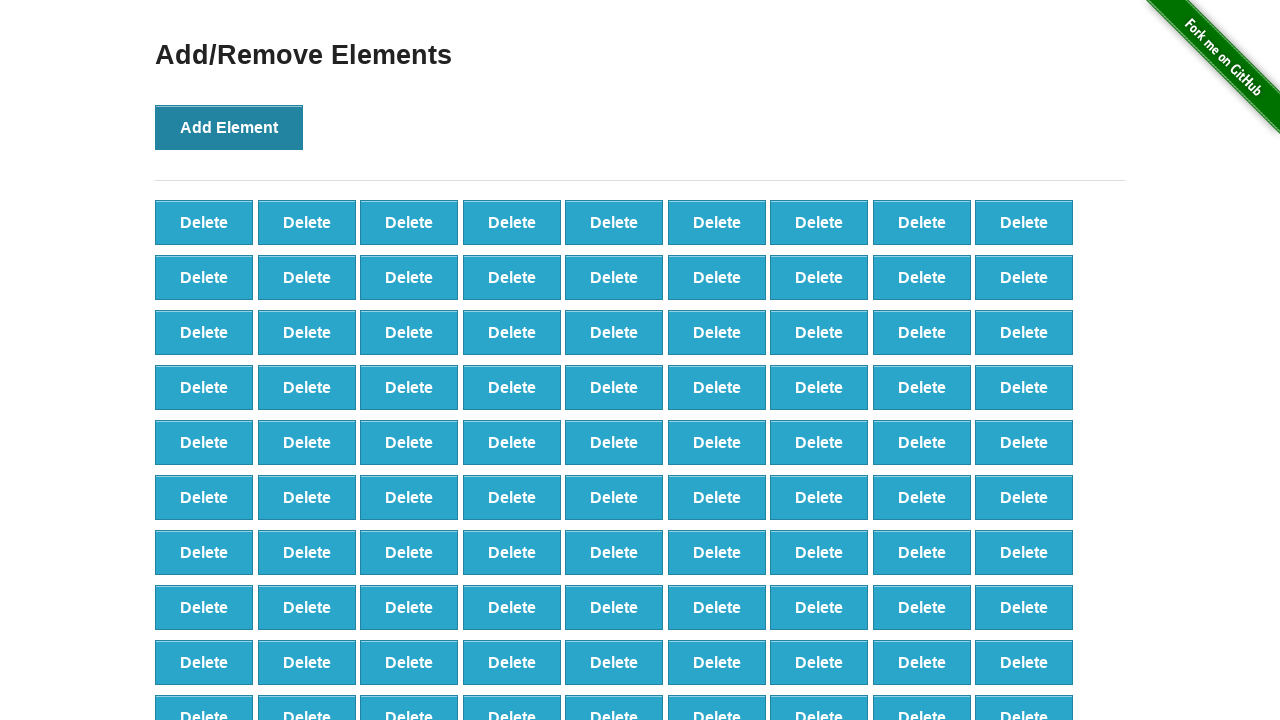

Clicked 'Add Element' button (iteration 94/100) at (229, 127) on button[onclick='addElement()']
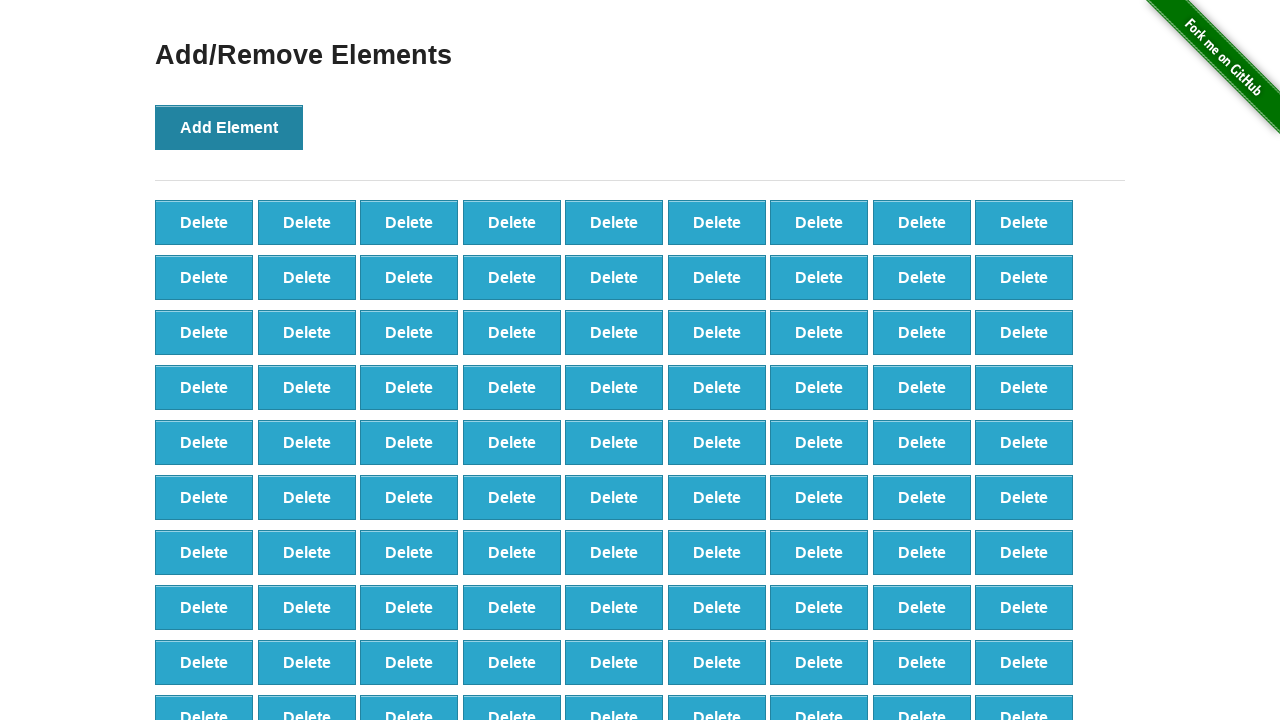

Clicked 'Add Element' button (iteration 95/100) at (229, 127) on button[onclick='addElement()']
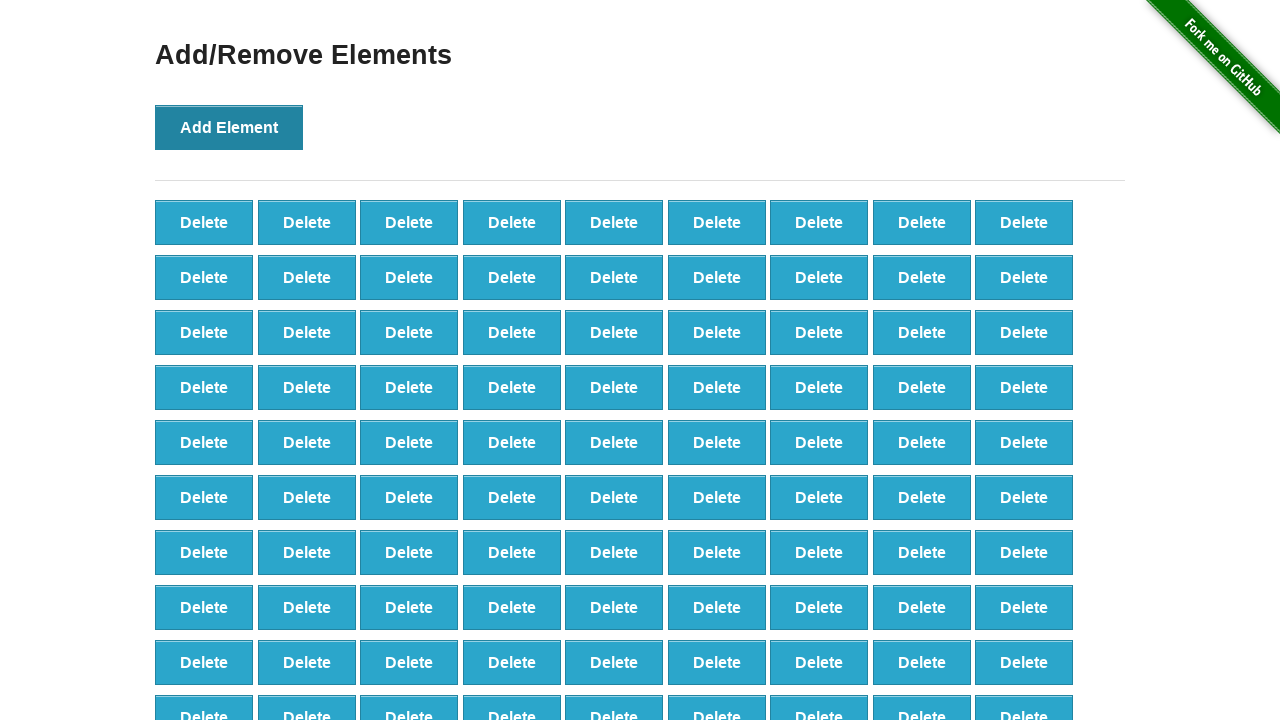

Clicked 'Add Element' button (iteration 96/100) at (229, 127) on button[onclick='addElement()']
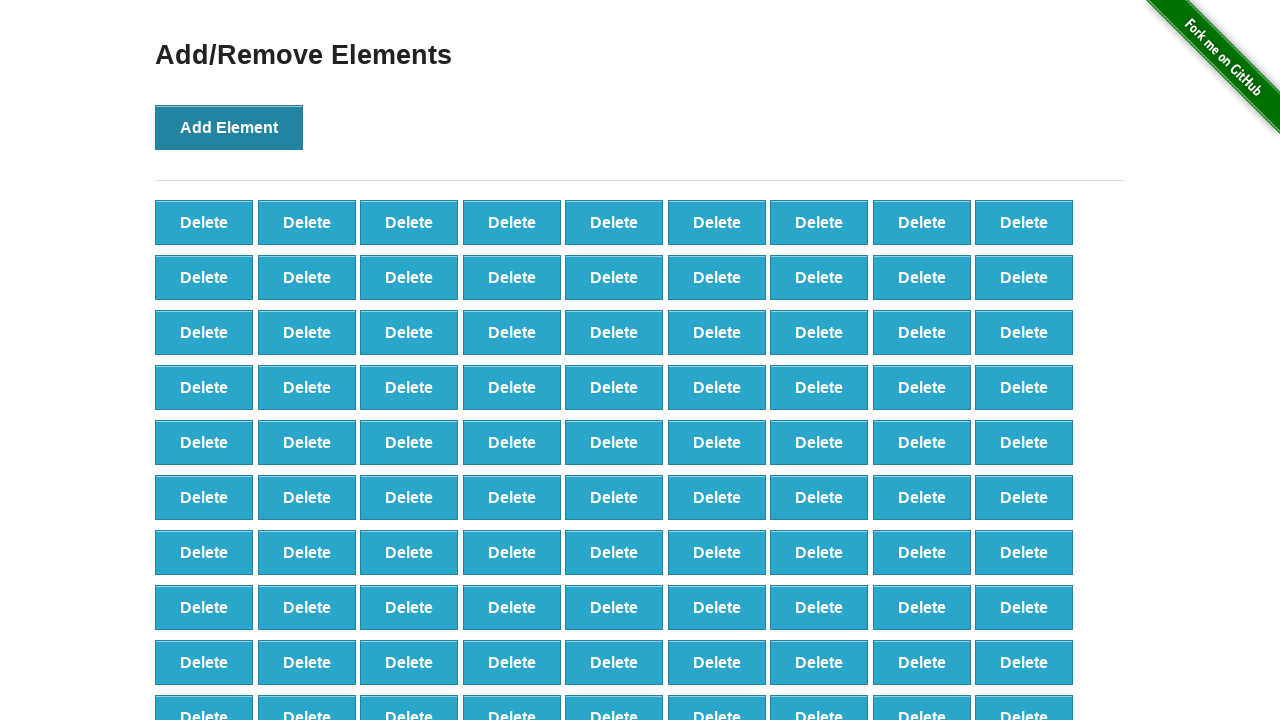

Clicked 'Add Element' button (iteration 97/100) at (229, 127) on button[onclick='addElement()']
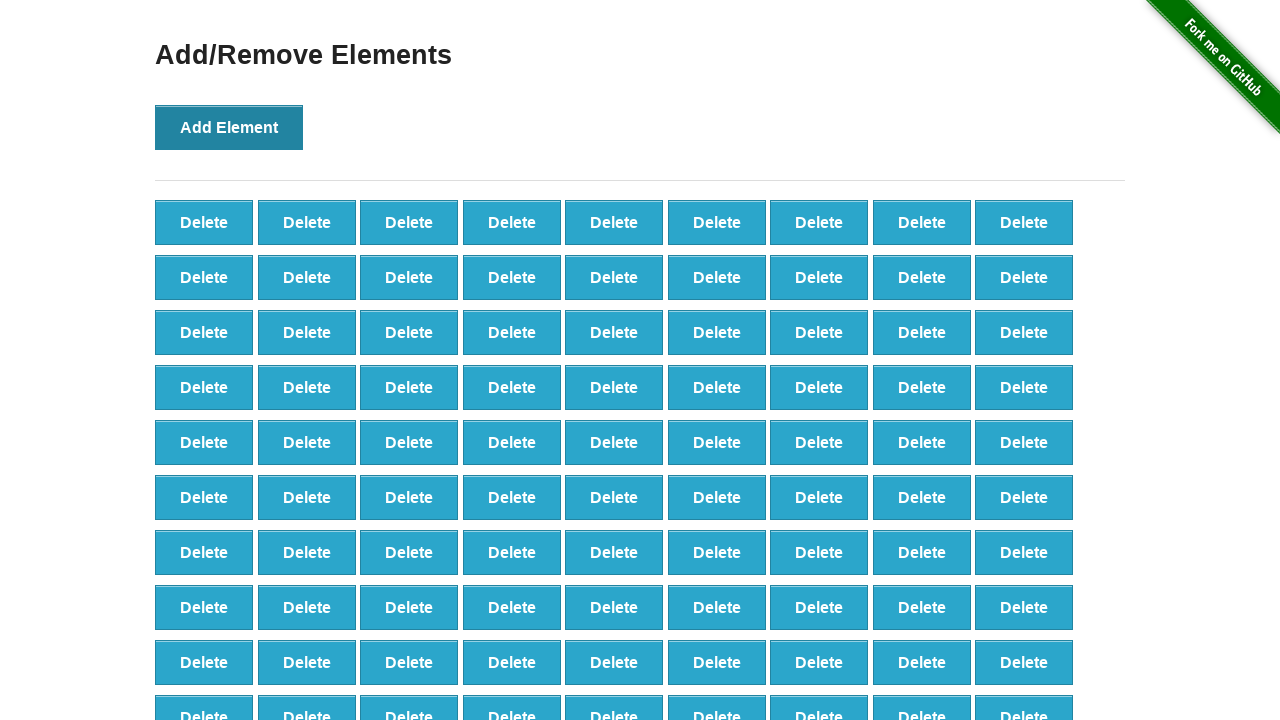

Clicked 'Add Element' button (iteration 98/100) at (229, 127) on button[onclick='addElement()']
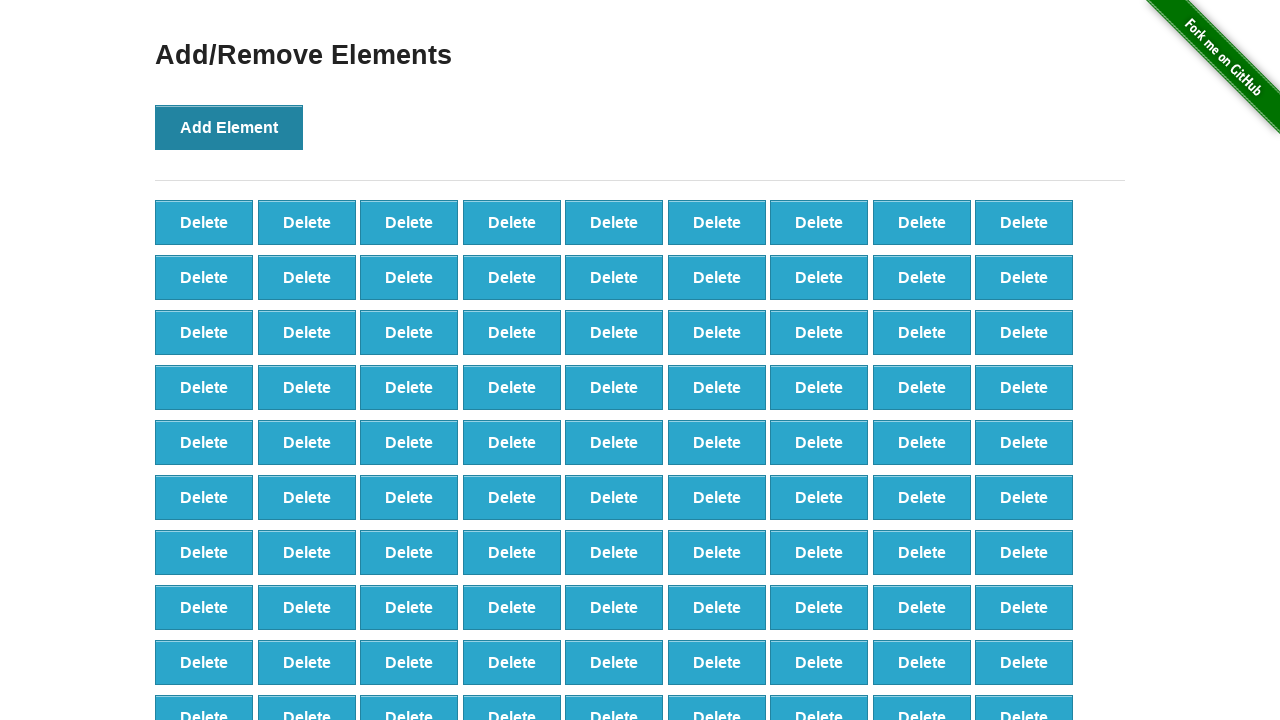

Clicked 'Add Element' button (iteration 99/100) at (229, 127) on button[onclick='addElement()']
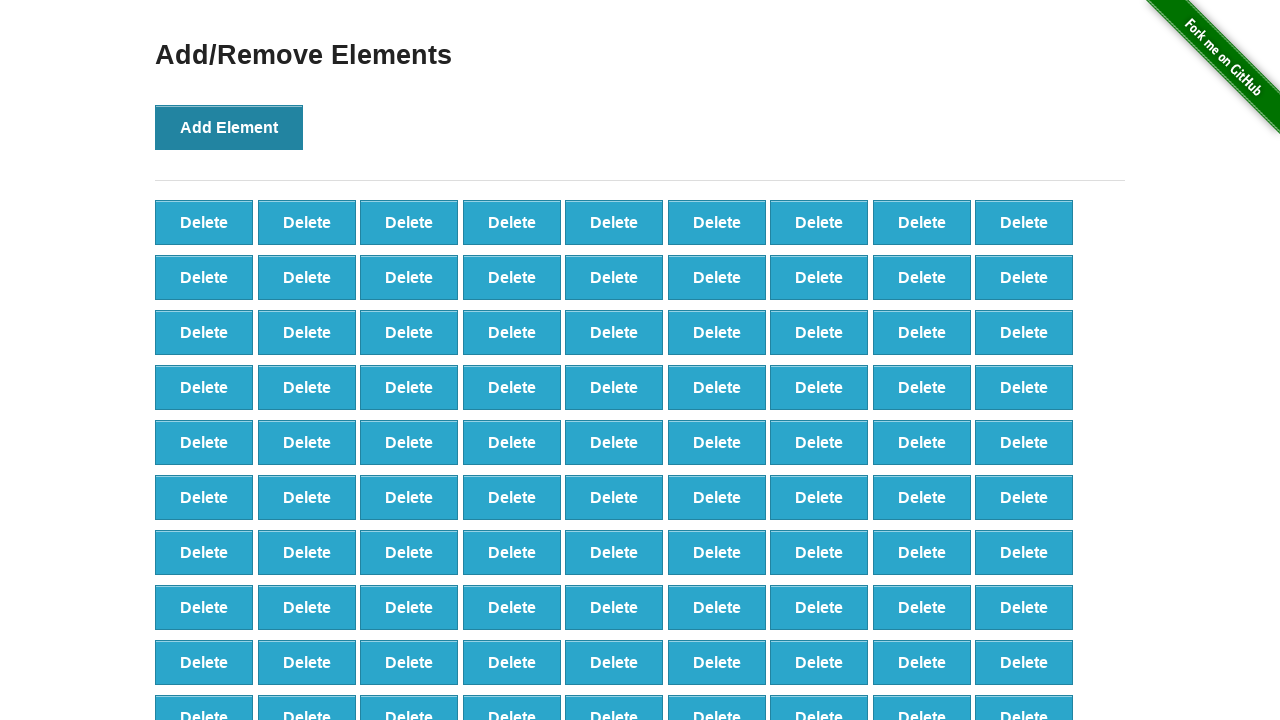

Clicked 'Add Element' button (iteration 100/100) at (229, 127) on button[onclick='addElement()']
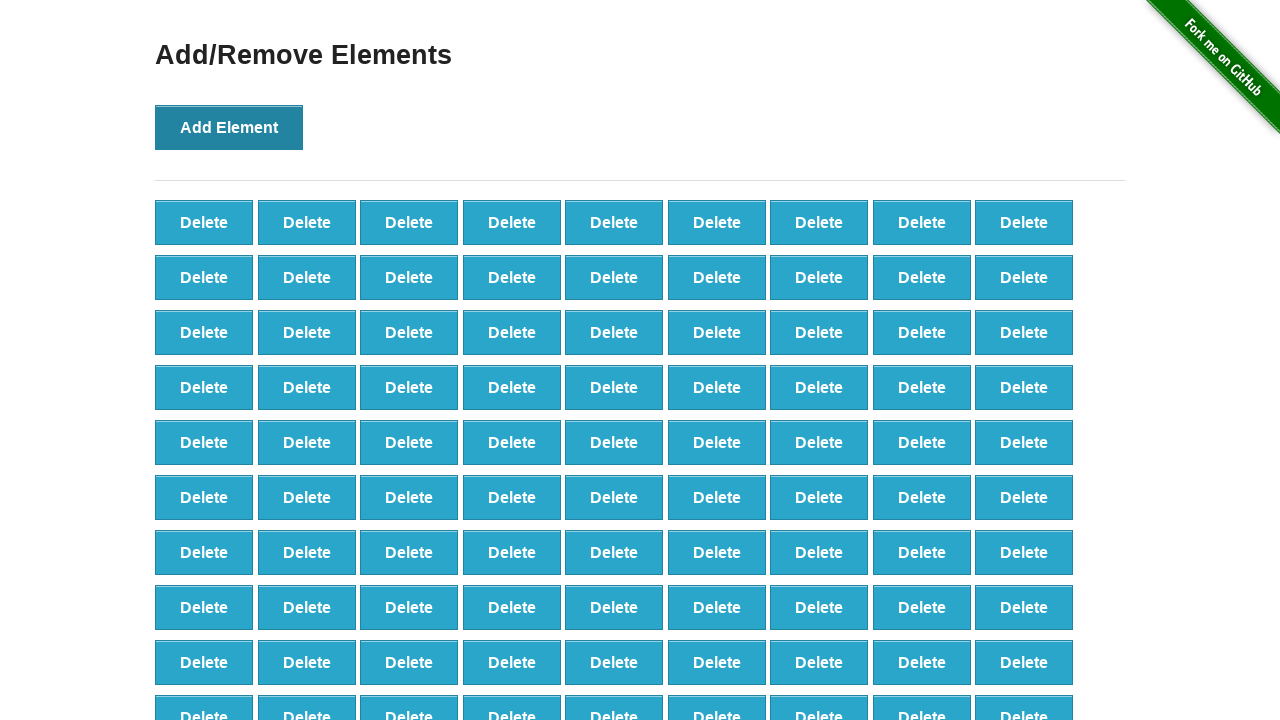

Counted initial delete buttons: 100
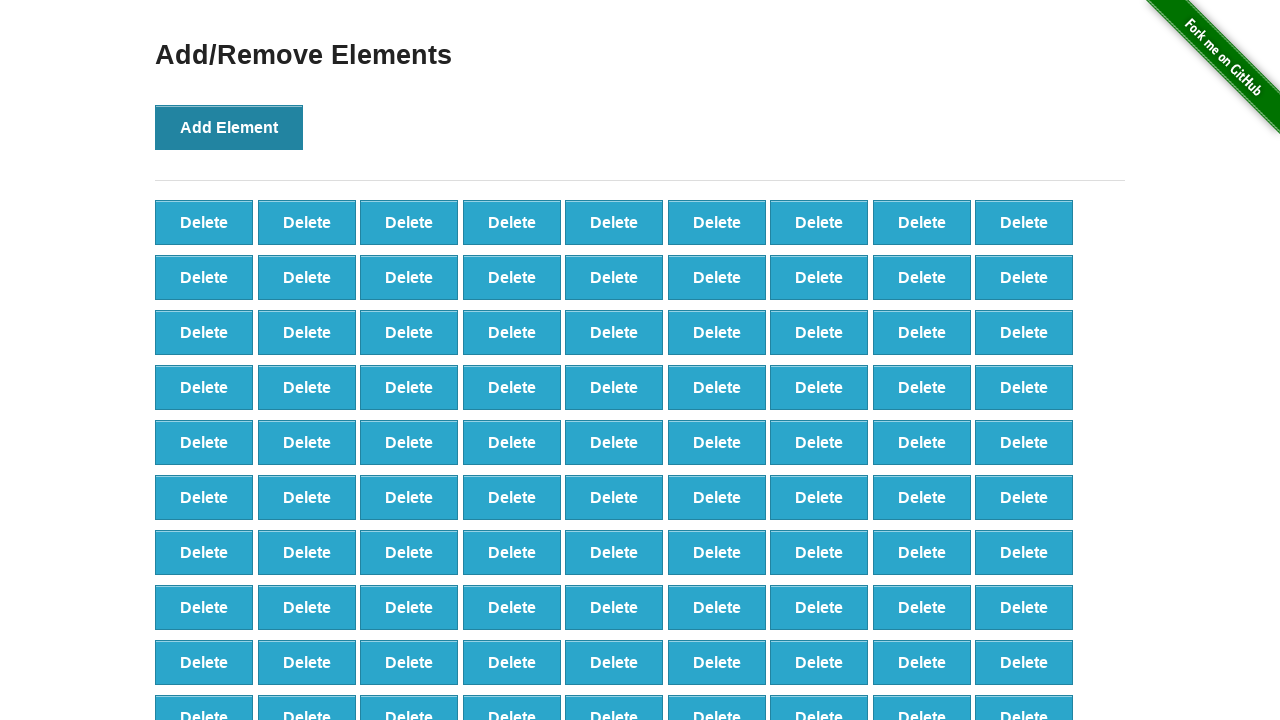

Clicked delete button (iteration 1/50) at (204, 222) on button[onclick='deleteElement()'] >> nth=0
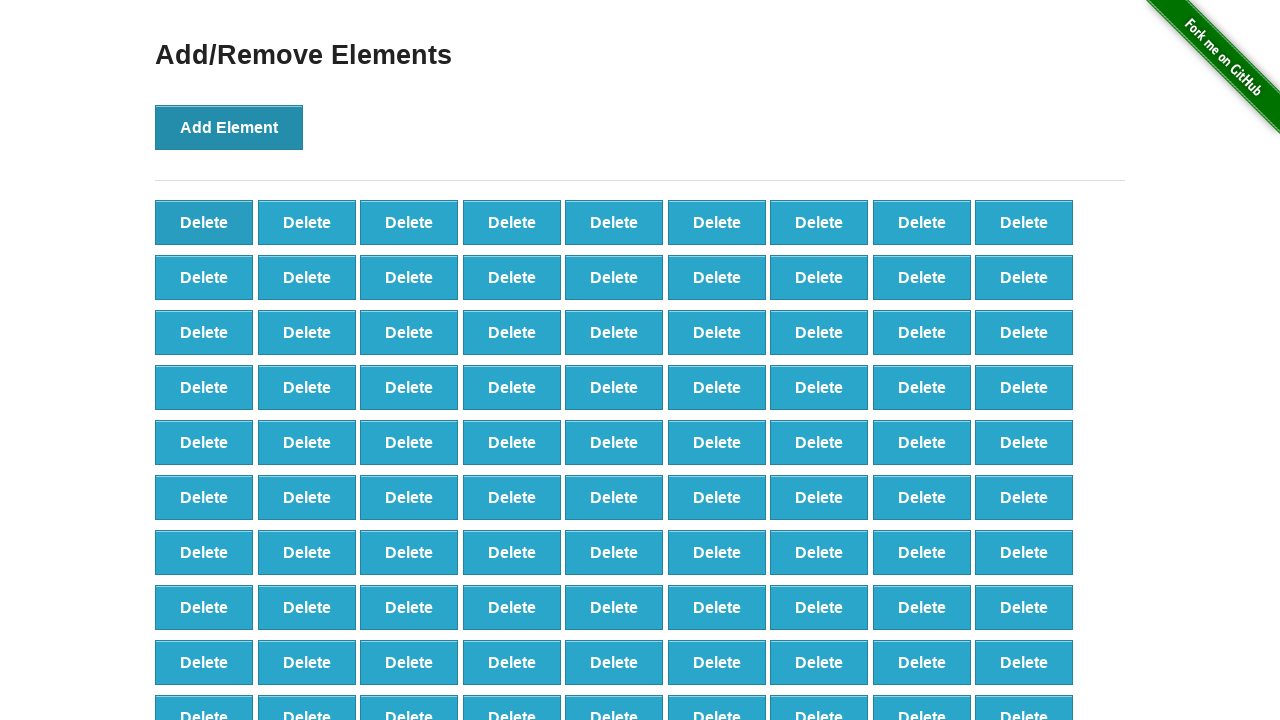

Clicked delete button (iteration 2/50) at (204, 222) on button[onclick='deleteElement()'] >> nth=0
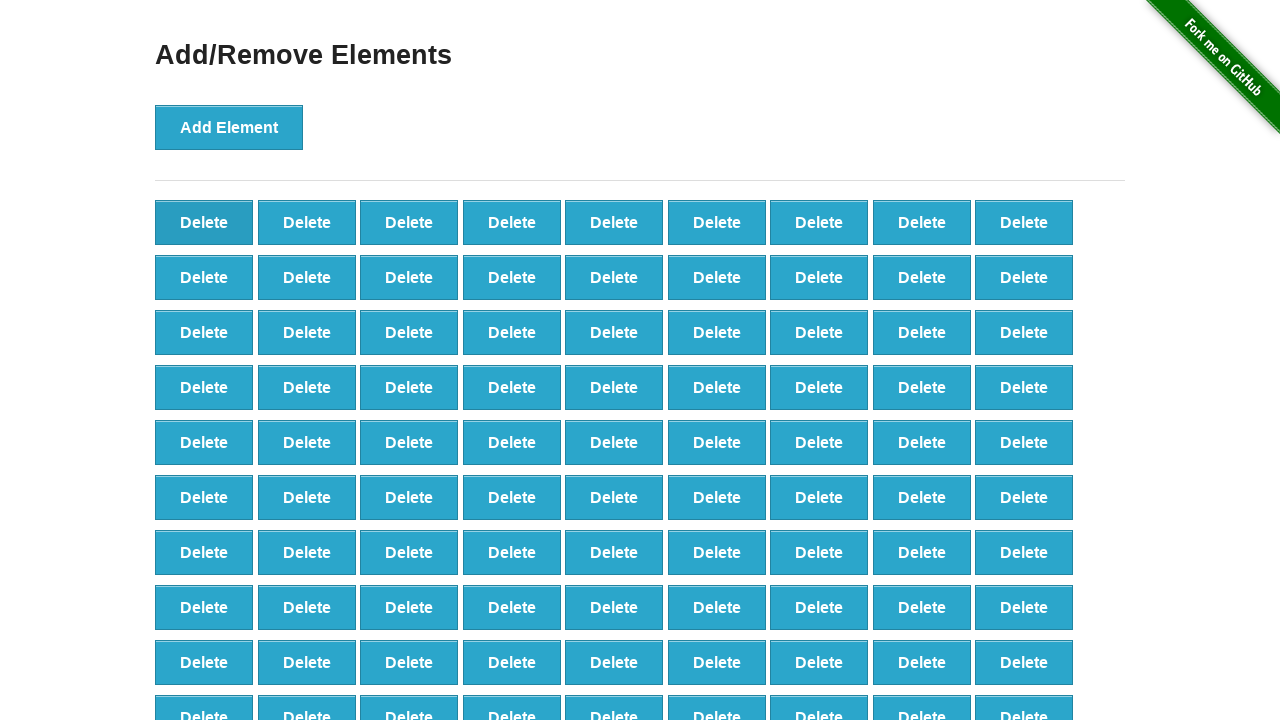

Clicked delete button (iteration 3/50) at (204, 222) on button[onclick='deleteElement()'] >> nth=0
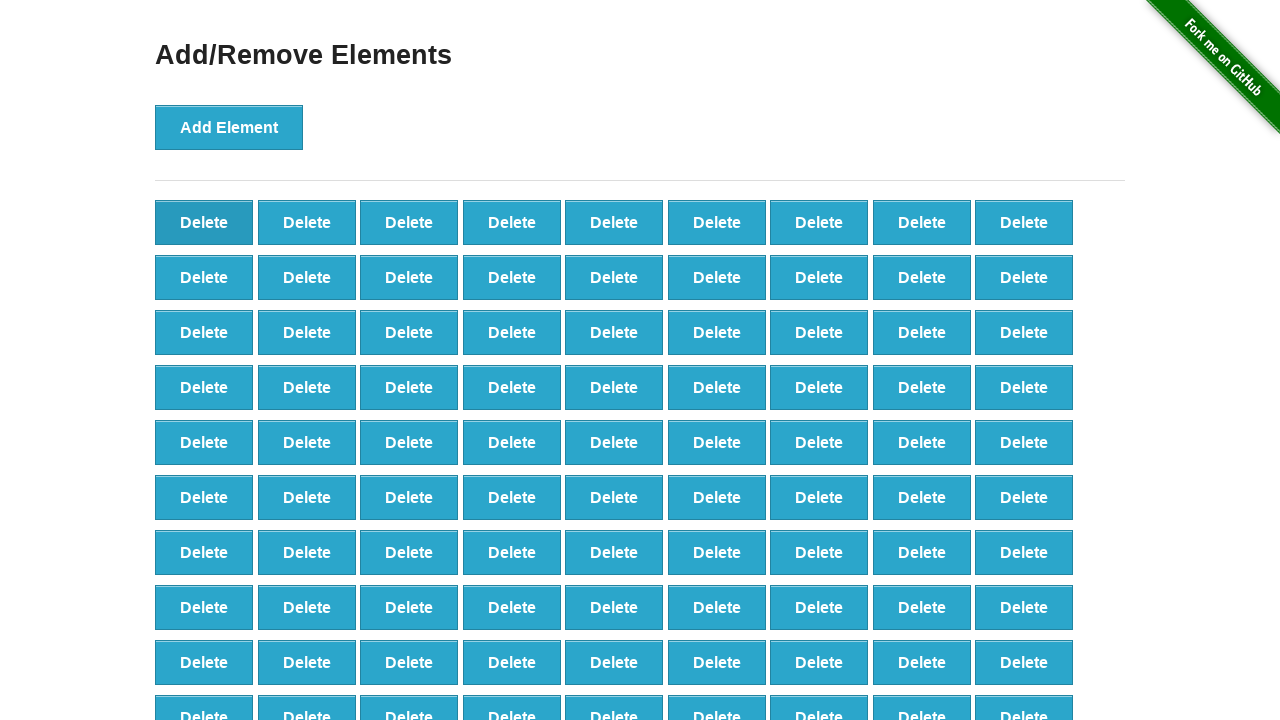

Clicked delete button (iteration 4/50) at (204, 222) on button[onclick='deleteElement()'] >> nth=0
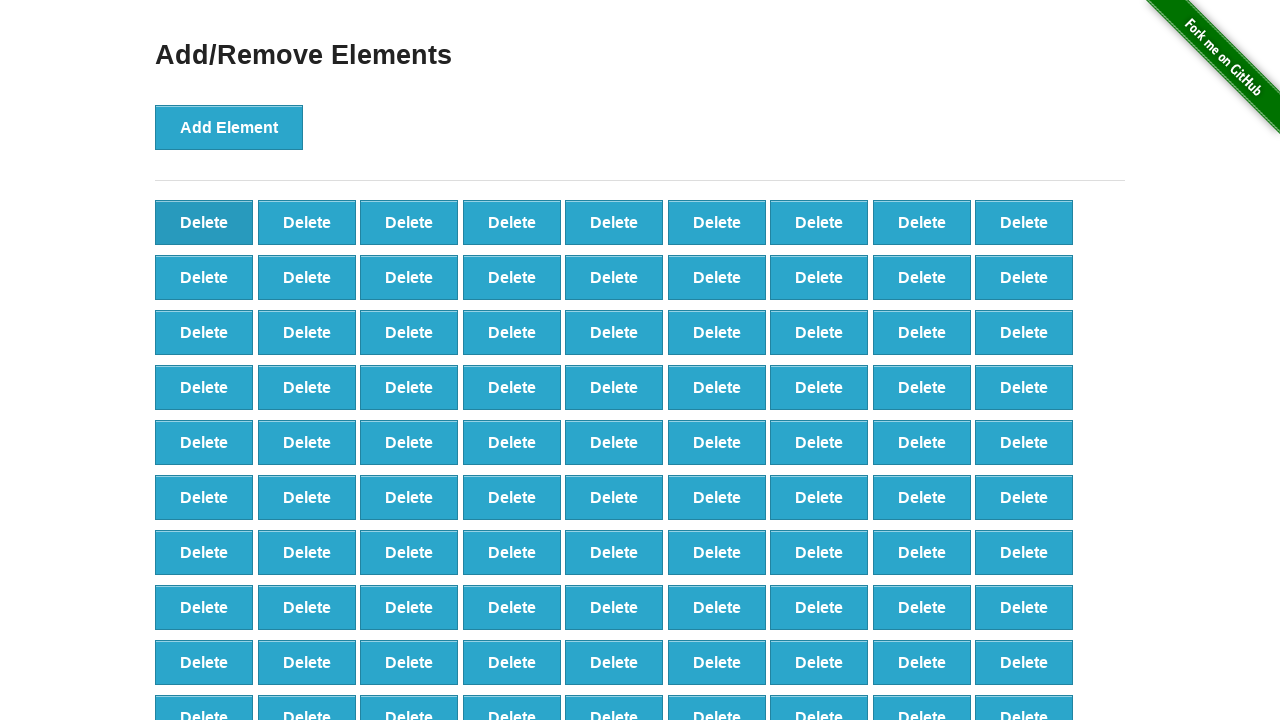

Clicked delete button (iteration 5/50) at (204, 222) on button[onclick='deleteElement()'] >> nth=0
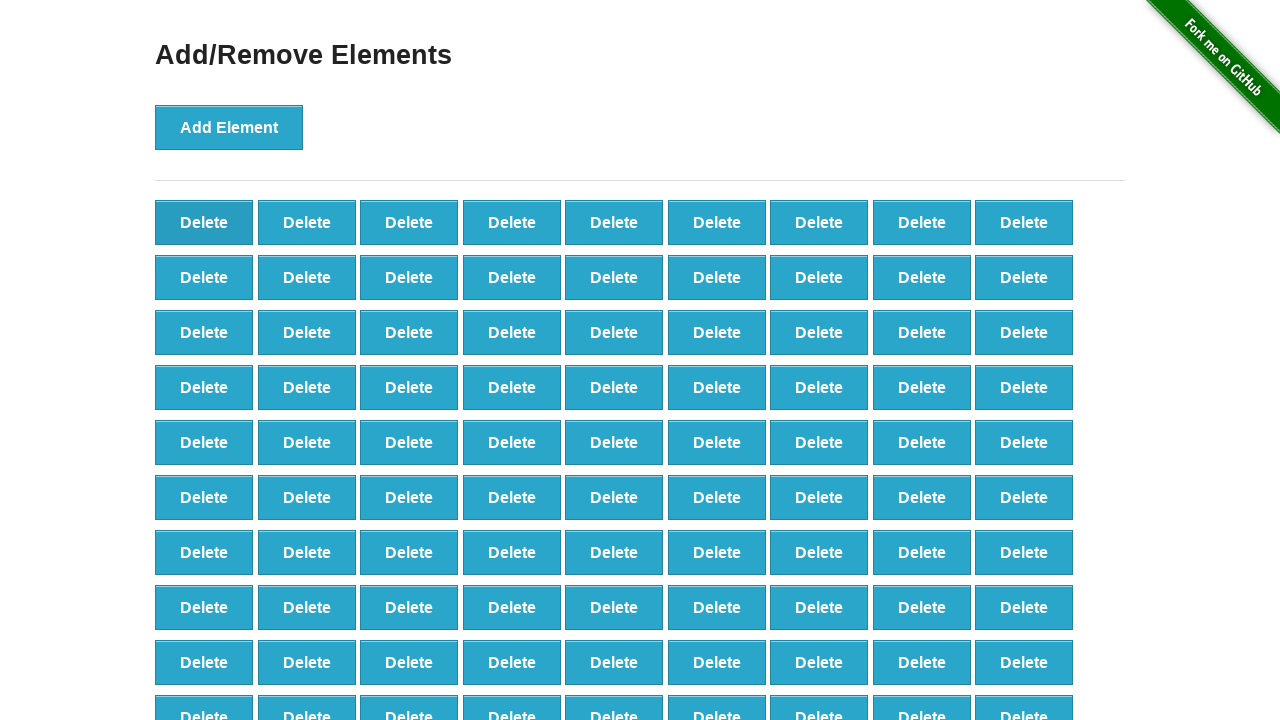

Clicked delete button (iteration 6/50) at (204, 222) on button[onclick='deleteElement()'] >> nth=0
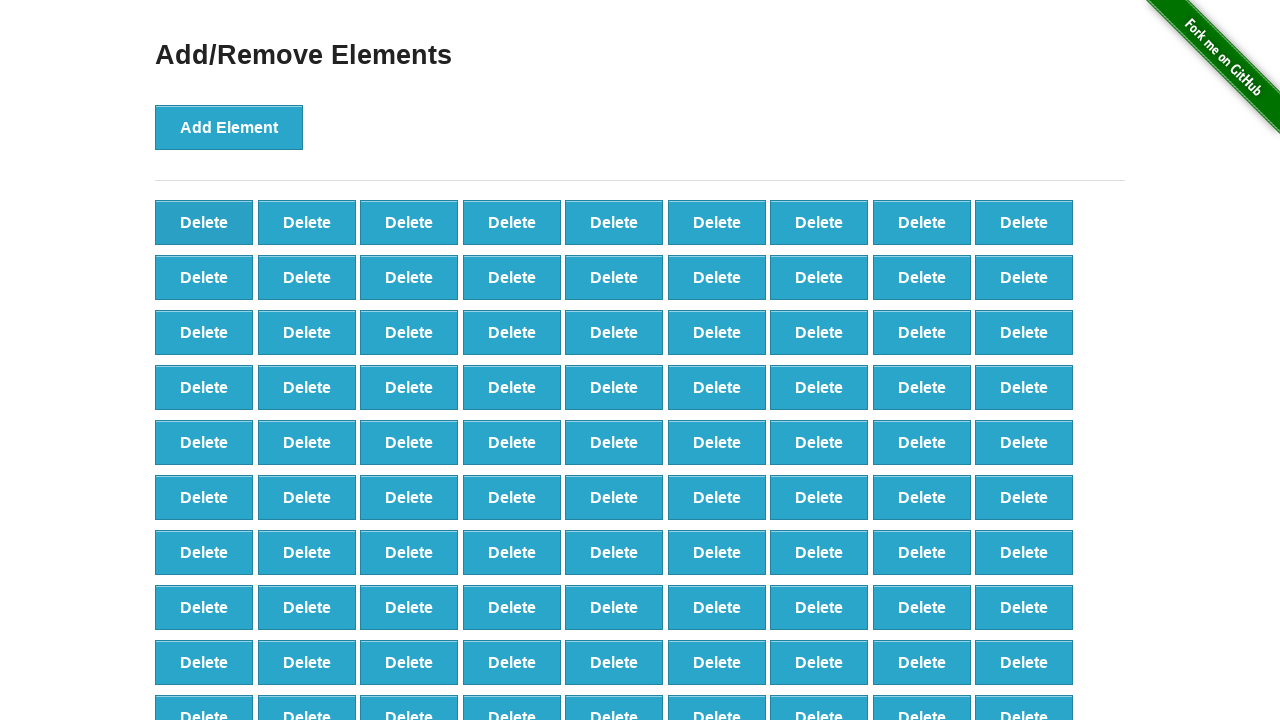

Clicked delete button (iteration 7/50) at (204, 222) on button[onclick='deleteElement()'] >> nth=0
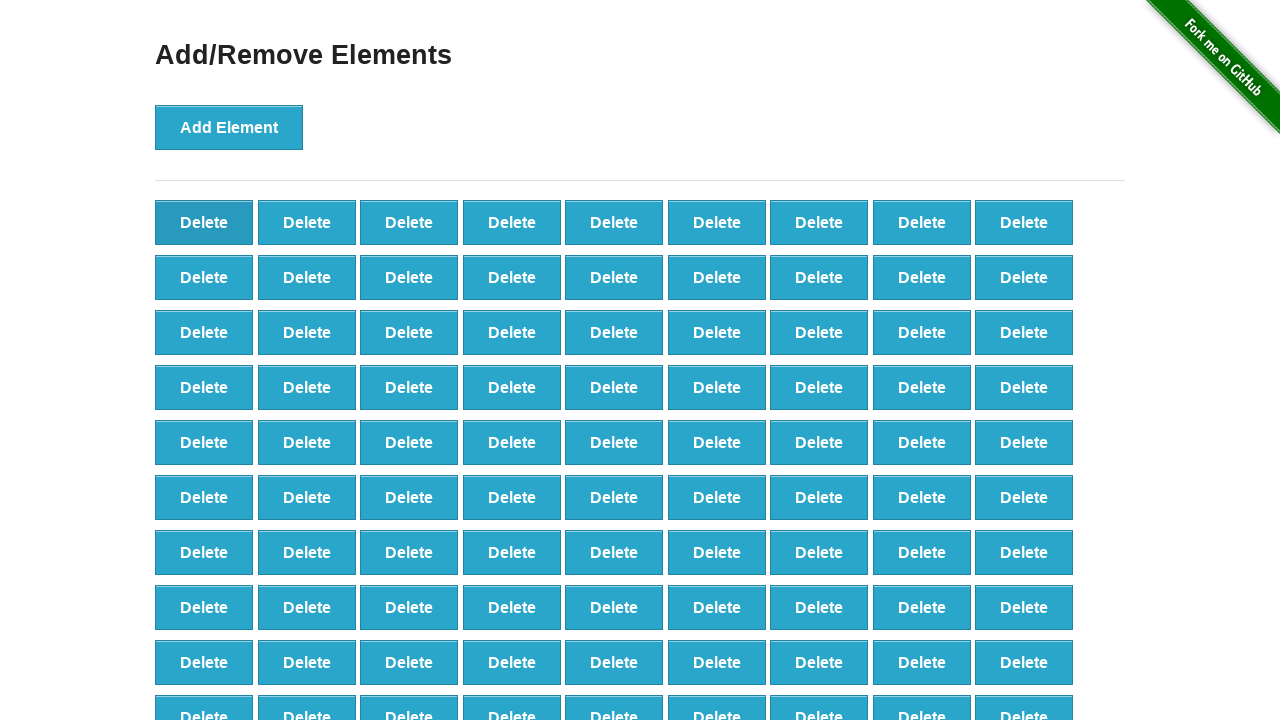

Clicked delete button (iteration 8/50) at (204, 222) on button[onclick='deleteElement()'] >> nth=0
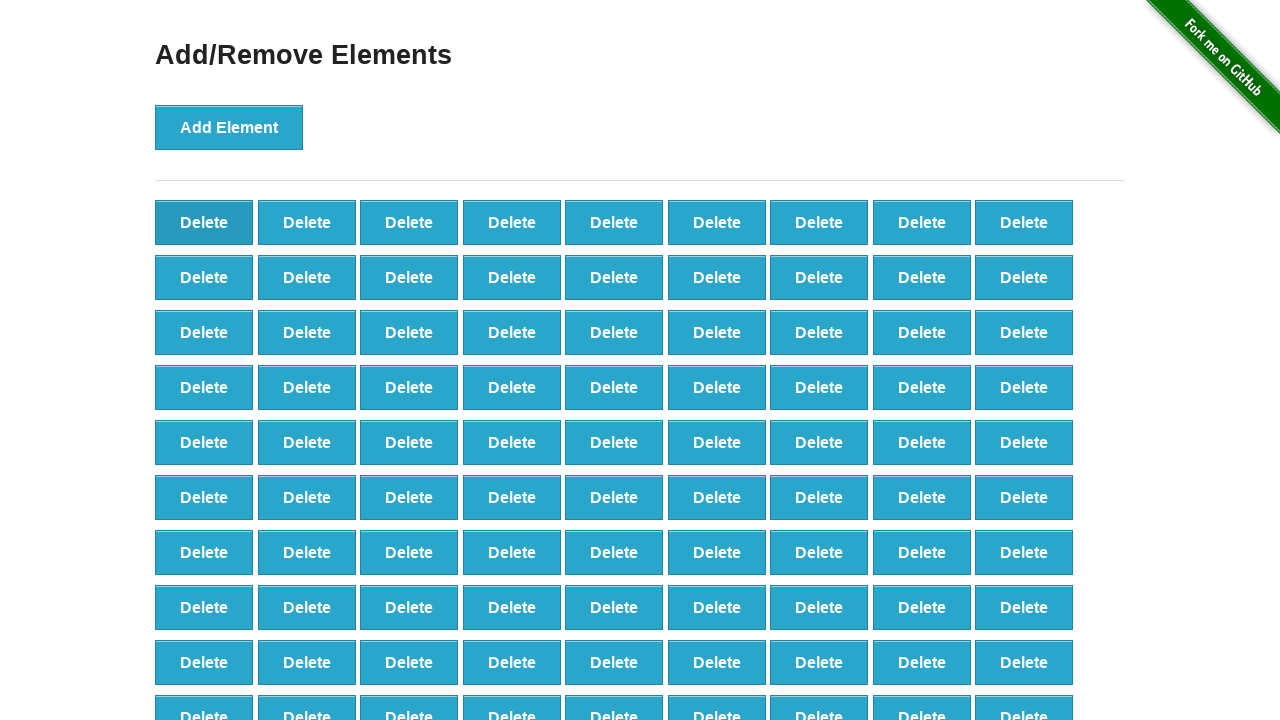

Clicked delete button (iteration 9/50) at (204, 222) on button[onclick='deleteElement()'] >> nth=0
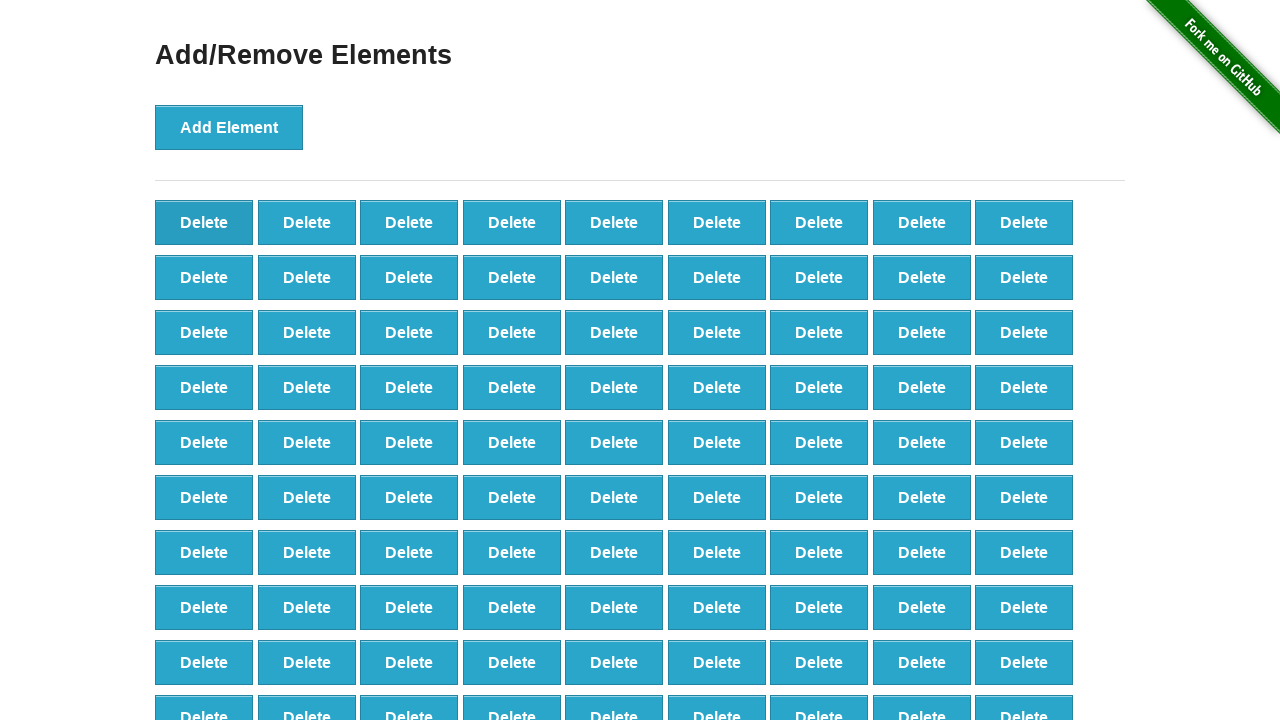

Clicked delete button (iteration 10/50) at (204, 222) on button[onclick='deleteElement()'] >> nth=0
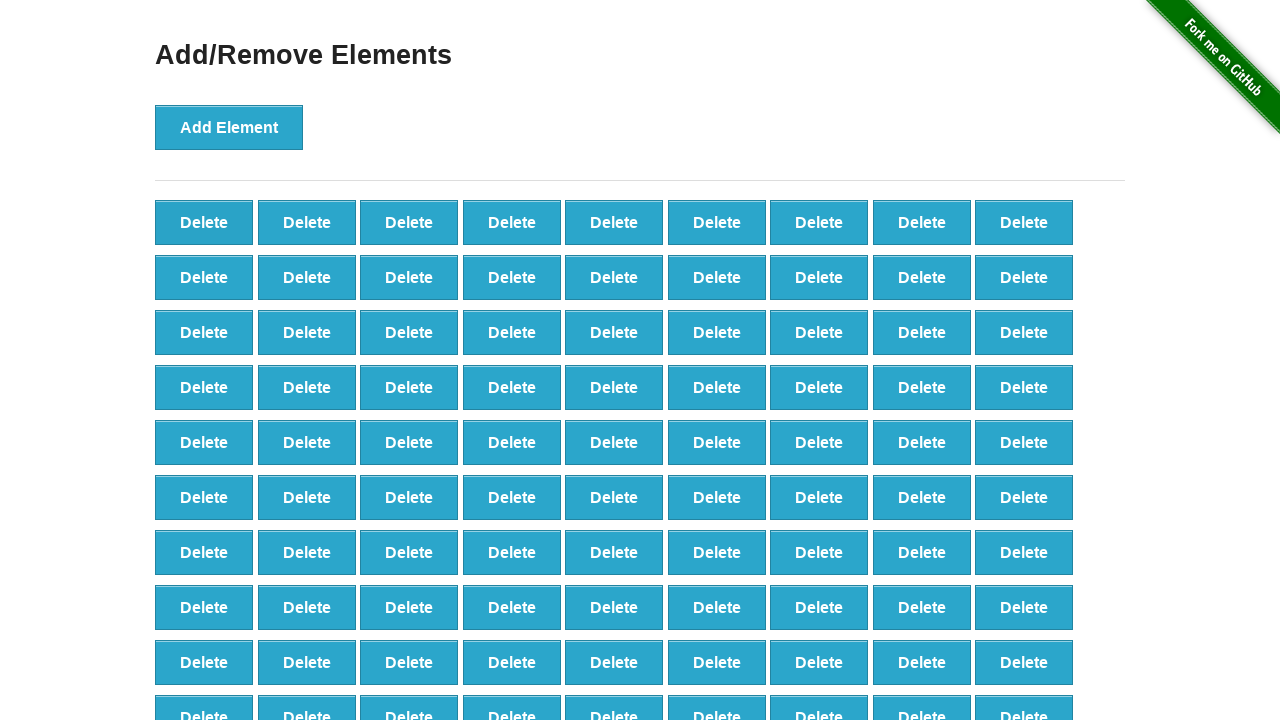

Clicked delete button (iteration 11/50) at (204, 222) on button[onclick='deleteElement()'] >> nth=0
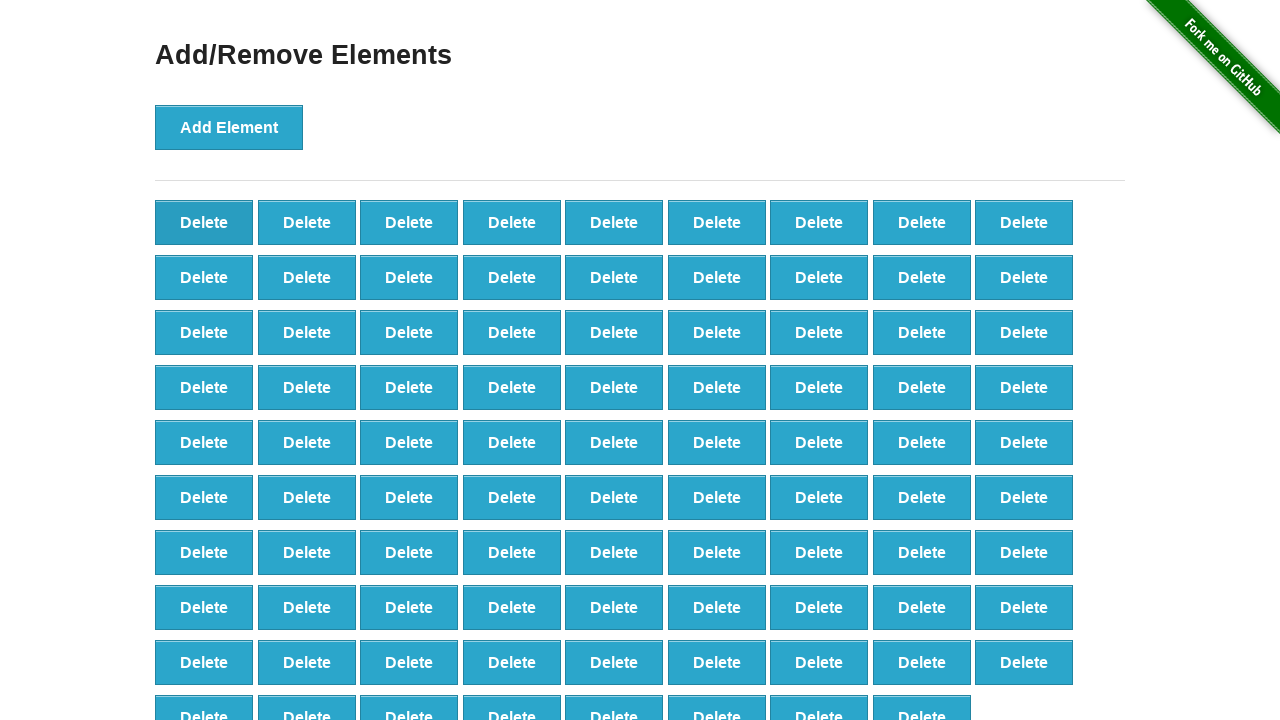

Clicked delete button (iteration 12/50) at (204, 222) on button[onclick='deleteElement()'] >> nth=0
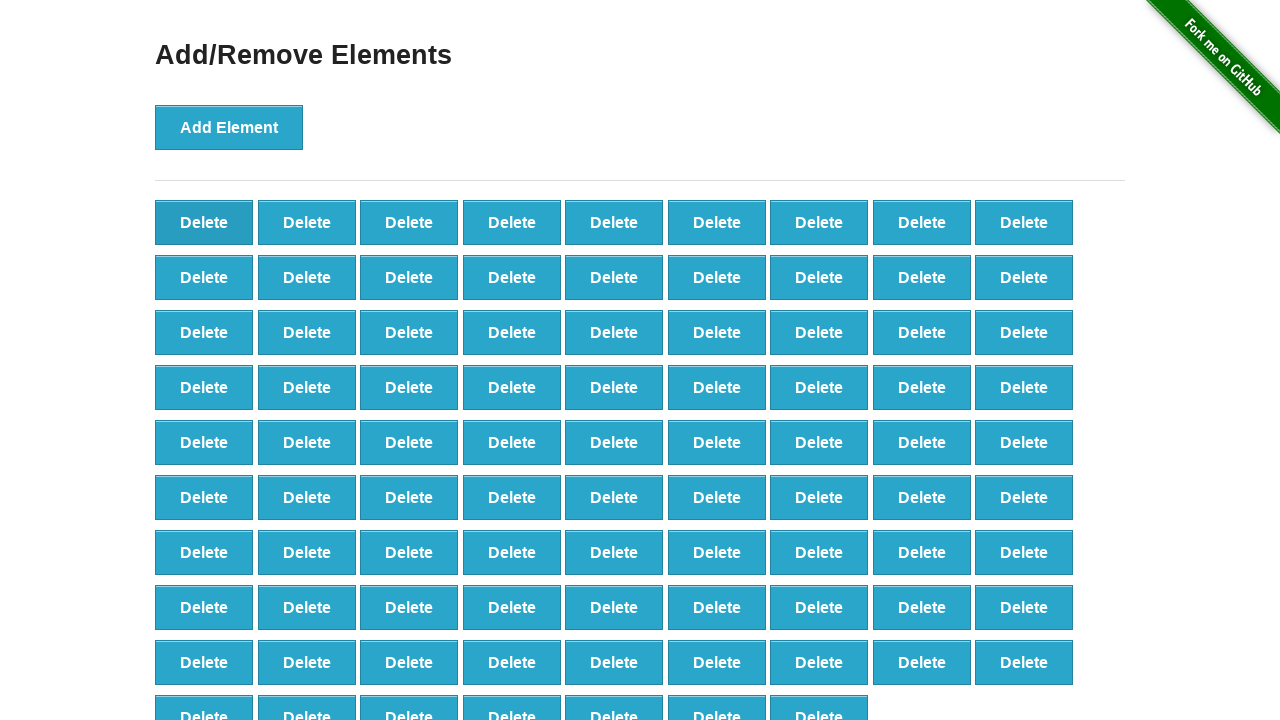

Clicked delete button (iteration 13/50) at (204, 222) on button[onclick='deleteElement()'] >> nth=0
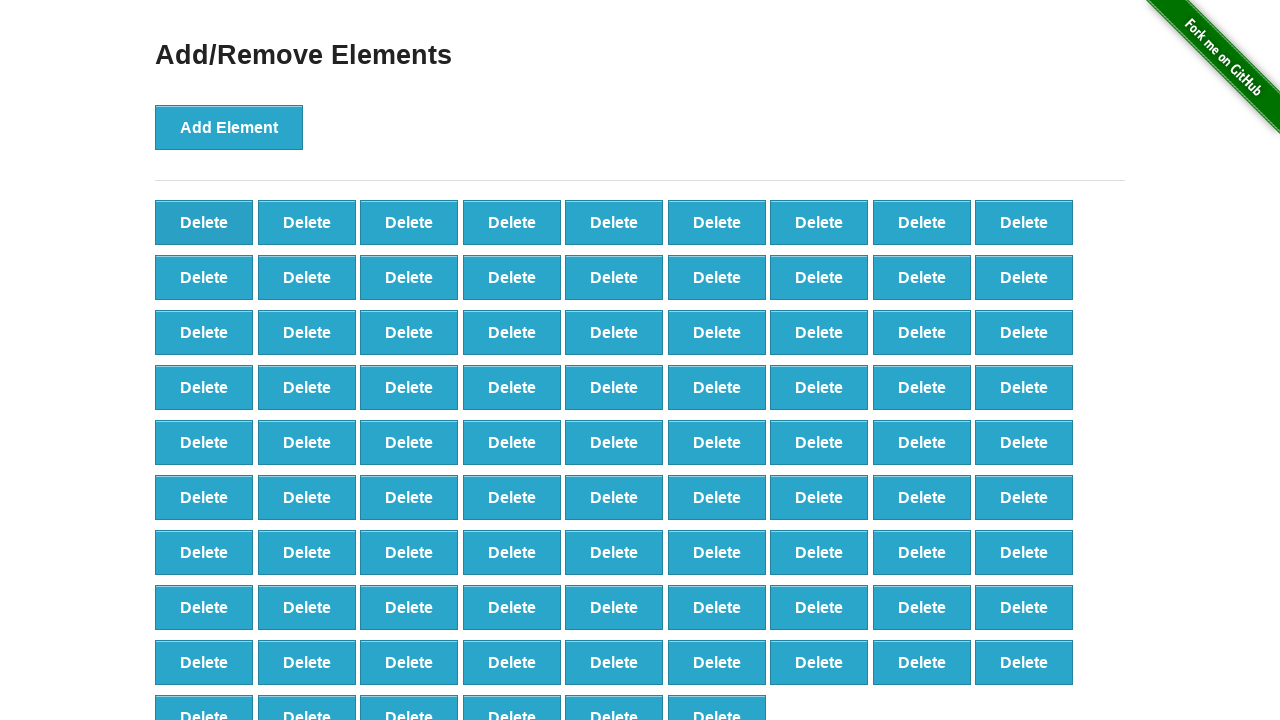

Clicked delete button (iteration 14/50) at (204, 222) on button[onclick='deleteElement()'] >> nth=0
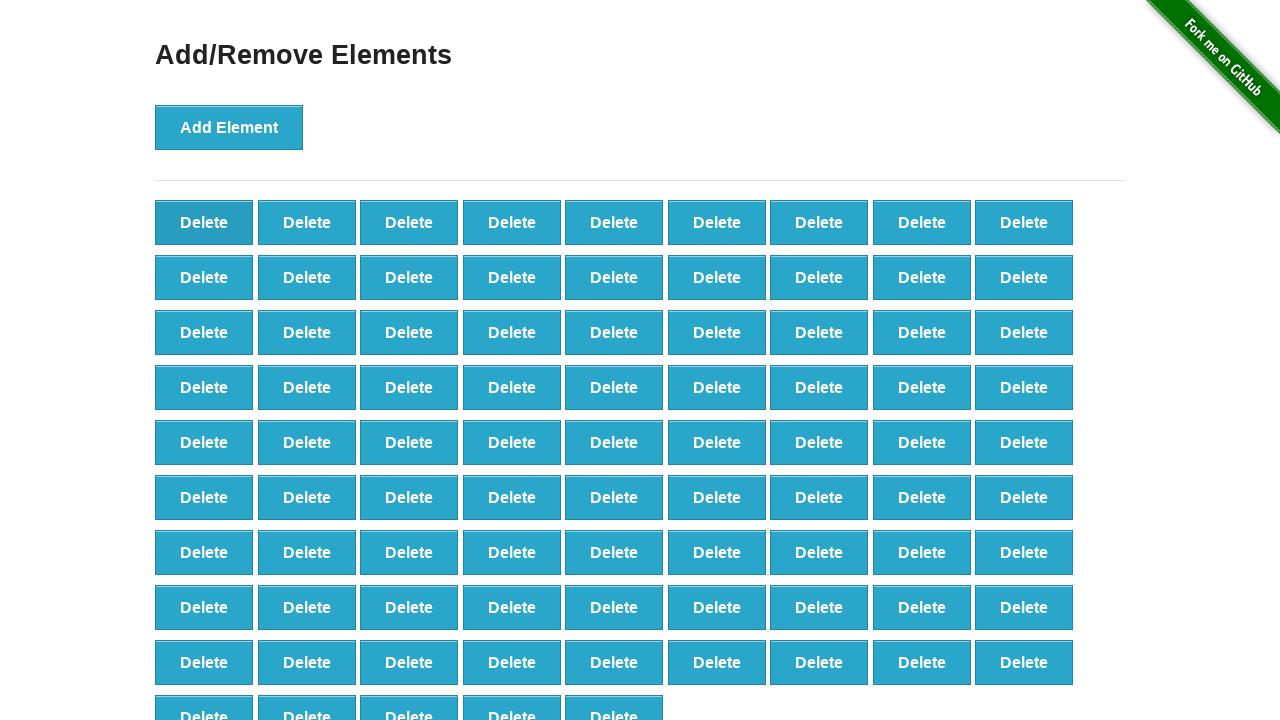

Clicked delete button (iteration 15/50) at (204, 222) on button[onclick='deleteElement()'] >> nth=0
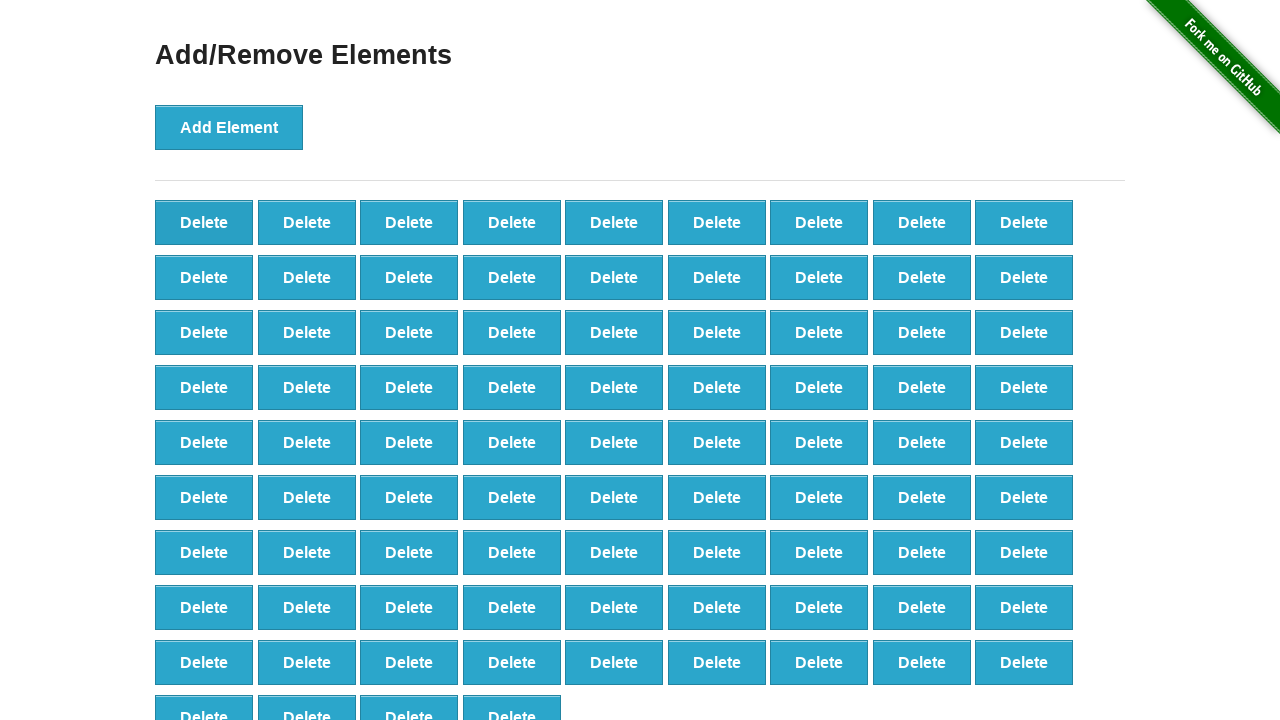

Clicked delete button (iteration 16/50) at (204, 222) on button[onclick='deleteElement()'] >> nth=0
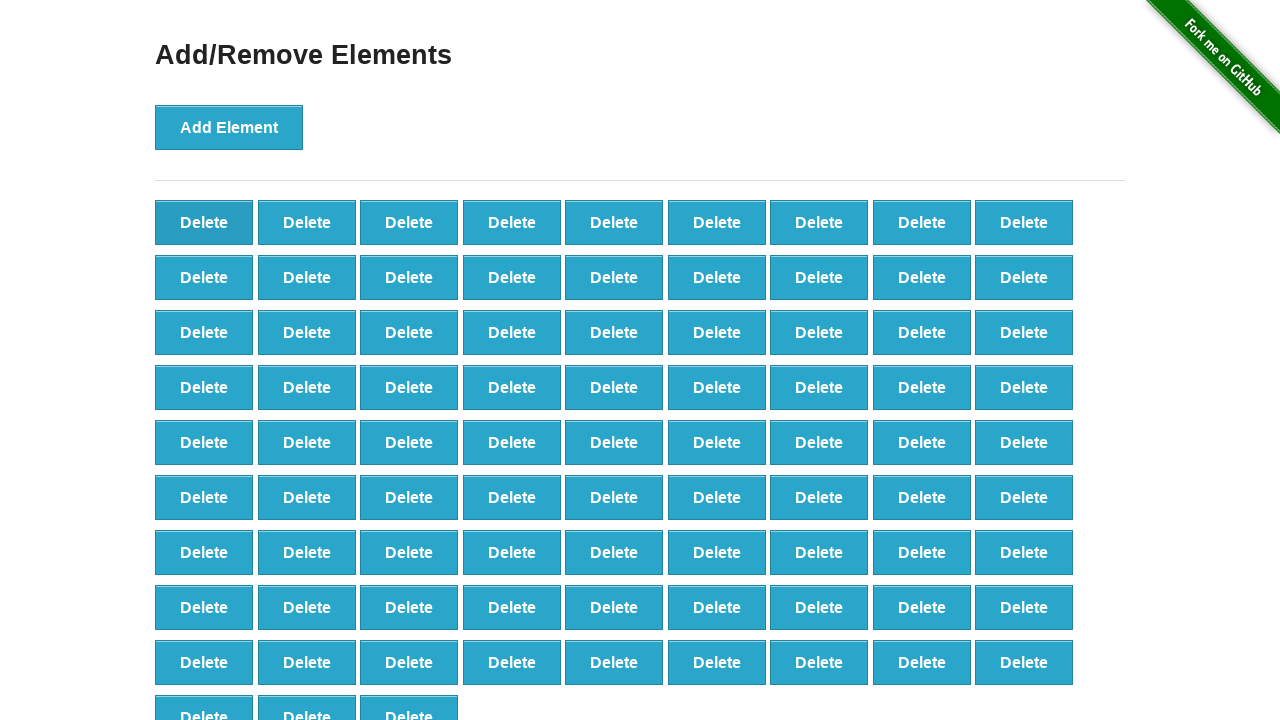

Clicked delete button (iteration 17/50) at (204, 222) on button[onclick='deleteElement()'] >> nth=0
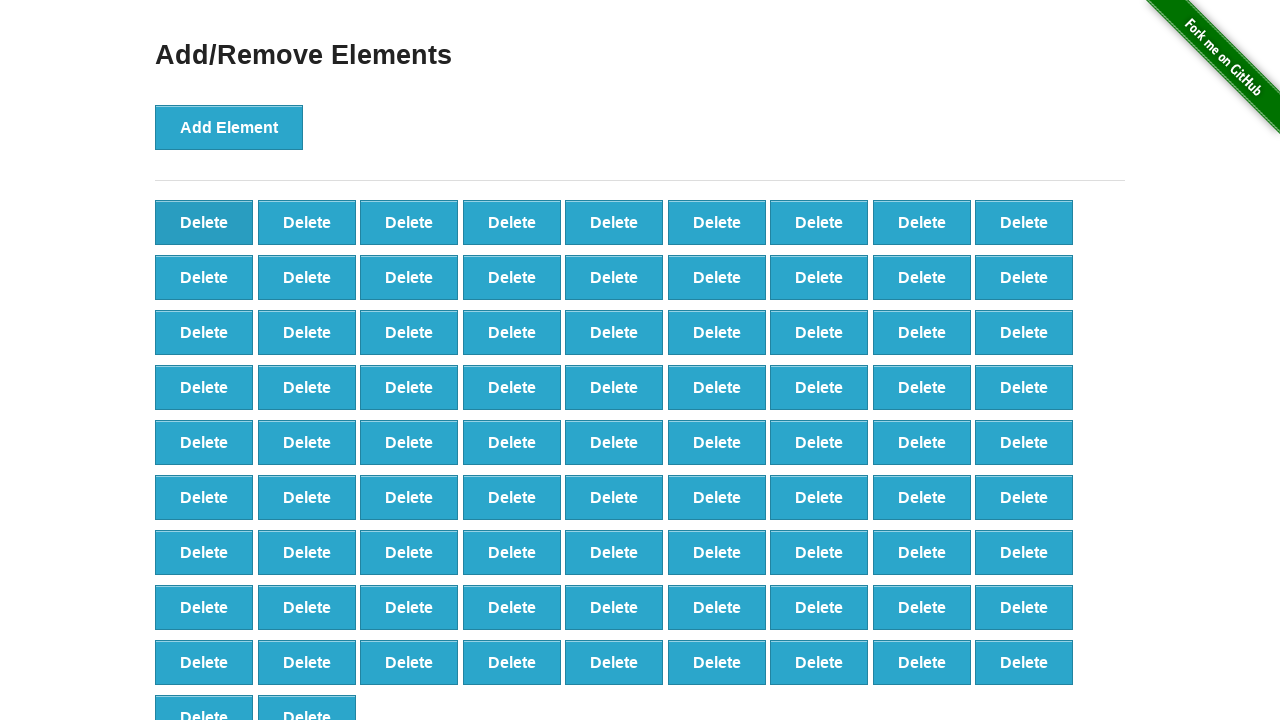

Clicked delete button (iteration 18/50) at (204, 222) on button[onclick='deleteElement()'] >> nth=0
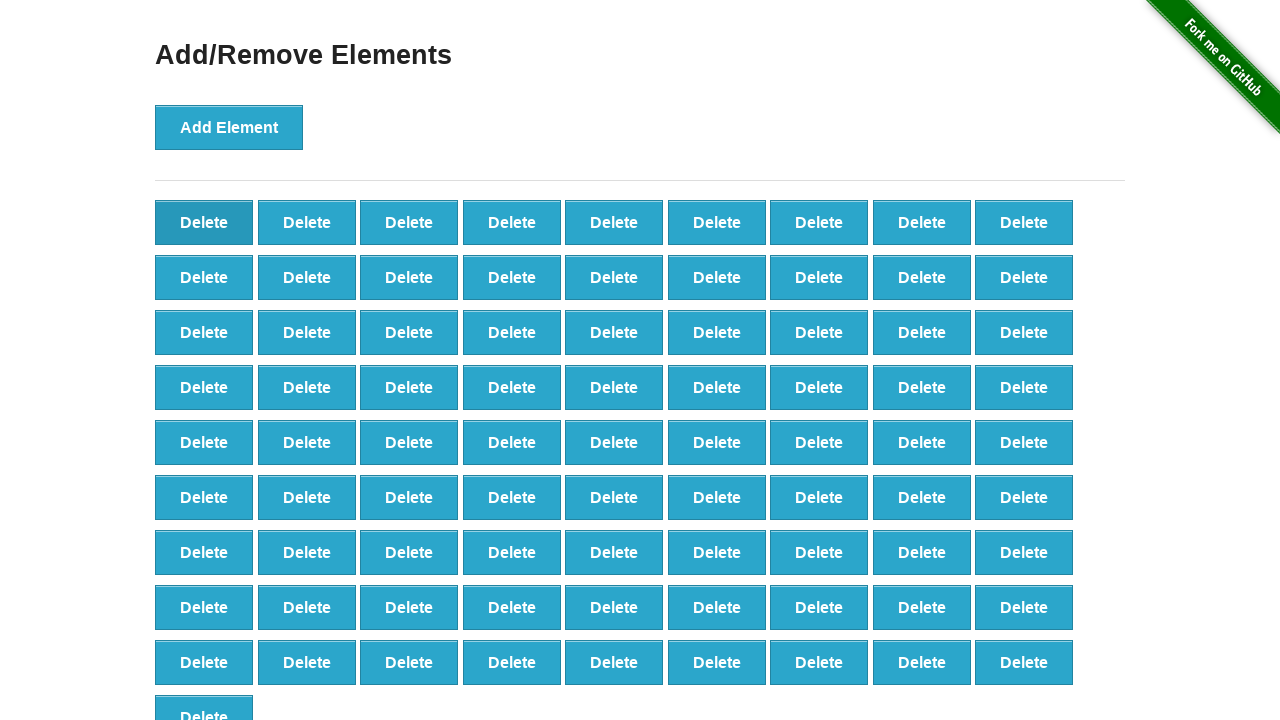

Clicked delete button (iteration 19/50) at (204, 222) on button[onclick='deleteElement()'] >> nth=0
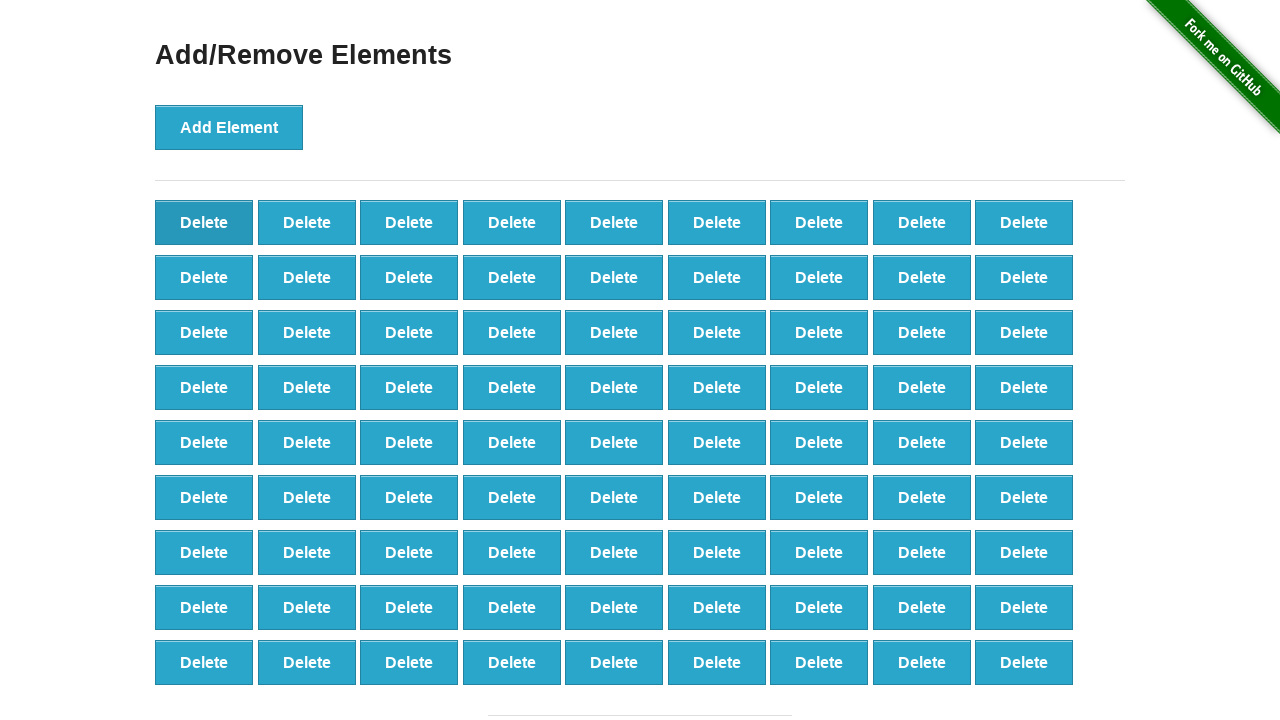

Clicked delete button (iteration 20/50) at (204, 222) on button[onclick='deleteElement()'] >> nth=0
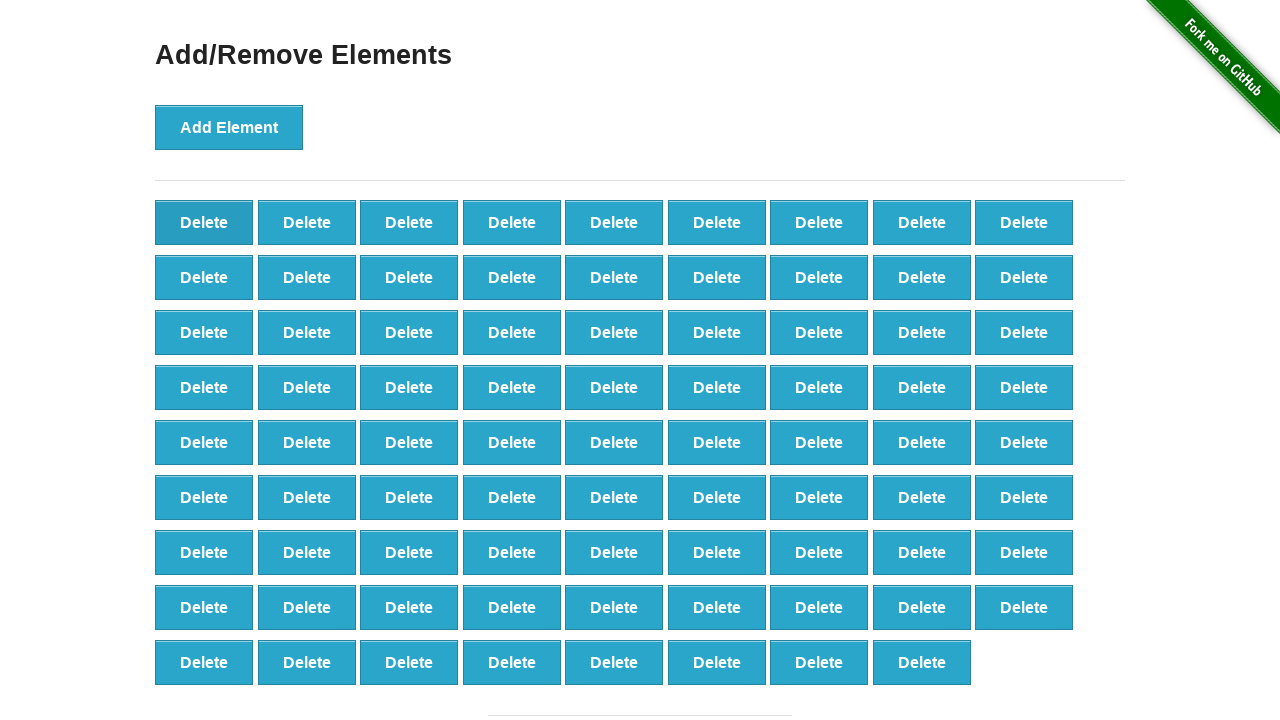

Clicked delete button (iteration 21/50) at (204, 222) on button[onclick='deleteElement()'] >> nth=0
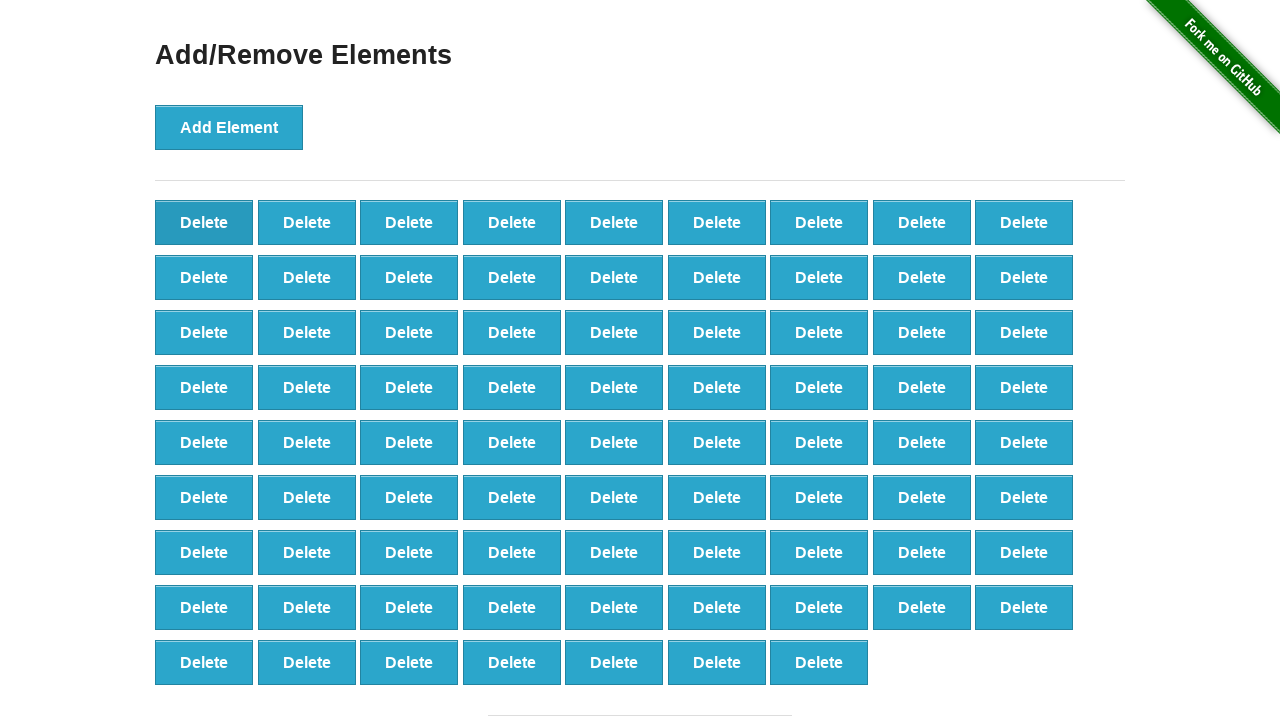

Clicked delete button (iteration 22/50) at (204, 222) on button[onclick='deleteElement()'] >> nth=0
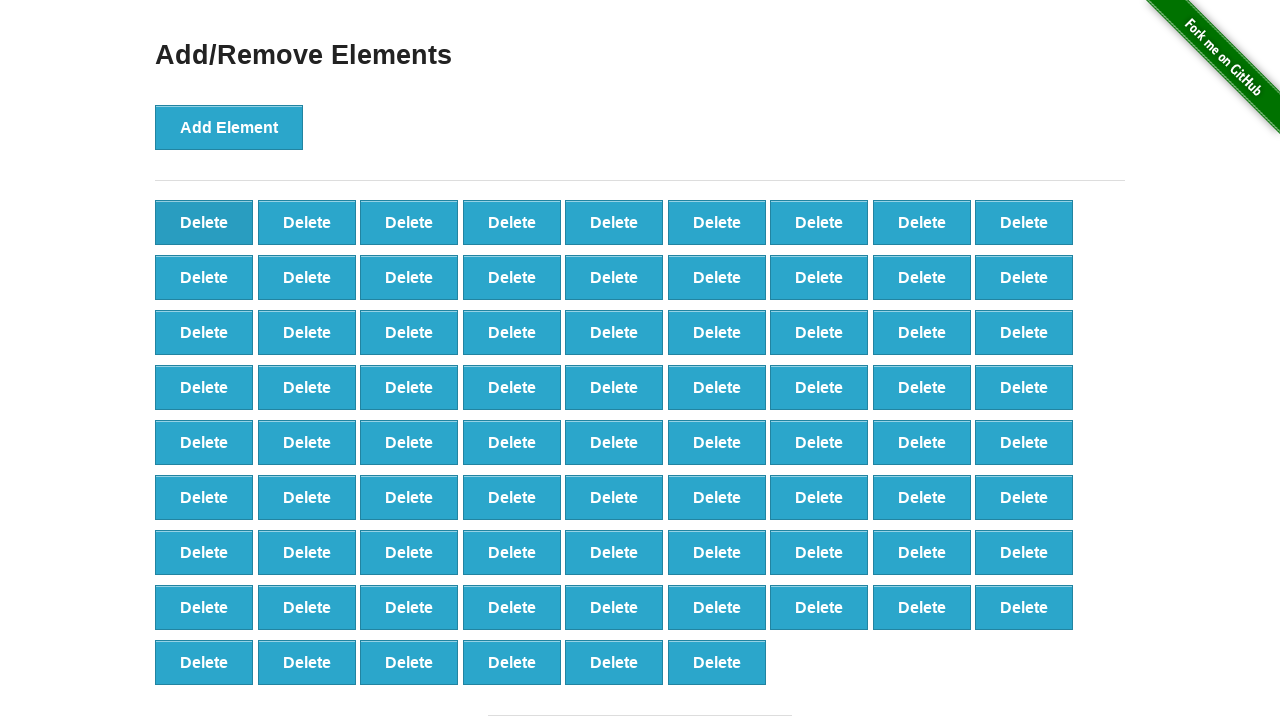

Clicked delete button (iteration 23/50) at (204, 222) on button[onclick='deleteElement()'] >> nth=0
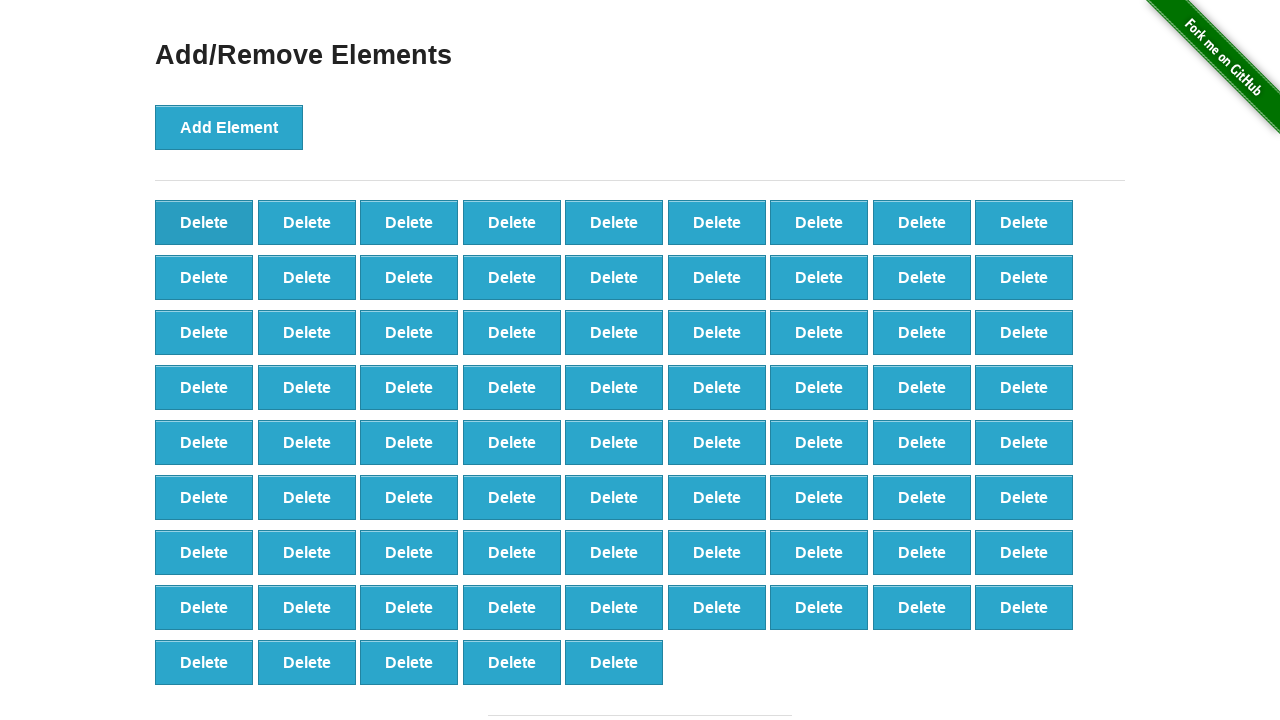

Clicked delete button (iteration 24/50) at (204, 222) on button[onclick='deleteElement()'] >> nth=0
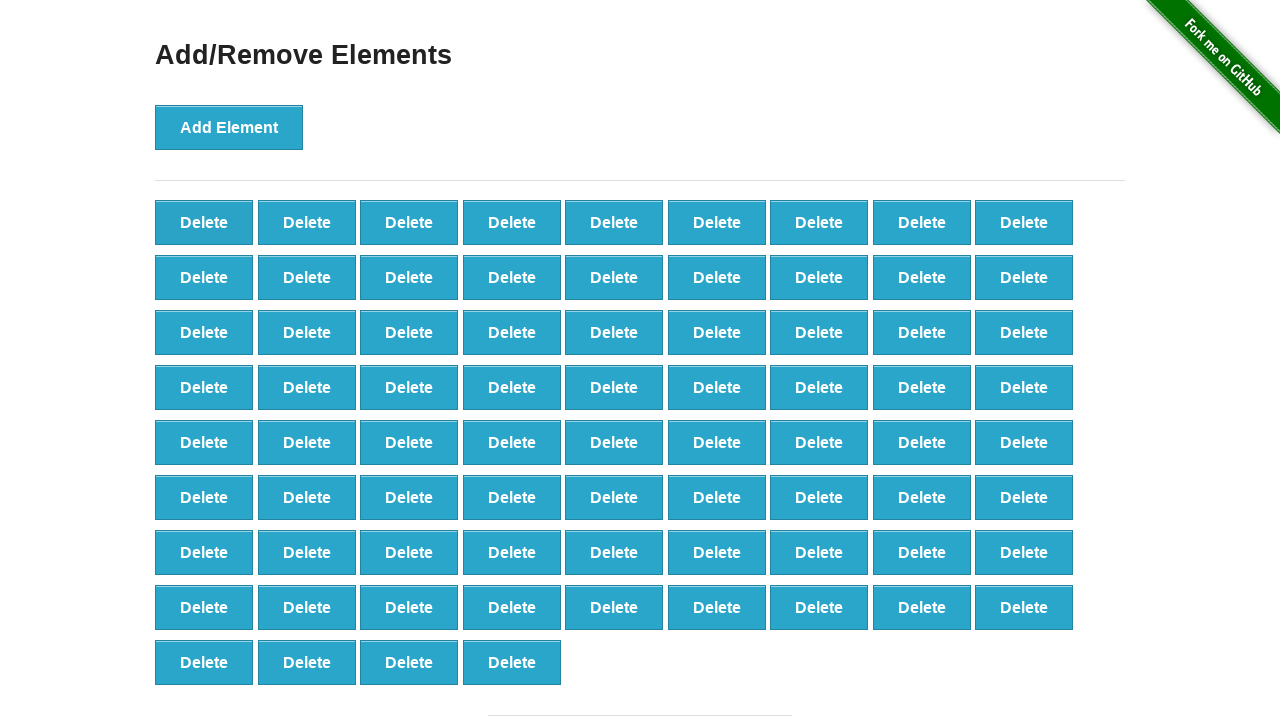

Clicked delete button (iteration 25/50) at (204, 222) on button[onclick='deleteElement()'] >> nth=0
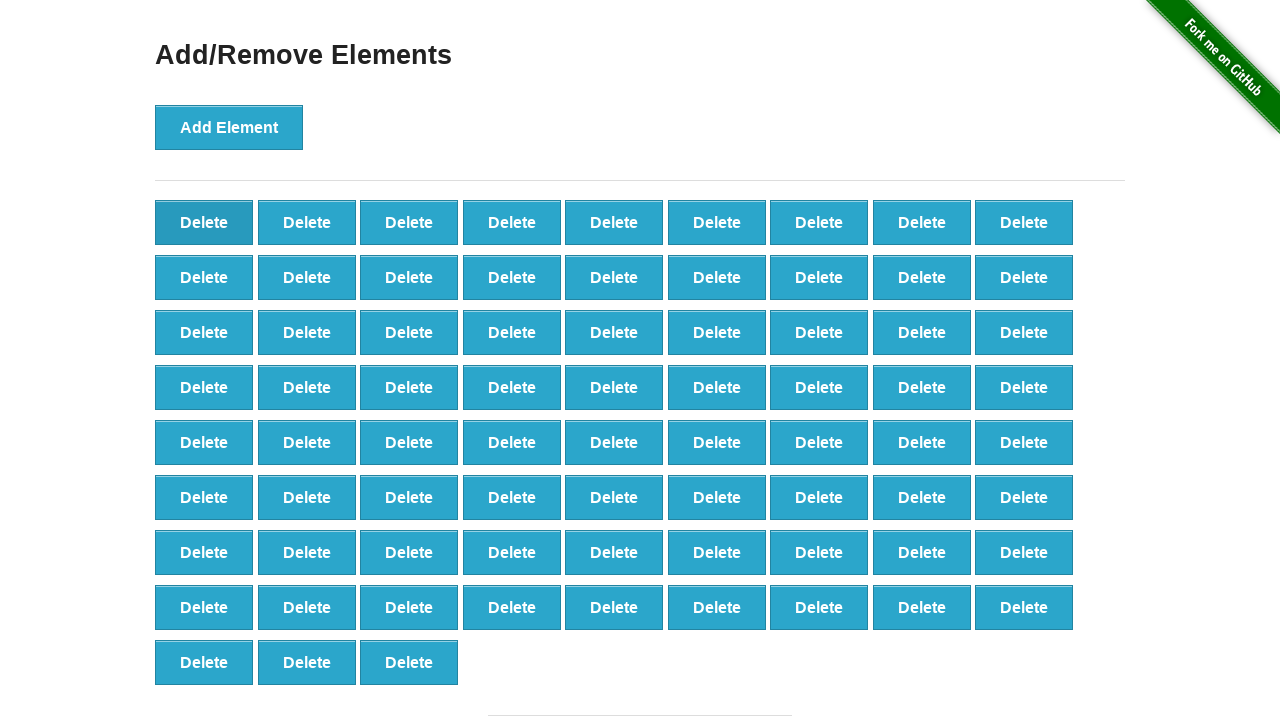

Clicked delete button (iteration 26/50) at (204, 222) on button[onclick='deleteElement()'] >> nth=0
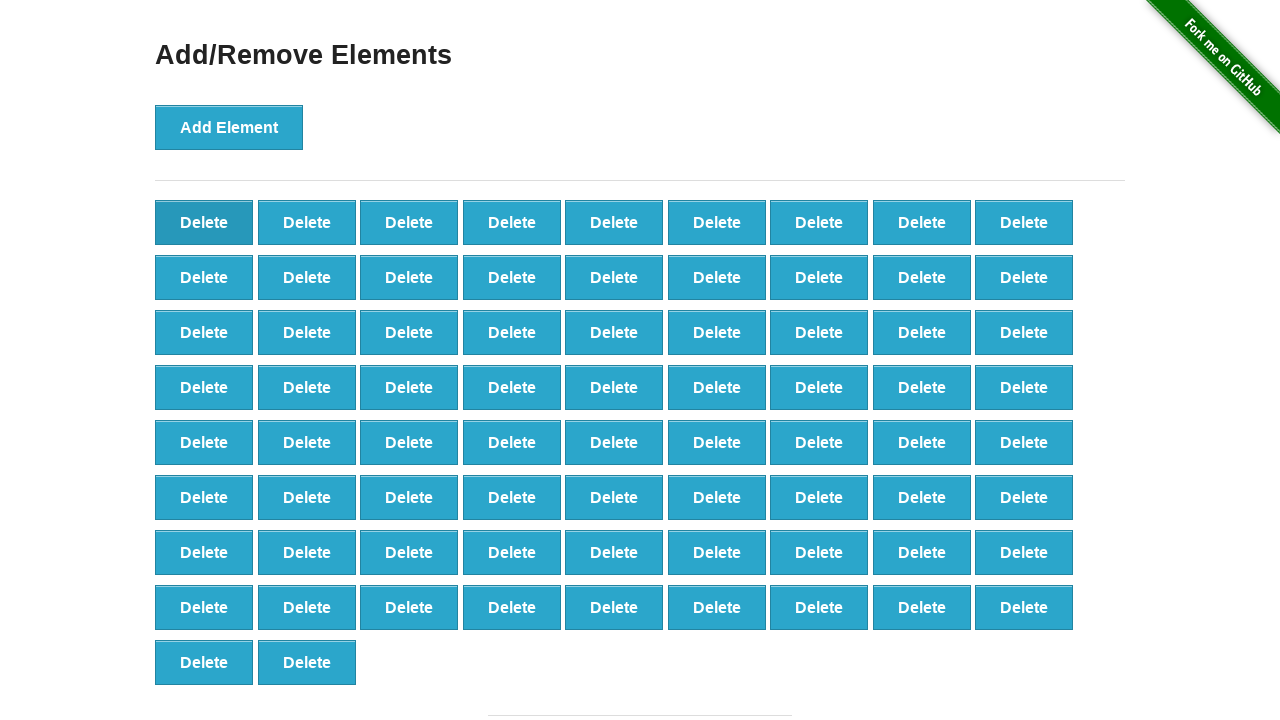

Clicked delete button (iteration 27/50) at (204, 222) on button[onclick='deleteElement()'] >> nth=0
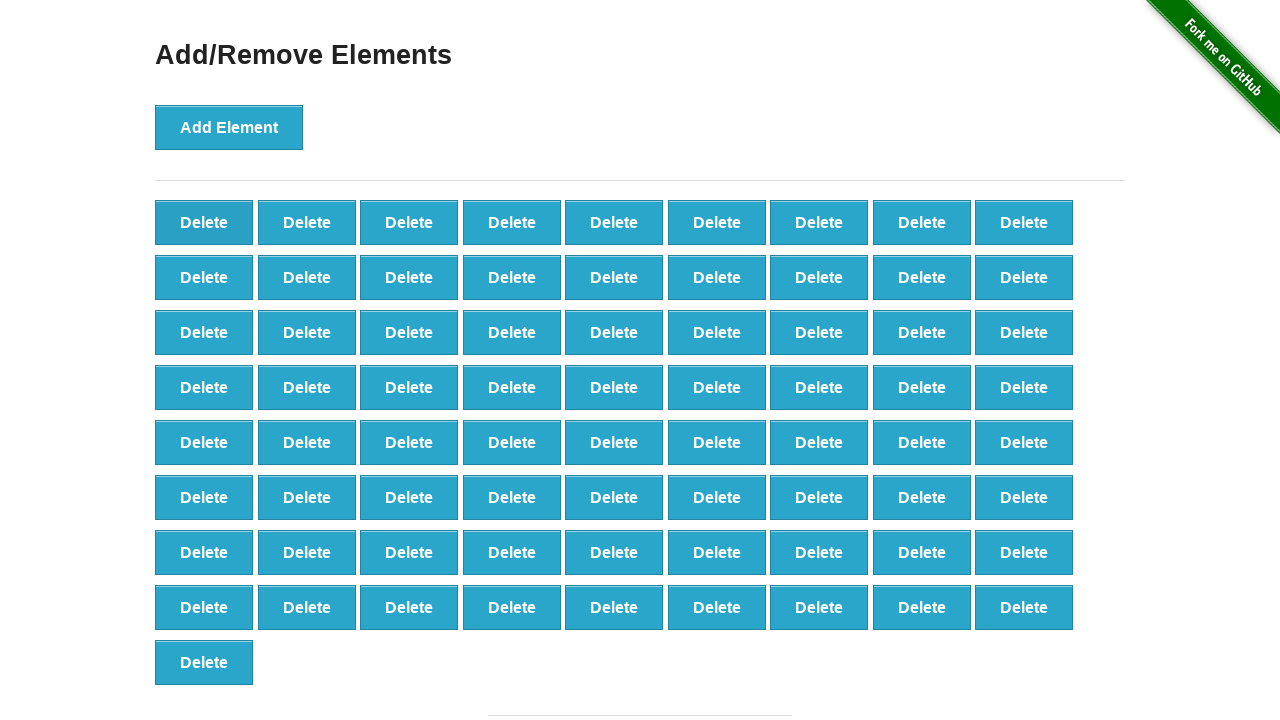

Clicked delete button (iteration 28/50) at (204, 222) on button[onclick='deleteElement()'] >> nth=0
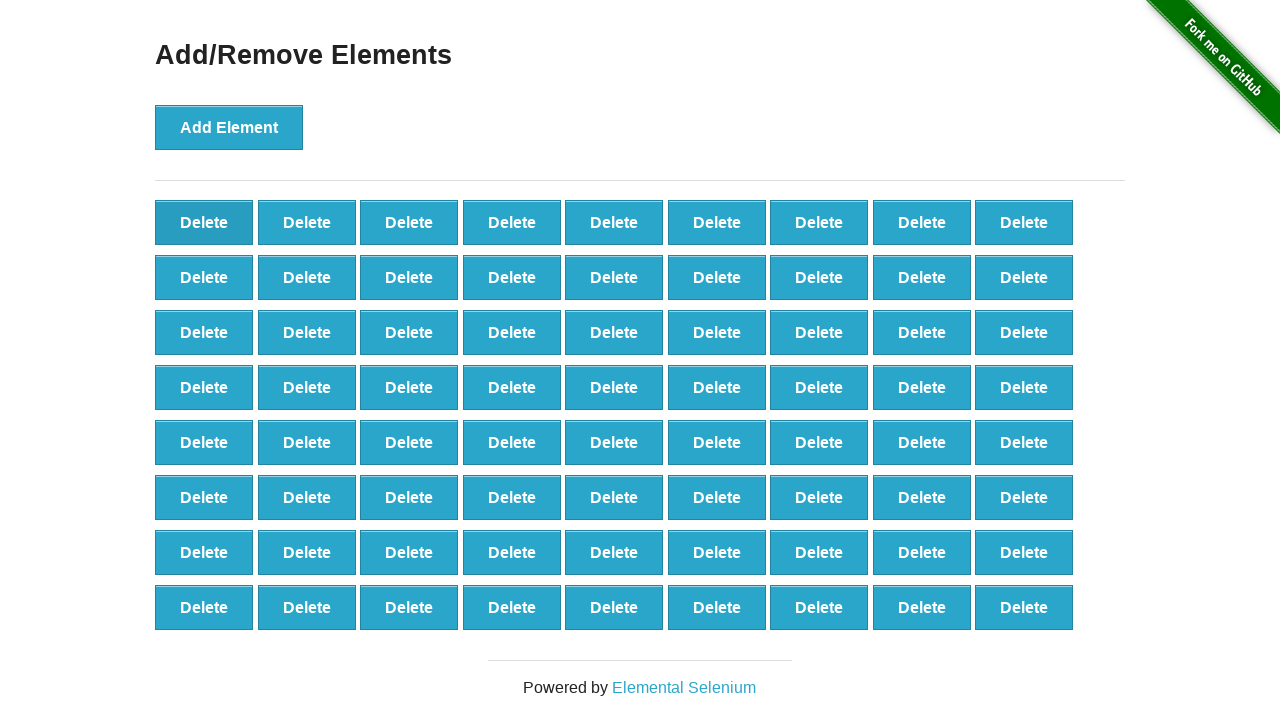

Clicked delete button (iteration 29/50) at (204, 222) on button[onclick='deleteElement()'] >> nth=0
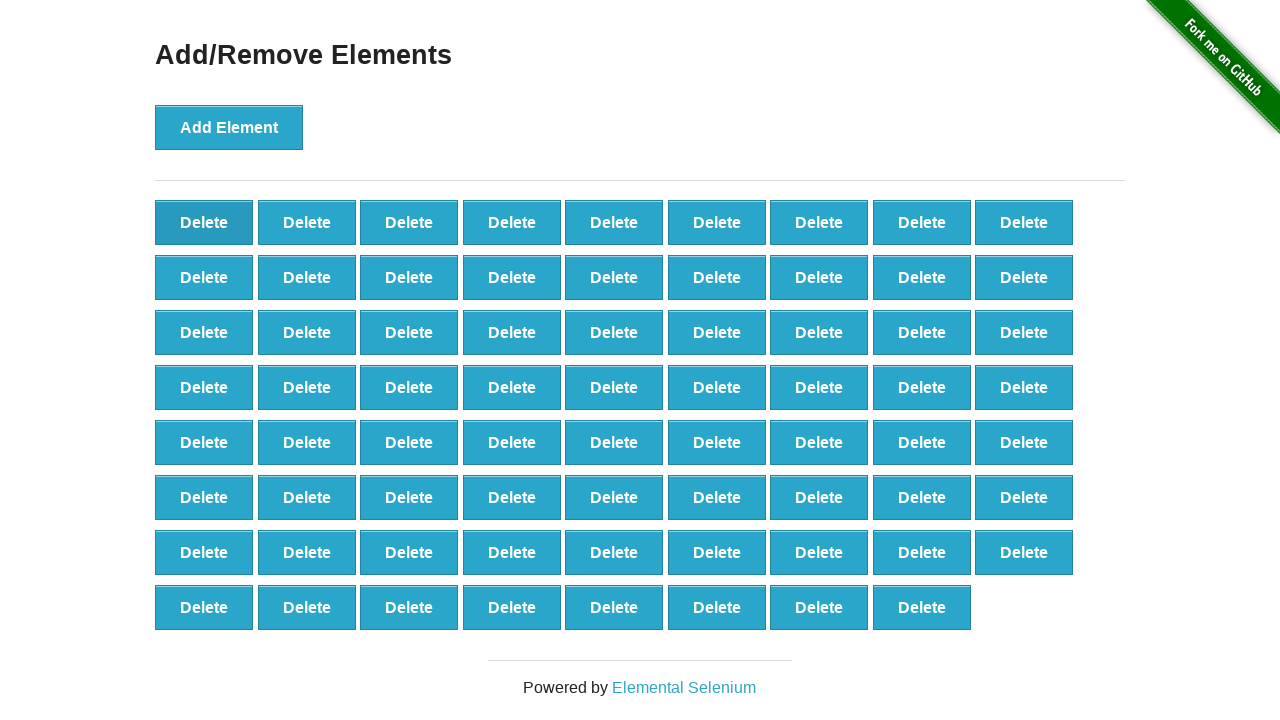

Clicked delete button (iteration 30/50) at (204, 222) on button[onclick='deleteElement()'] >> nth=0
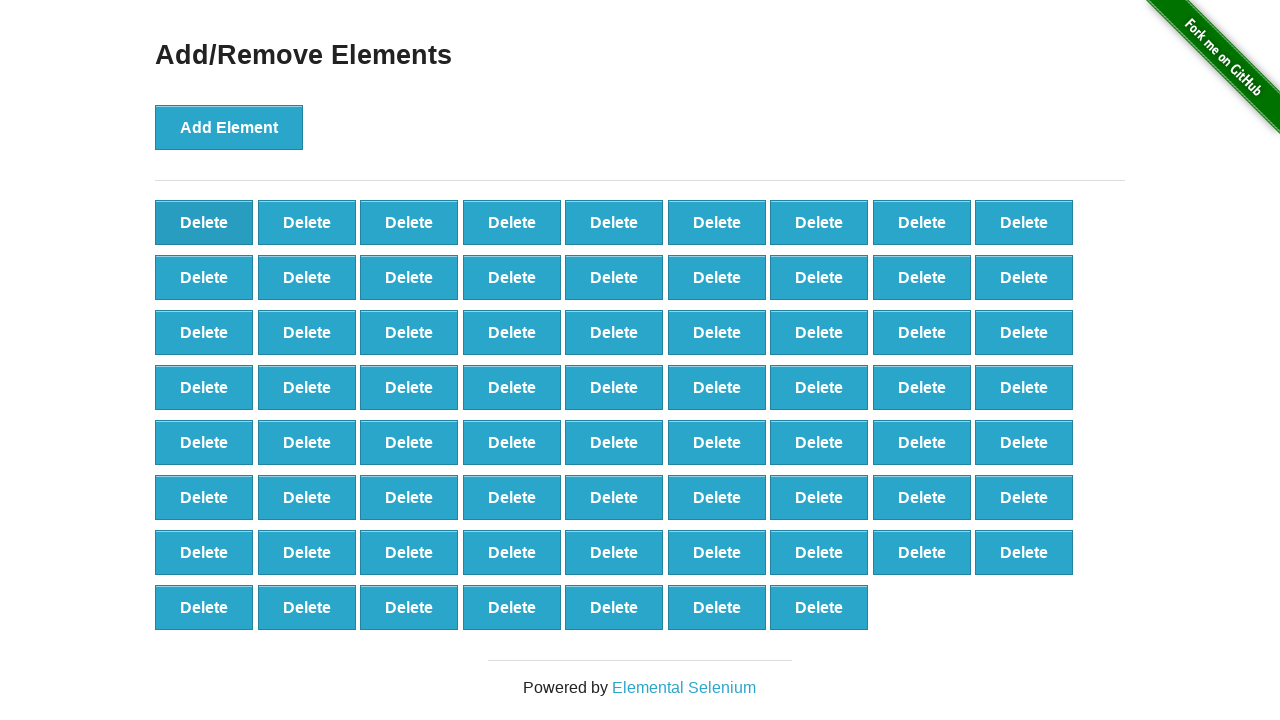

Clicked delete button (iteration 31/50) at (204, 222) on button[onclick='deleteElement()'] >> nth=0
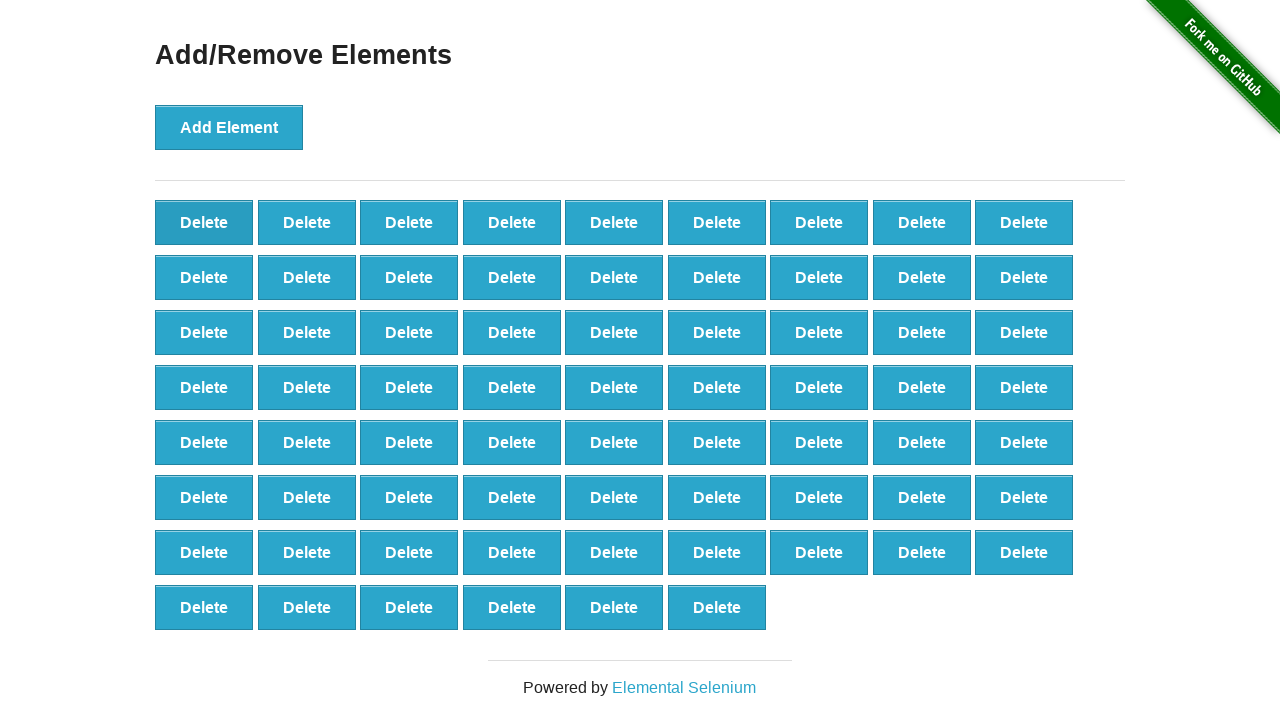

Clicked delete button (iteration 32/50) at (204, 222) on button[onclick='deleteElement()'] >> nth=0
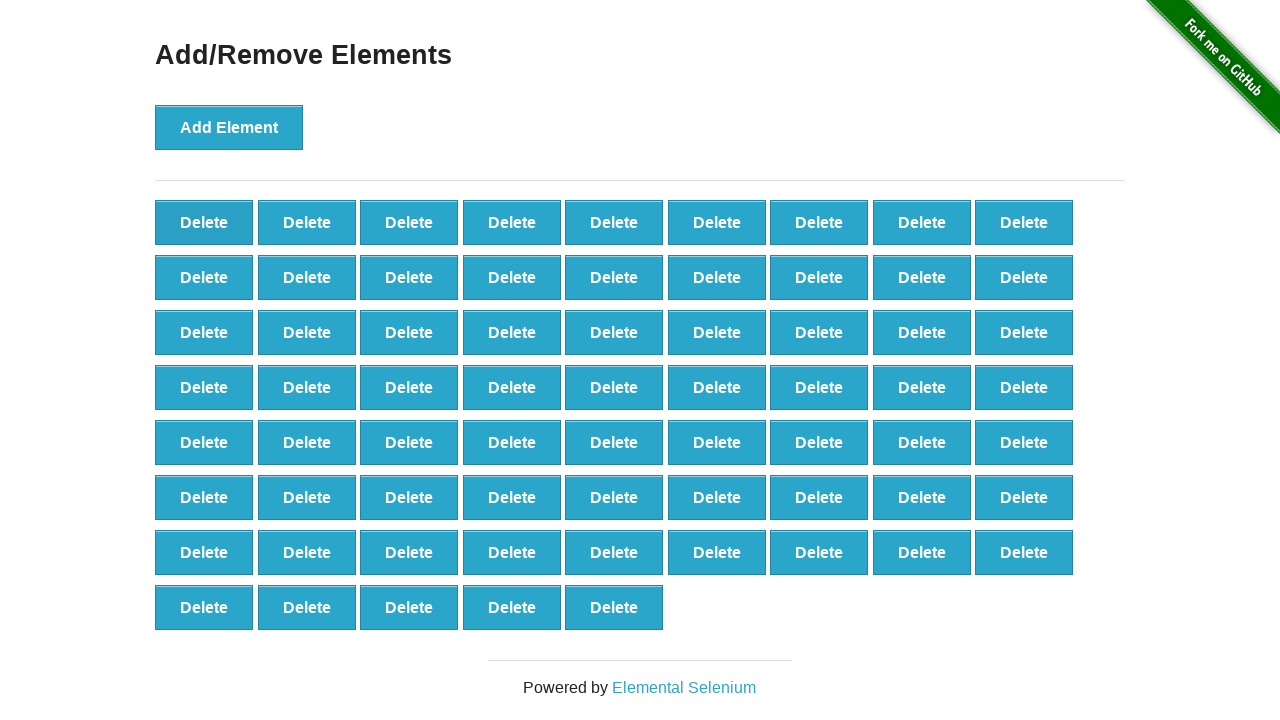

Clicked delete button (iteration 33/50) at (204, 222) on button[onclick='deleteElement()'] >> nth=0
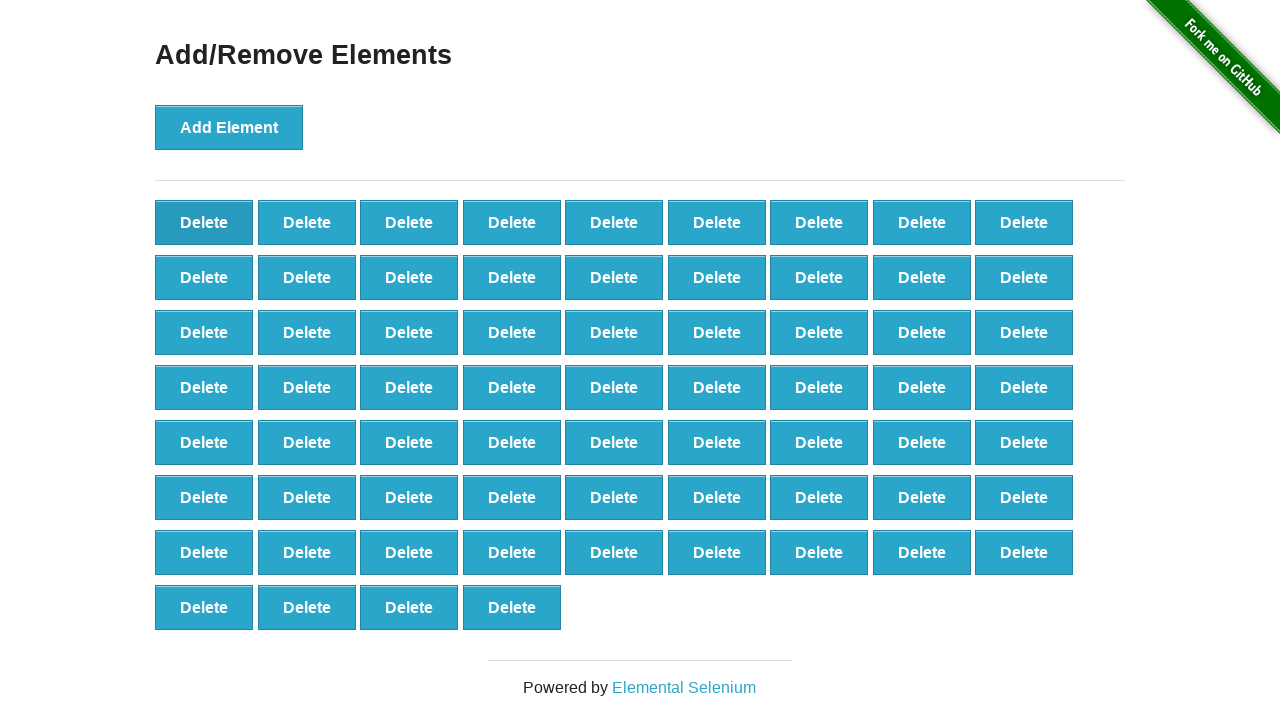

Clicked delete button (iteration 34/50) at (204, 222) on button[onclick='deleteElement()'] >> nth=0
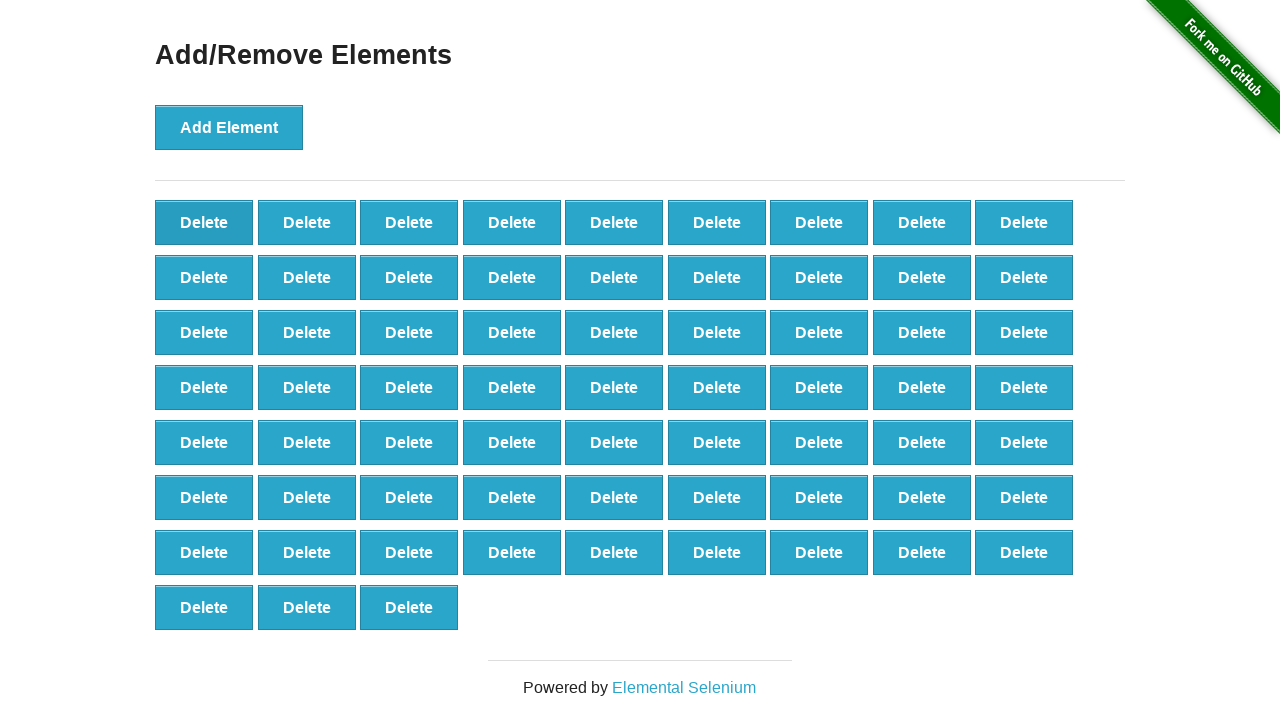

Clicked delete button (iteration 35/50) at (204, 222) on button[onclick='deleteElement()'] >> nth=0
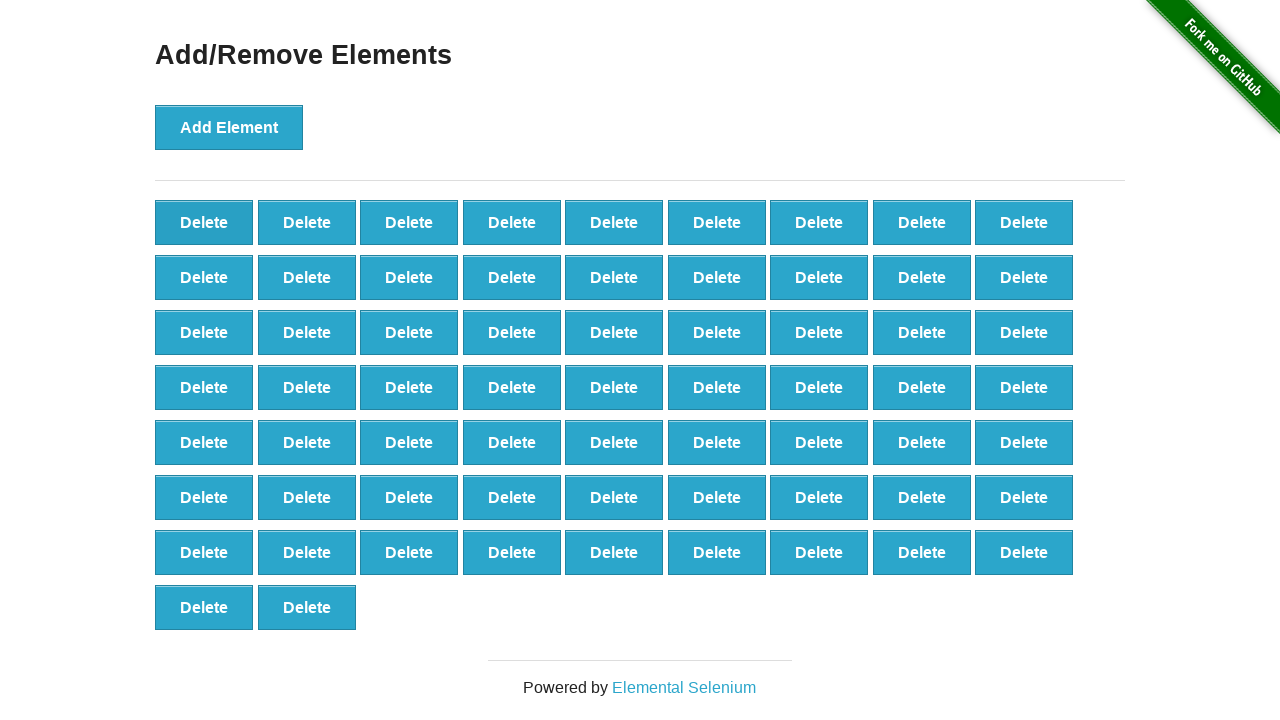

Clicked delete button (iteration 36/50) at (204, 222) on button[onclick='deleteElement()'] >> nth=0
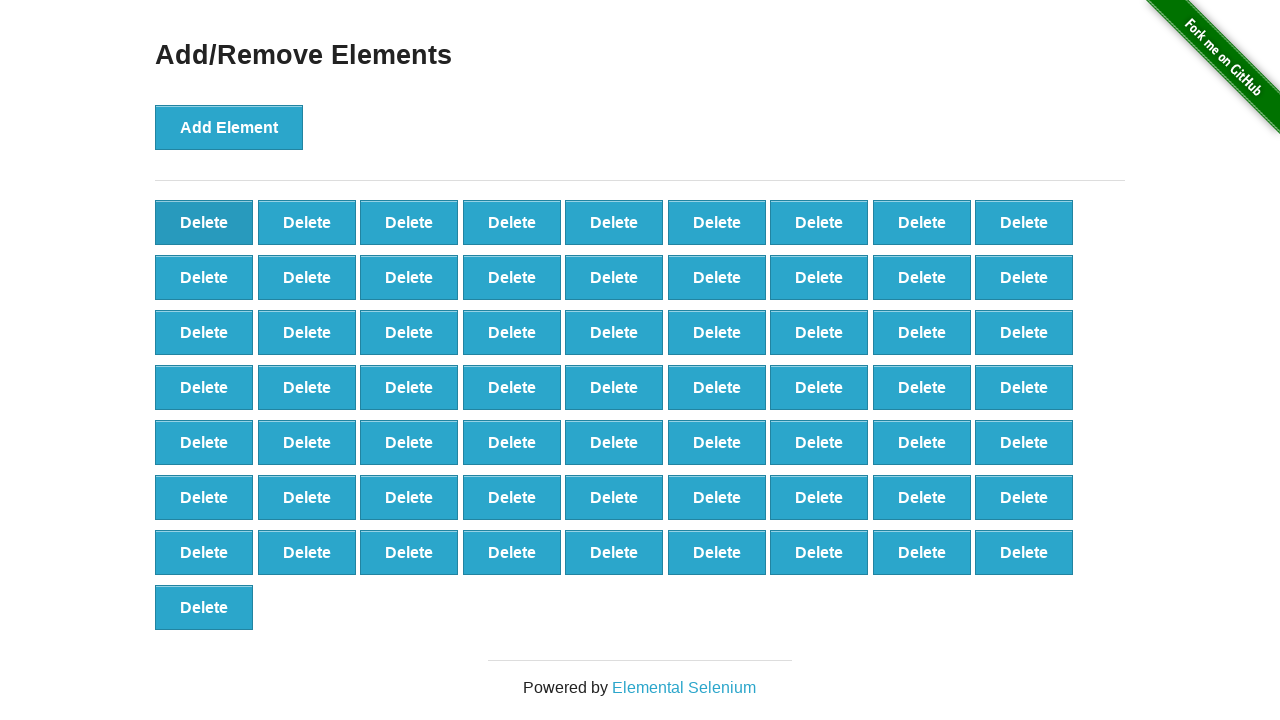

Clicked delete button (iteration 37/50) at (204, 222) on button[onclick='deleteElement()'] >> nth=0
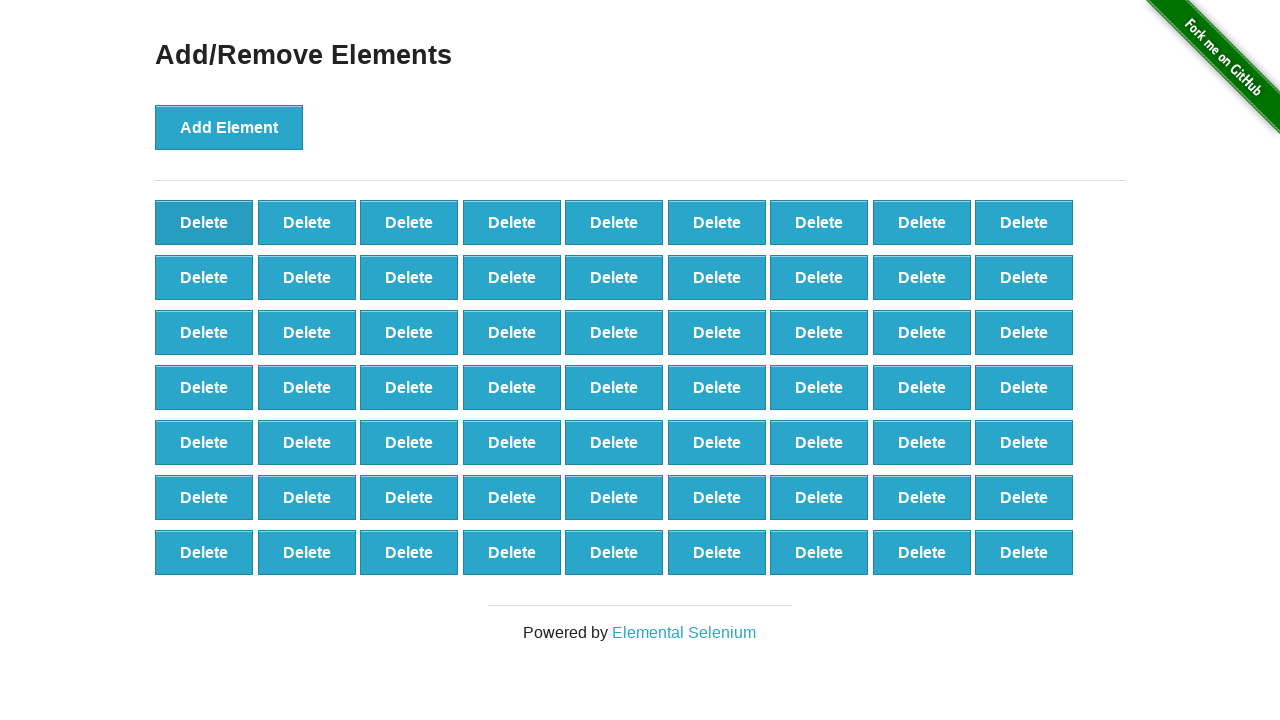

Clicked delete button (iteration 38/50) at (204, 222) on button[onclick='deleteElement()'] >> nth=0
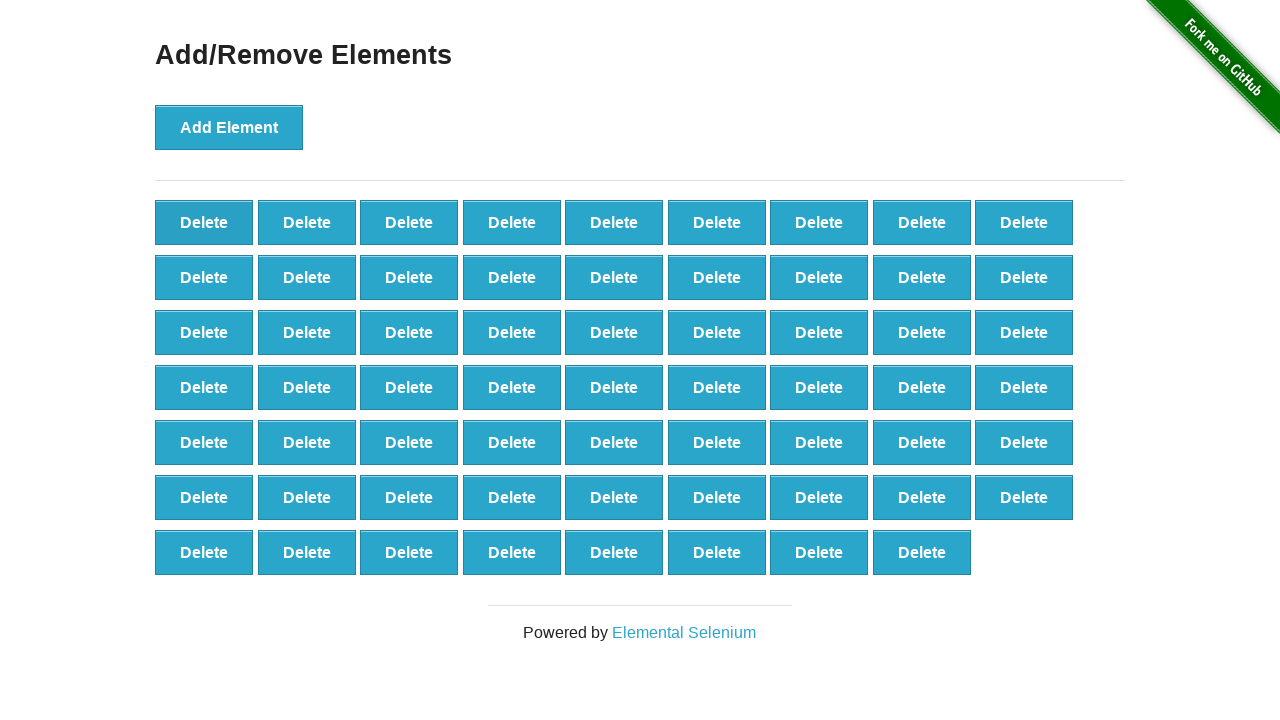

Clicked delete button (iteration 39/50) at (204, 222) on button[onclick='deleteElement()'] >> nth=0
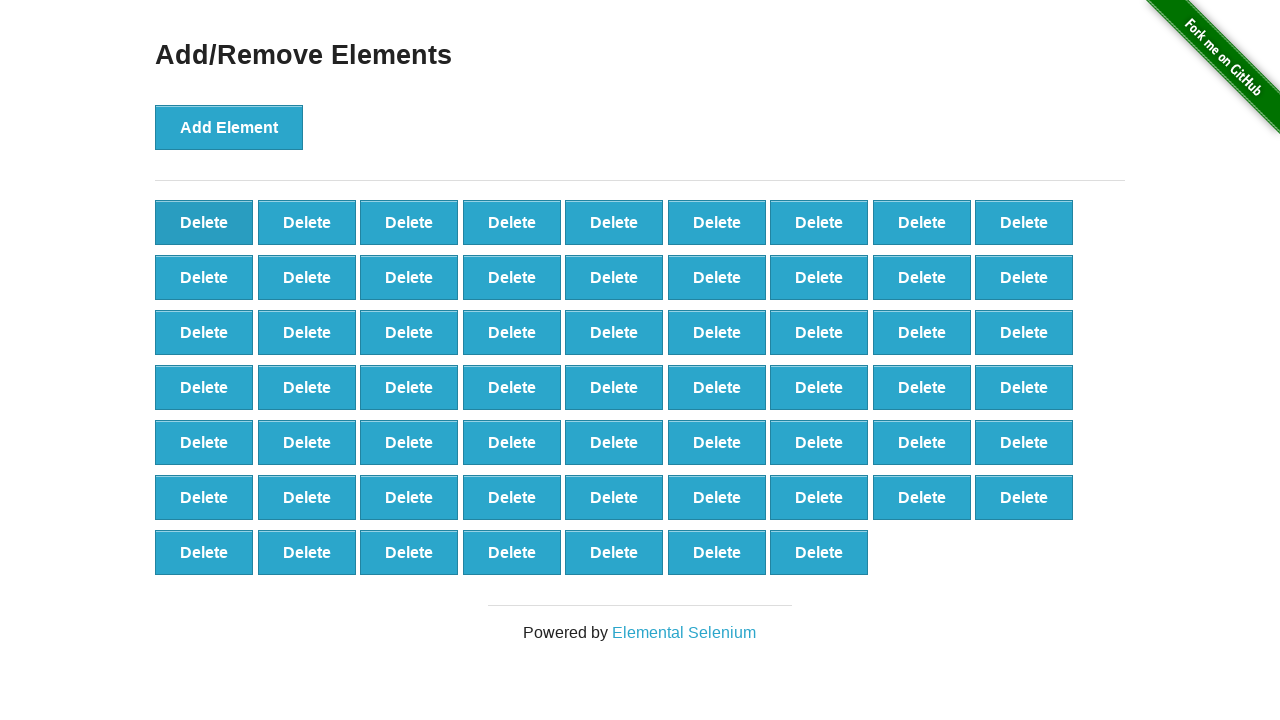

Clicked delete button (iteration 40/50) at (204, 222) on button[onclick='deleteElement()'] >> nth=0
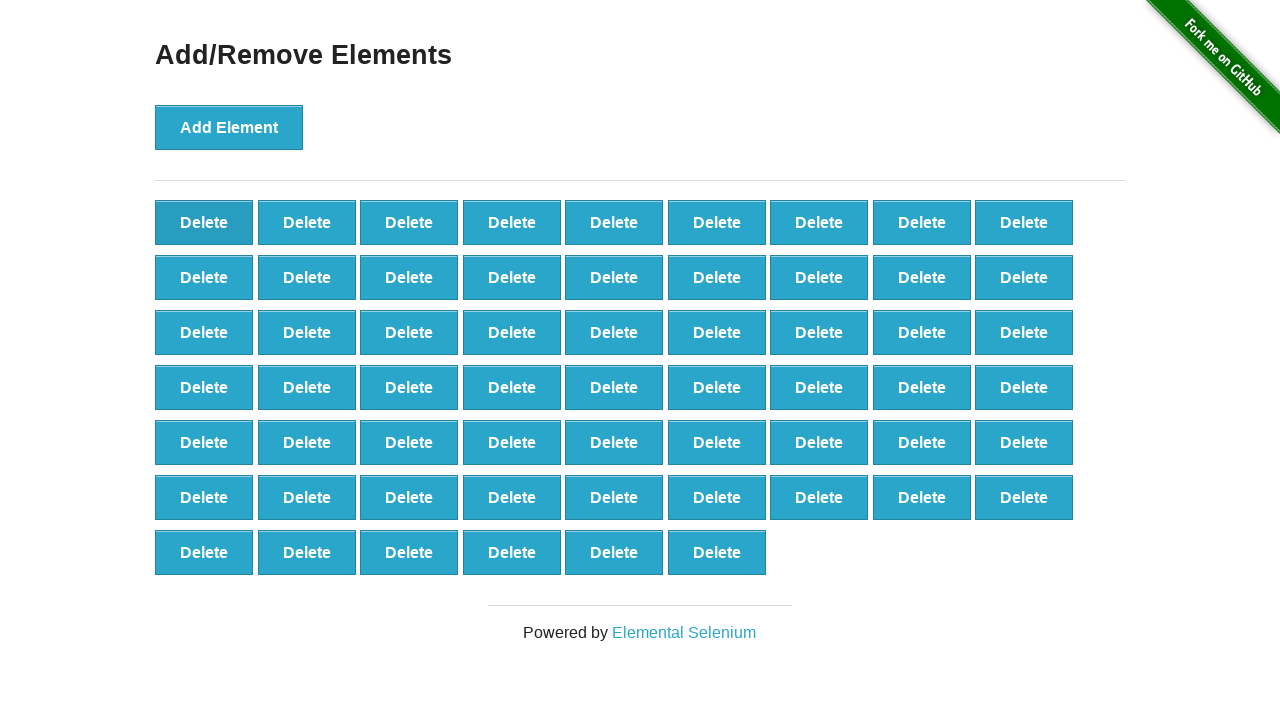

Clicked delete button (iteration 41/50) at (204, 222) on button[onclick='deleteElement()'] >> nth=0
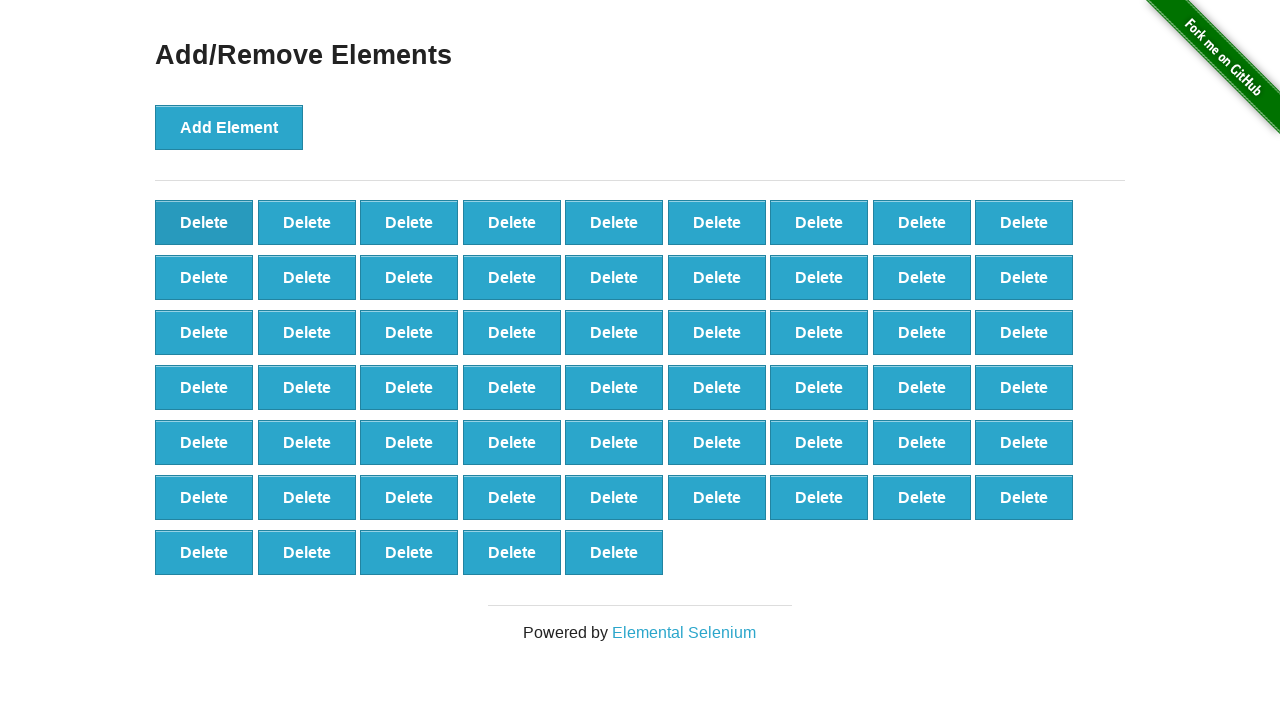

Clicked delete button (iteration 42/50) at (204, 222) on button[onclick='deleteElement()'] >> nth=0
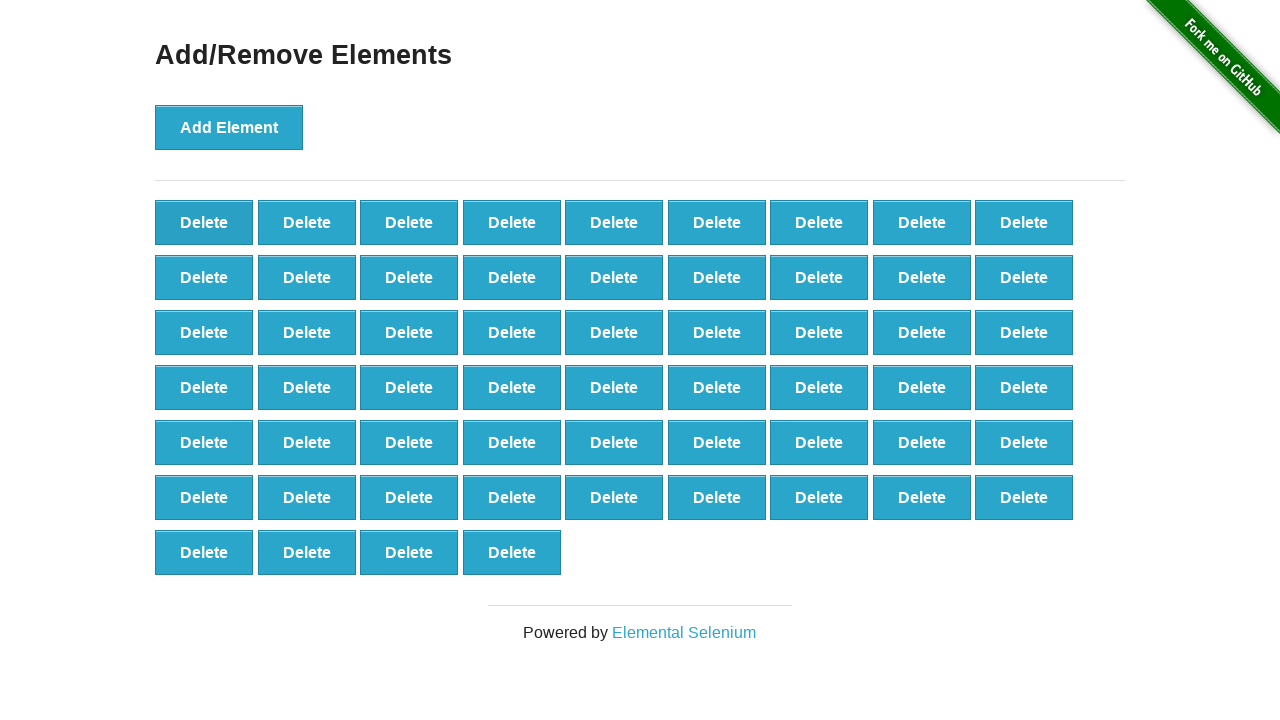

Clicked delete button (iteration 43/50) at (204, 222) on button[onclick='deleteElement()'] >> nth=0
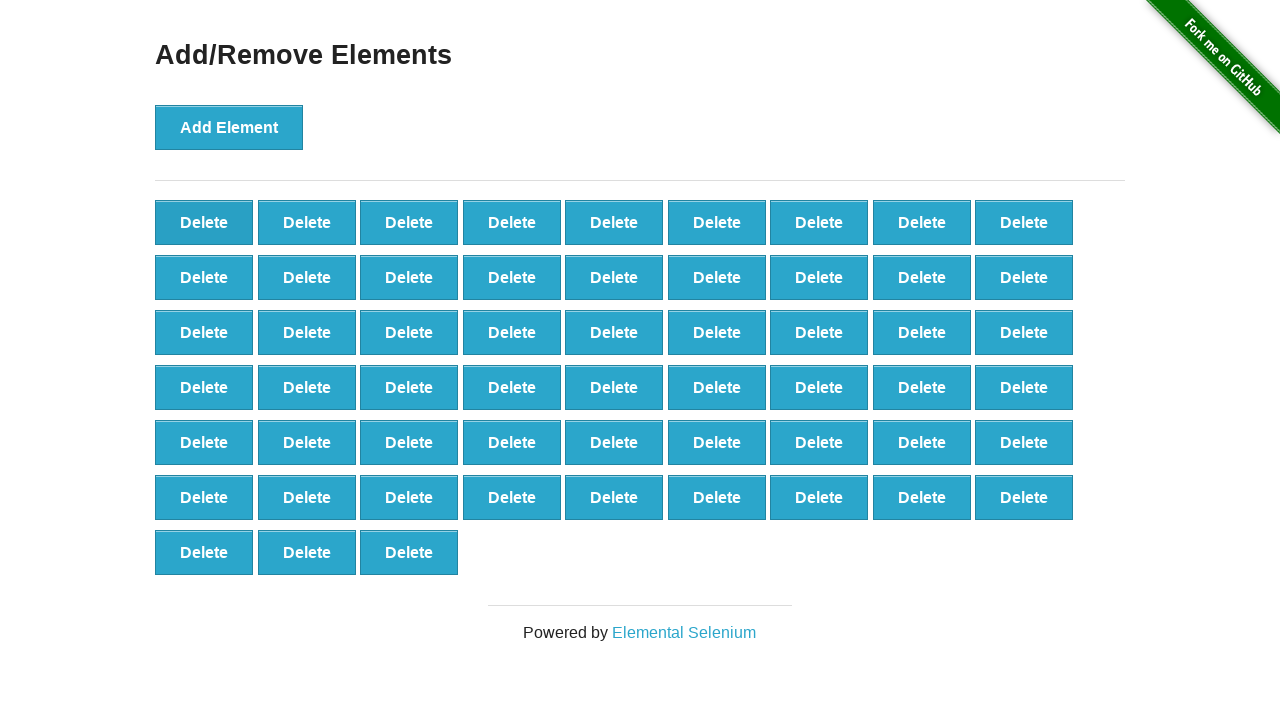

Clicked delete button (iteration 44/50) at (204, 222) on button[onclick='deleteElement()'] >> nth=0
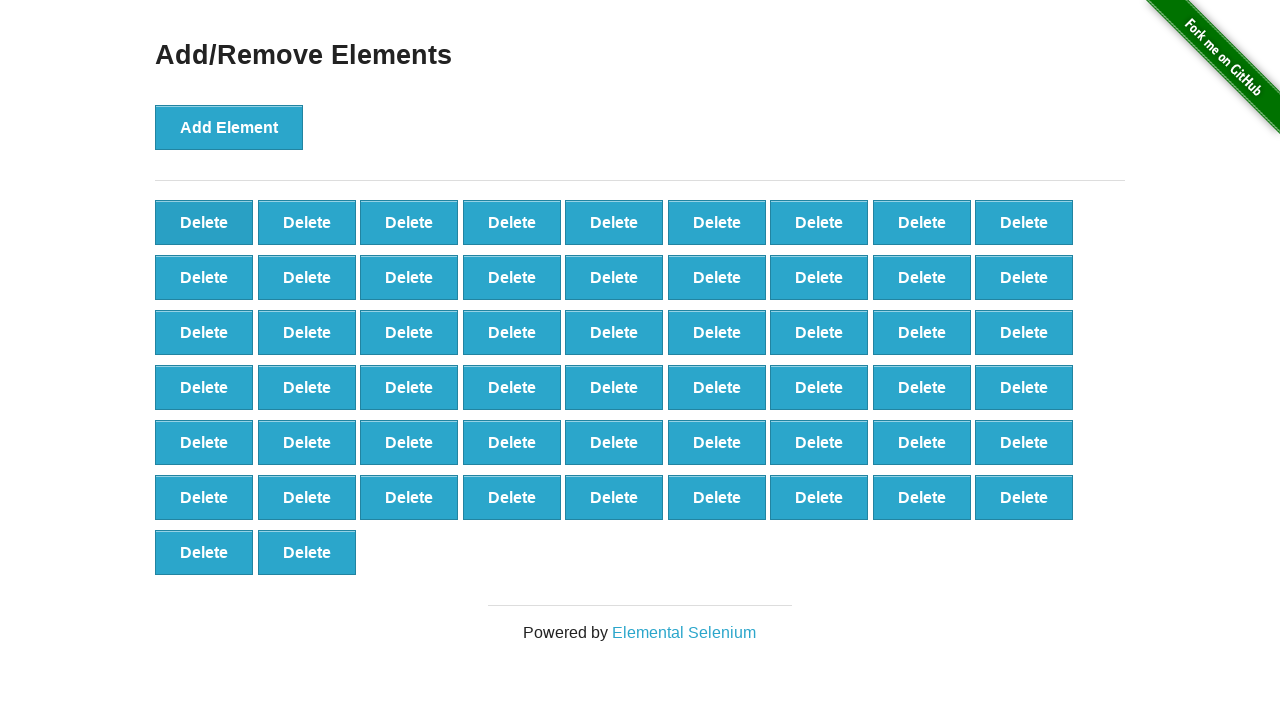

Clicked delete button (iteration 45/50) at (204, 222) on button[onclick='deleteElement()'] >> nth=0
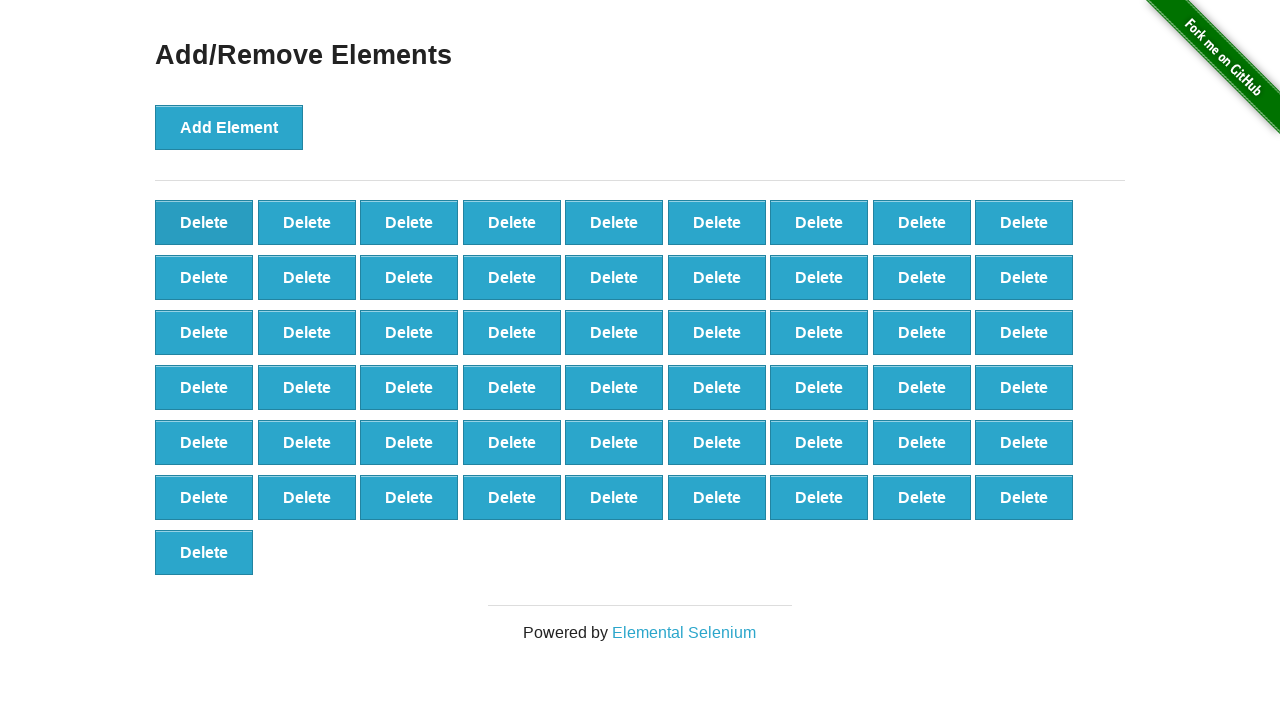

Clicked delete button (iteration 46/50) at (204, 222) on button[onclick='deleteElement()'] >> nth=0
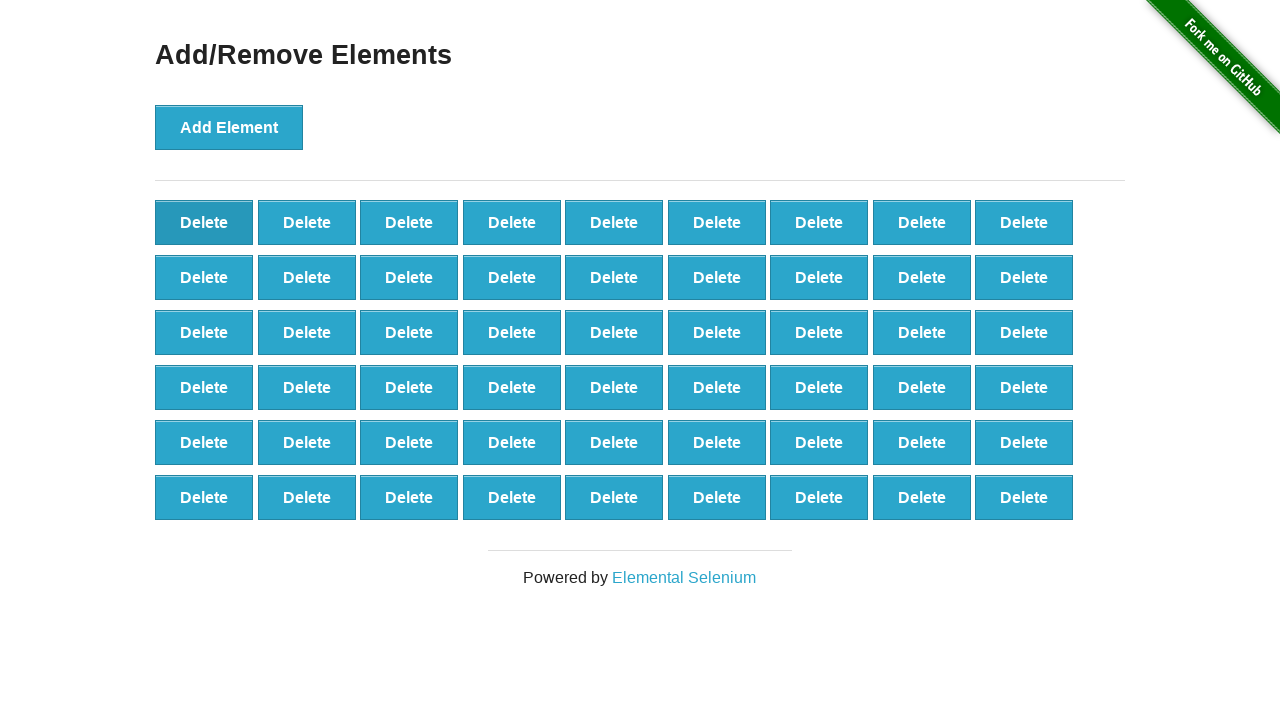

Clicked delete button (iteration 47/50) at (204, 222) on button[onclick='deleteElement()'] >> nth=0
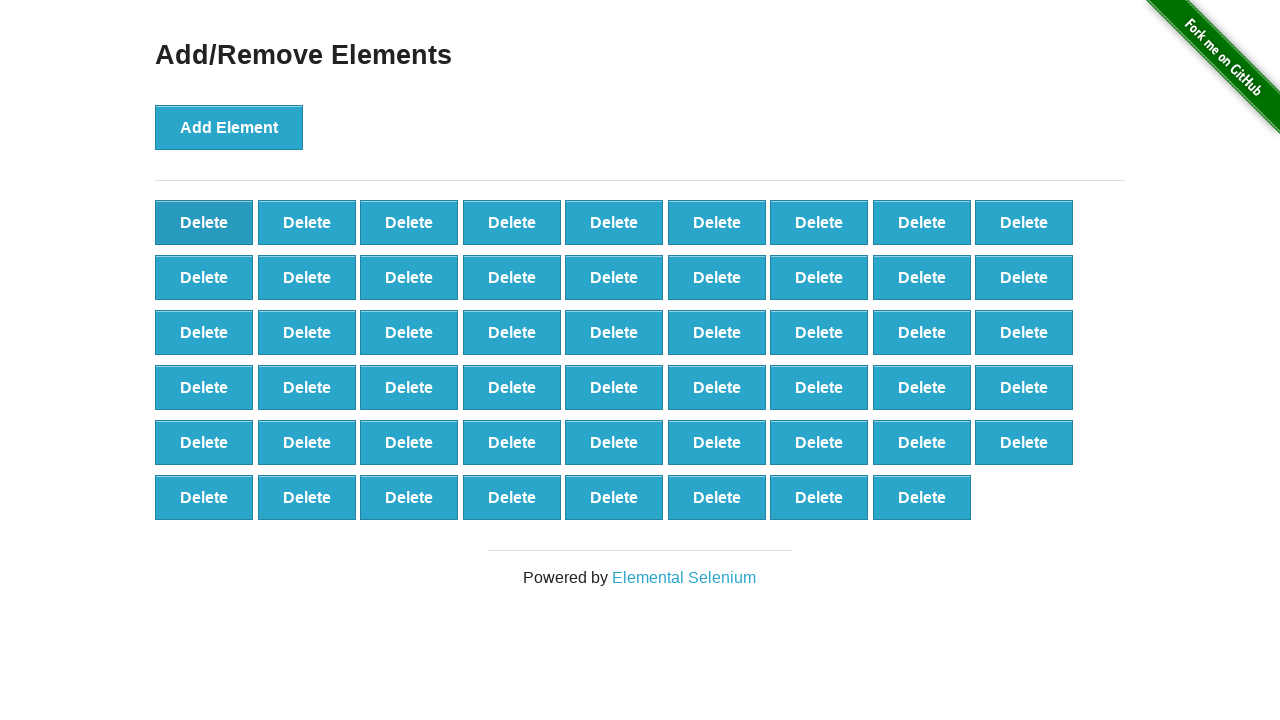

Clicked delete button (iteration 48/50) at (204, 222) on button[onclick='deleteElement()'] >> nth=0
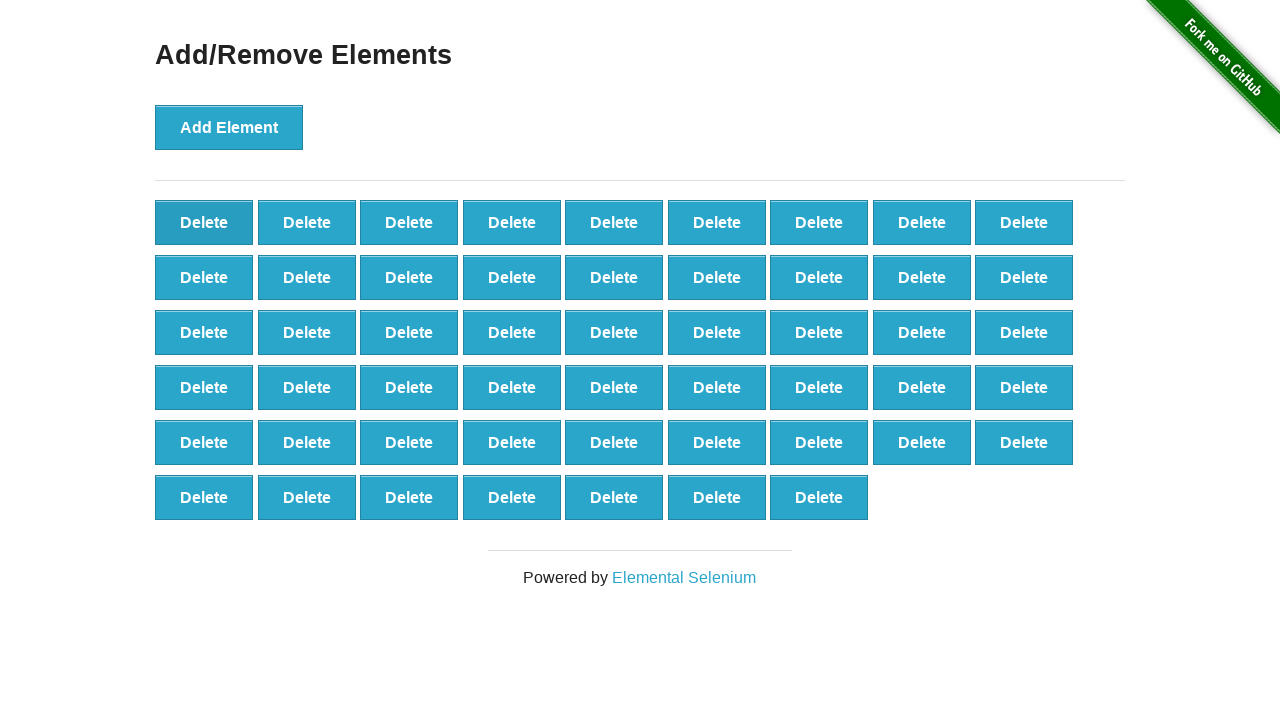

Clicked delete button (iteration 49/50) at (204, 222) on button[onclick='deleteElement()'] >> nth=0
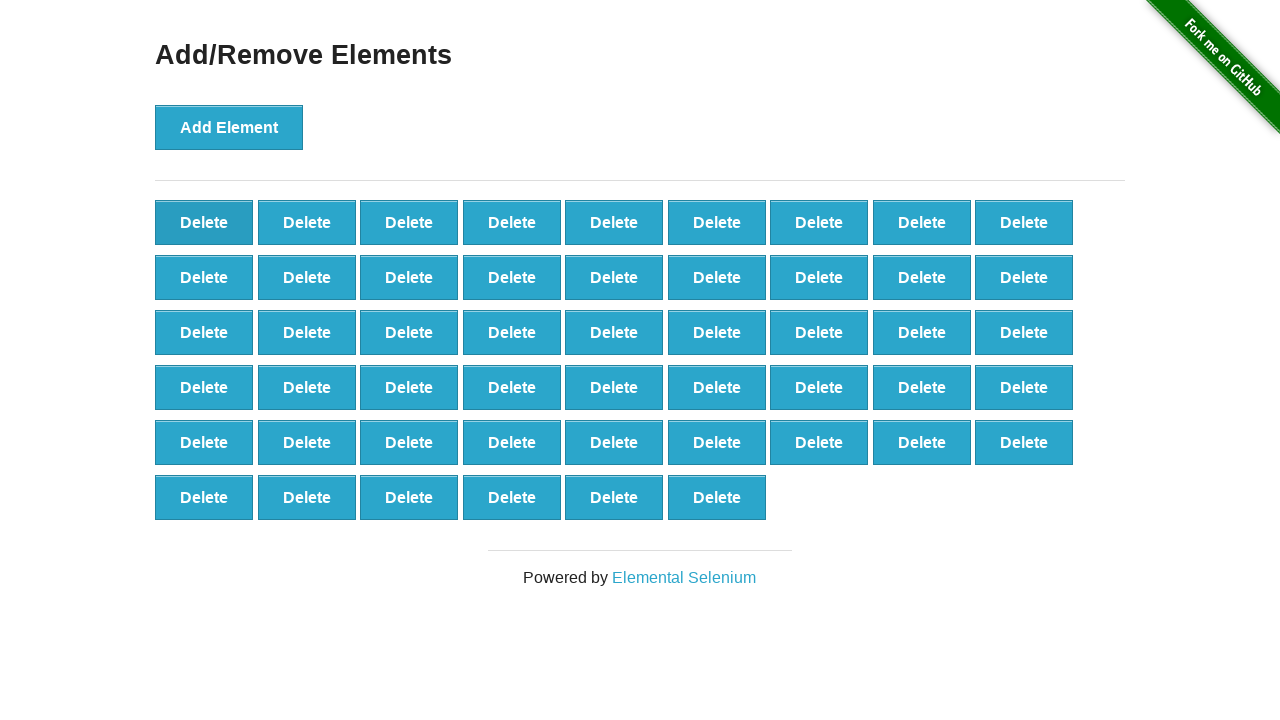

Clicked delete button (iteration 50/50) at (204, 222) on button[onclick='deleteElement()'] >> nth=0
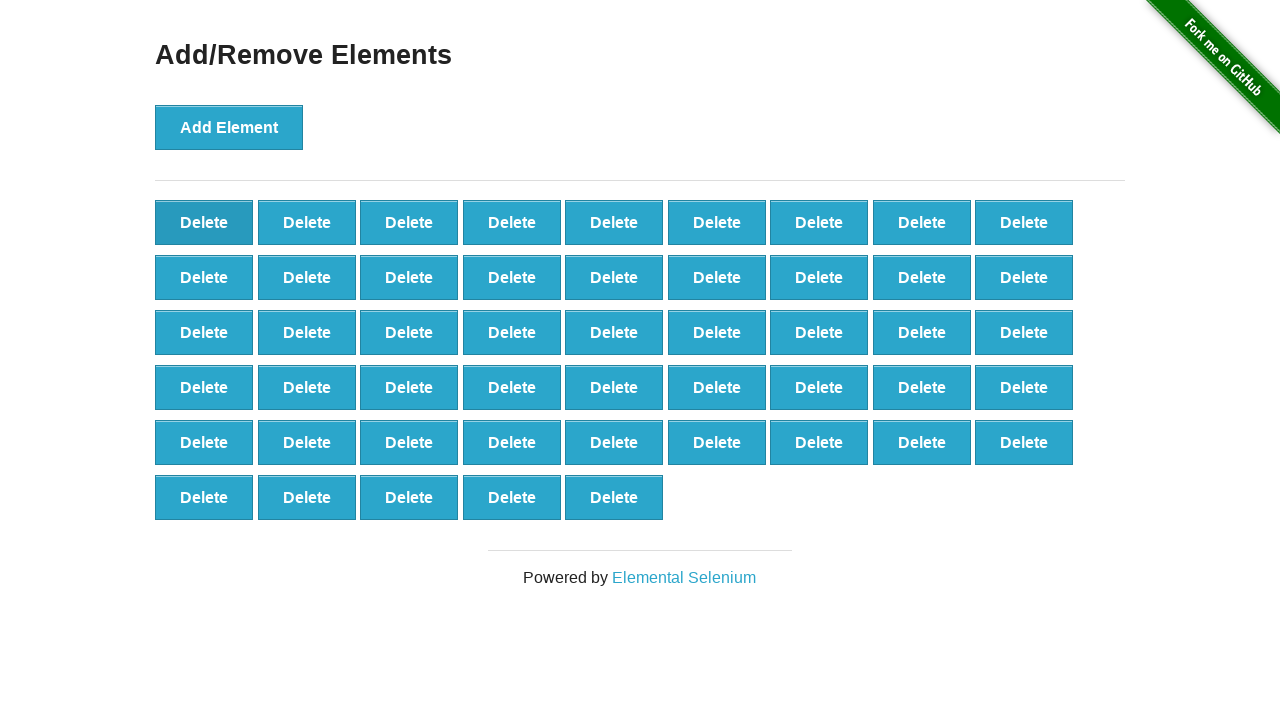

Counted final delete buttons: 50
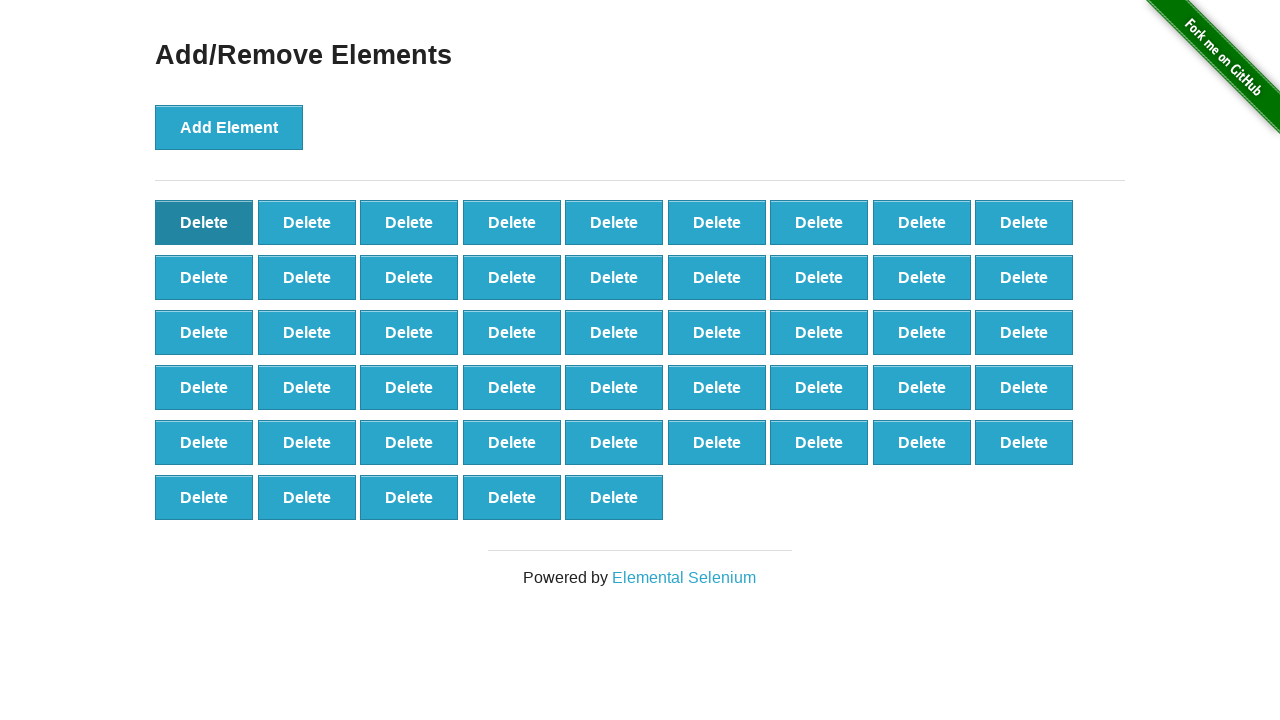

Assertion passed: 50 buttons remain after deleting 50 from 100
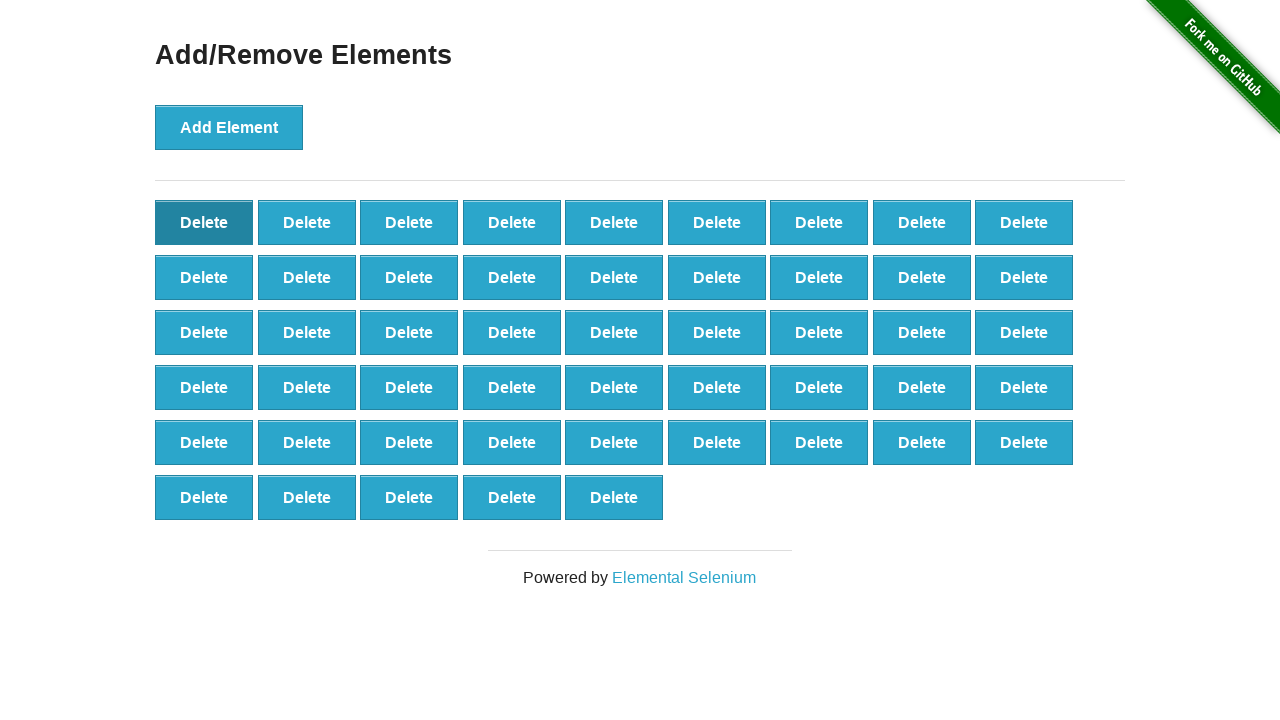

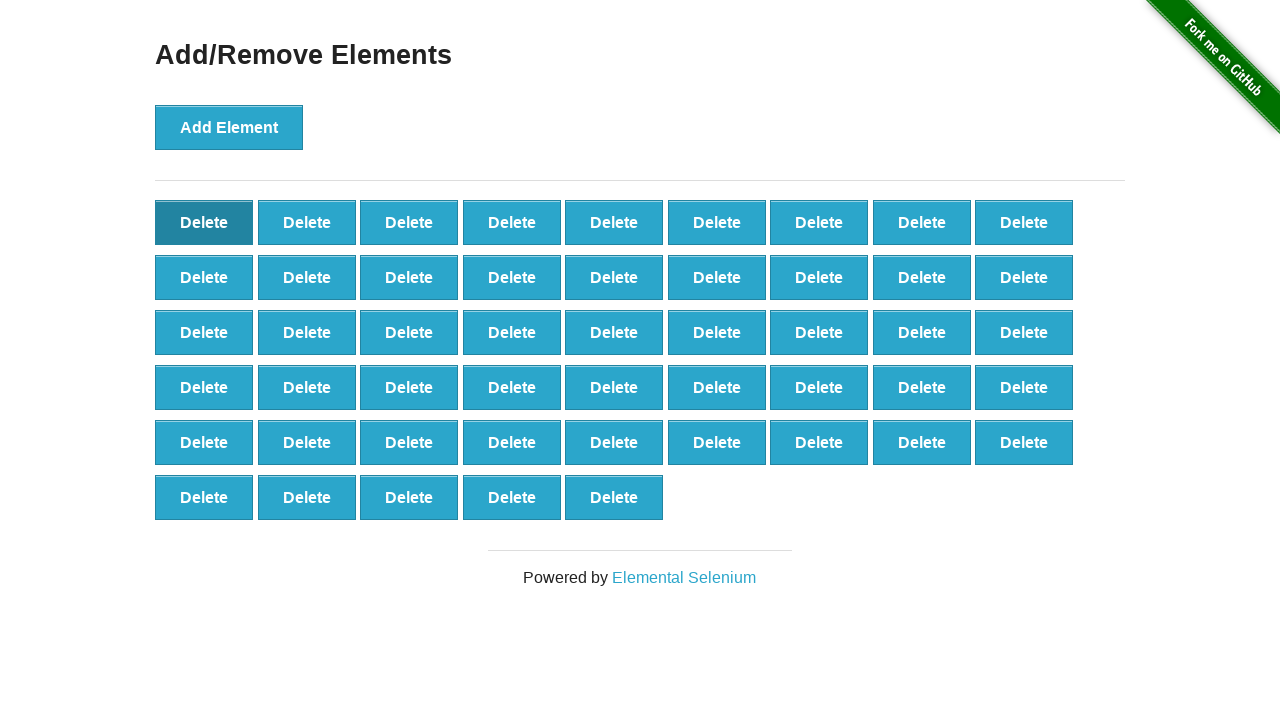